Tests dropdown menu interaction by navigating to the last option and then scrolling up through all options using keyboard navigation

Starting URL: https://www.globalsqa.com/demo-site/select-dropdown-menu/

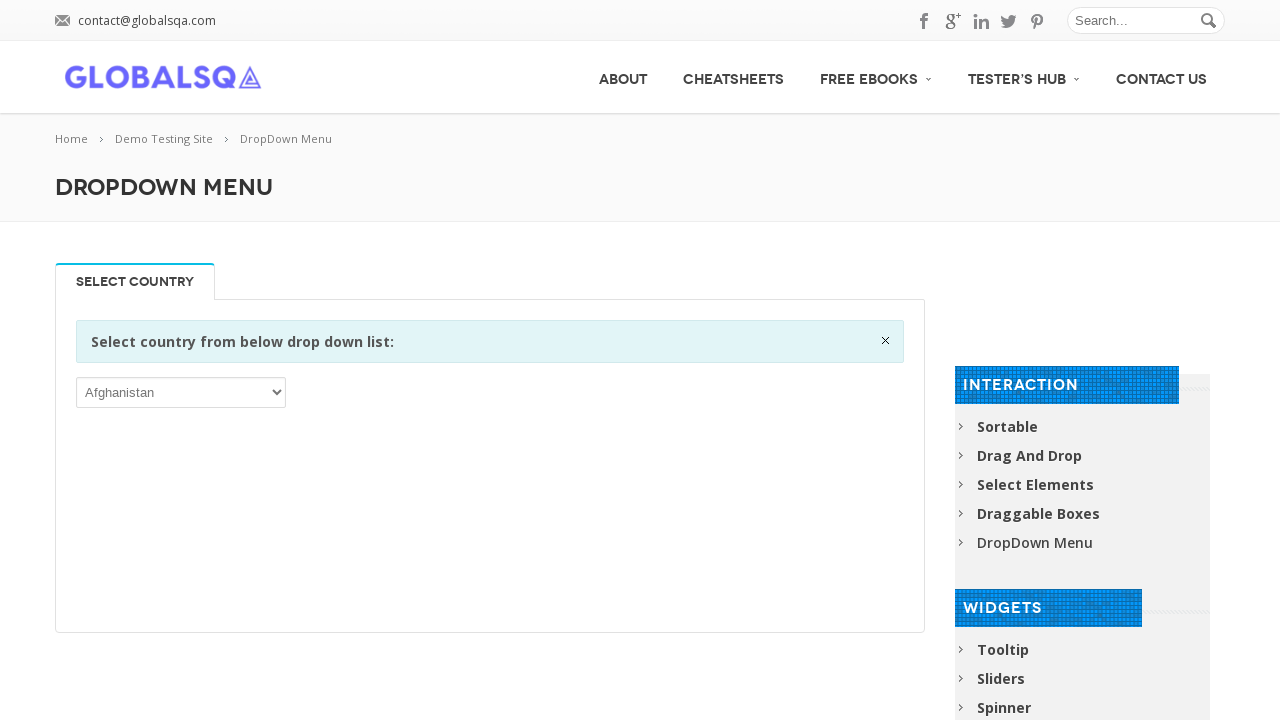

Clicked on dropdown menu to open it at (181, 392) on xpath=//select[1]
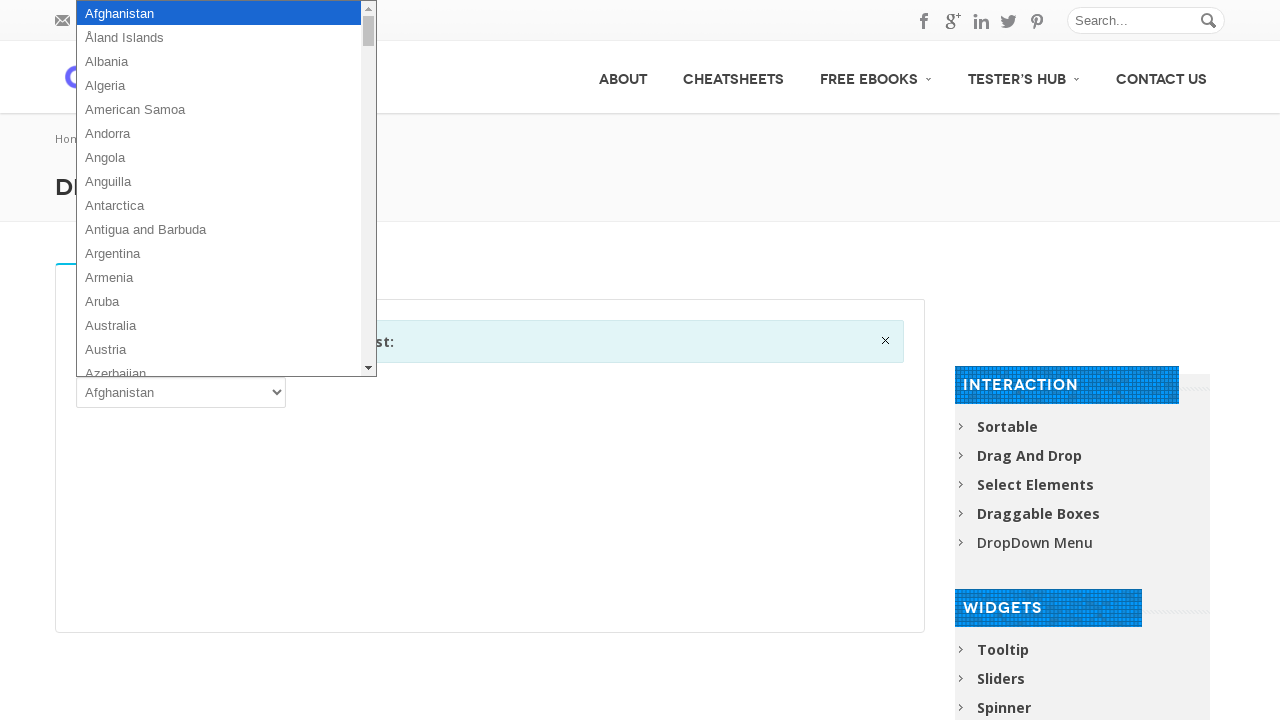

Pressed End key to navigate to last dropdown option on xpath=//select[1]
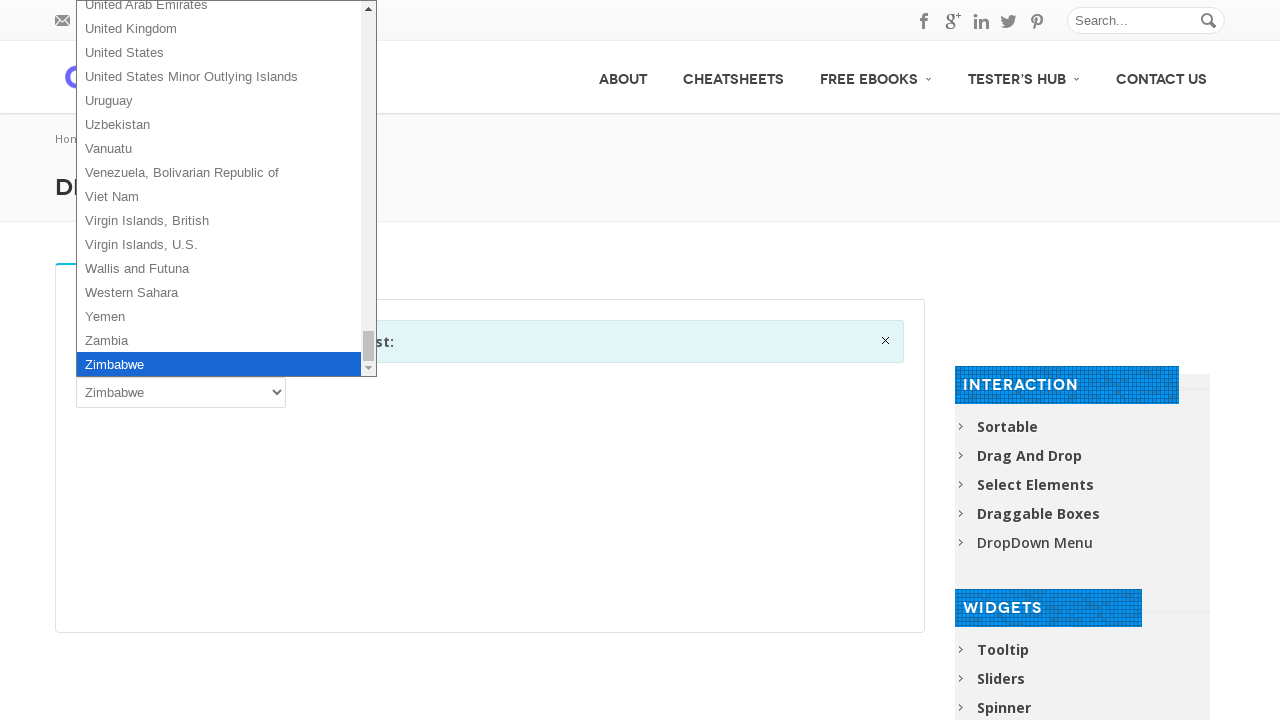

Pressed ArrowUp to navigate to previous option (iteration 1/146) on xpath=//select[1]
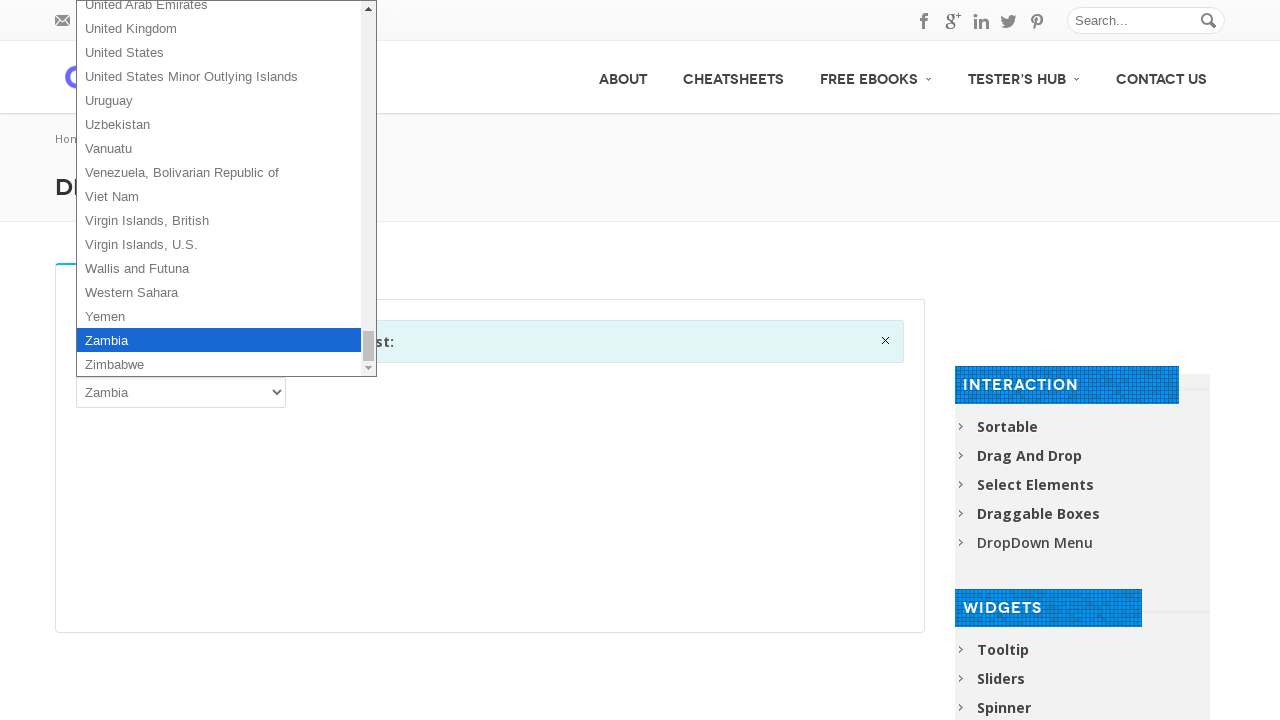

Clicked on current dropdown option (iteration 1/146) at (181, 392) on xpath=//select[1]
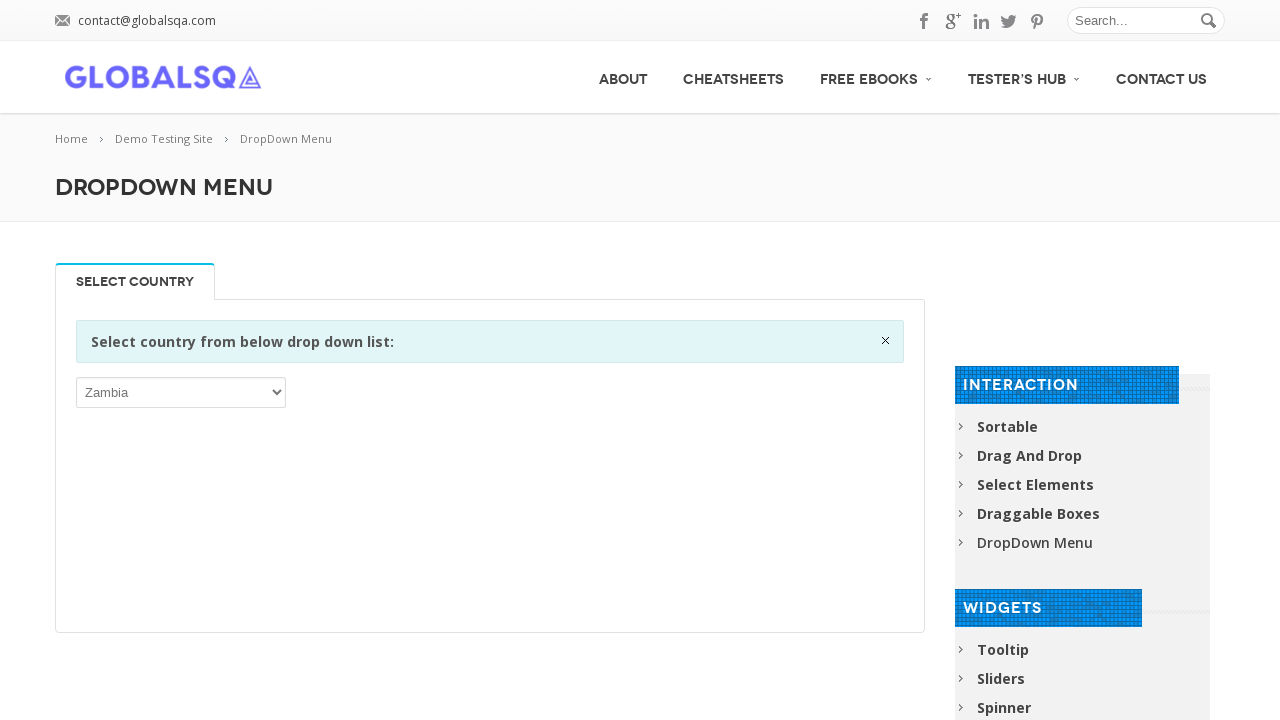

Pressed ArrowUp to navigate to previous option (iteration 2/146) on xpath=//select[1]
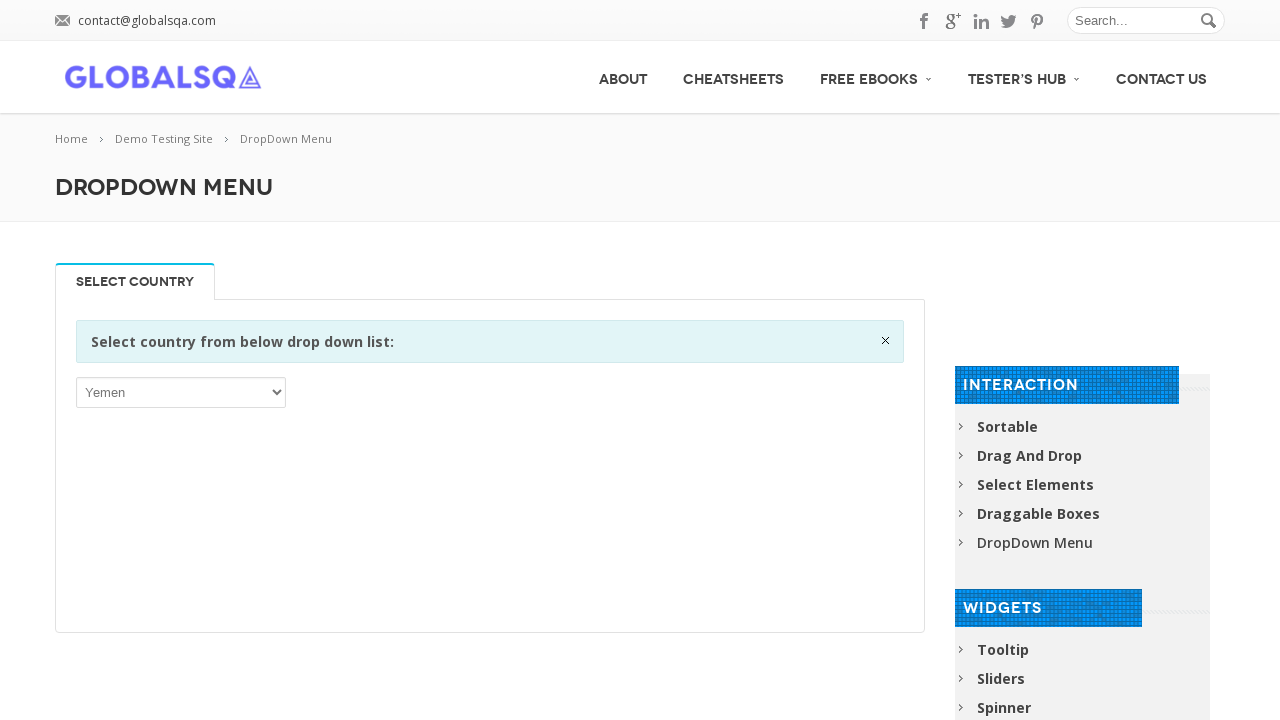

Clicked on current dropdown option (iteration 2/146) at (181, 392) on xpath=//select[1]
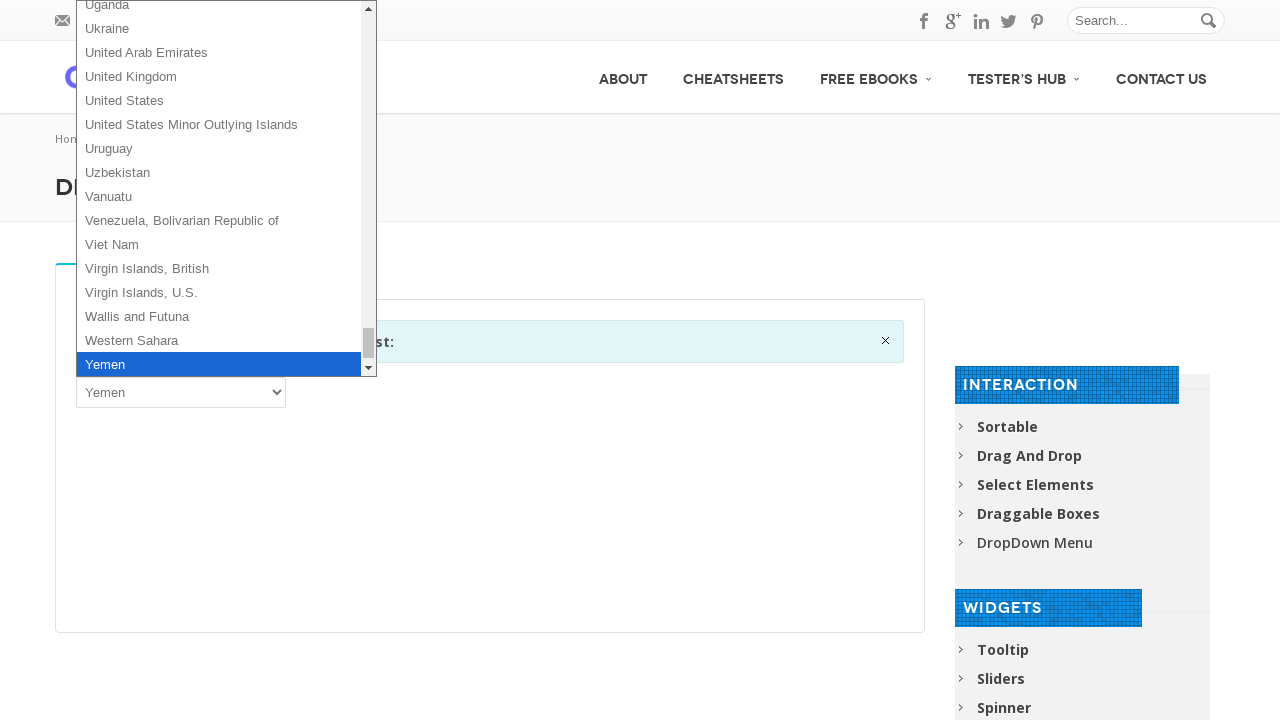

Pressed ArrowUp to navigate to previous option (iteration 3/146) on xpath=//select[1]
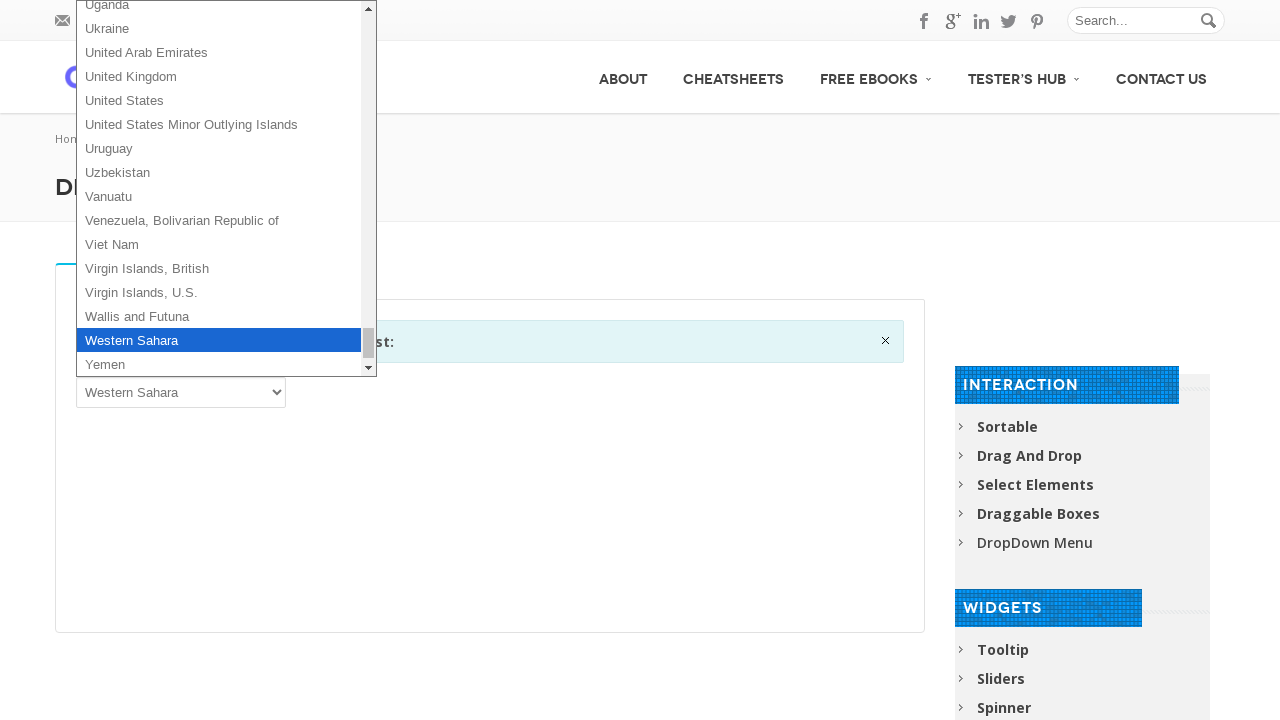

Clicked on current dropdown option (iteration 3/146) at (181, 392) on xpath=//select[1]
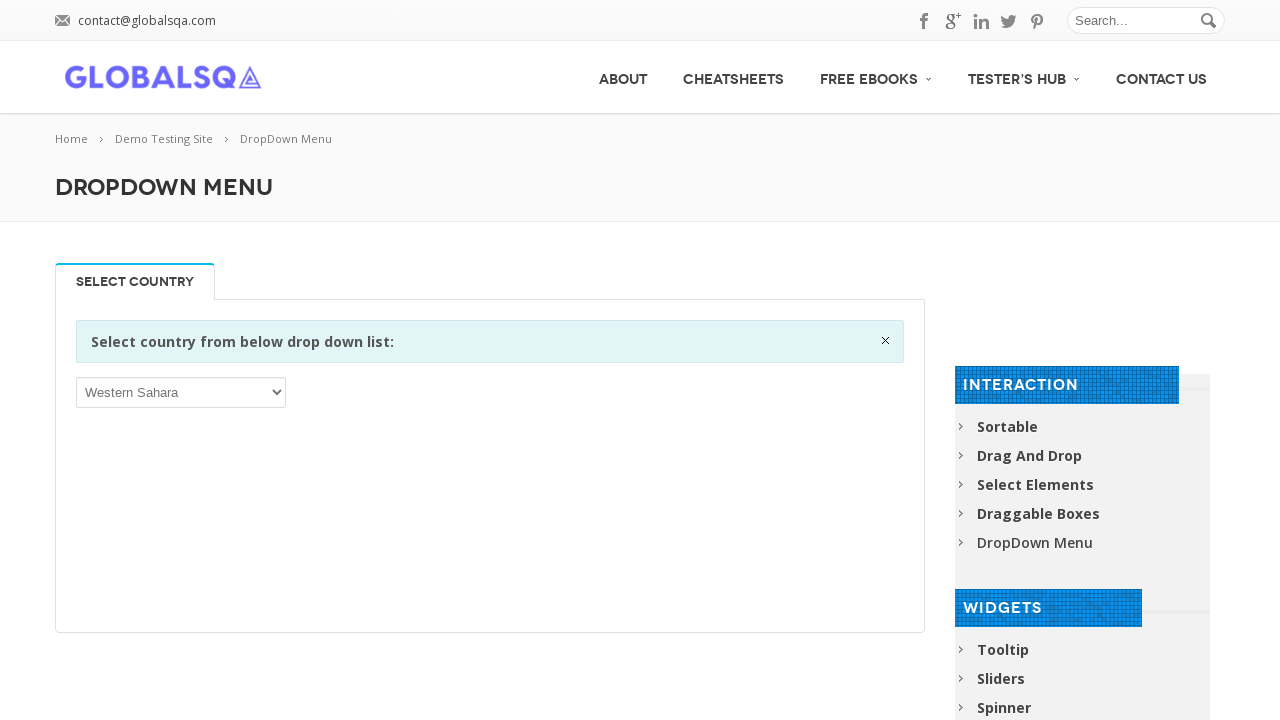

Pressed ArrowUp to navigate to previous option (iteration 4/146) on xpath=//select[1]
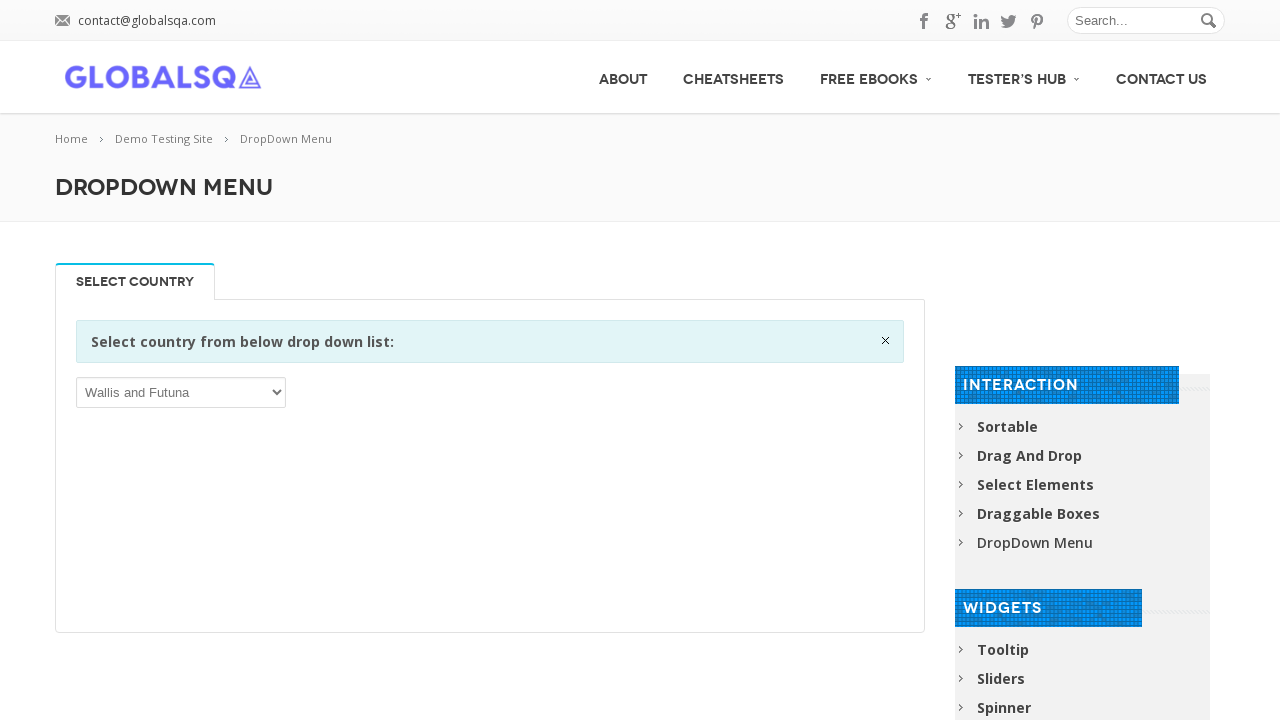

Clicked on current dropdown option (iteration 4/146) at (181, 392) on xpath=//select[1]
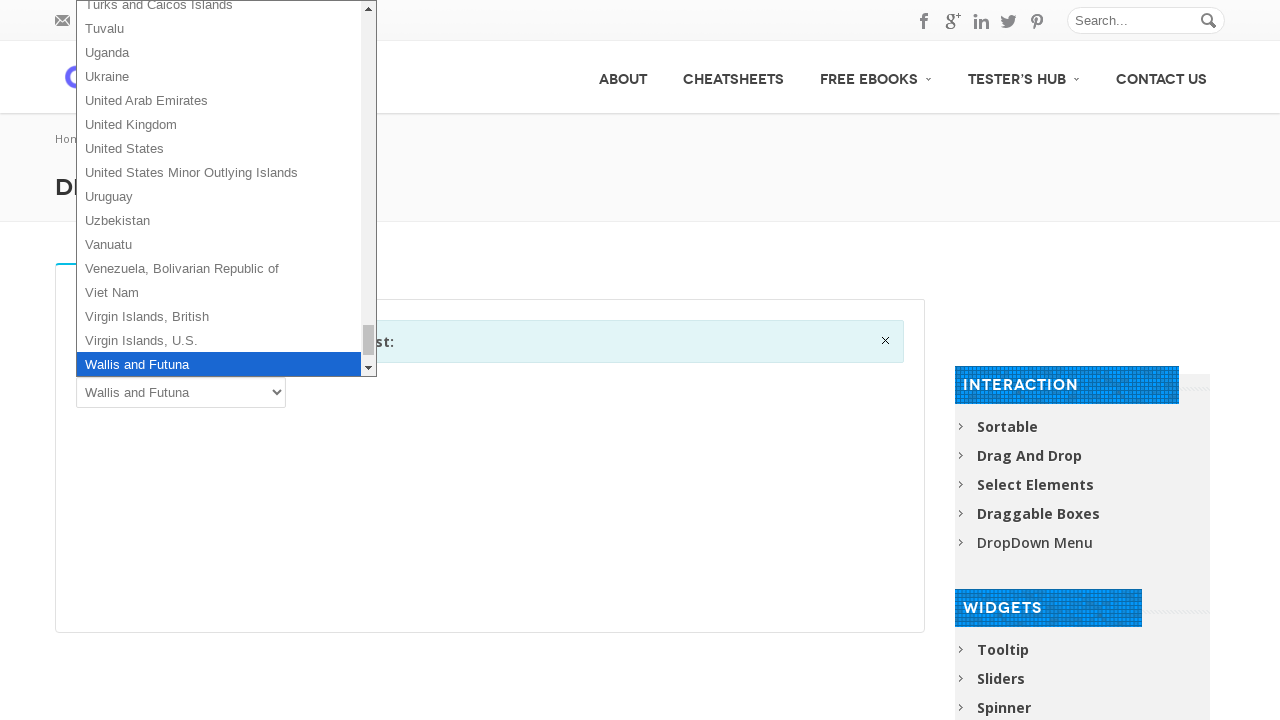

Pressed ArrowUp to navigate to previous option (iteration 5/146) on xpath=//select[1]
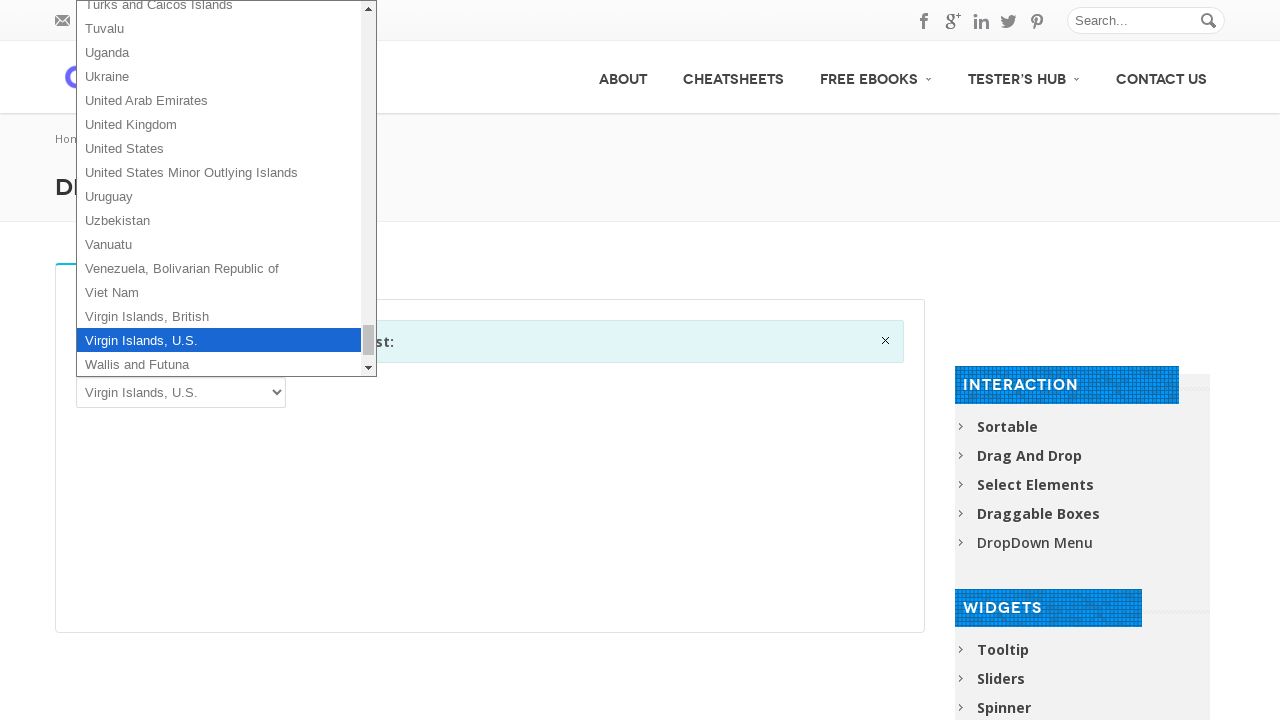

Clicked on current dropdown option (iteration 5/146) at (181, 392) on xpath=//select[1]
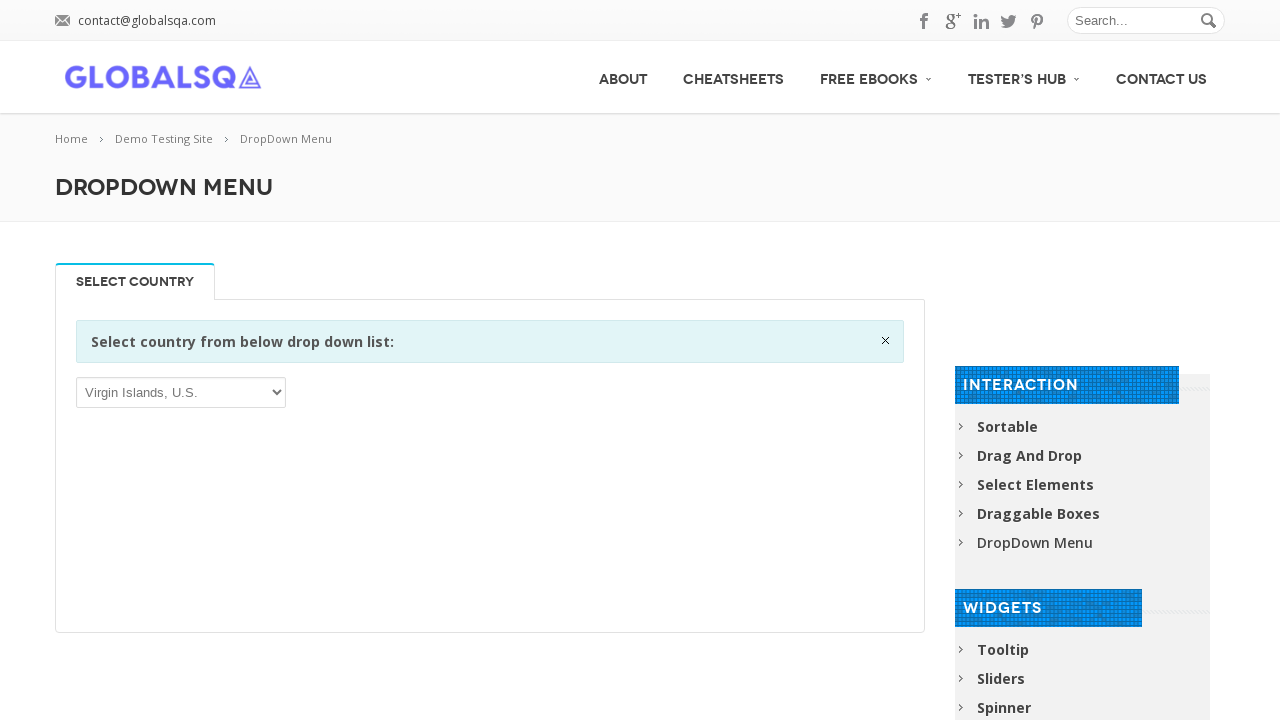

Pressed ArrowUp to navigate to previous option (iteration 6/146) on xpath=//select[1]
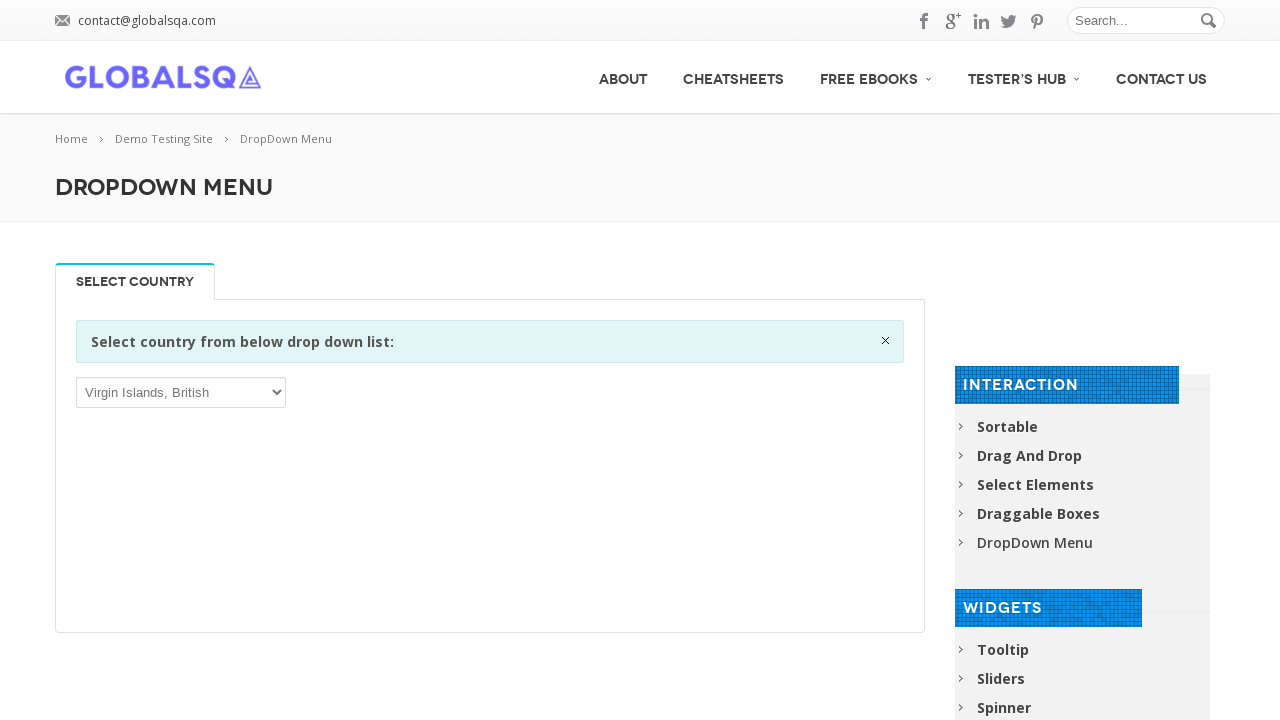

Clicked on current dropdown option (iteration 6/146) at (181, 392) on xpath=//select[1]
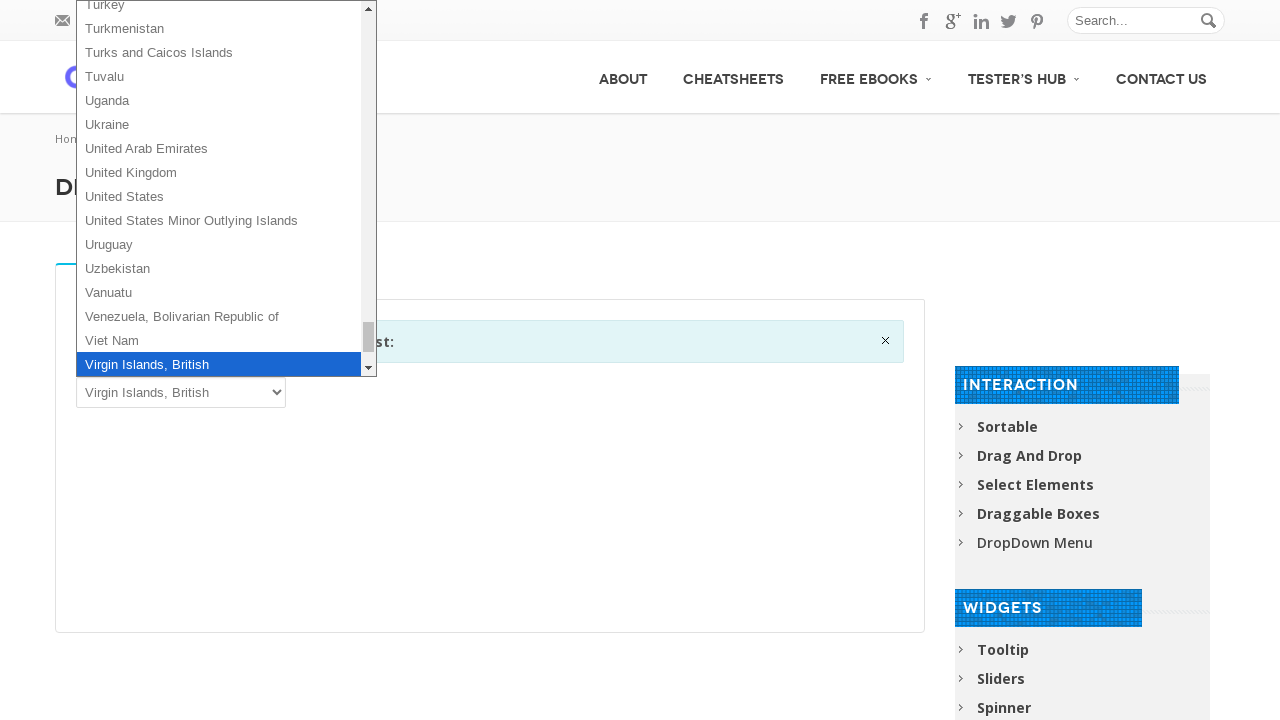

Pressed ArrowUp to navigate to previous option (iteration 7/146) on xpath=//select[1]
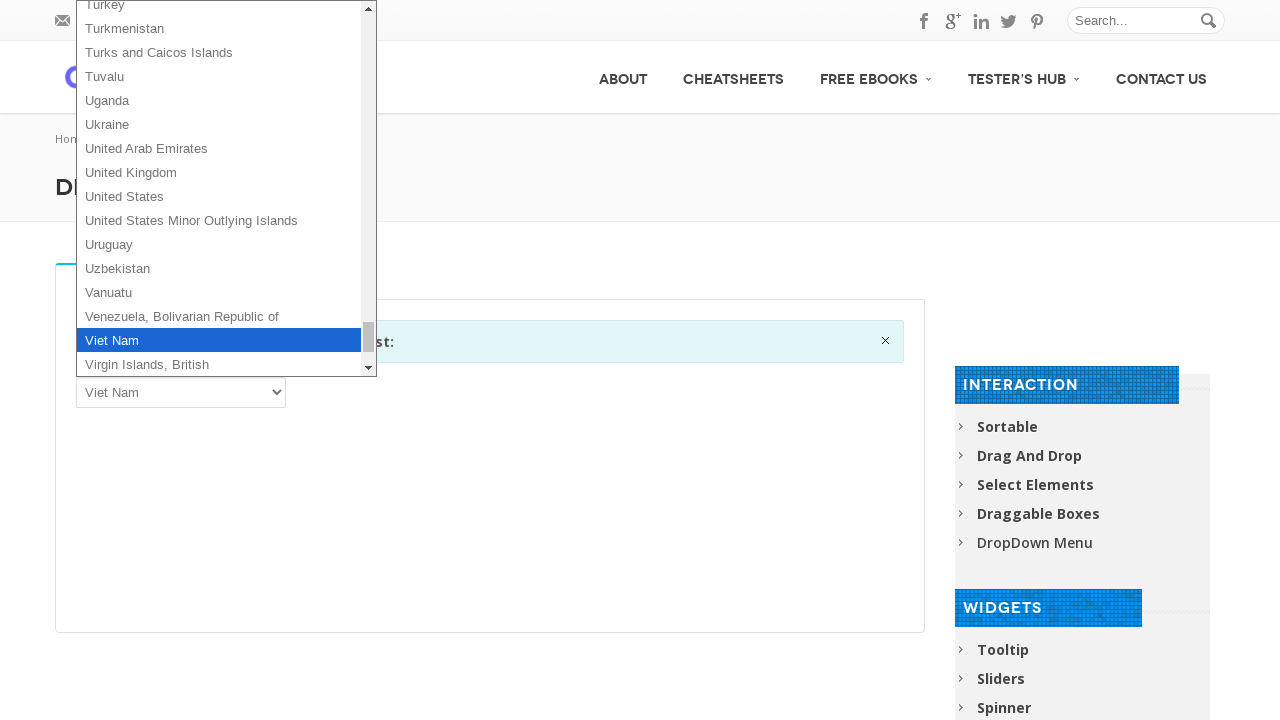

Clicked on current dropdown option (iteration 7/146) at (181, 392) on xpath=//select[1]
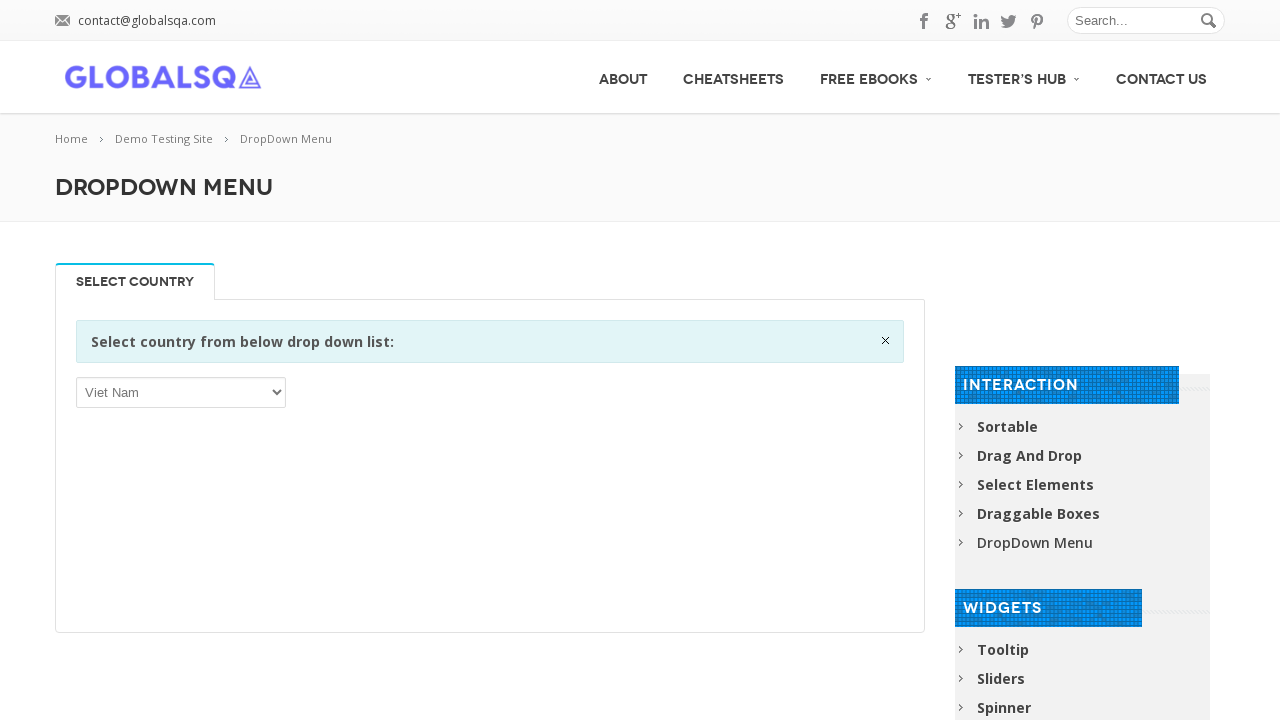

Pressed ArrowUp to navigate to previous option (iteration 8/146) on xpath=//select[1]
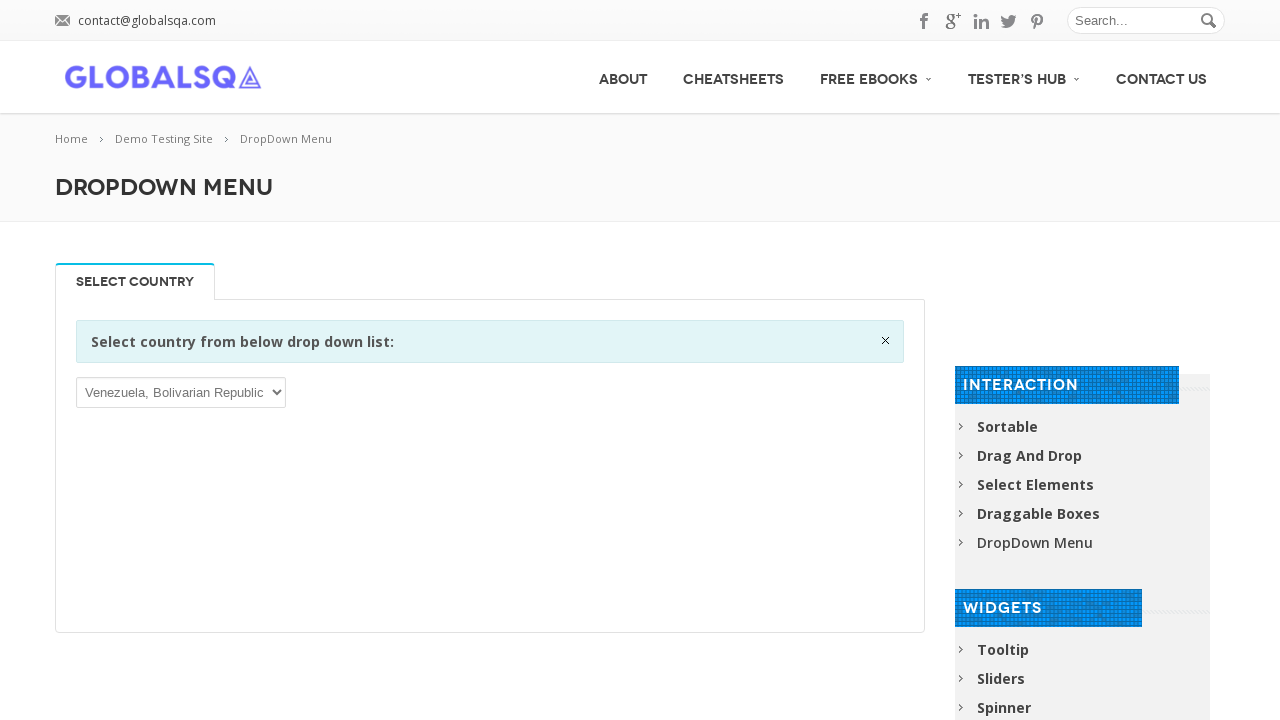

Clicked on current dropdown option (iteration 8/146) at (181, 392) on xpath=//select[1]
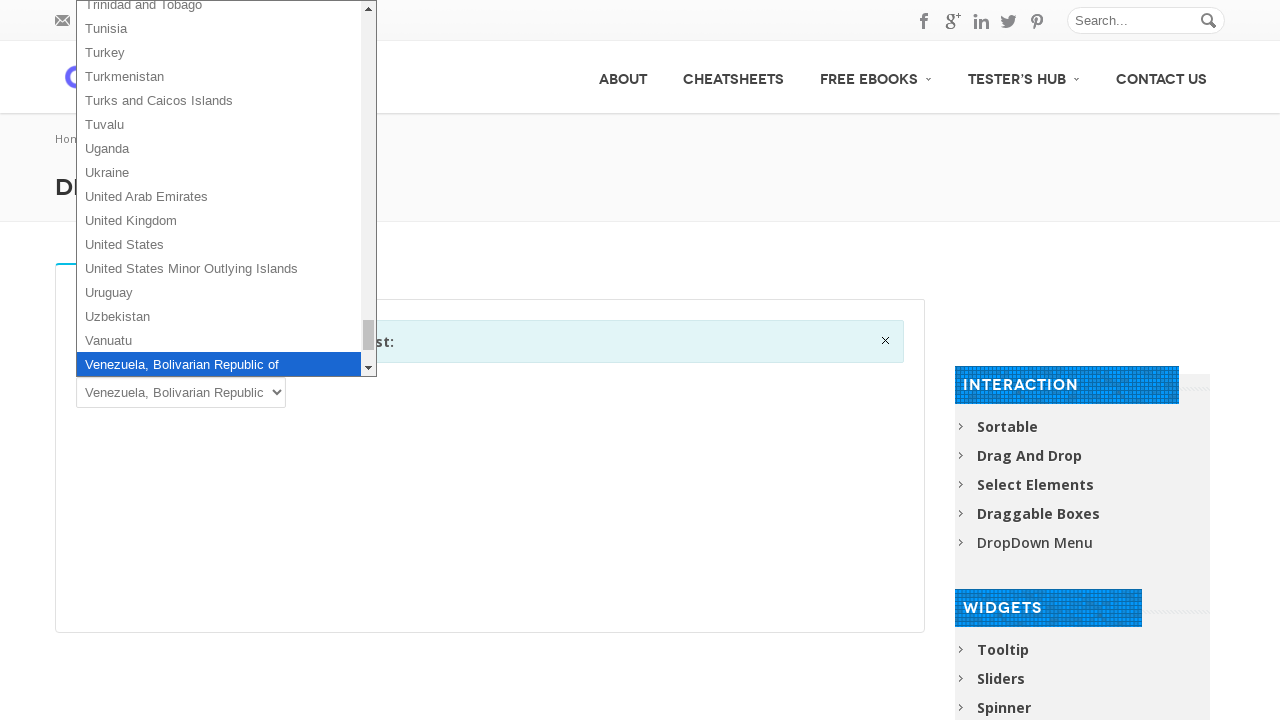

Pressed ArrowUp to navigate to previous option (iteration 9/146) on xpath=//select[1]
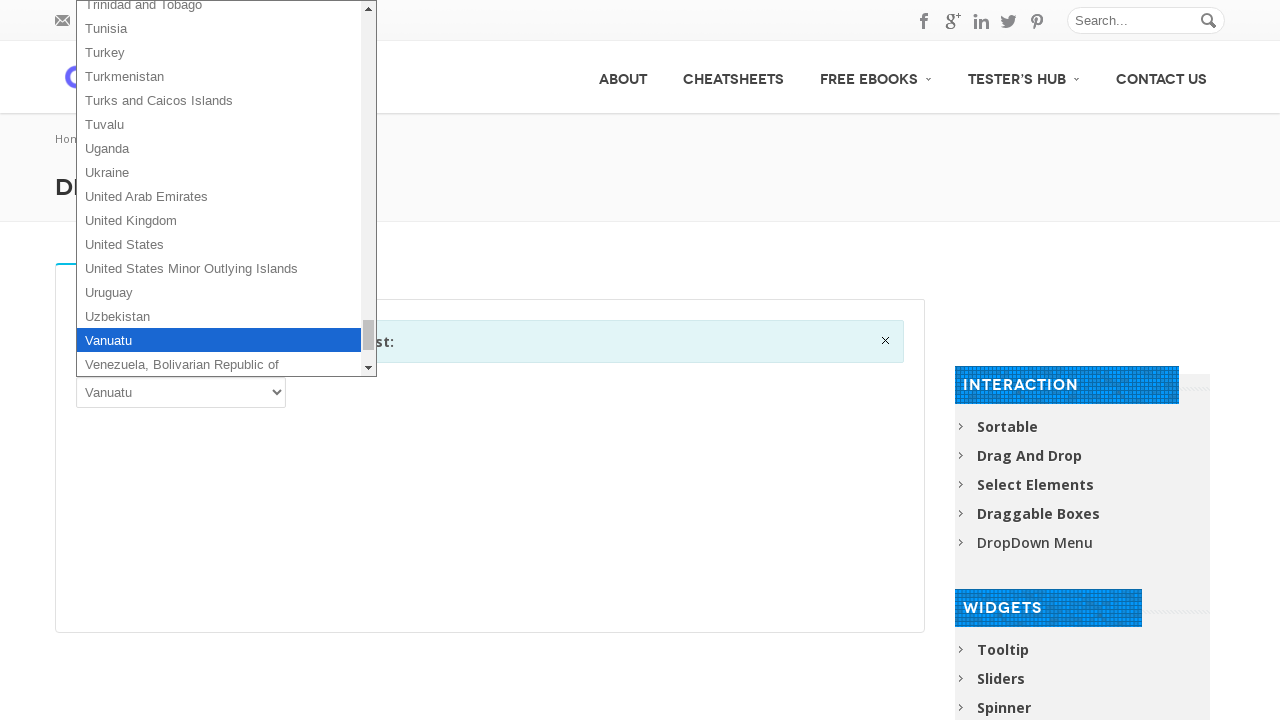

Clicked on current dropdown option (iteration 9/146) at (181, 392) on xpath=//select[1]
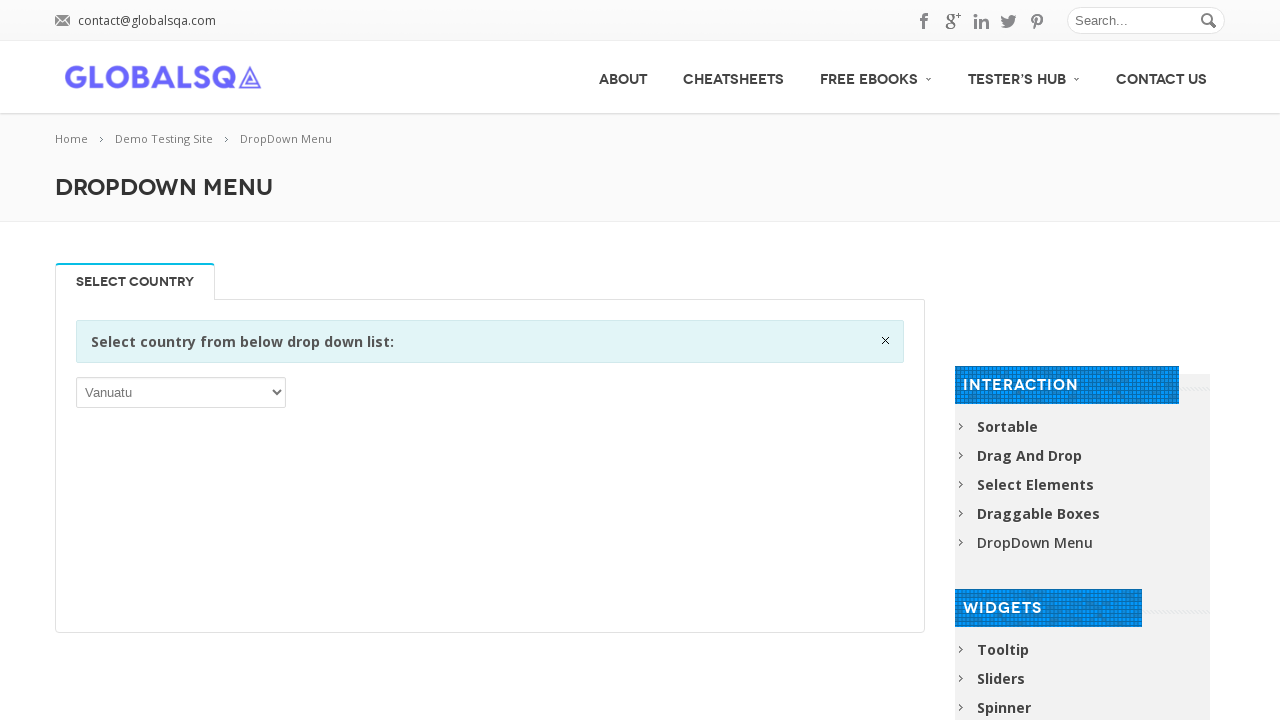

Pressed ArrowUp to navigate to previous option (iteration 10/146) on xpath=//select[1]
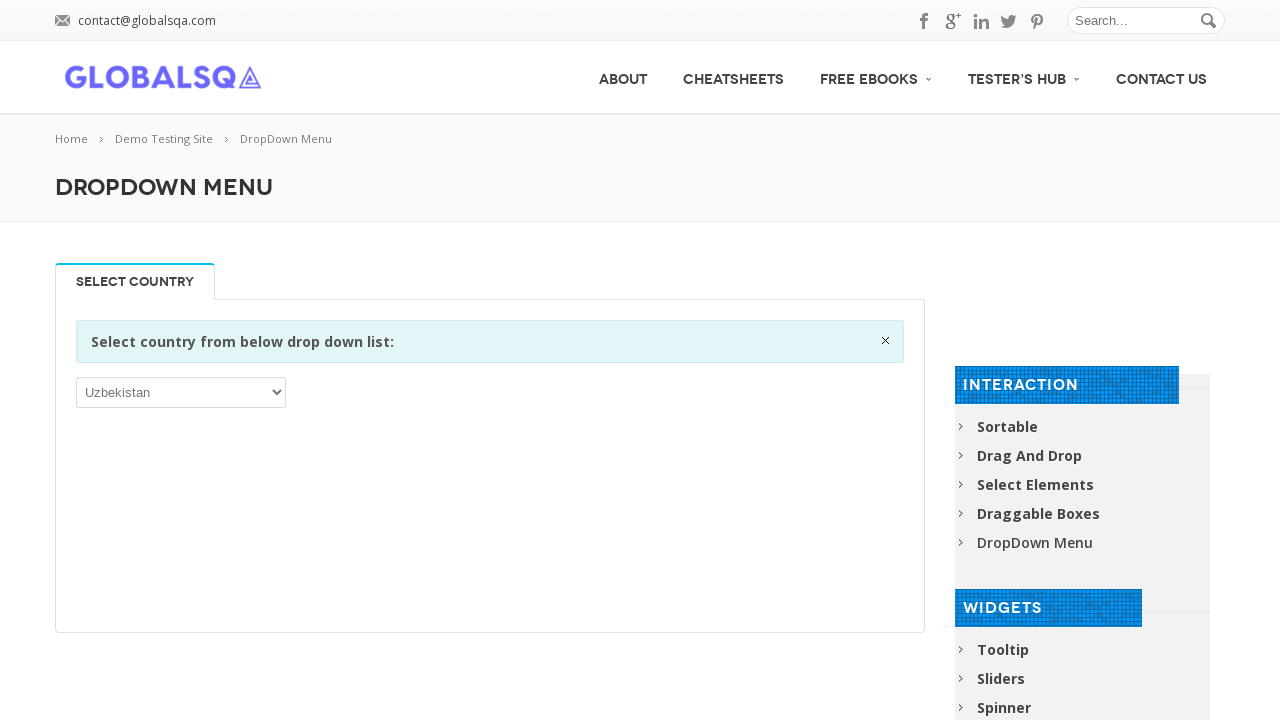

Clicked on current dropdown option (iteration 10/146) at (181, 392) on xpath=//select[1]
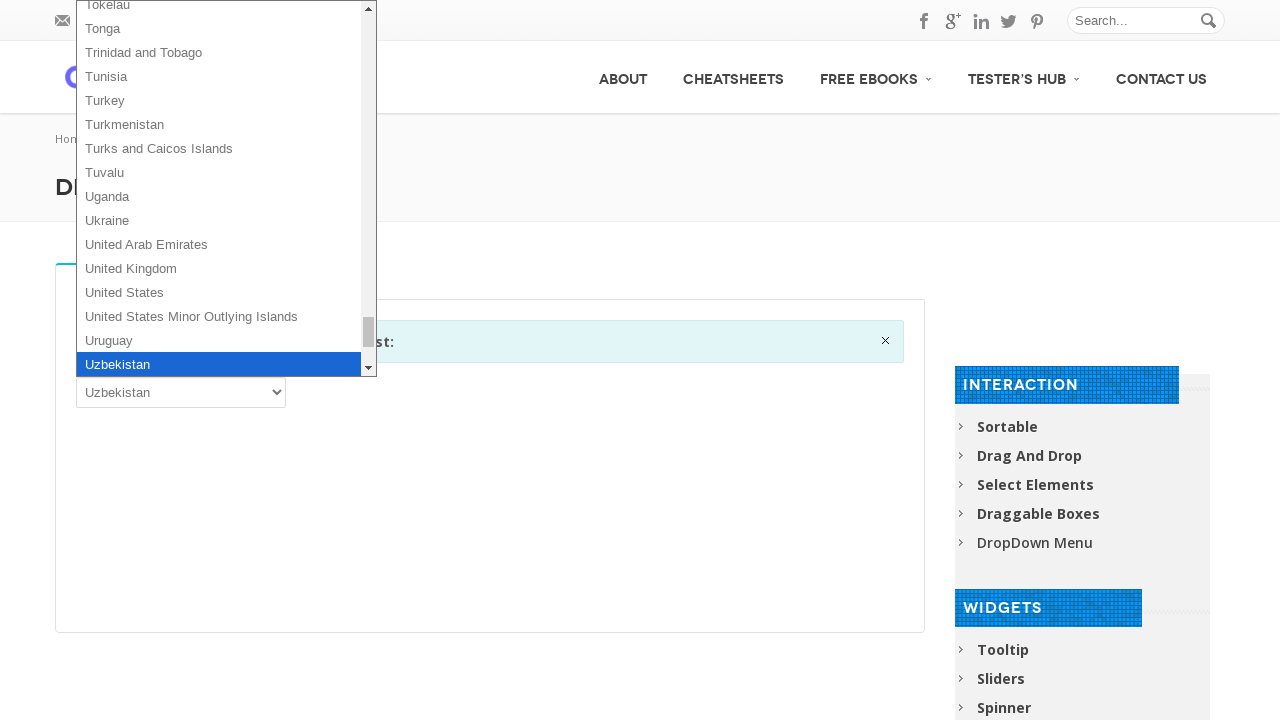

Pressed ArrowUp to navigate to previous option (iteration 11/146) on xpath=//select[1]
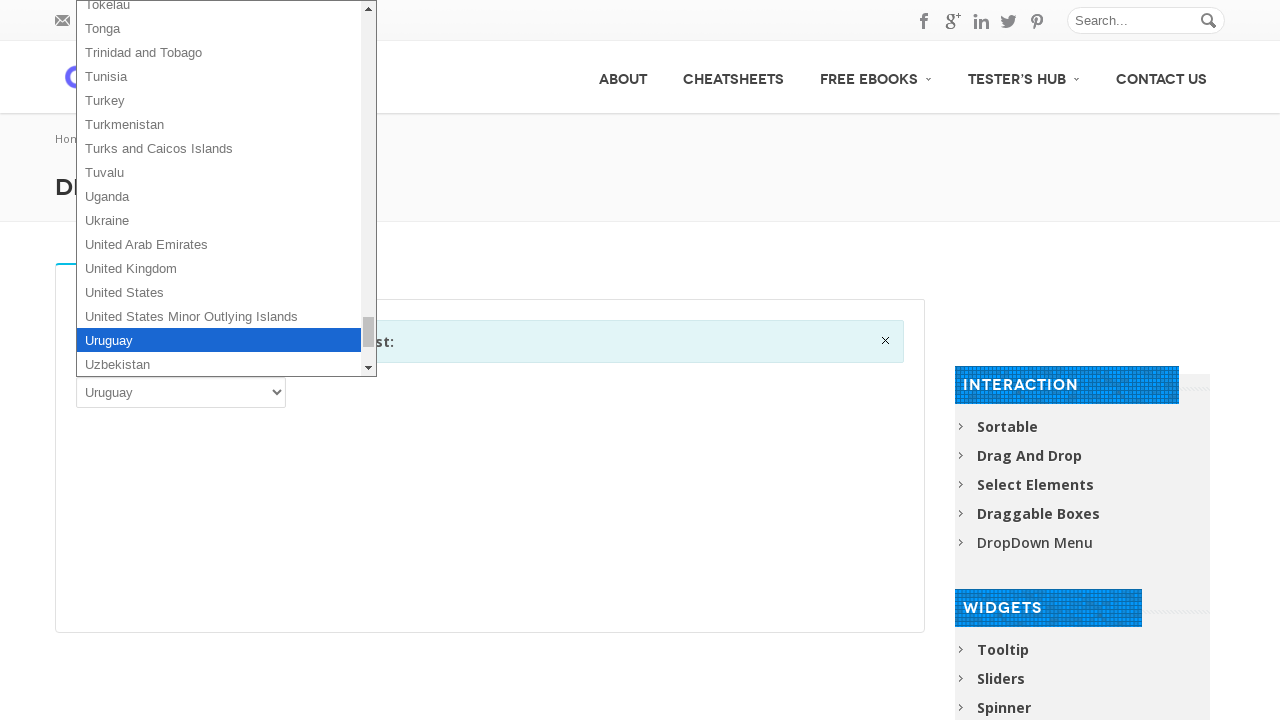

Clicked on current dropdown option (iteration 11/146) at (181, 392) on xpath=//select[1]
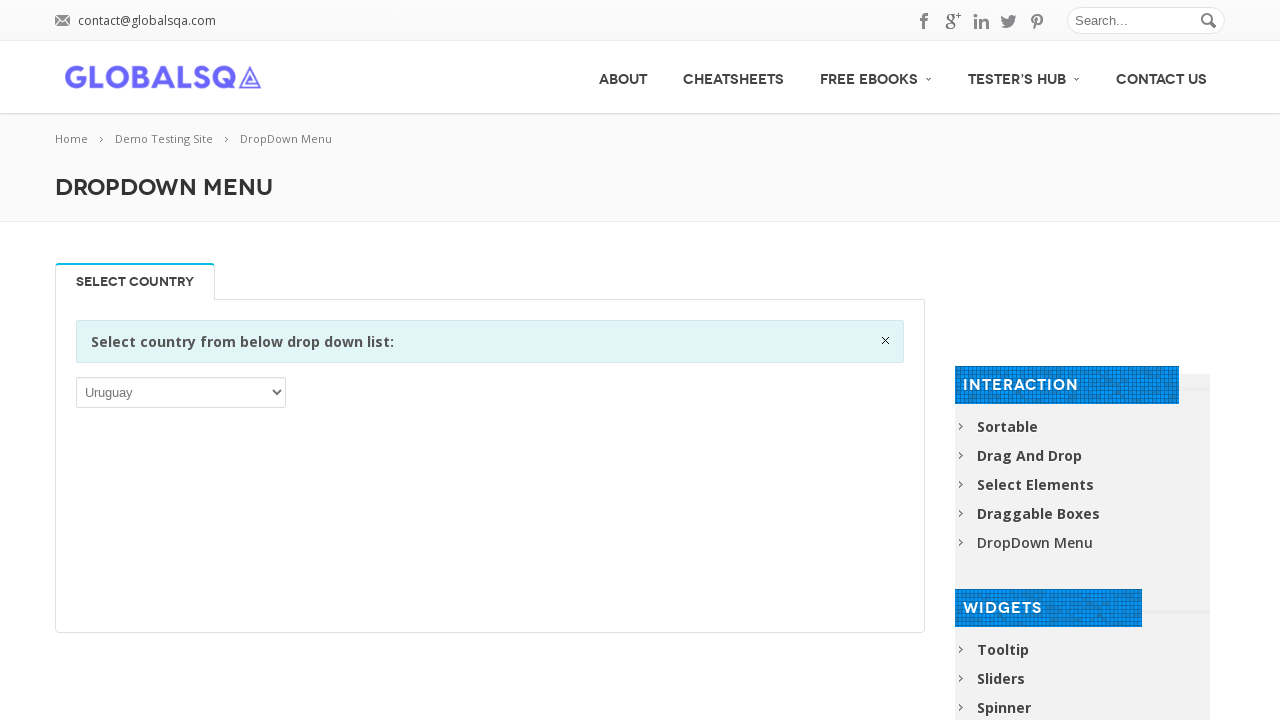

Pressed ArrowUp to navigate to previous option (iteration 12/146) on xpath=//select[1]
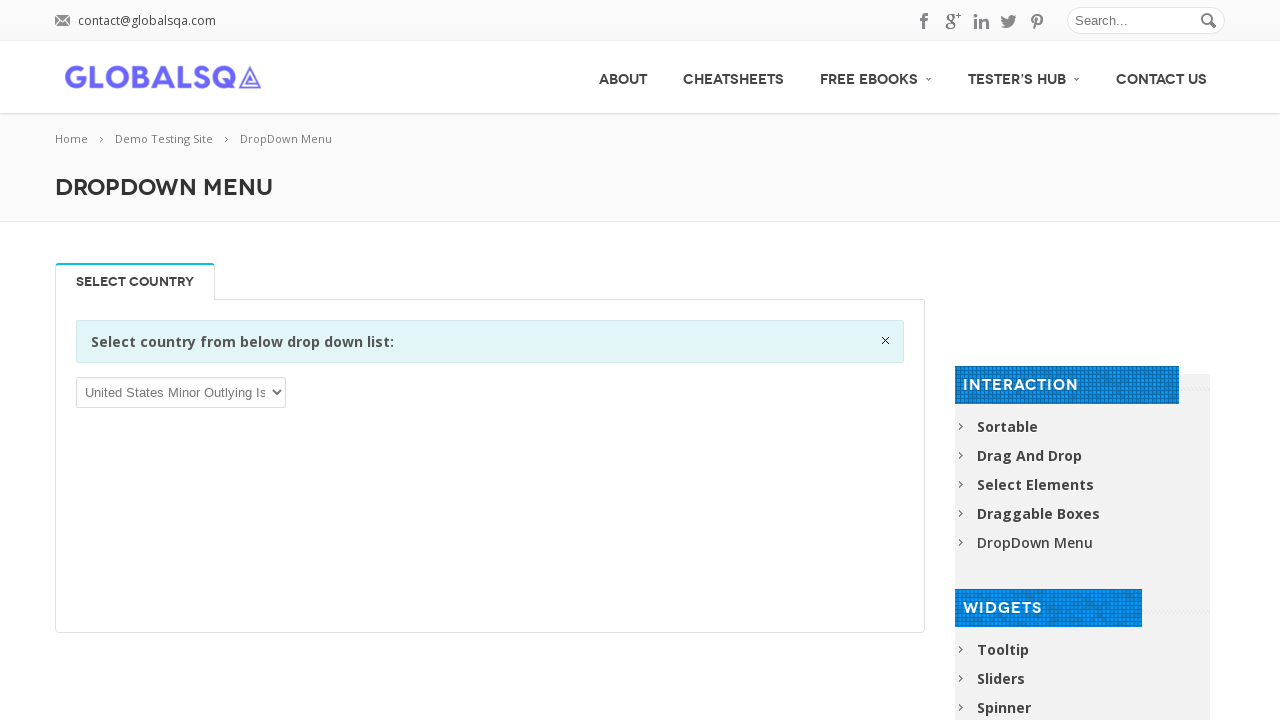

Clicked on current dropdown option (iteration 12/146) at (181, 392) on xpath=//select[1]
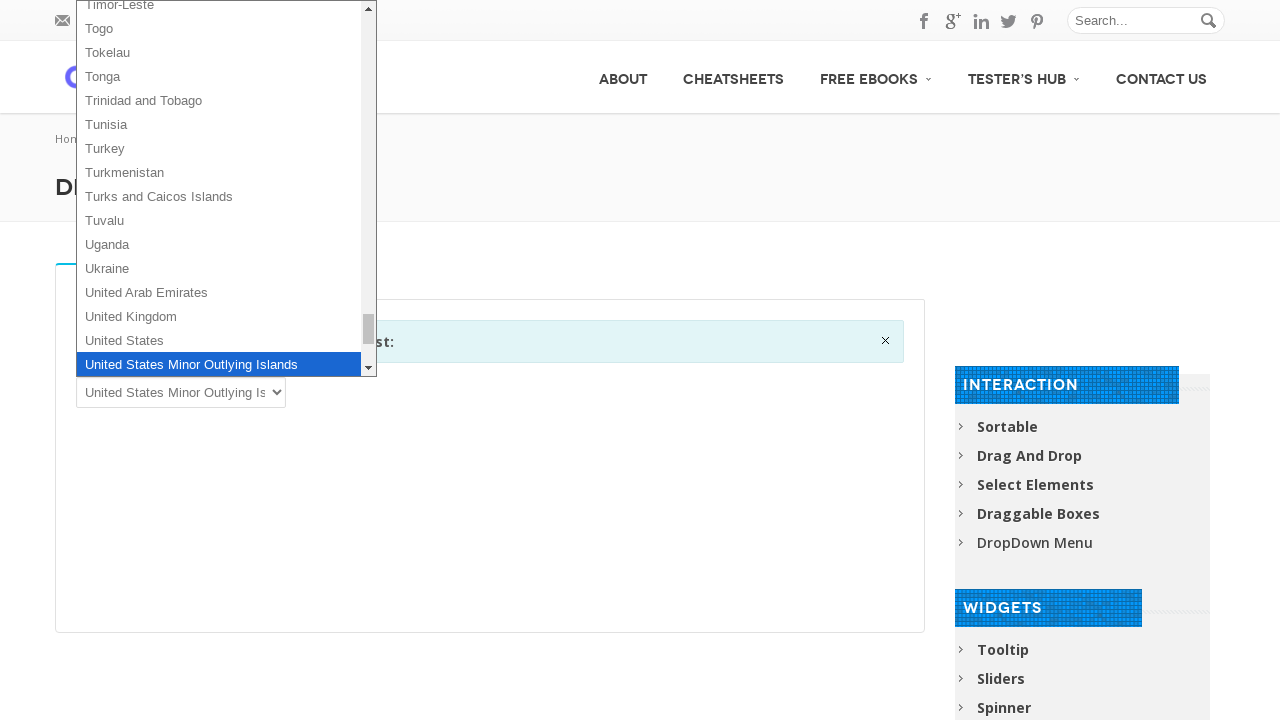

Pressed ArrowUp to navigate to previous option (iteration 13/146) on xpath=//select[1]
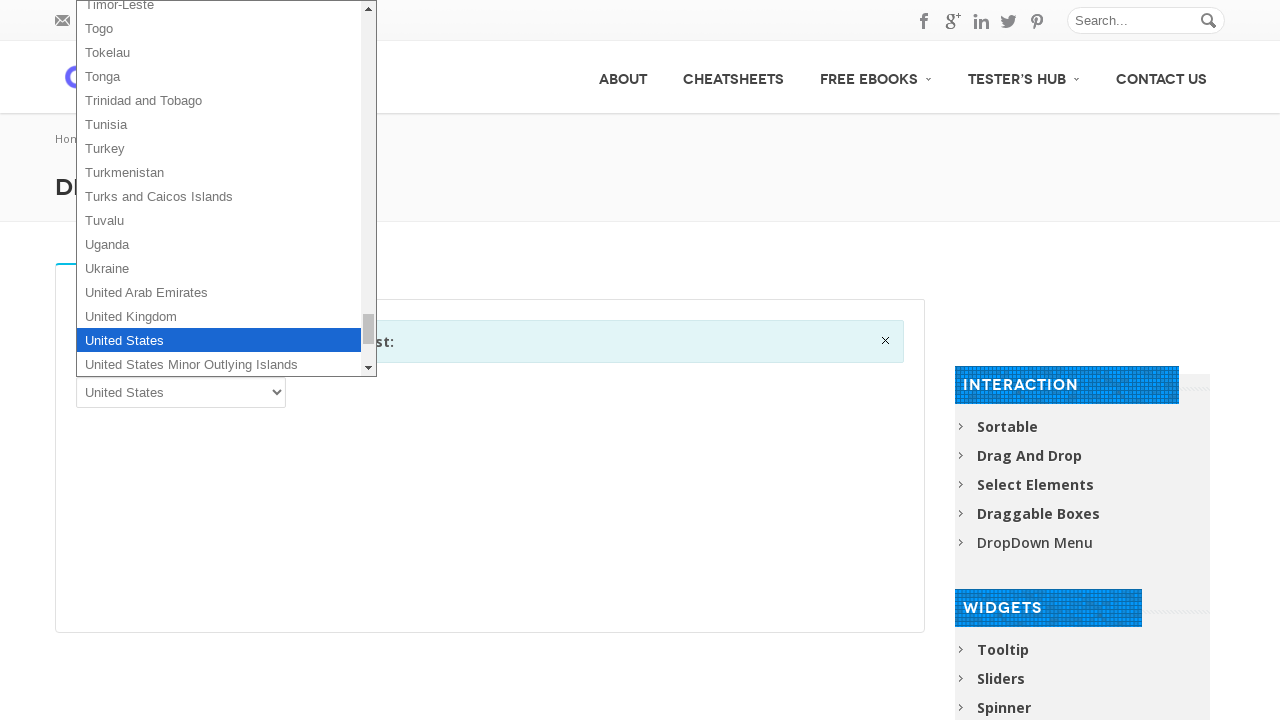

Clicked on current dropdown option (iteration 13/146) at (181, 392) on xpath=//select[1]
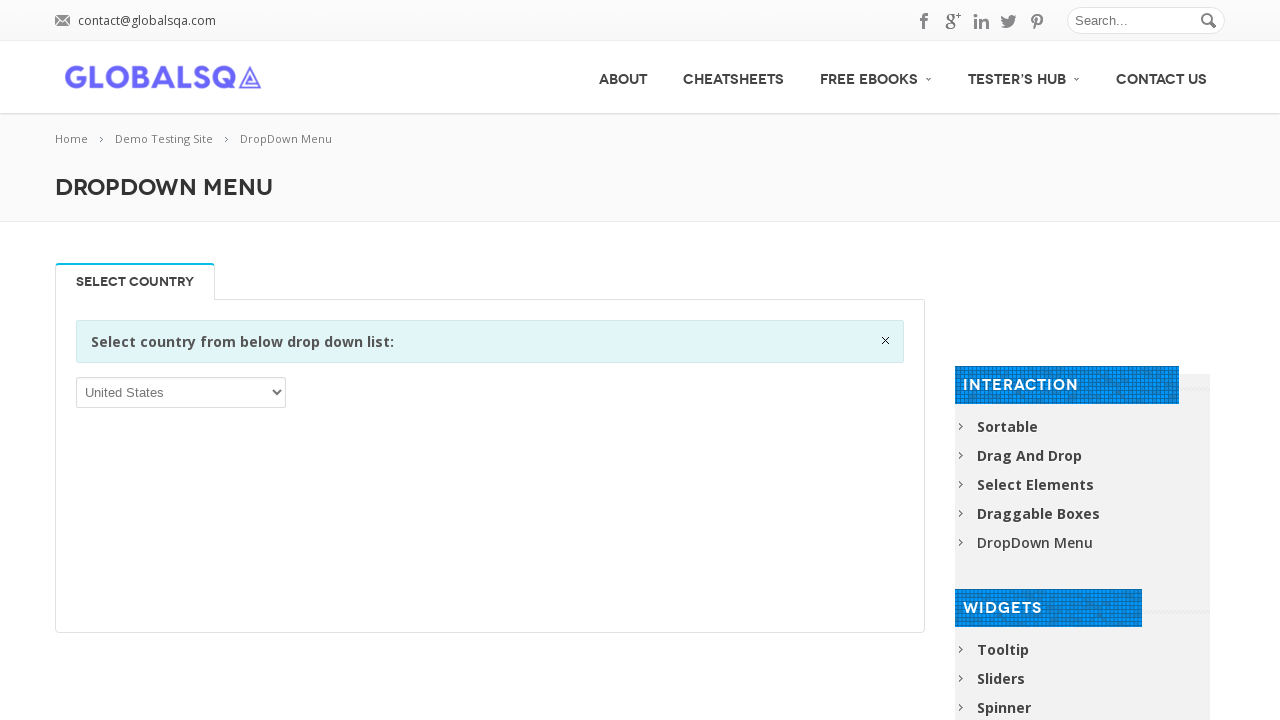

Pressed ArrowUp to navigate to previous option (iteration 14/146) on xpath=//select[1]
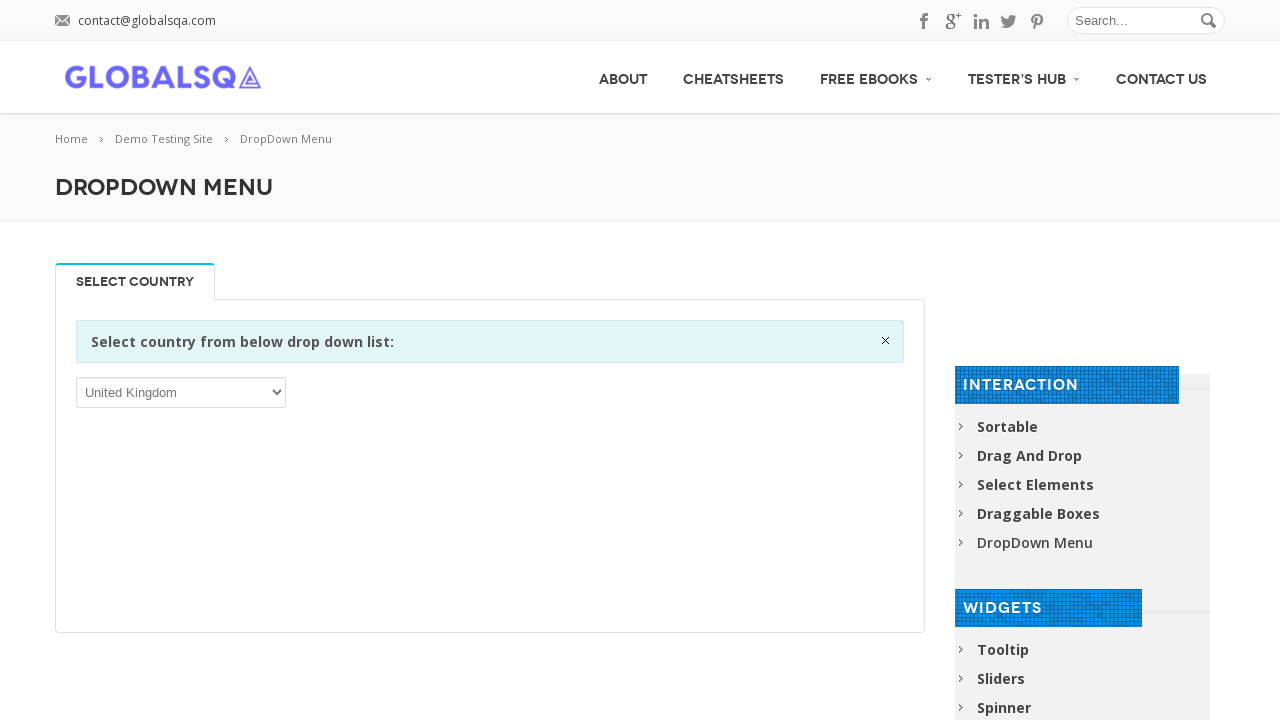

Clicked on current dropdown option (iteration 14/146) at (181, 392) on xpath=//select[1]
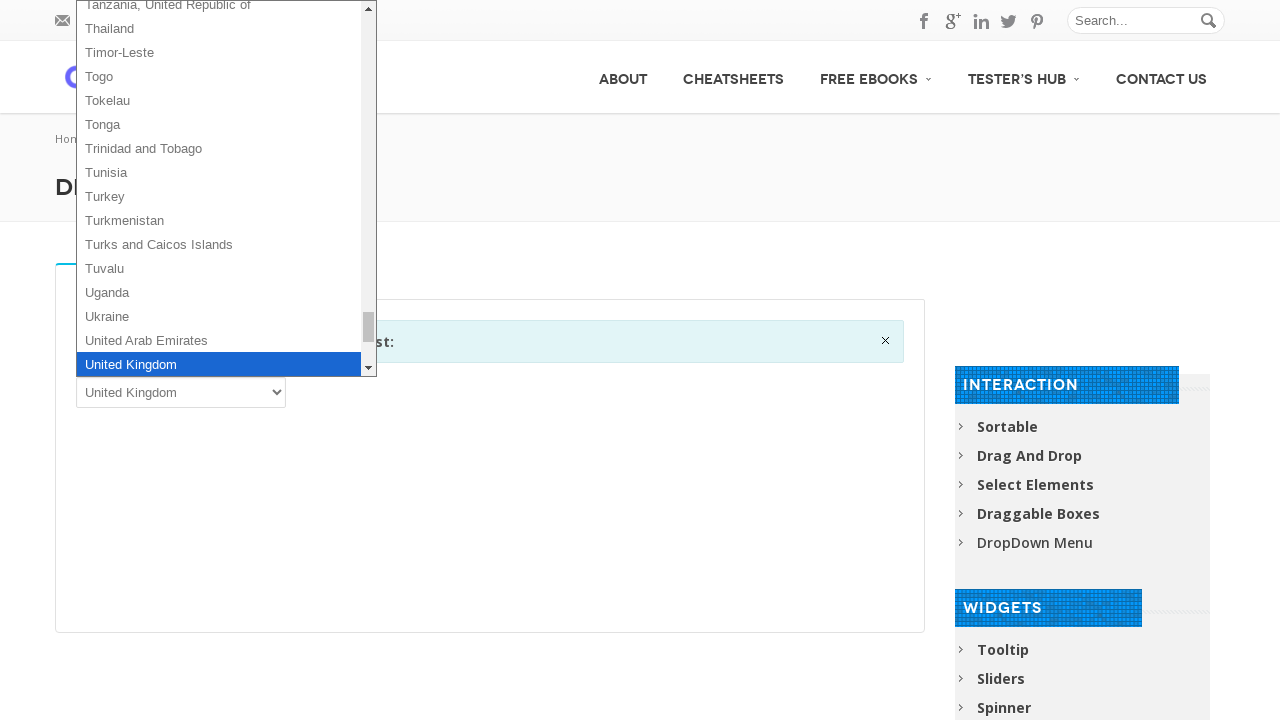

Pressed ArrowUp to navigate to previous option (iteration 15/146) on xpath=//select[1]
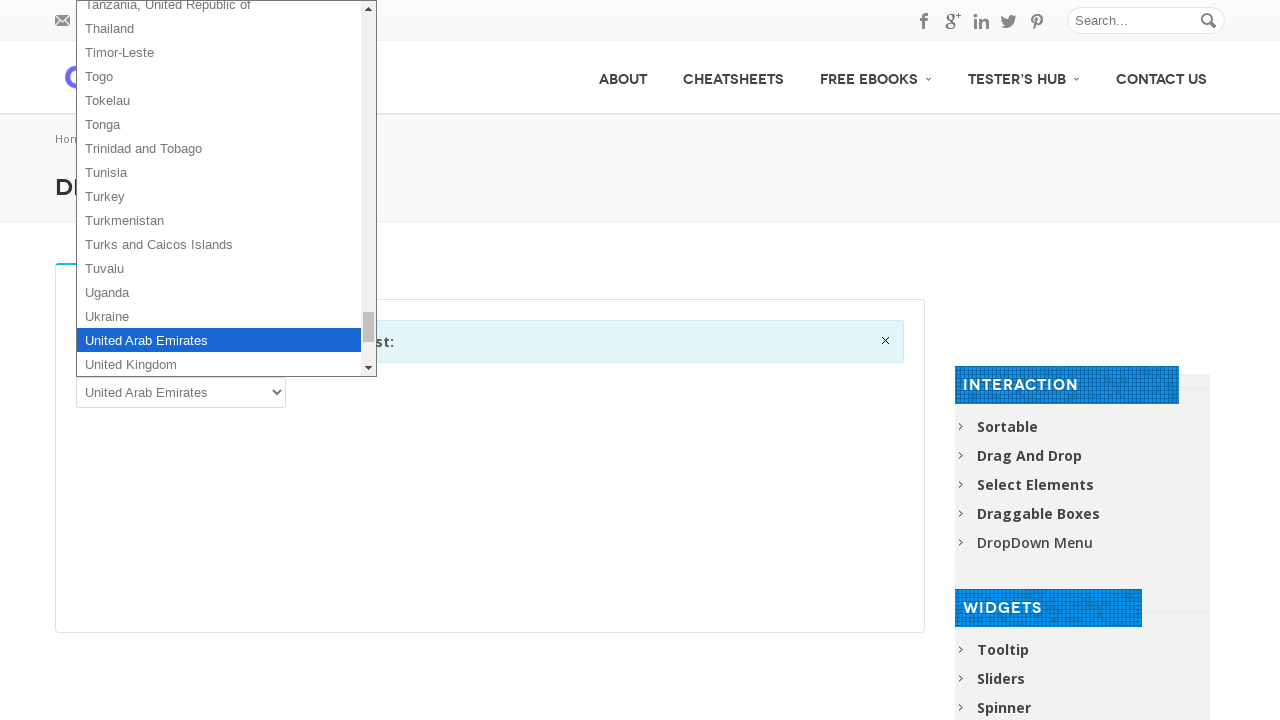

Clicked on current dropdown option (iteration 15/146) at (181, 392) on xpath=//select[1]
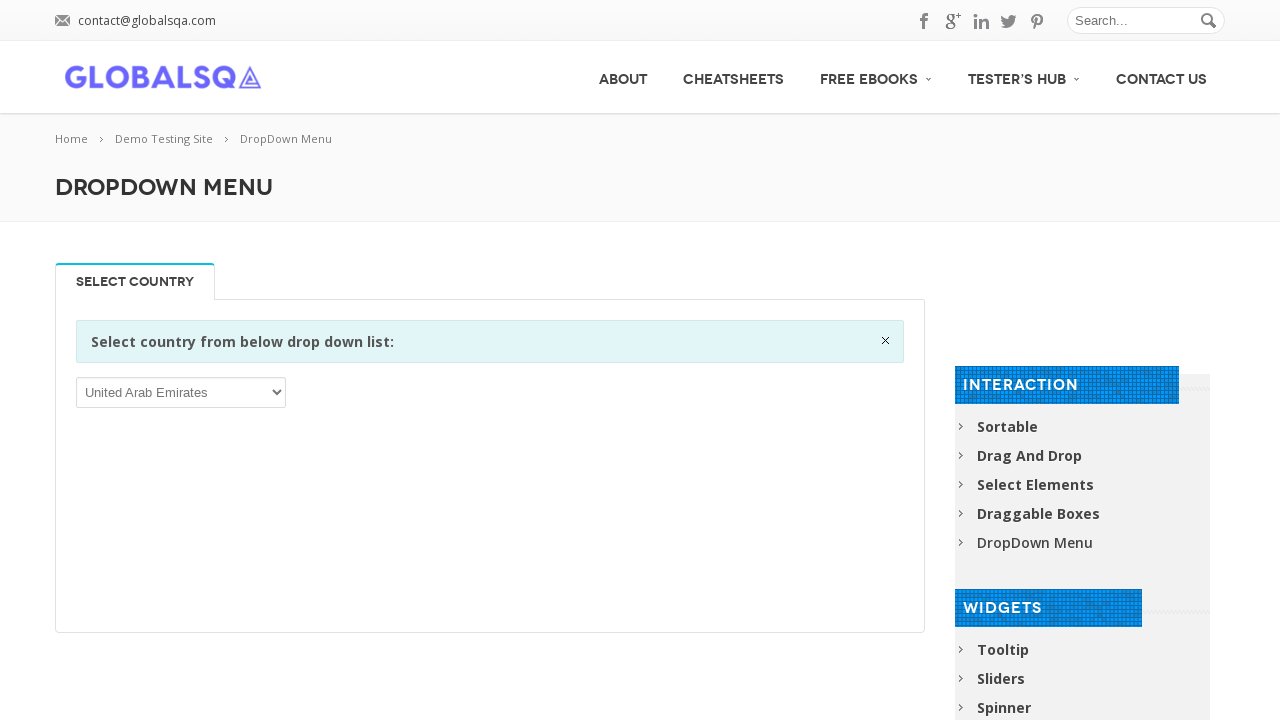

Pressed ArrowUp to navigate to previous option (iteration 16/146) on xpath=//select[1]
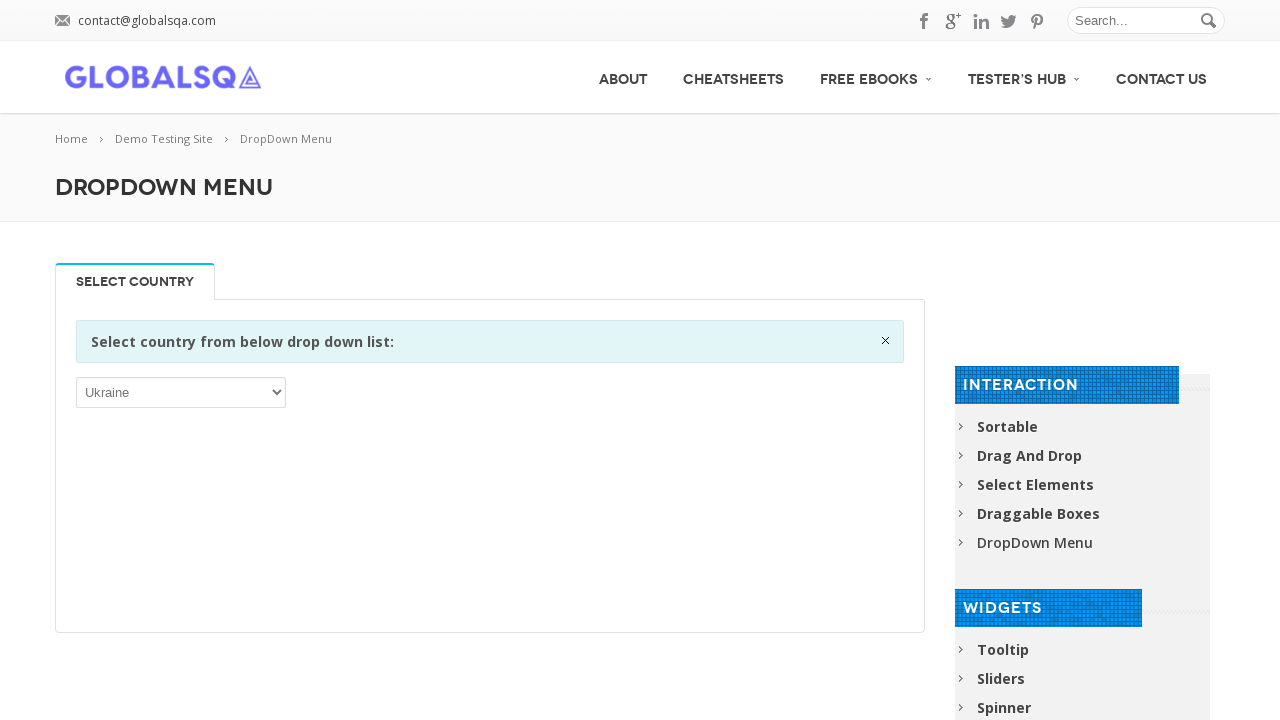

Clicked on current dropdown option (iteration 16/146) at (181, 392) on xpath=//select[1]
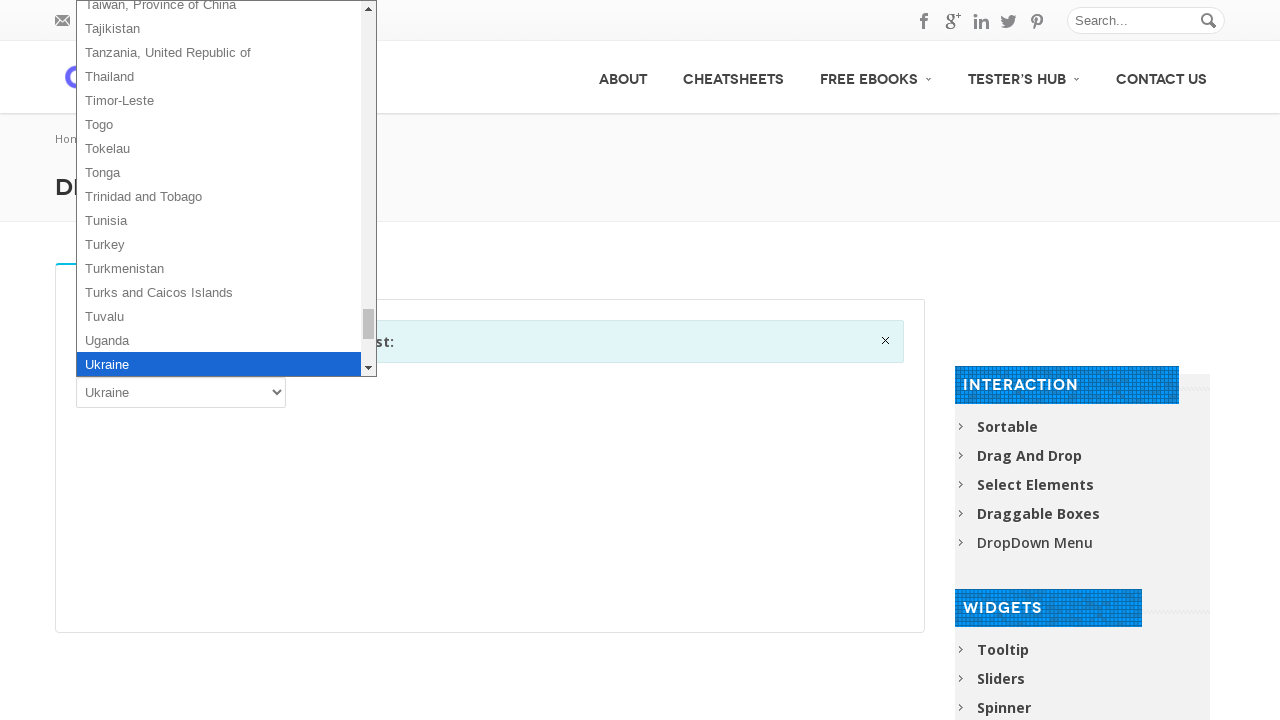

Pressed ArrowUp to navigate to previous option (iteration 17/146) on xpath=//select[1]
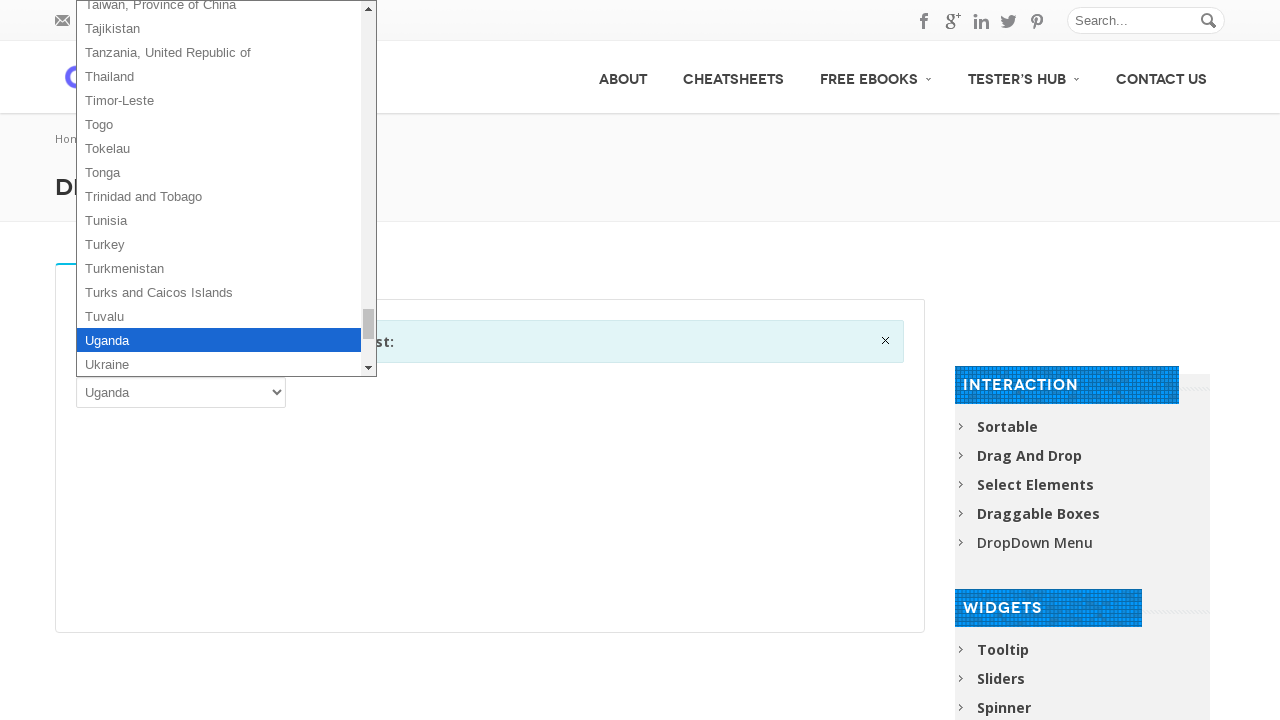

Clicked on current dropdown option (iteration 17/146) at (181, 392) on xpath=//select[1]
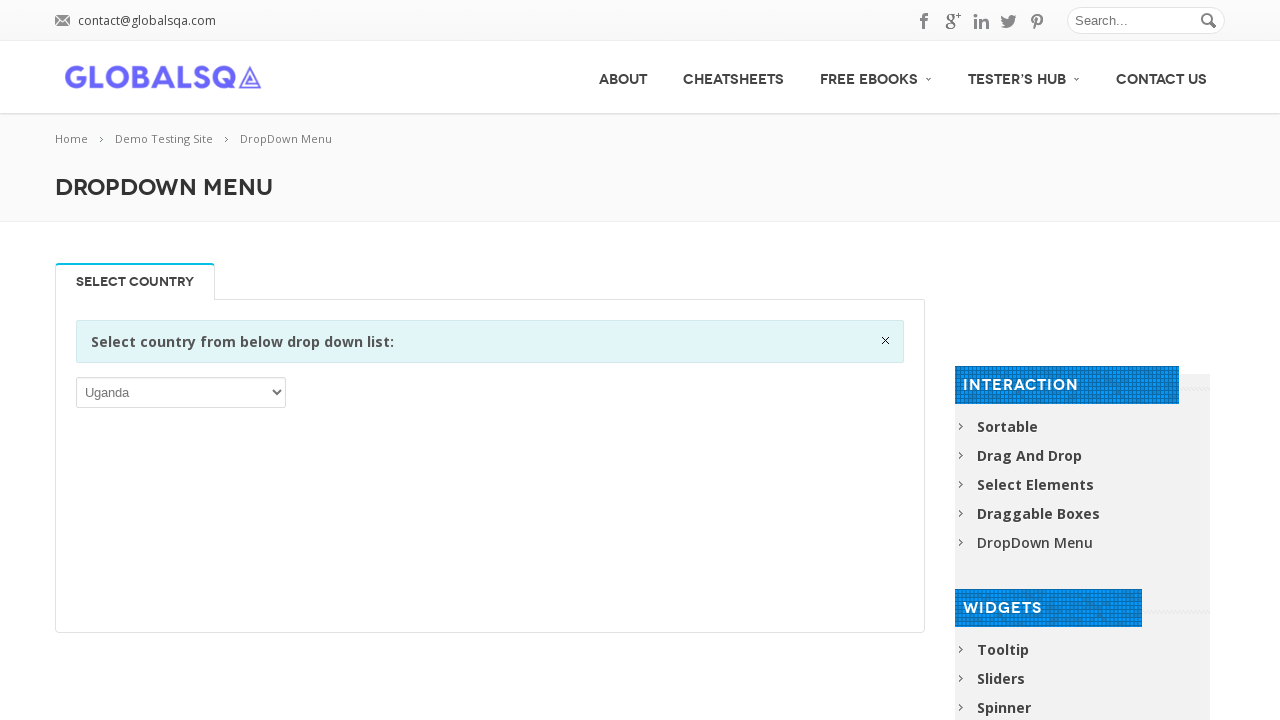

Pressed ArrowUp to navigate to previous option (iteration 18/146) on xpath=//select[1]
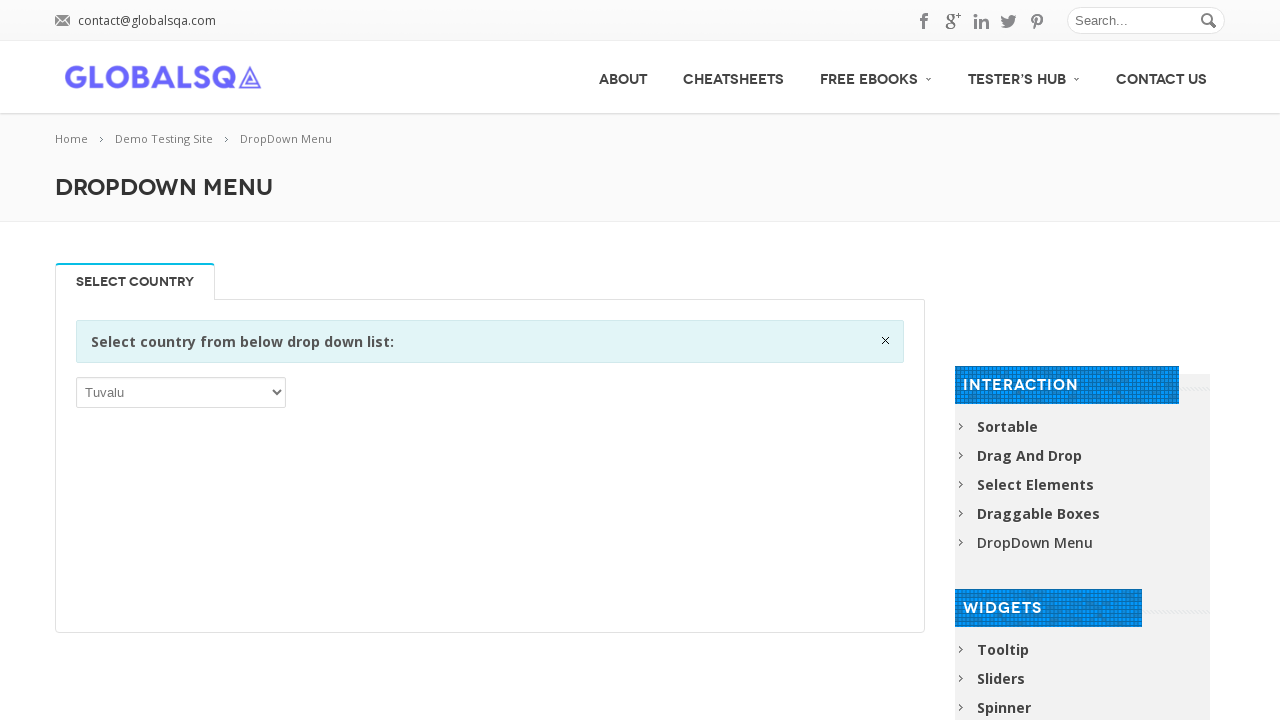

Clicked on current dropdown option (iteration 18/146) at (181, 392) on xpath=//select[1]
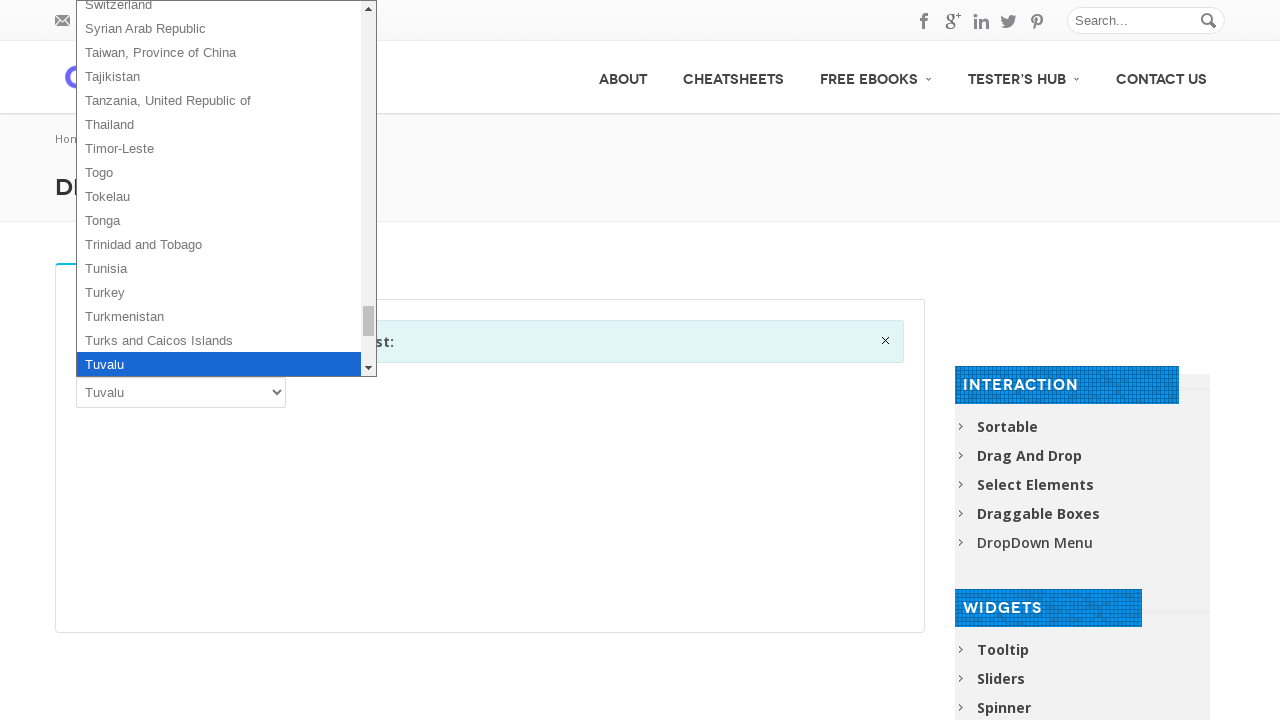

Pressed ArrowUp to navigate to previous option (iteration 19/146) on xpath=//select[1]
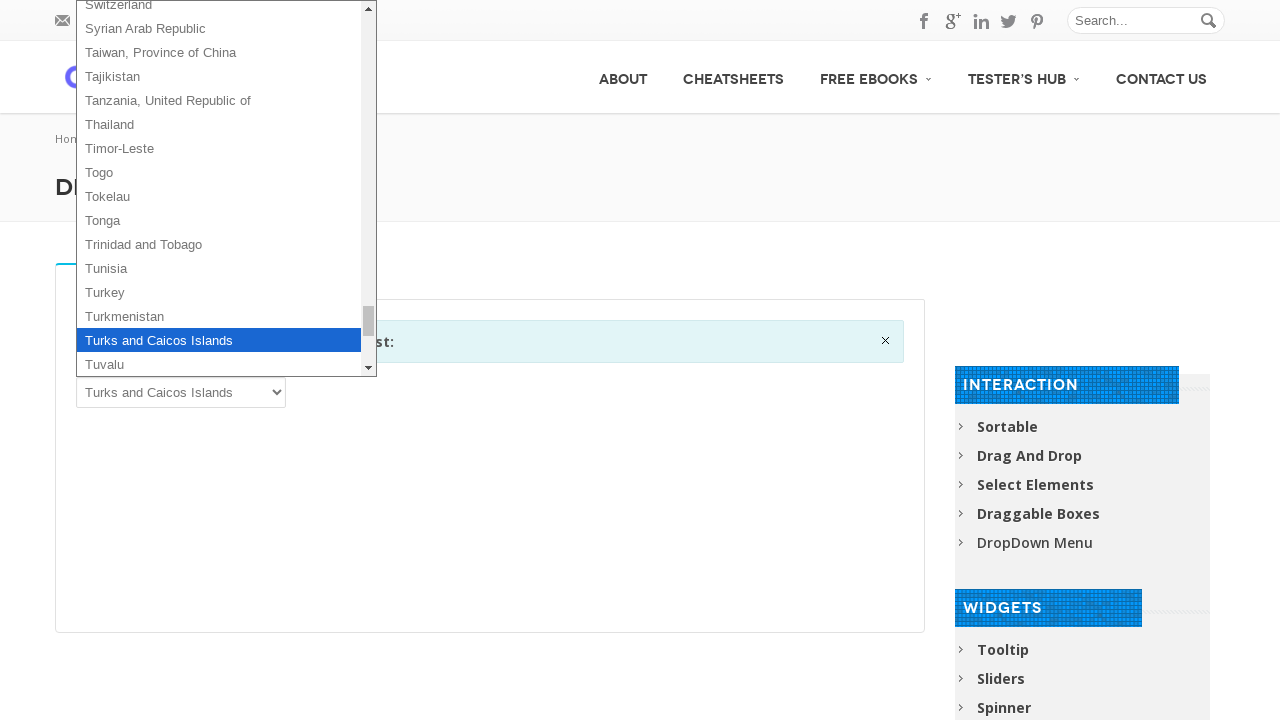

Clicked on current dropdown option (iteration 19/146) at (181, 392) on xpath=//select[1]
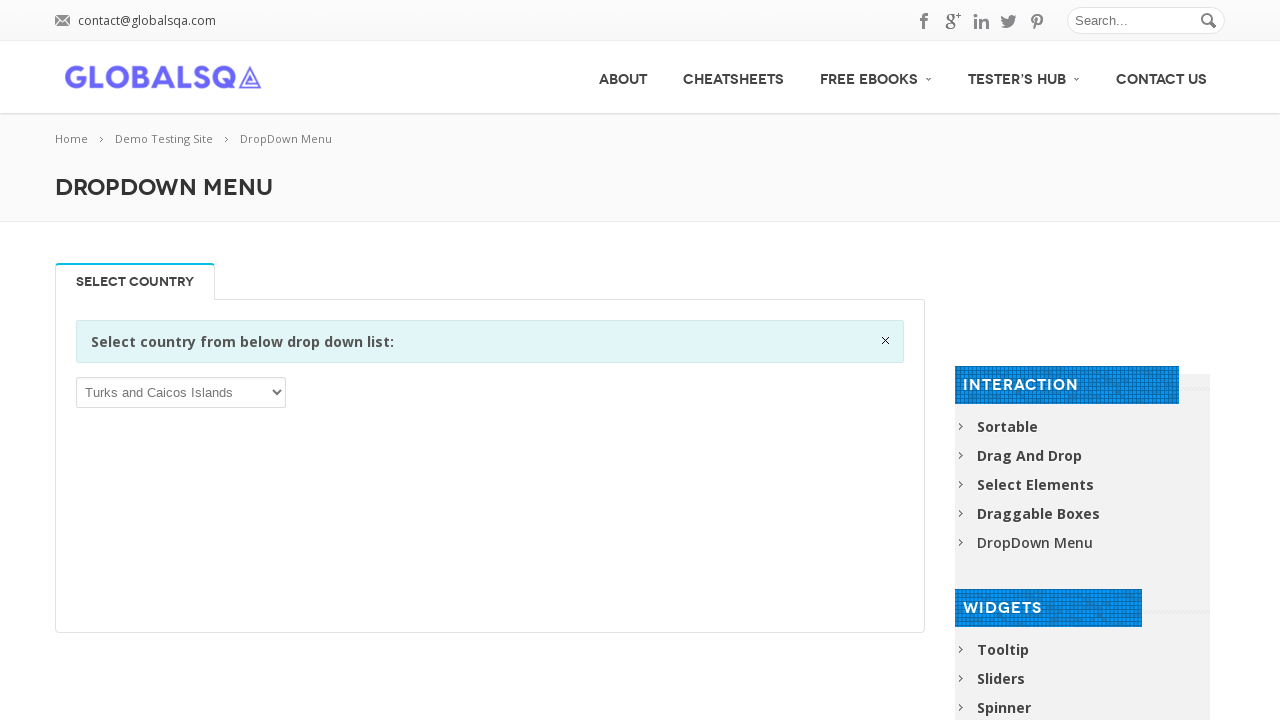

Pressed ArrowUp to navigate to previous option (iteration 20/146) on xpath=//select[1]
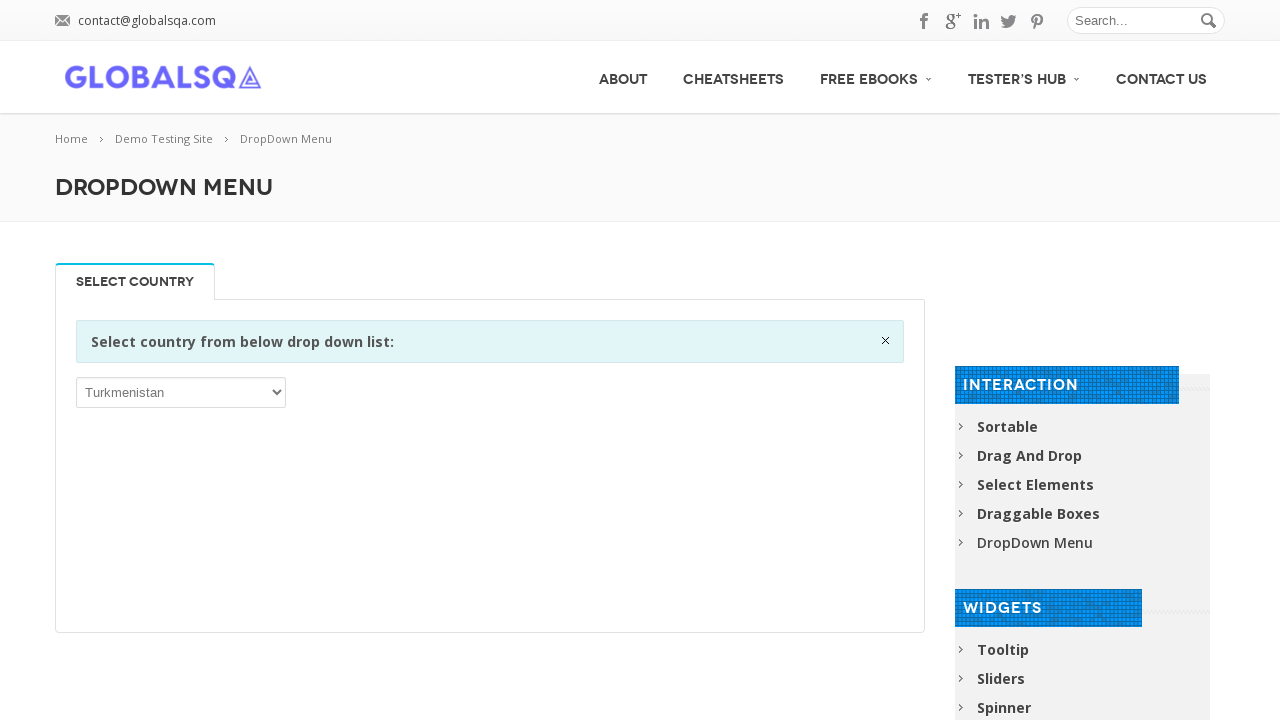

Clicked on current dropdown option (iteration 20/146) at (181, 392) on xpath=//select[1]
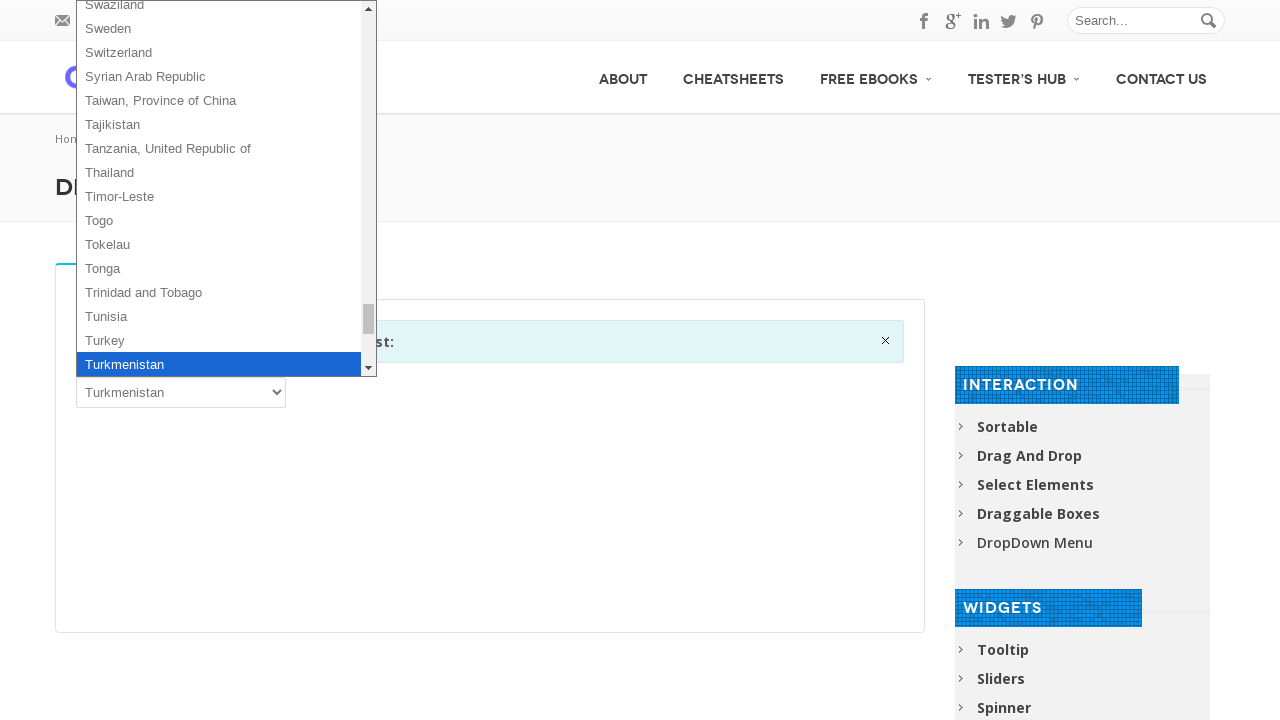

Pressed ArrowUp to navigate to previous option (iteration 21/146) on xpath=//select[1]
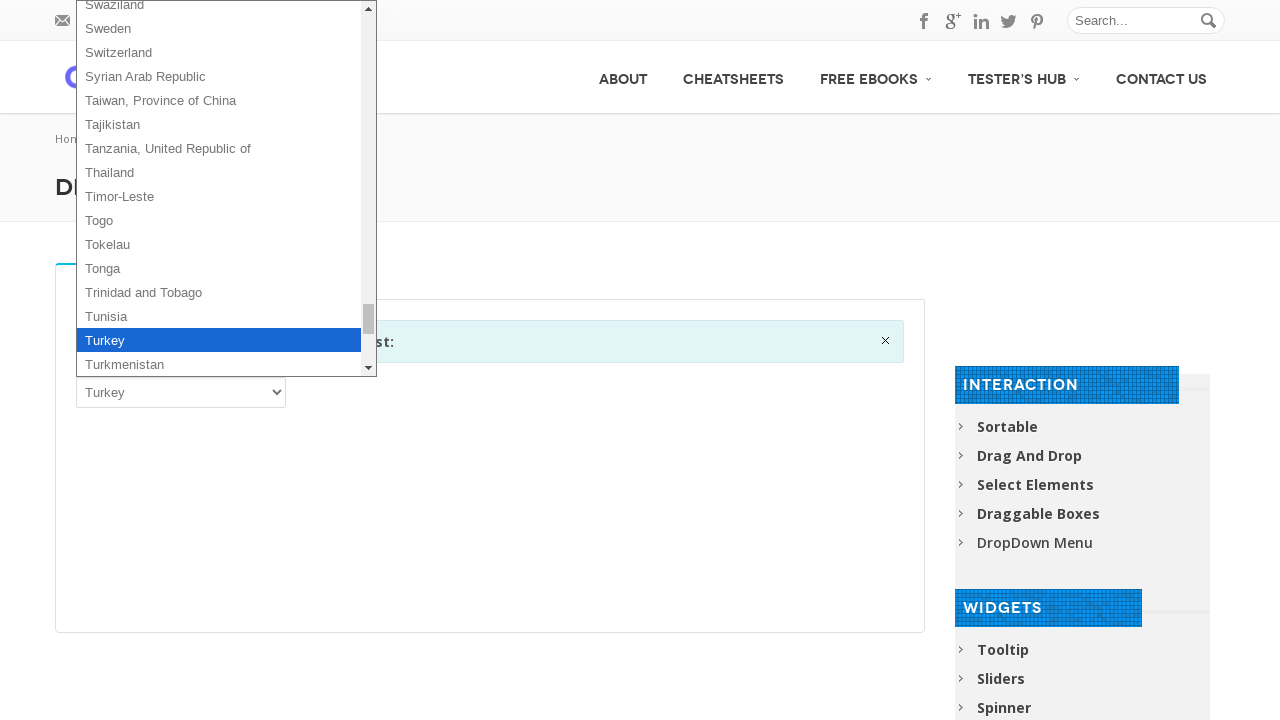

Clicked on current dropdown option (iteration 21/146) at (181, 392) on xpath=//select[1]
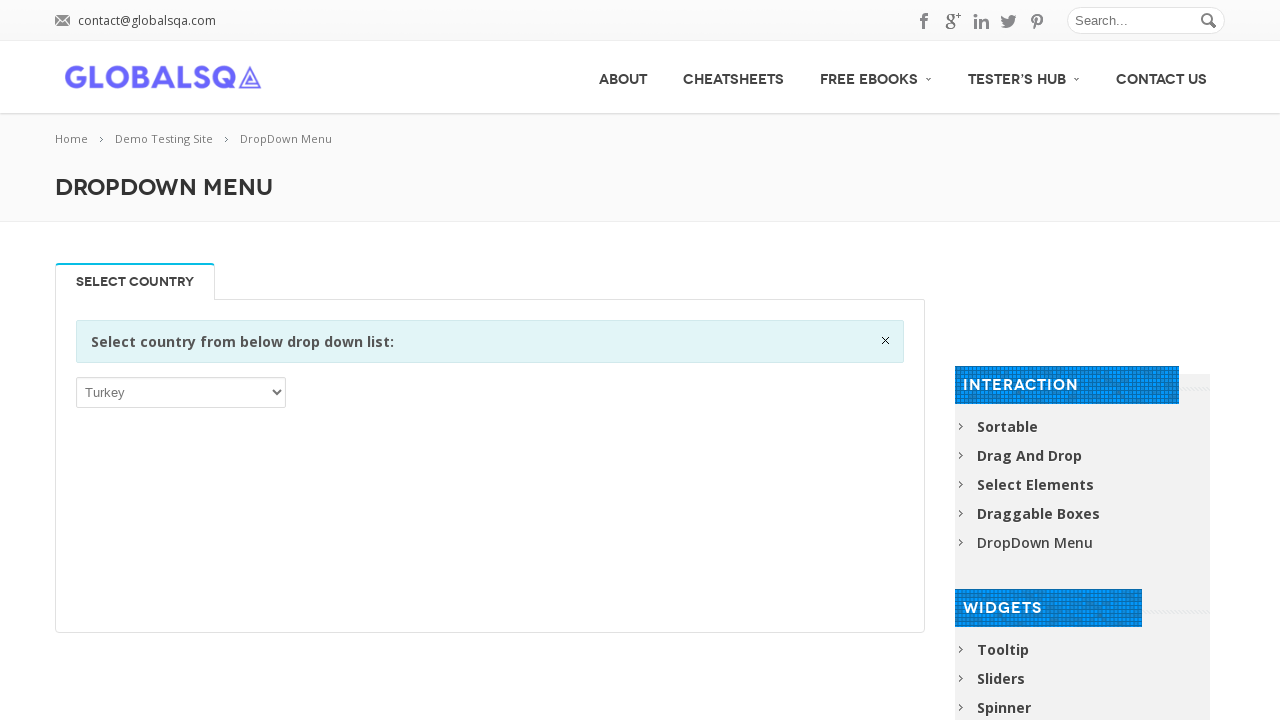

Pressed ArrowUp to navigate to previous option (iteration 22/146) on xpath=//select[1]
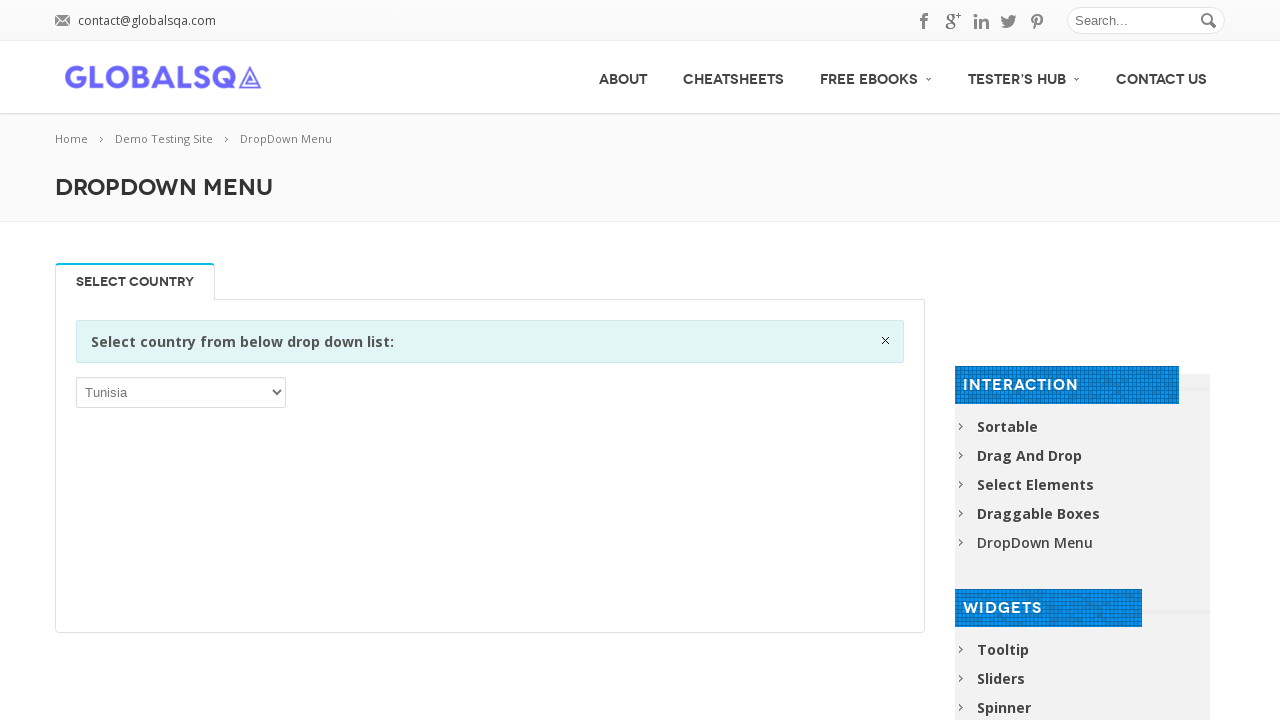

Clicked on current dropdown option (iteration 22/146) at (181, 392) on xpath=//select[1]
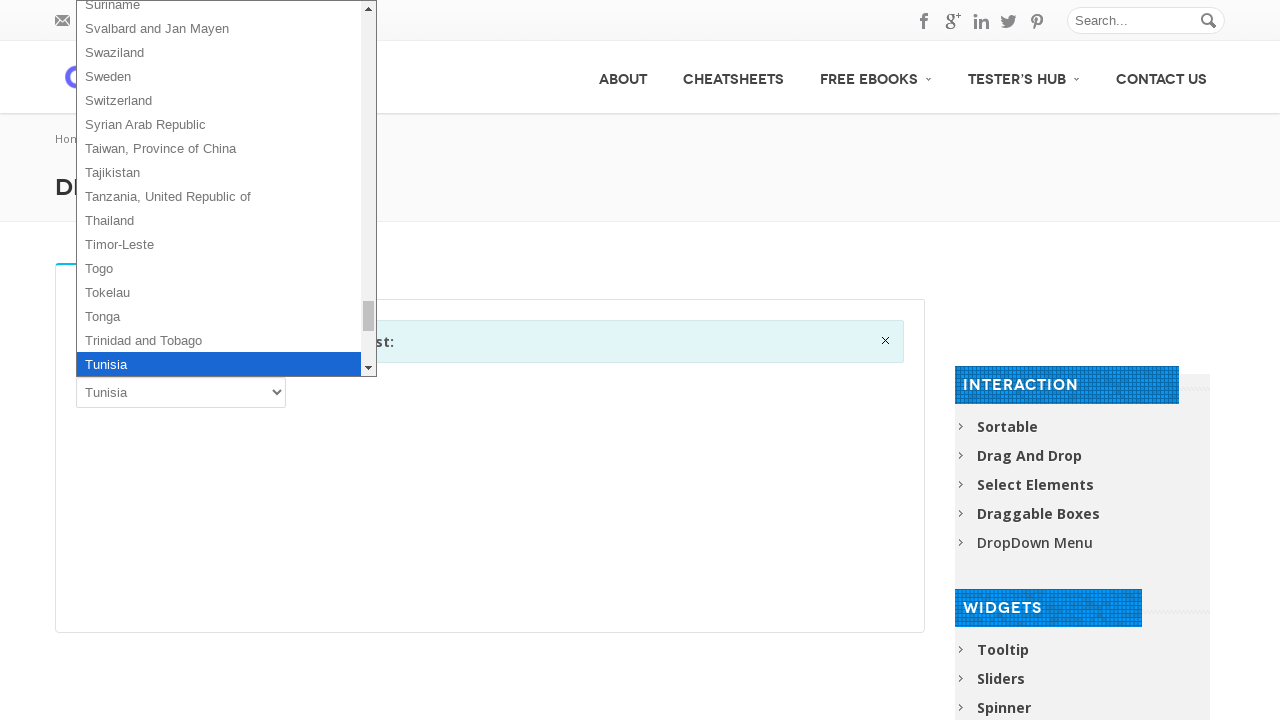

Pressed ArrowUp to navigate to previous option (iteration 23/146) on xpath=//select[1]
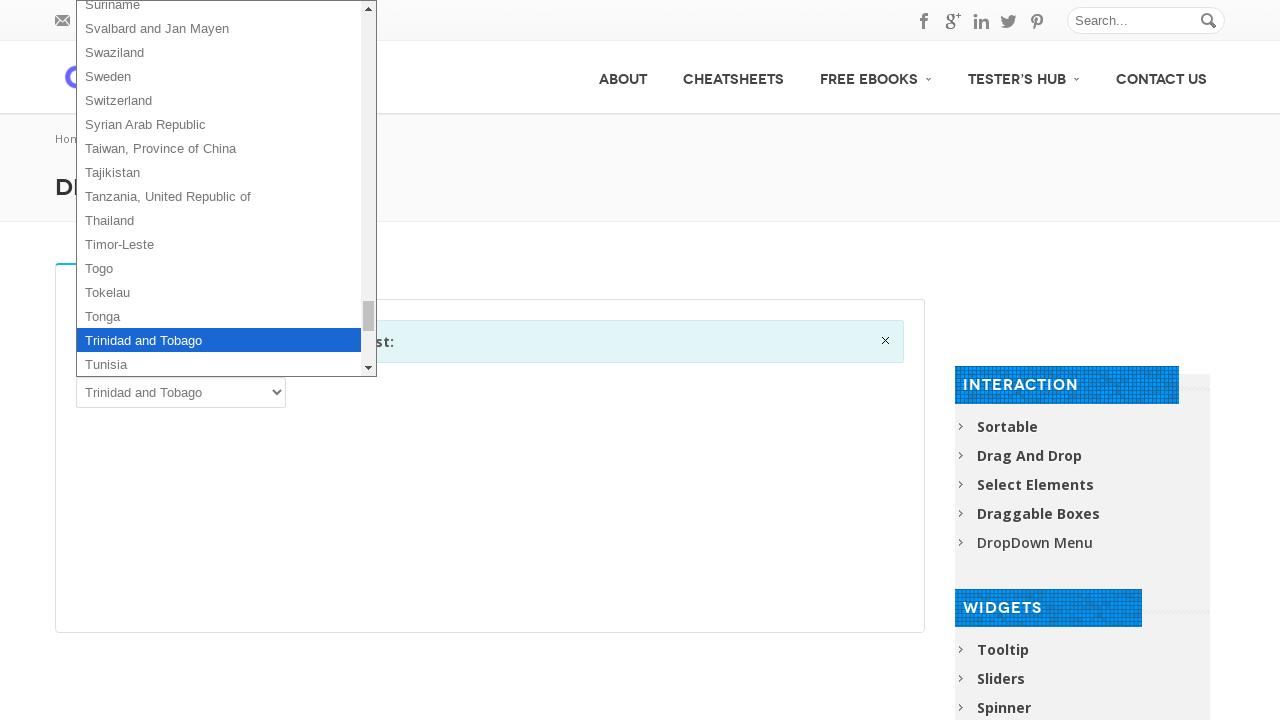

Clicked on current dropdown option (iteration 23/146) at (181, 392) on xpath=//select[1]
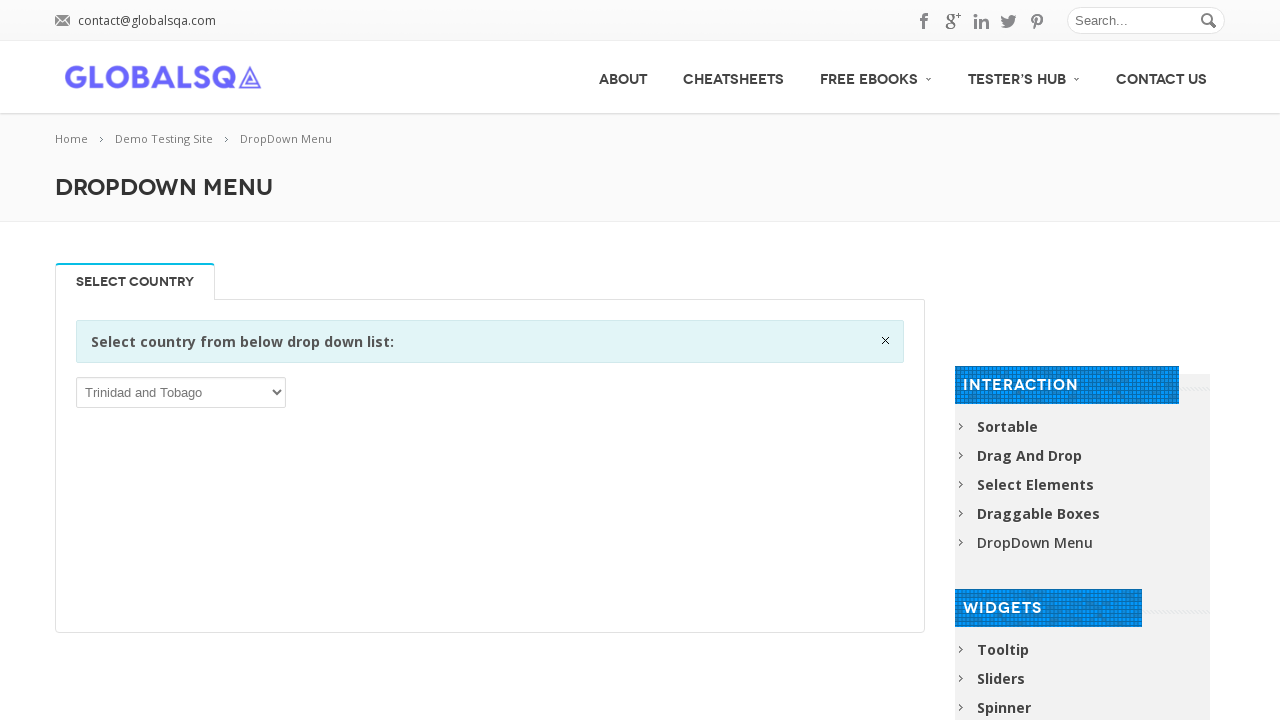

Pressed ArrowUp to navigate to previous option (iteration 24/146) on xpath=//select[1]
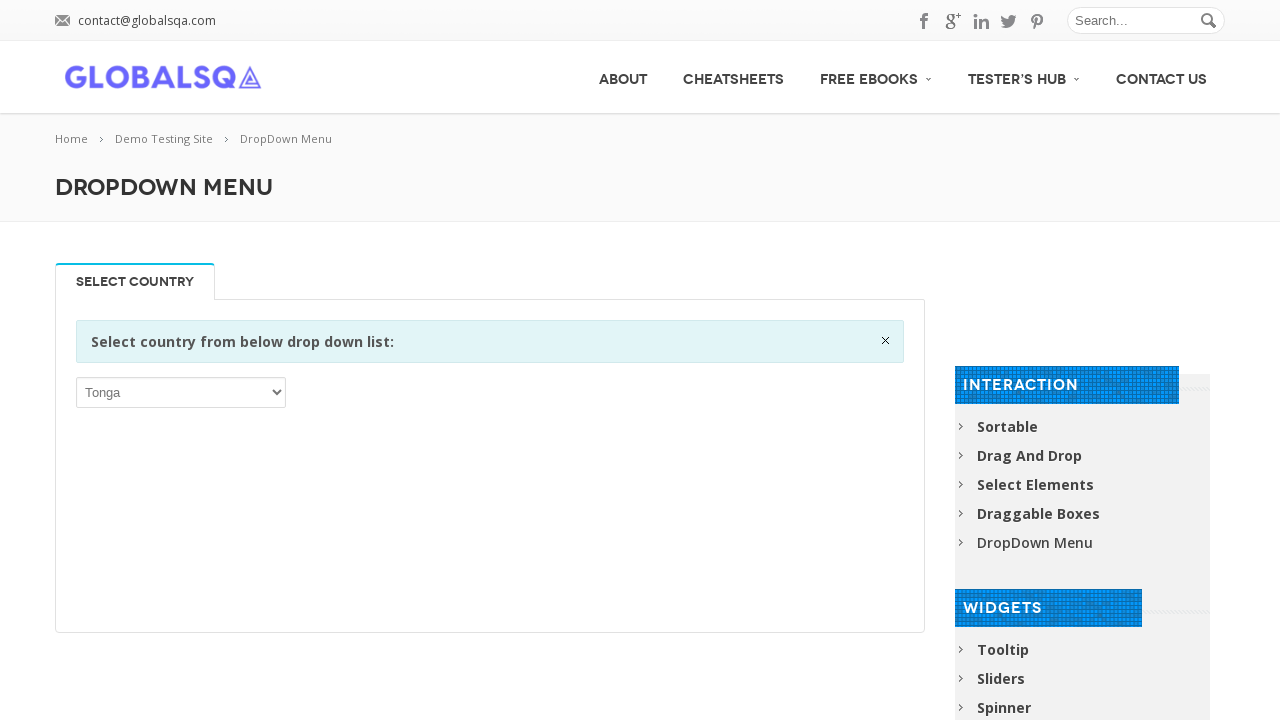

Clicked on current dropdown option (iteration 24/146) at (181, 392) on xpath=//select[1]
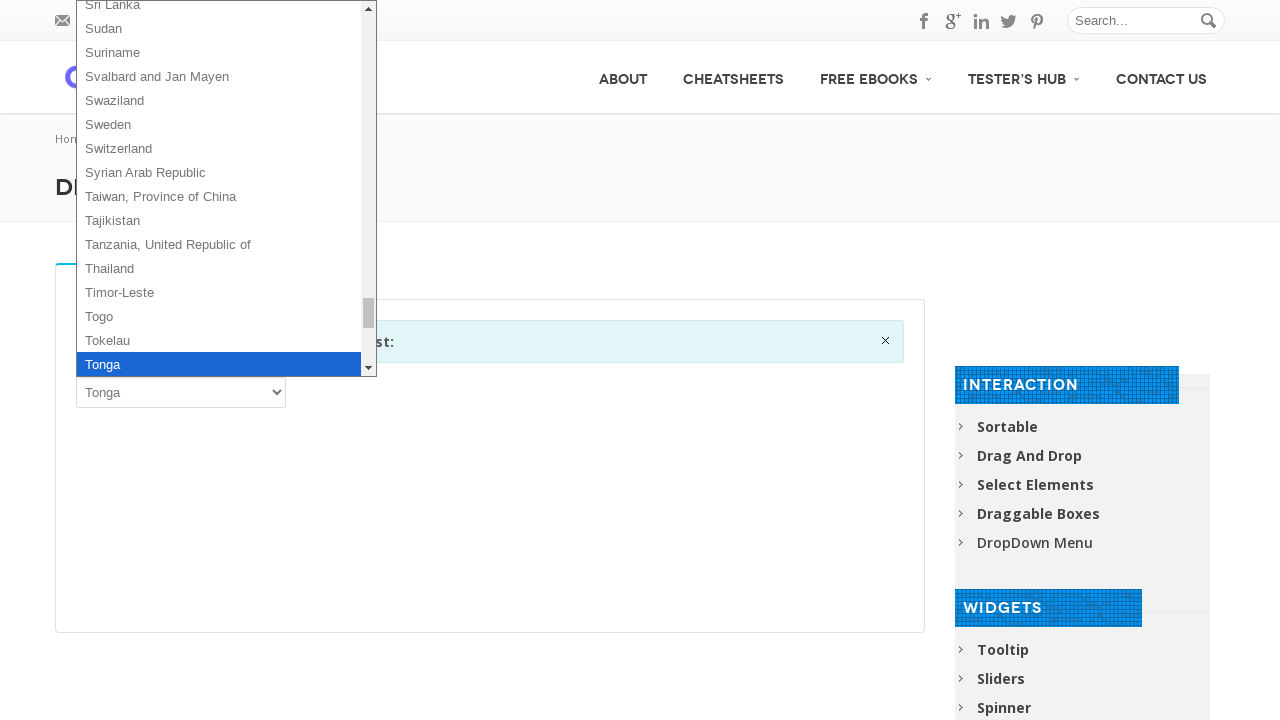

Pressed ArrowUp to navigate to previous option (iteration 25/146) on xpath=//select[1]
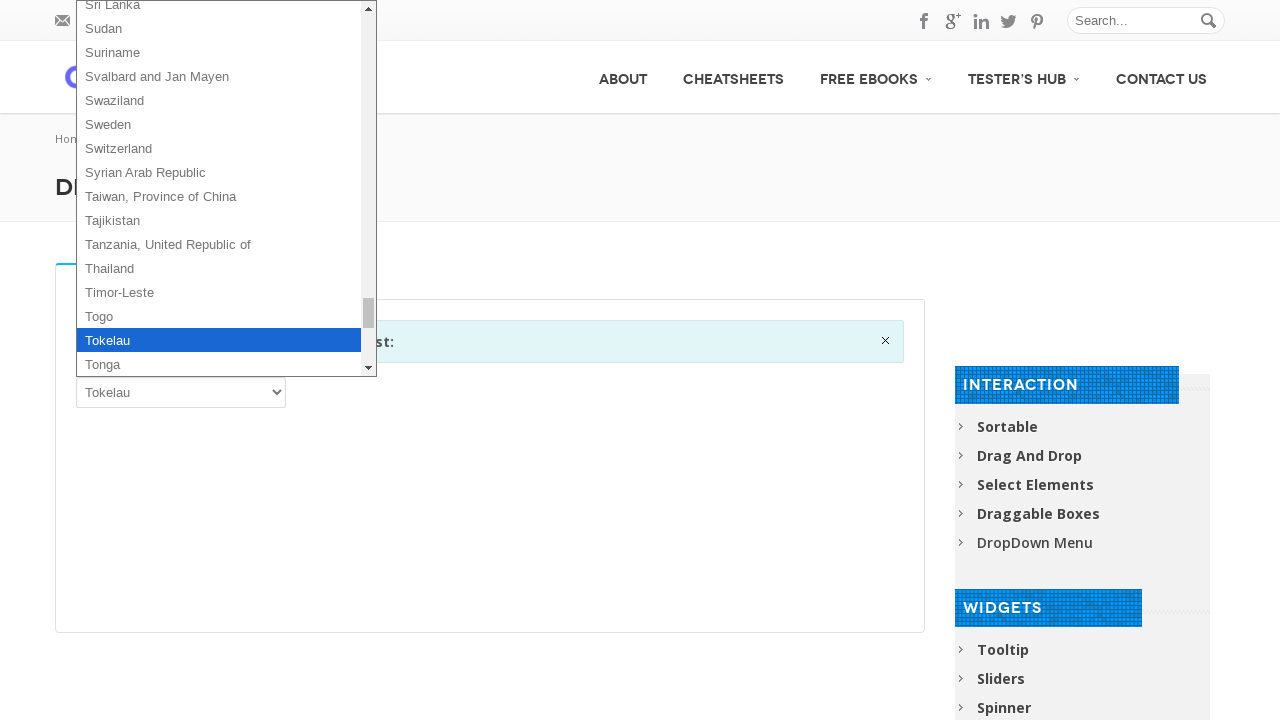

Clicked on current dropdown option (iteration 25/146) at (181, 392) on xpath=//select[1]
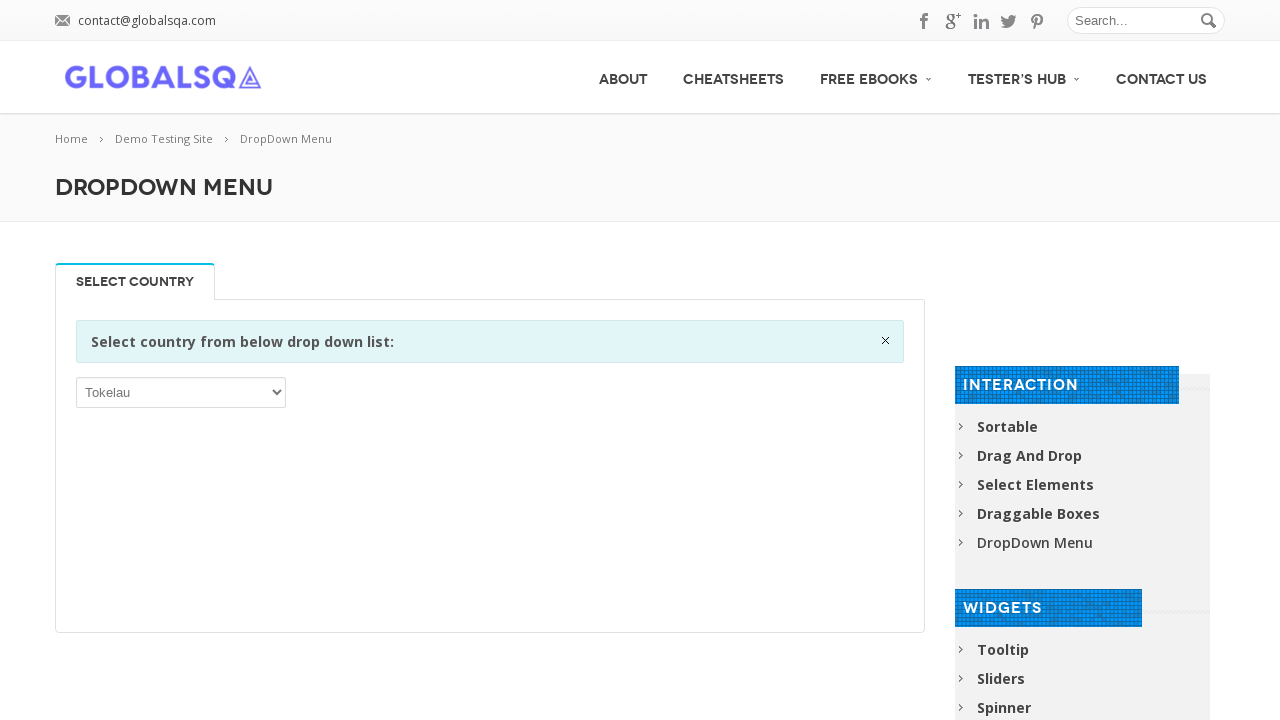

Pressed ArrowUp to navigate to previous option (iteration 26/146) on xpath=//select[1]
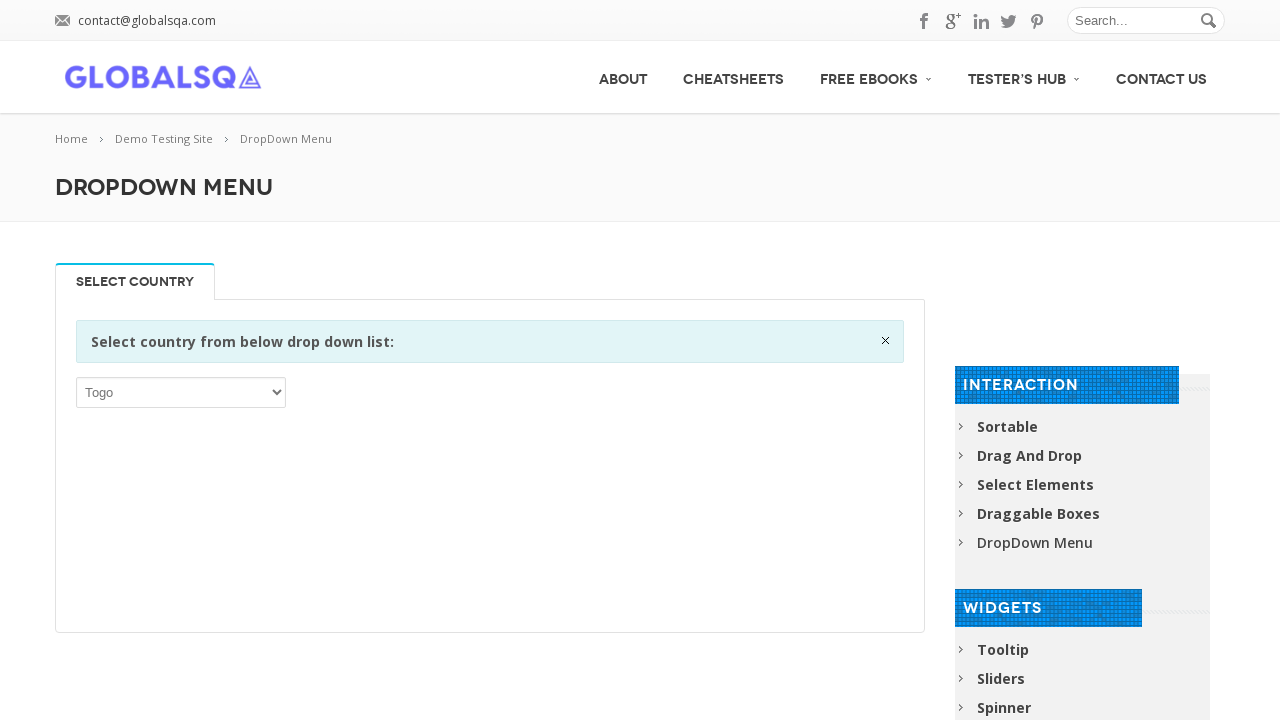

Clicked on current dropdown option (iteration 26/146) at (181, 392) on xpath=//select[1]
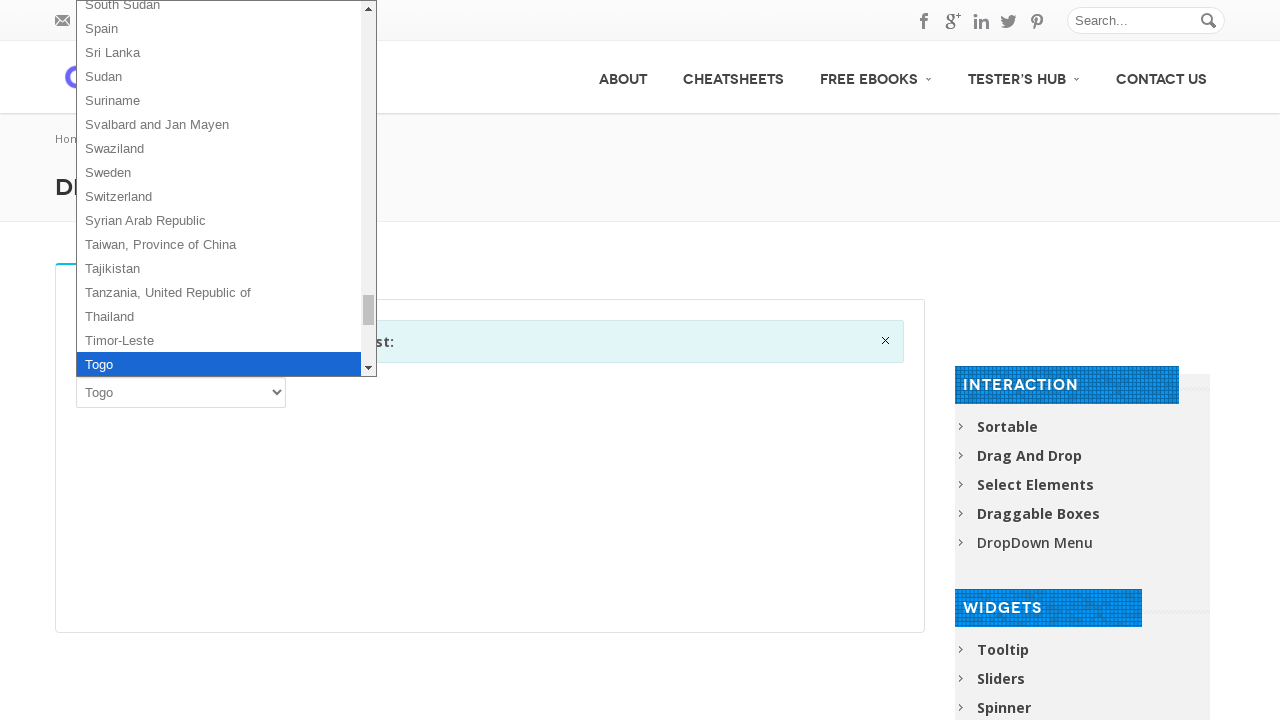

Pressed ArrowUp to navigate to previous option (iteration 27/146) on xpath=//select[1]
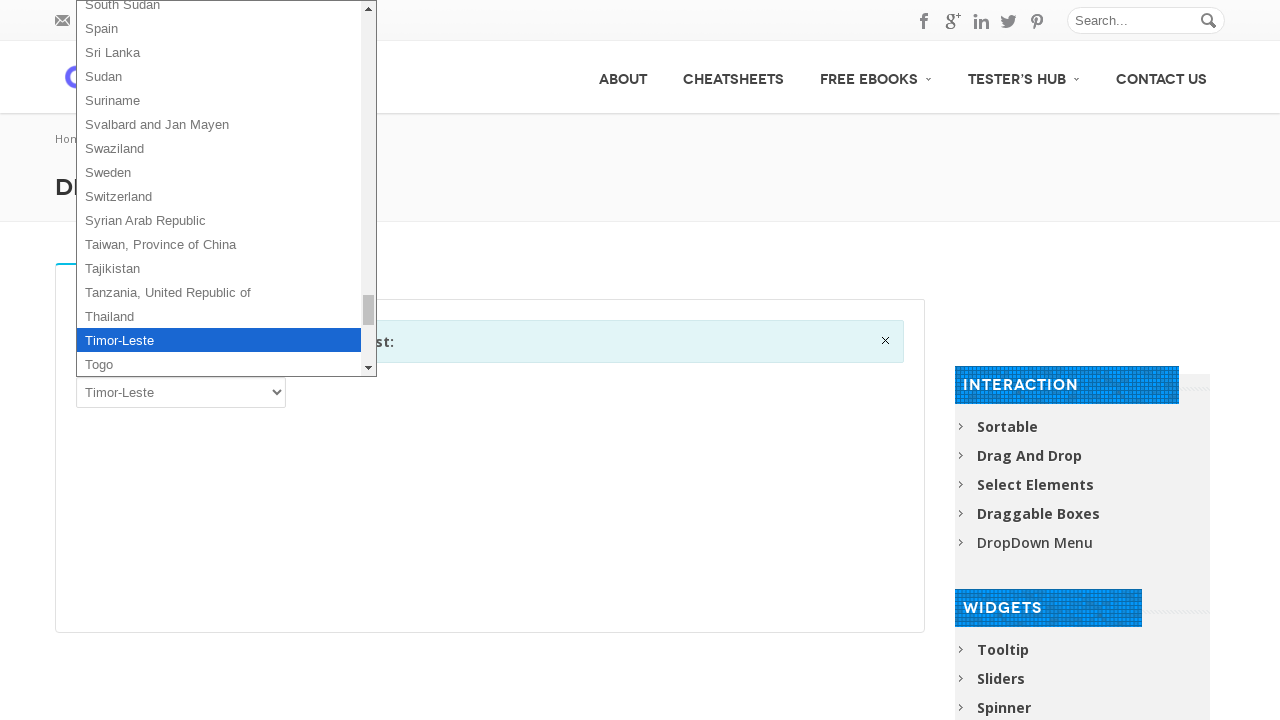

Clicked on current dropdown option (iteration 27/146) at (181, 392) on xpath=//select[1]
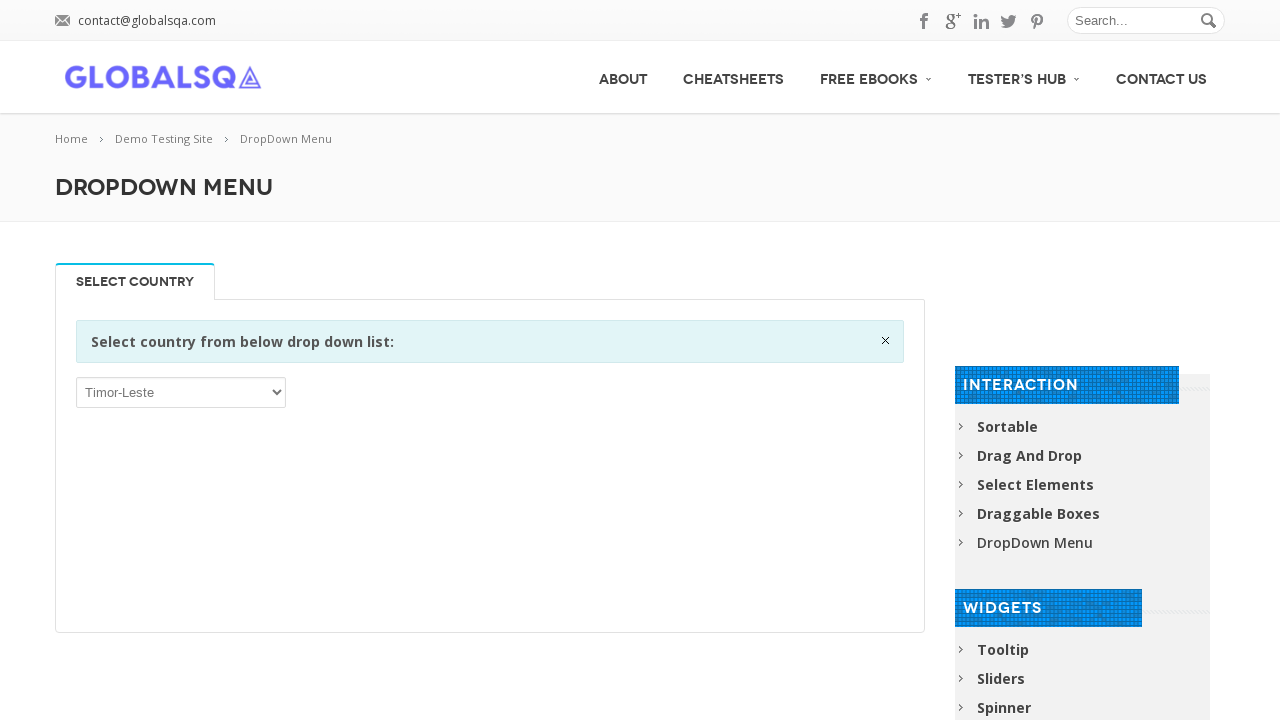

Pressed ArrowUp to navigate to previous option (iteration 28/146) on xpath=//select[1]
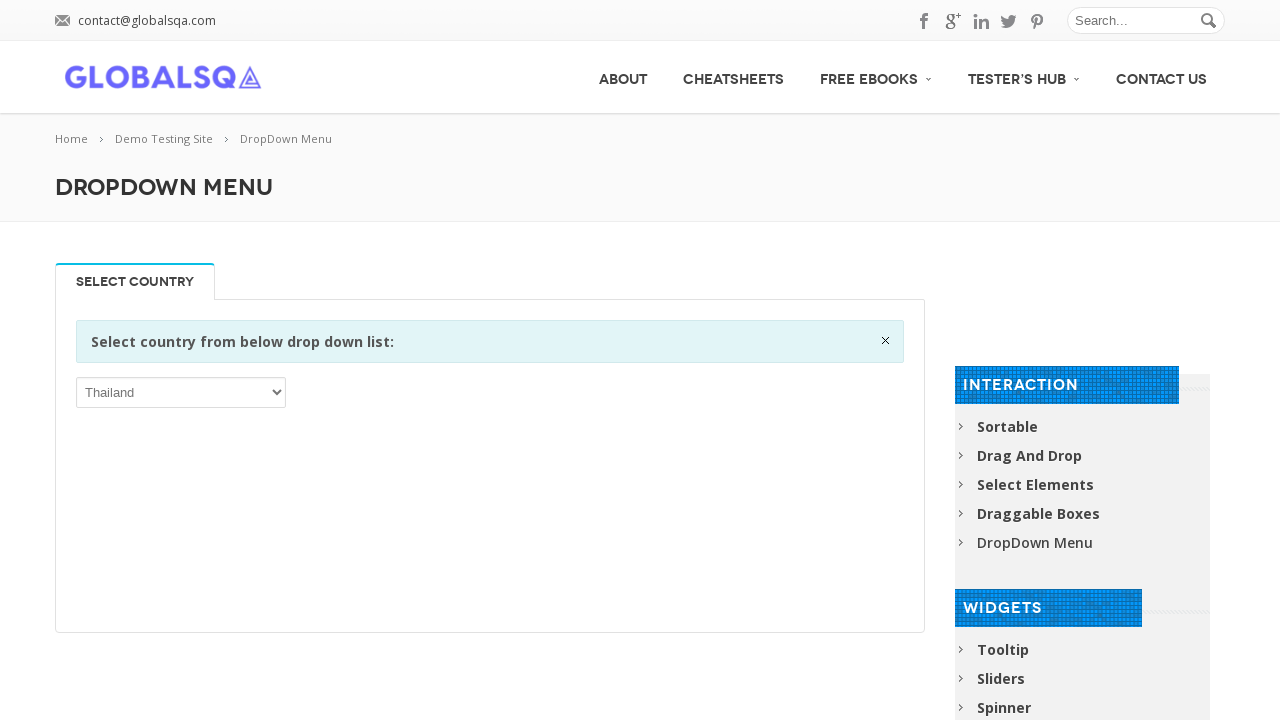

Clicked on current dropdown option (iteration 28/146) at (181, 392) on xpath=//select[1]
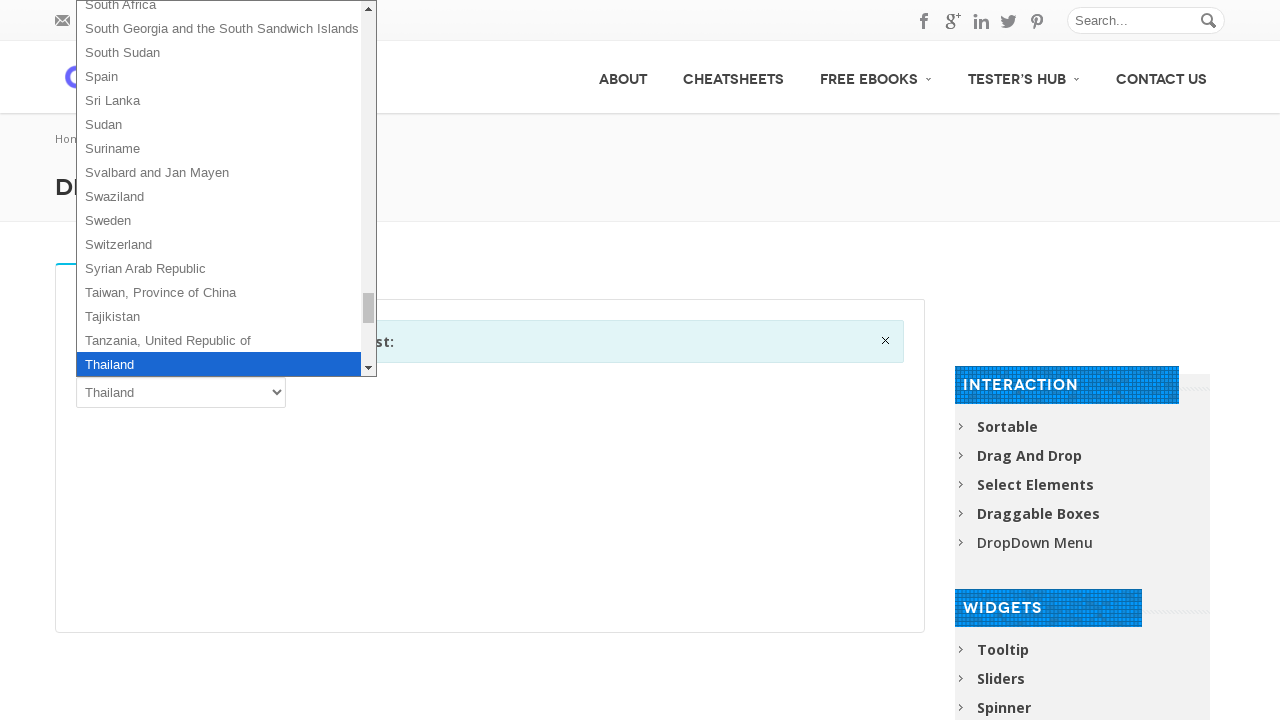

Pressed ArrowUp to navigate to previous option (iteration 29/146) on xpath=//select[1]
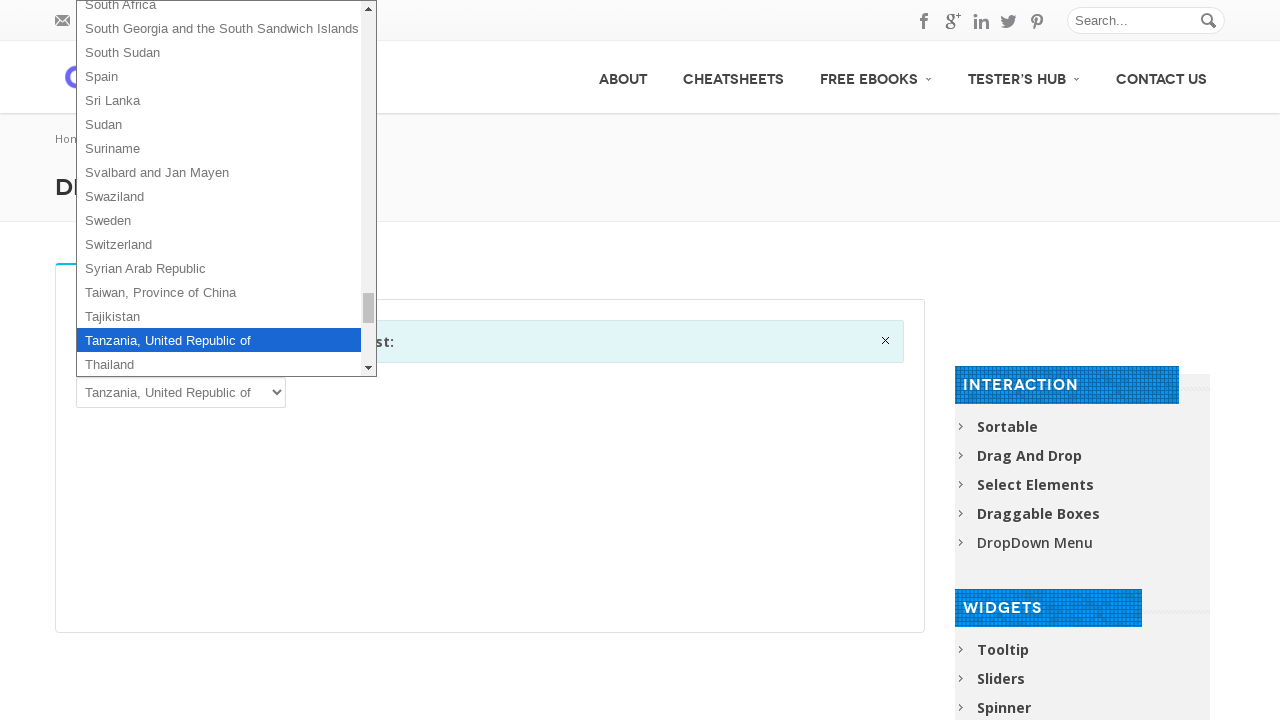

Clicked on current dropdown option (iteration 29/146) at (181, 392) on xpath=//select[1]
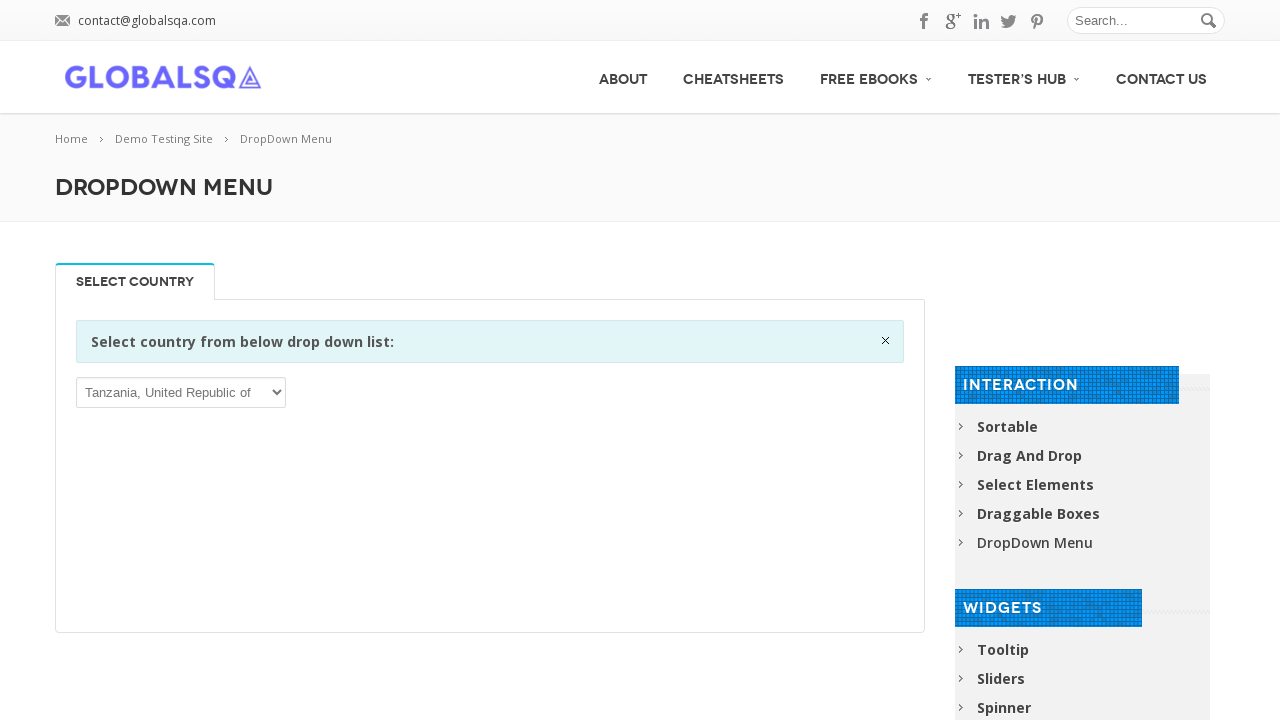

Pressed ArrowUp to navigate to previous option (iteration 30/146) on xpath=//select[1]
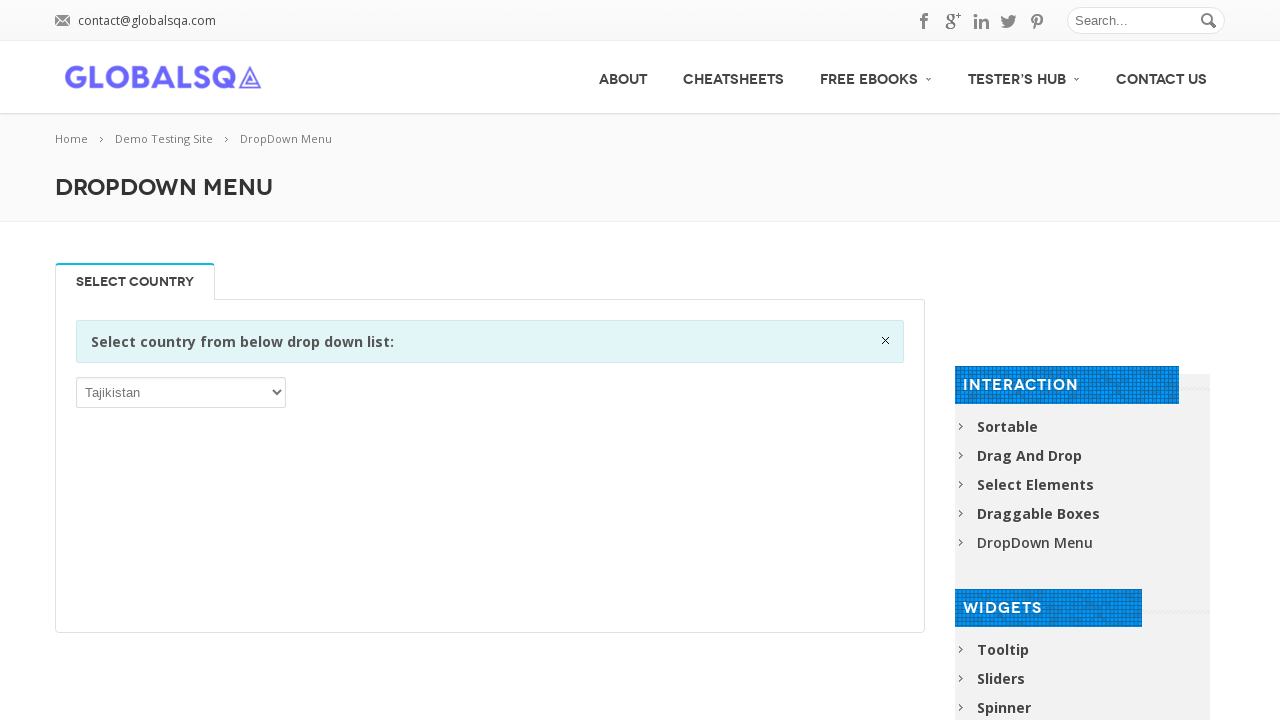

Clicked on current dropdown option (iteration 30/146) at (181, 392) on xpath=//select[1]
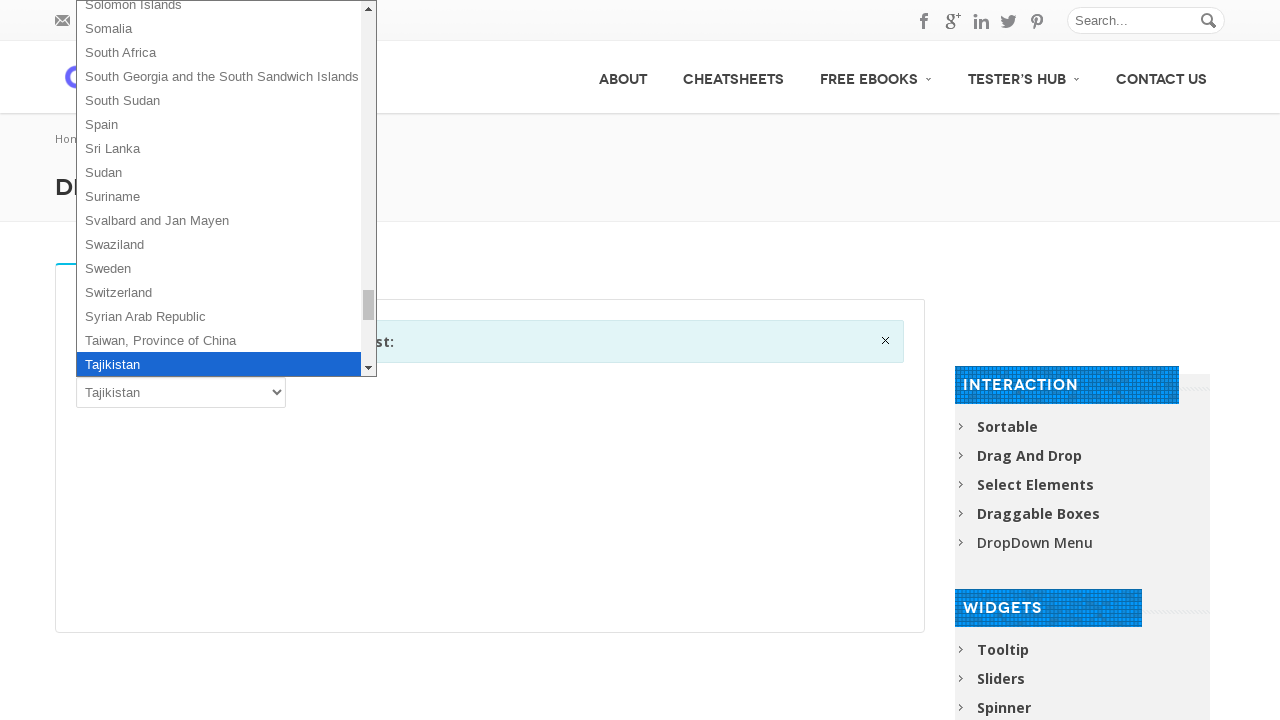

Pressed ArrowUp to navigate to previous option (iteration 31/146) on xpath=//select[1]
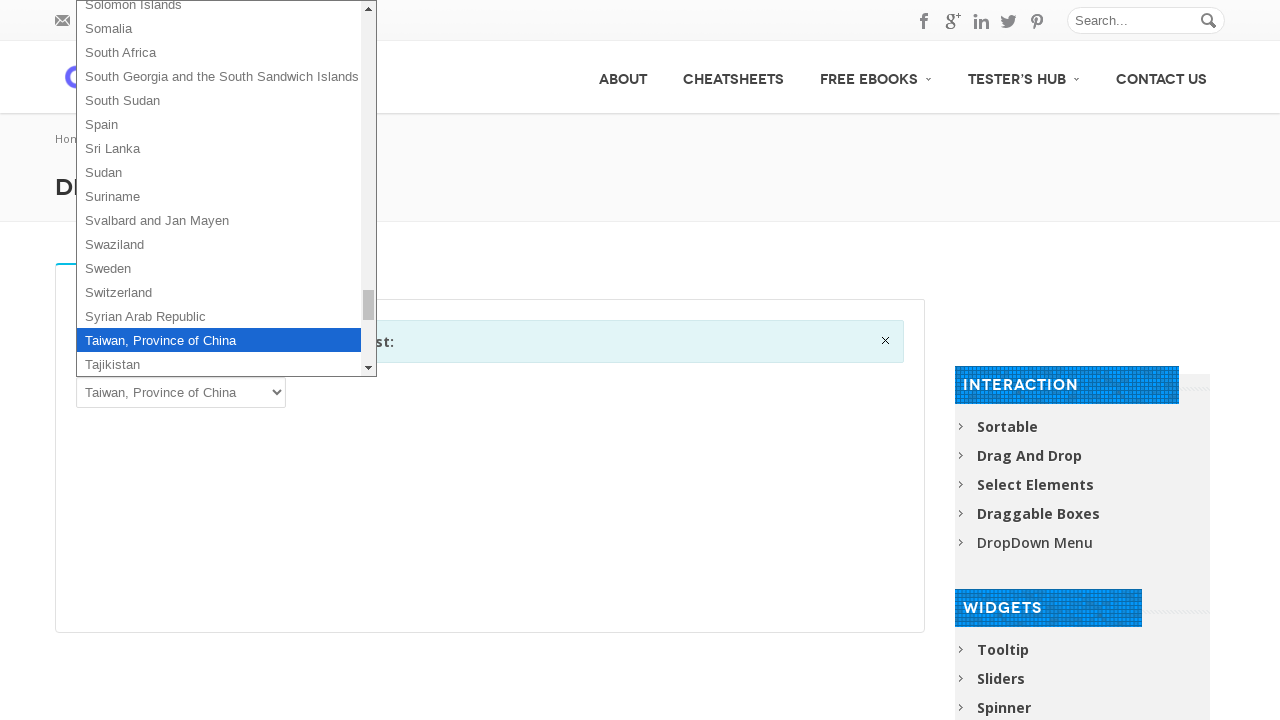

Clicked on current dropdown option (iteration 31/146) at (181, 392) on xpath=//select[1]
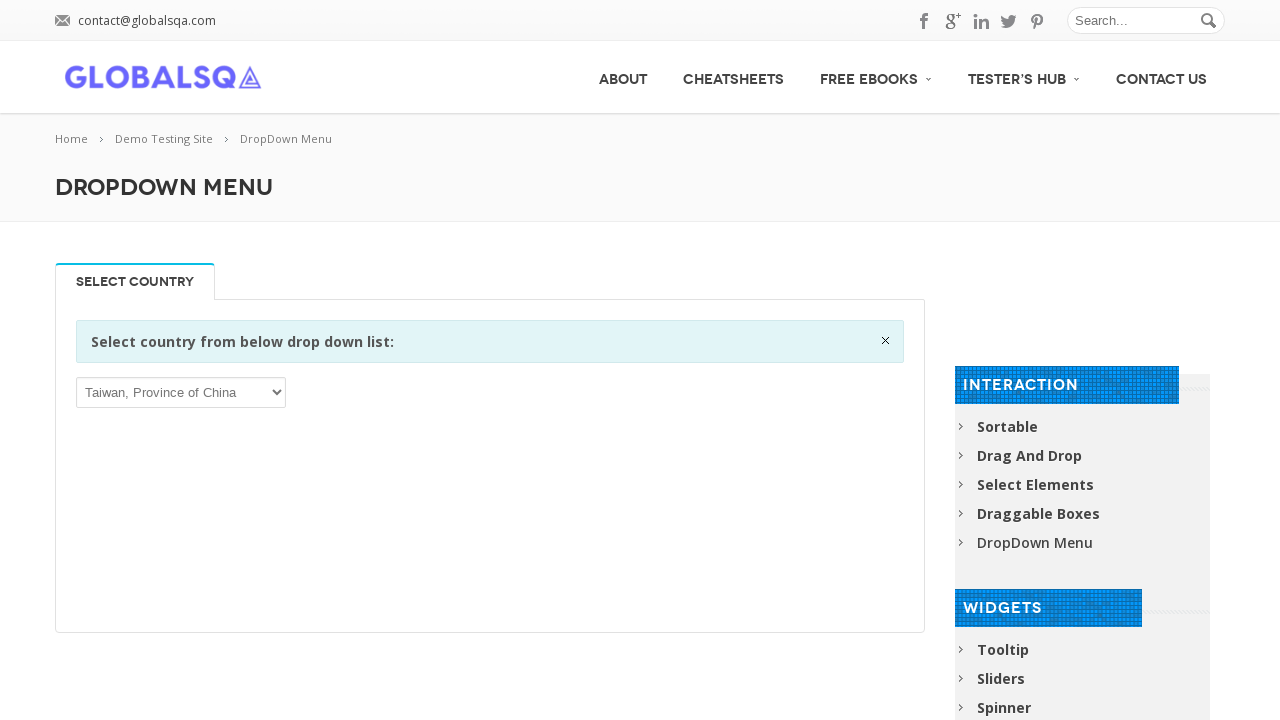

Pressed ArrowUp to navigate to previous option (iteration 32/146) on xpath=//select[1]
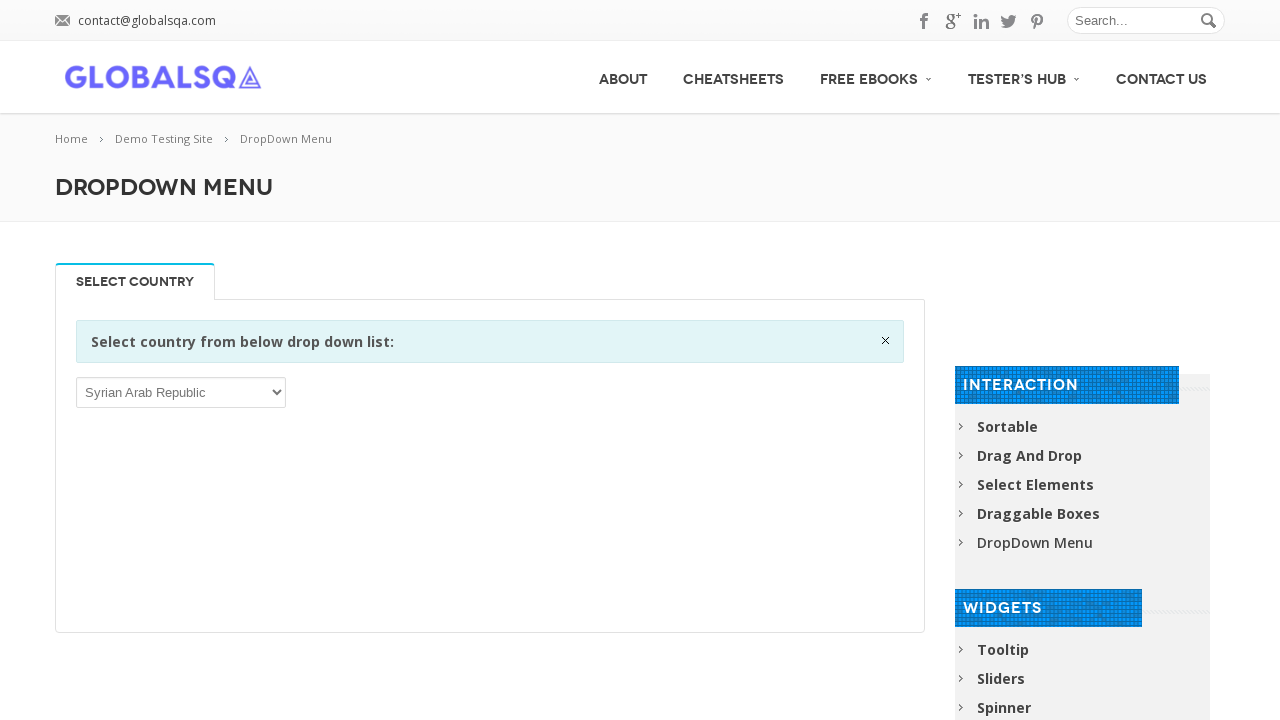

Clicked on current dropdown option (iteration 32/146) at (181, 392) on xpath=//select[1]
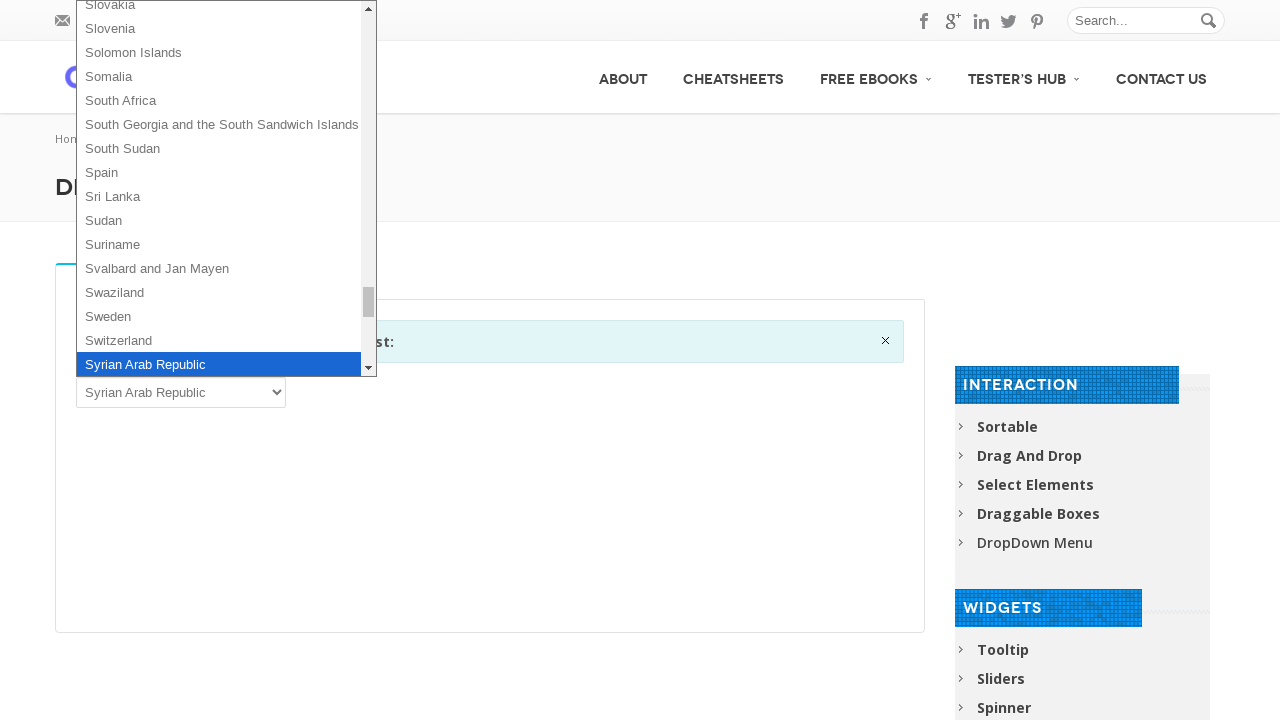

Pressed ArrowUp to navigate to previous option (iteration 33/146) on xpath=//select[1]
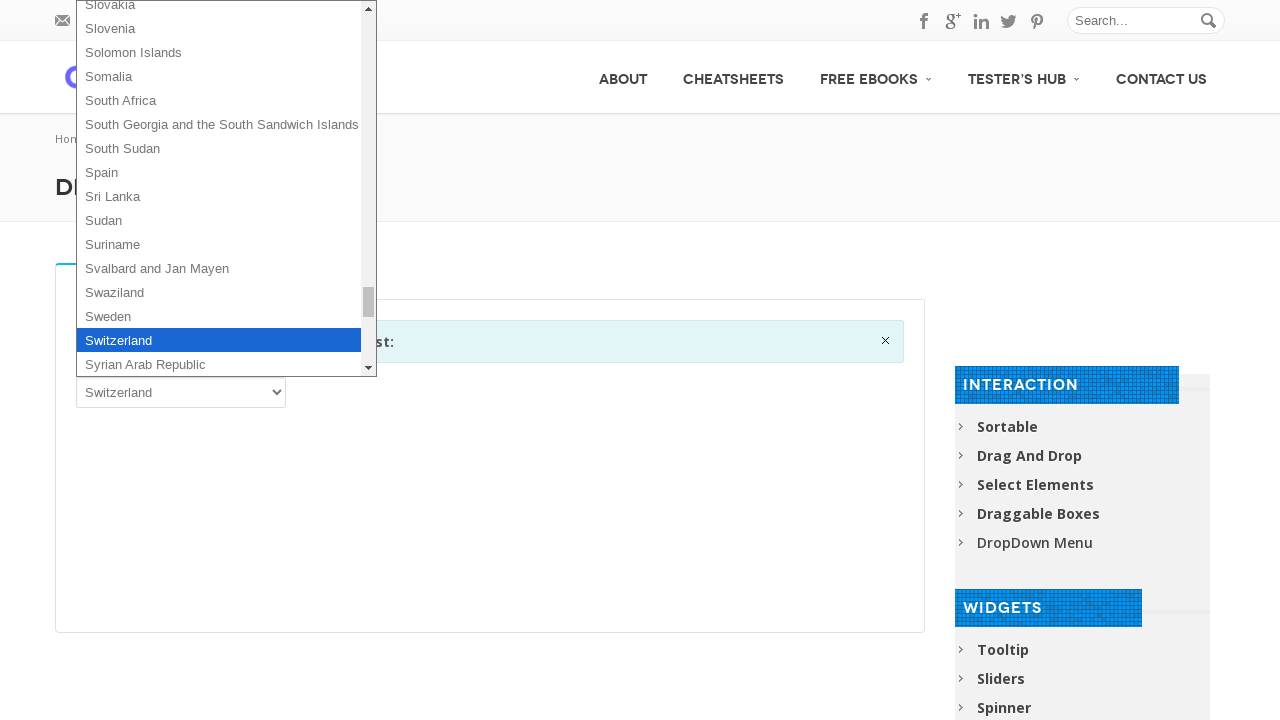

Clicked on current dropdown option (iteration 33/146) at (181, 392) on xpath=//select[1]
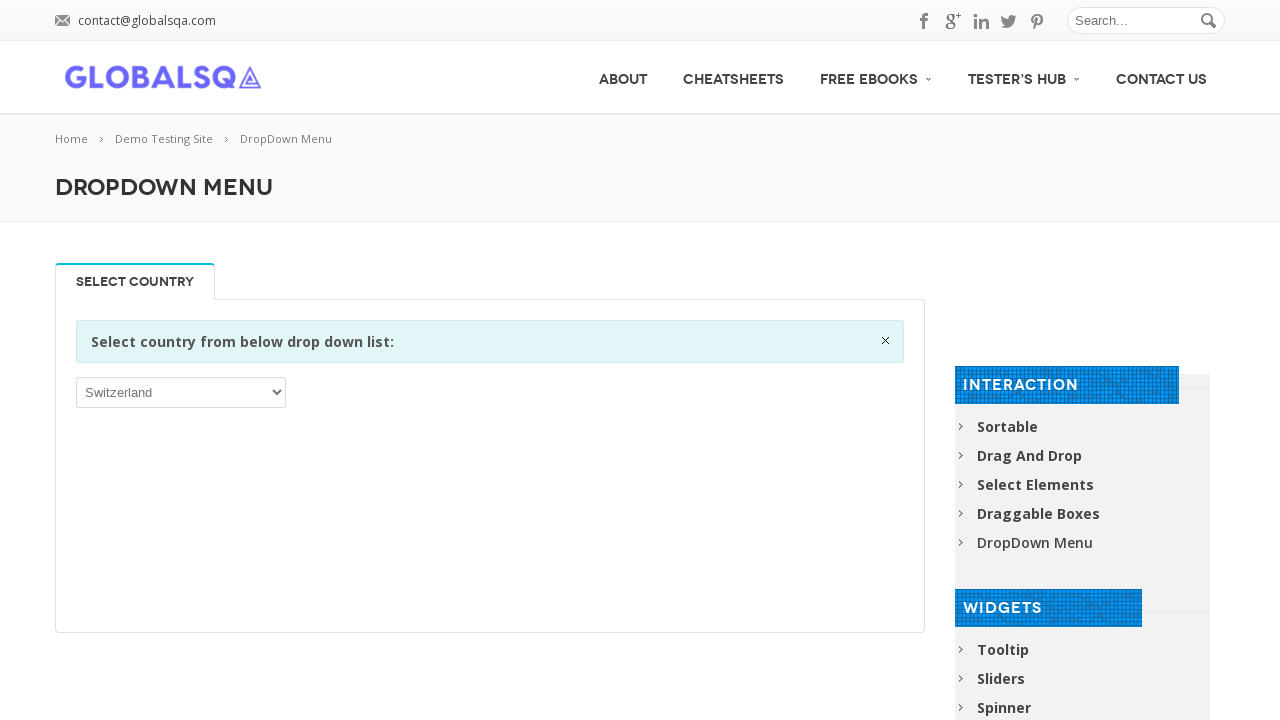

Pressed ArrowUp to navigate to previous option (iteration 34/146) on xpath=//select[1]
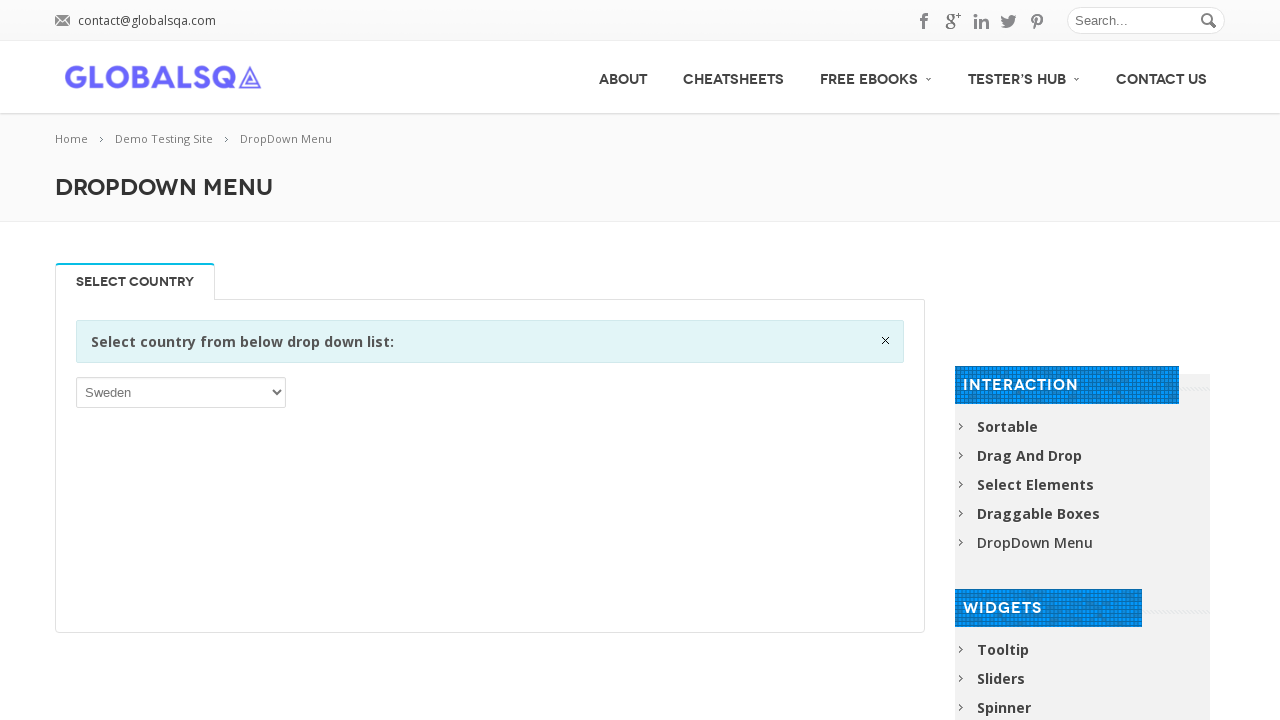

Clicked on current dropdown option (iteration 34/146) at (181, 392) on xpath=//select[1]
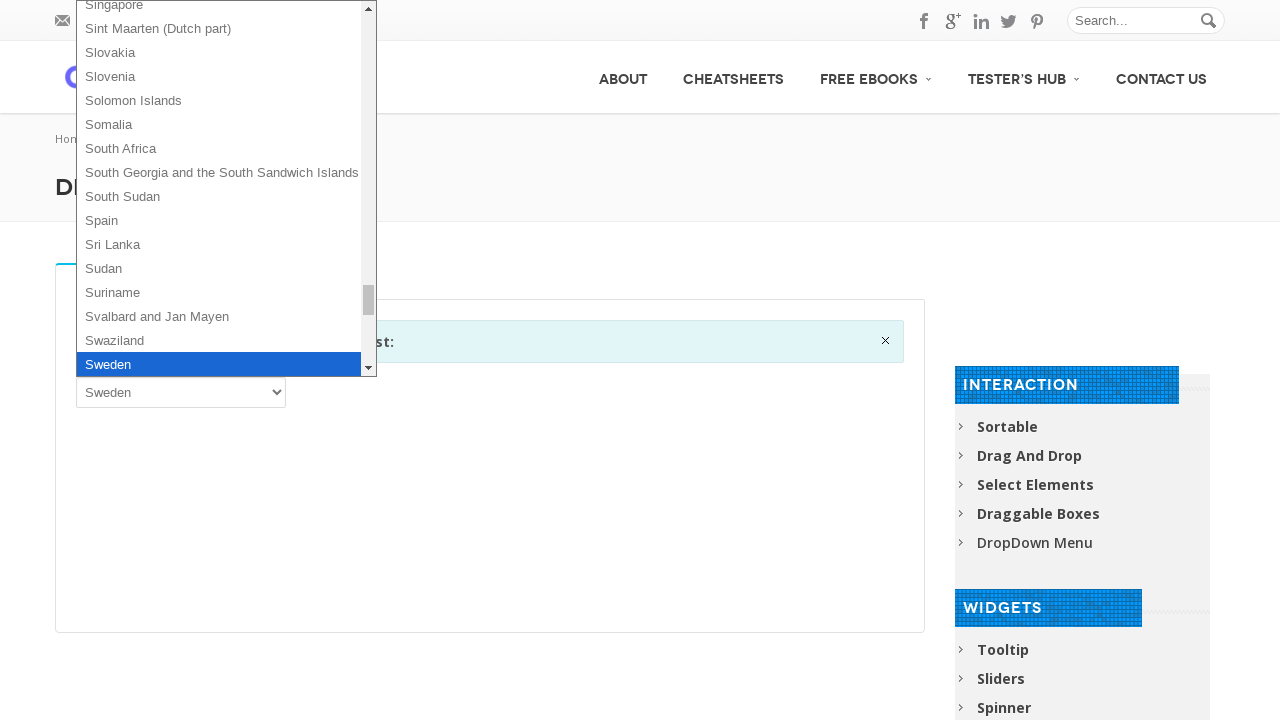

Pressed ArrowUp to navigate to previous option (iteration 35/146) on xpath=//select[1]
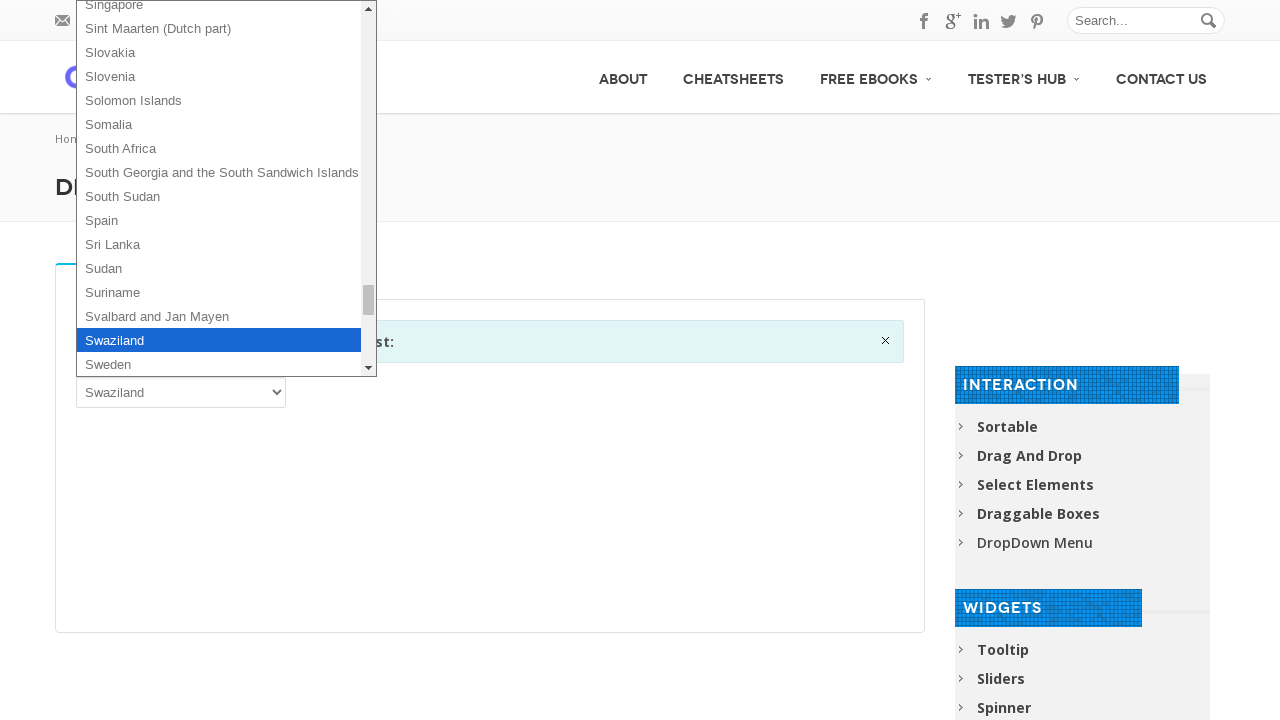

Clicked on current dropdown option (iteration 35/146) at (181, 392) on xpath=//select[1]
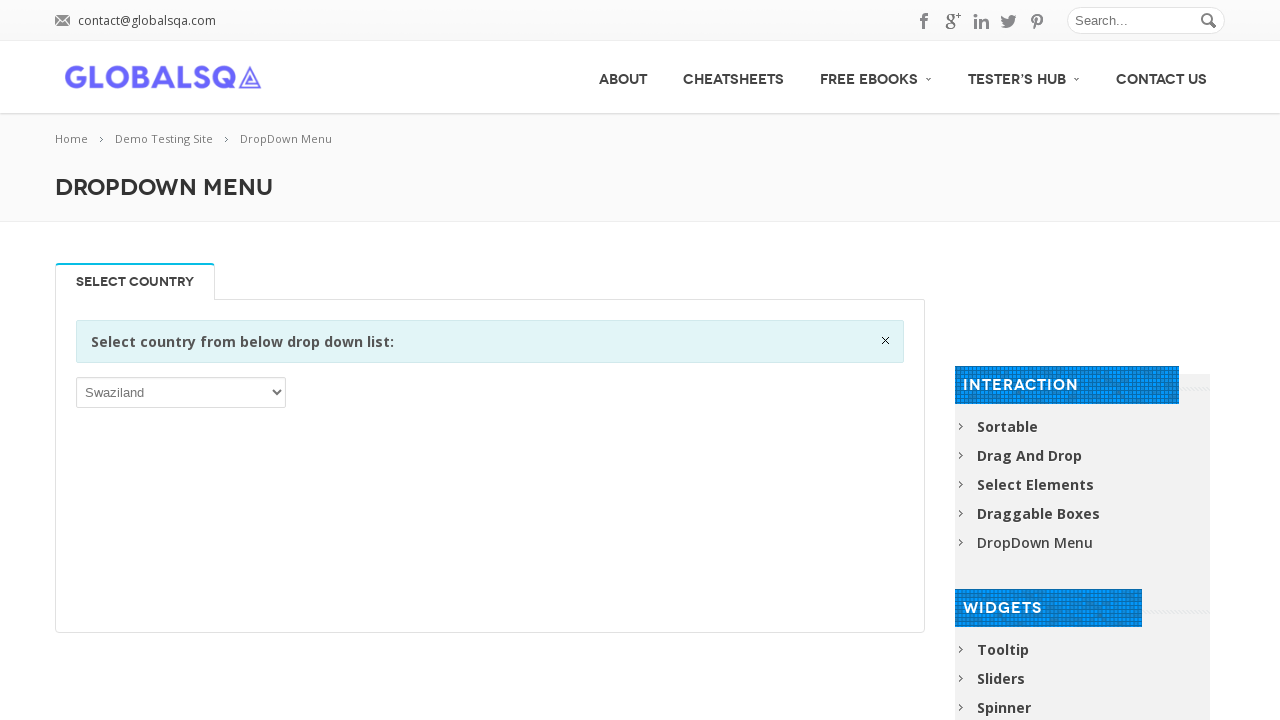

Pressed ArrowUp to navigate to previous option (iteration 36/146) on xpath=//select[1]
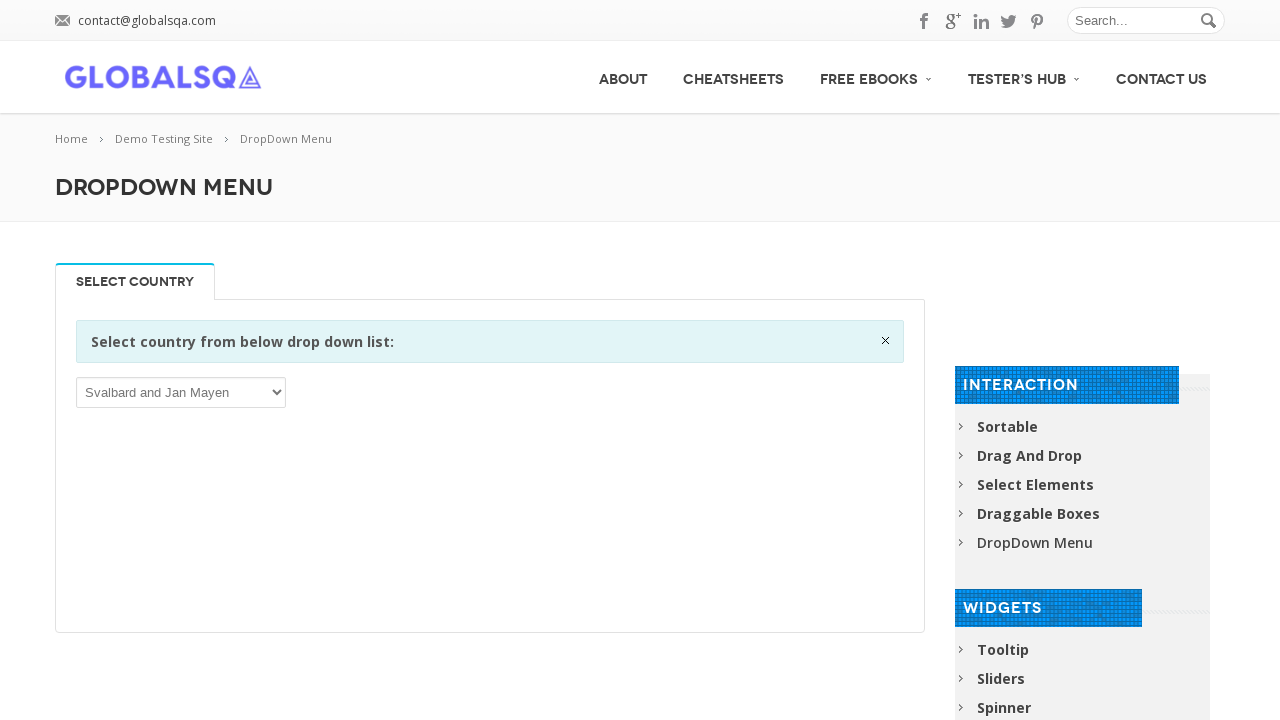

Clicked on current dropdown option (iteration 36/146) at (181, 392) on xpath=//select[1]
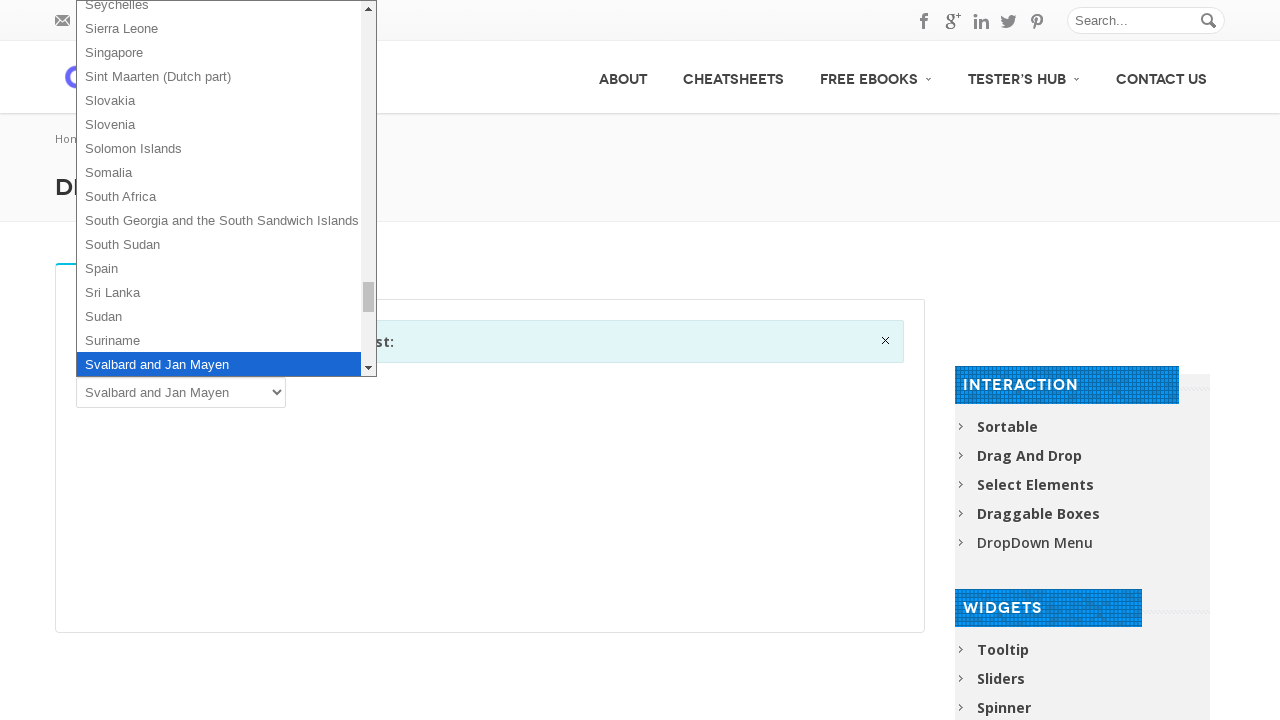

Pressed ArrowUp to navigate to previous option (iteration 37/146) on xpath=//select[1]
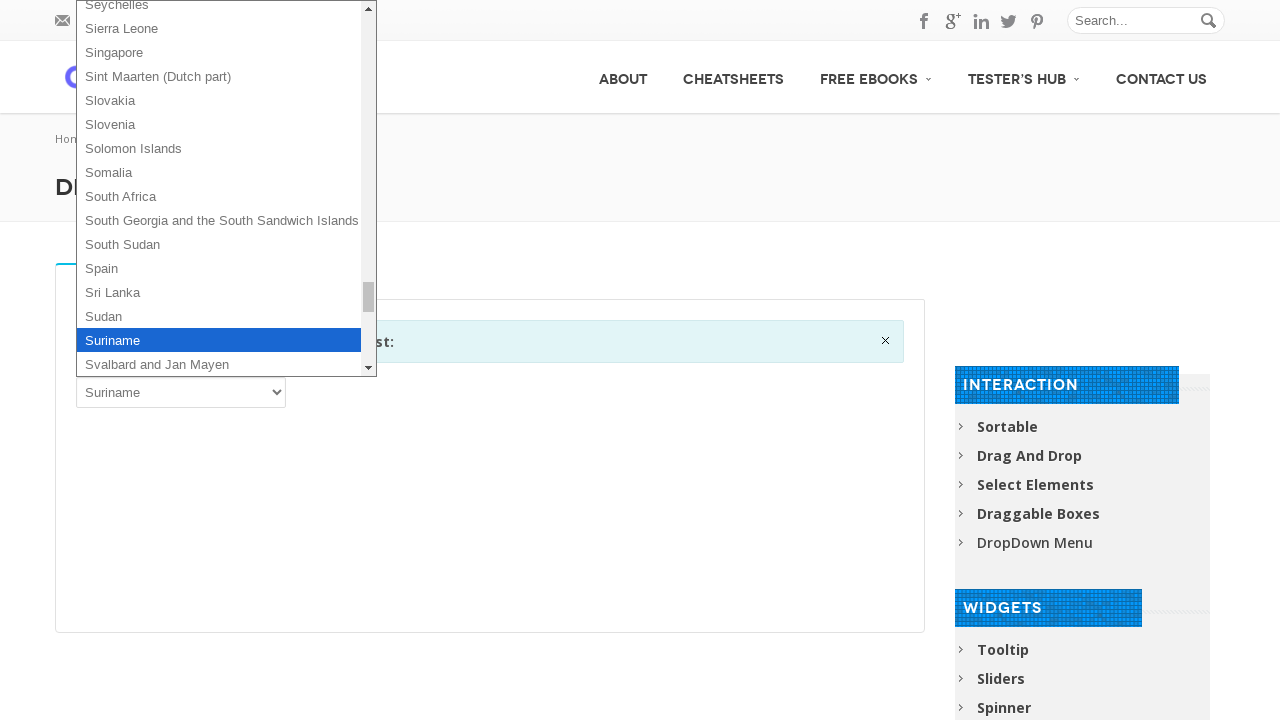

Clicked on current dropdown option (iteration 37/146) at (181, 392) on xpath=//select[1]
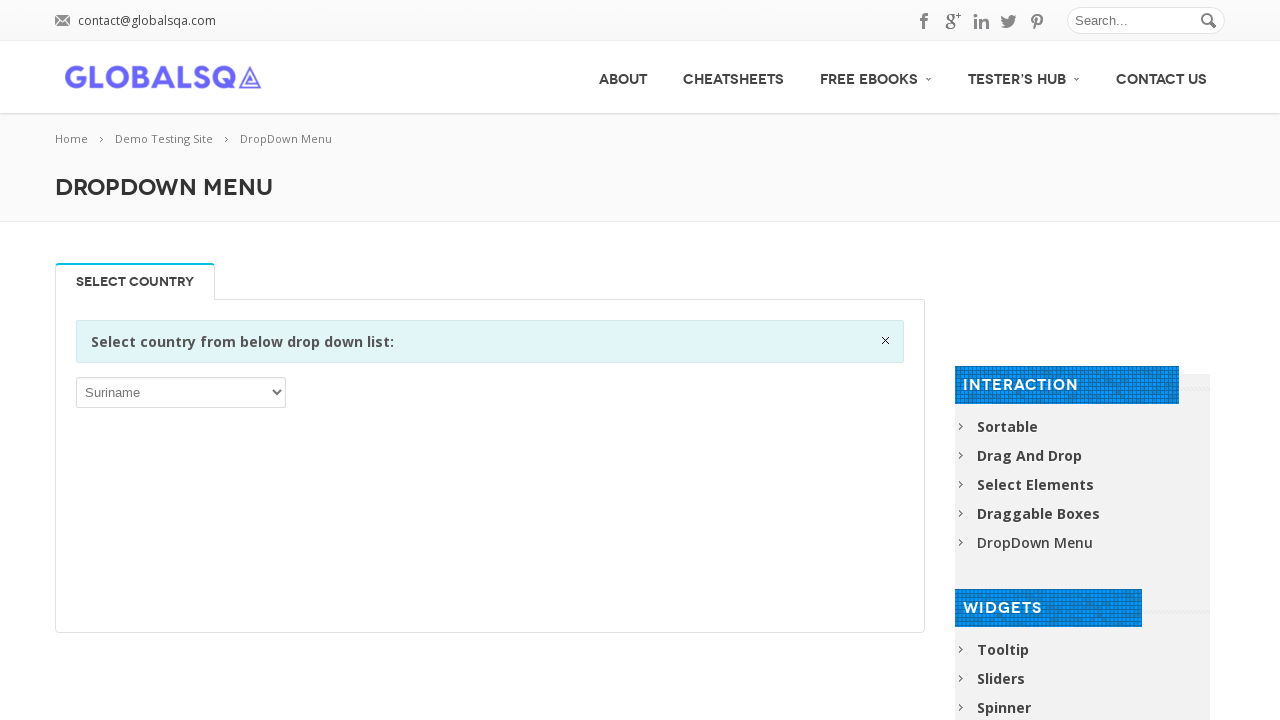

Pressed ArrowUp to navigate to previous option (iteration 38/146) on xpath=//select[1]
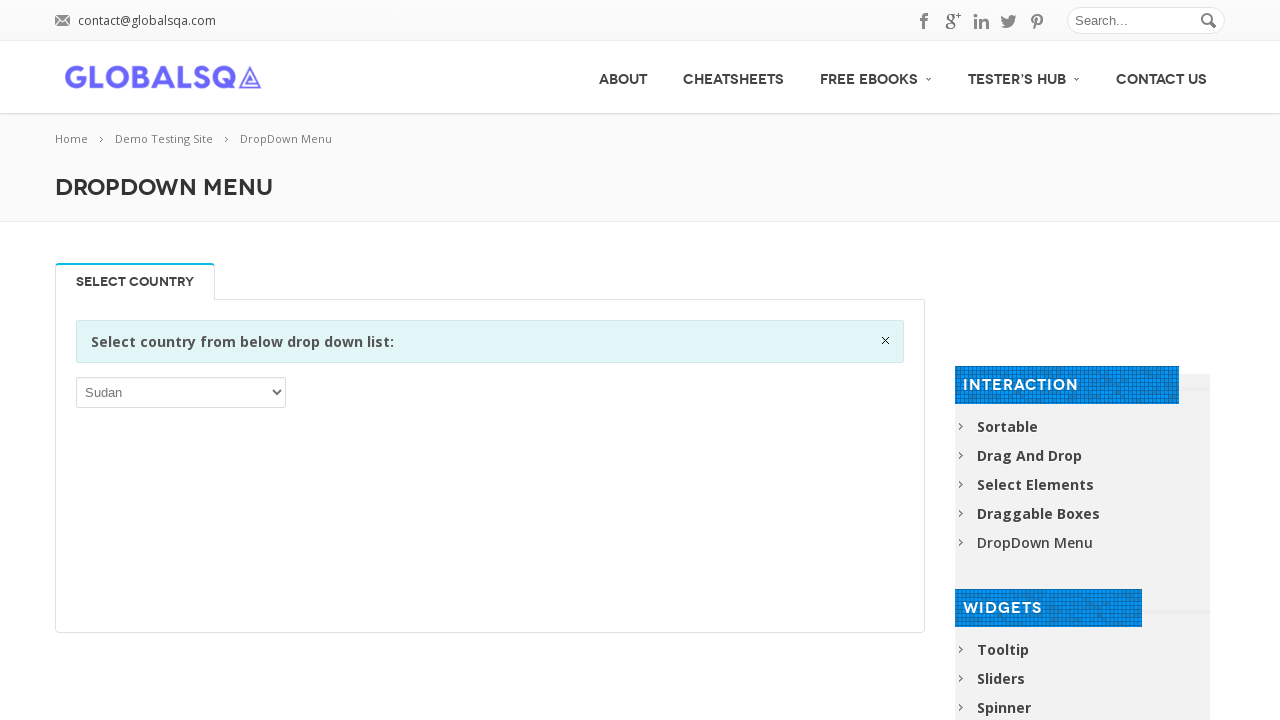

Clicked on current dropdown option (iteration 38/146) at (181, 392) on xpath=//select[1]
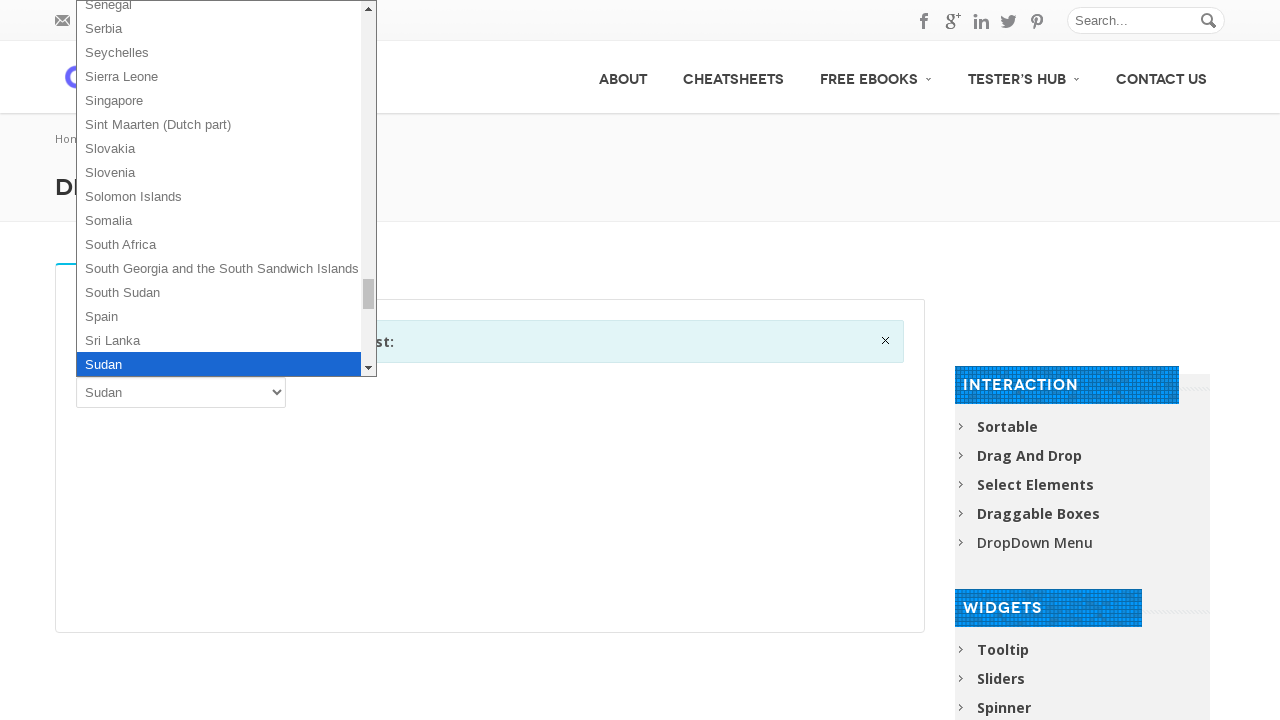

Pressed ArrowUp to navigate to previous option (iteration 39/146) on xpath=//select[1]
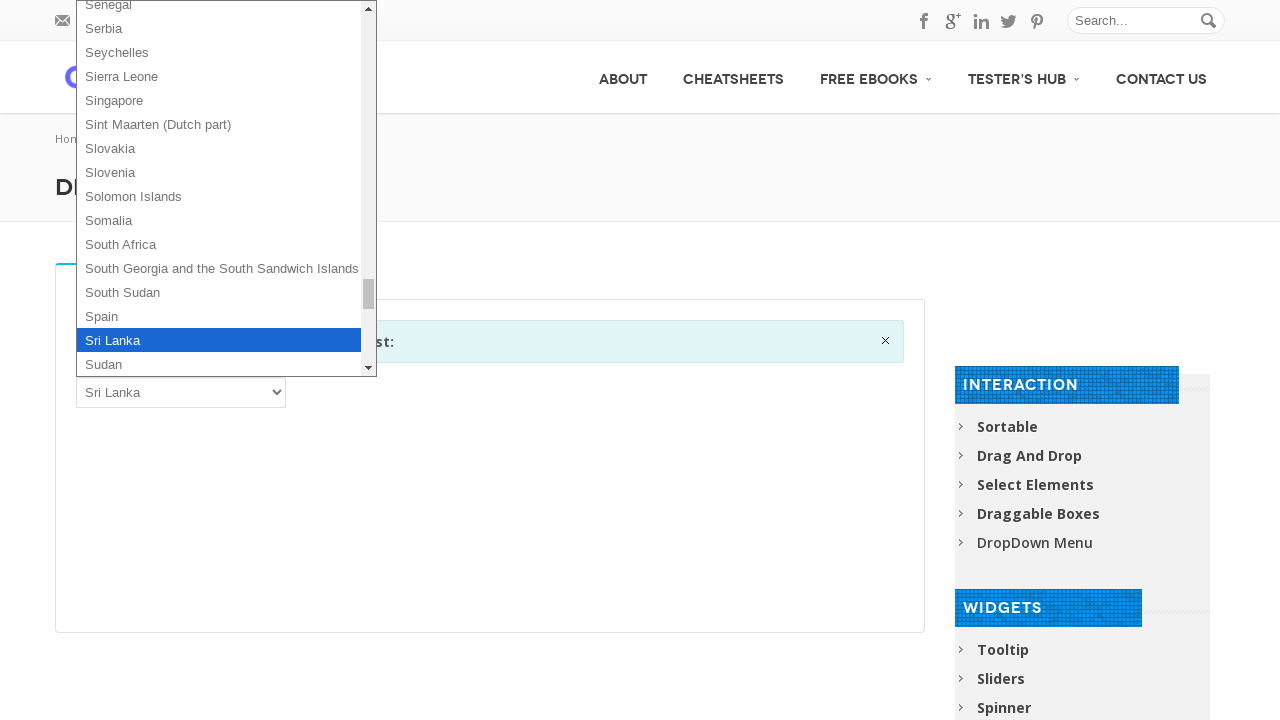

Clicked on current dropdown option (iteration 39/146) at (181, 392) on xpath=//select[1]
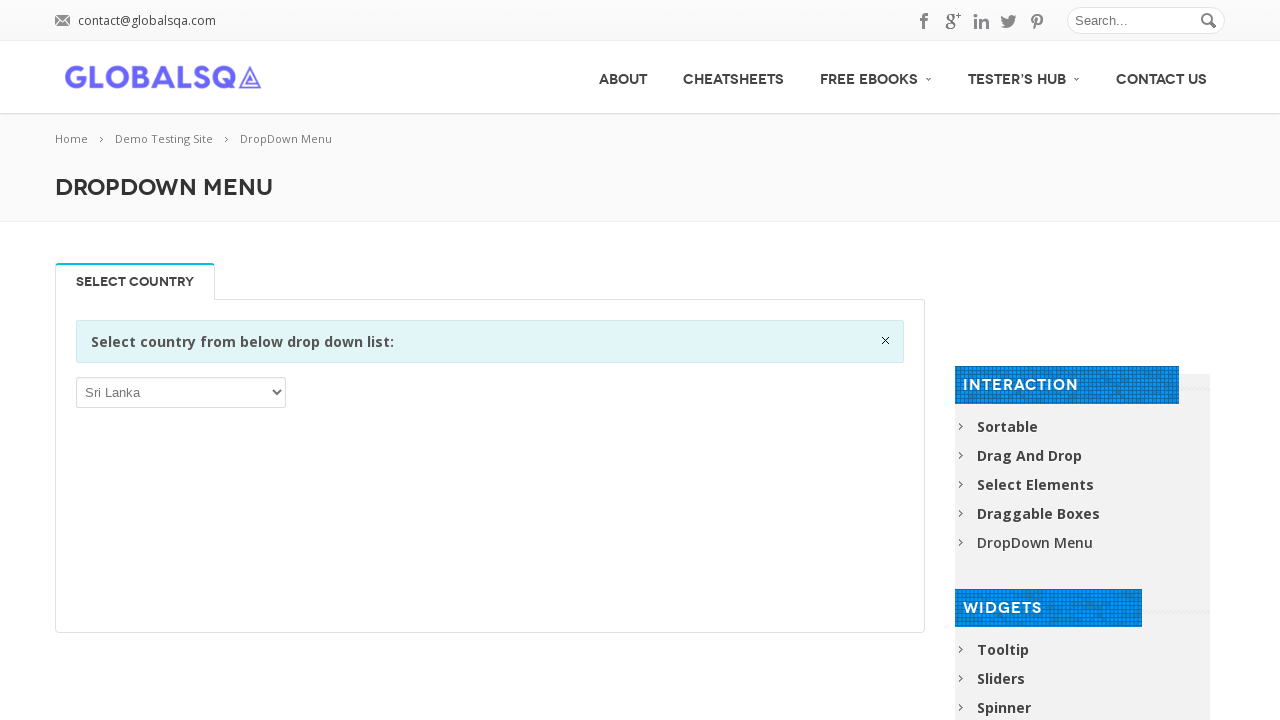

Pressed ArrowUp to navigate to previous option (iteration 40/146) on xpath=//select[1]
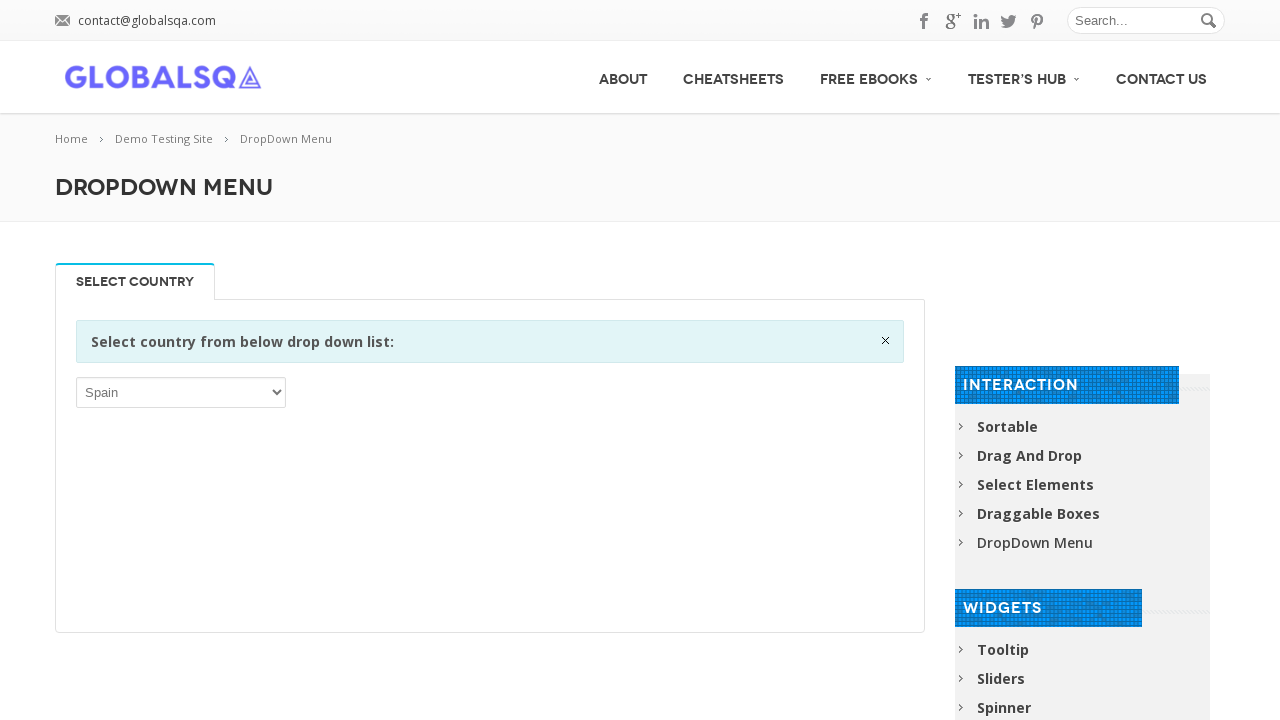

Clicked on current dropdown option (iteration 40/146) at (181, 392) on xpath=//select[1]
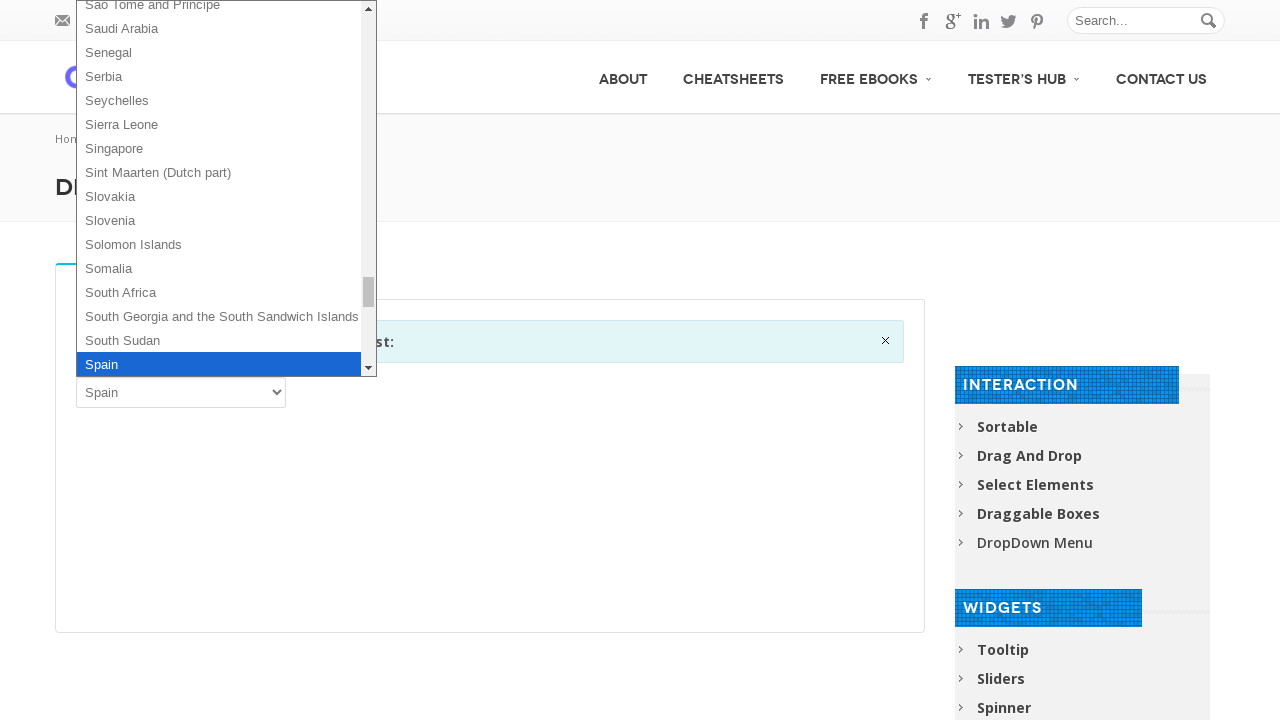

Pressed ArrowUp to navigate to previous option (iteration 41/146) on xpath=//select[1]
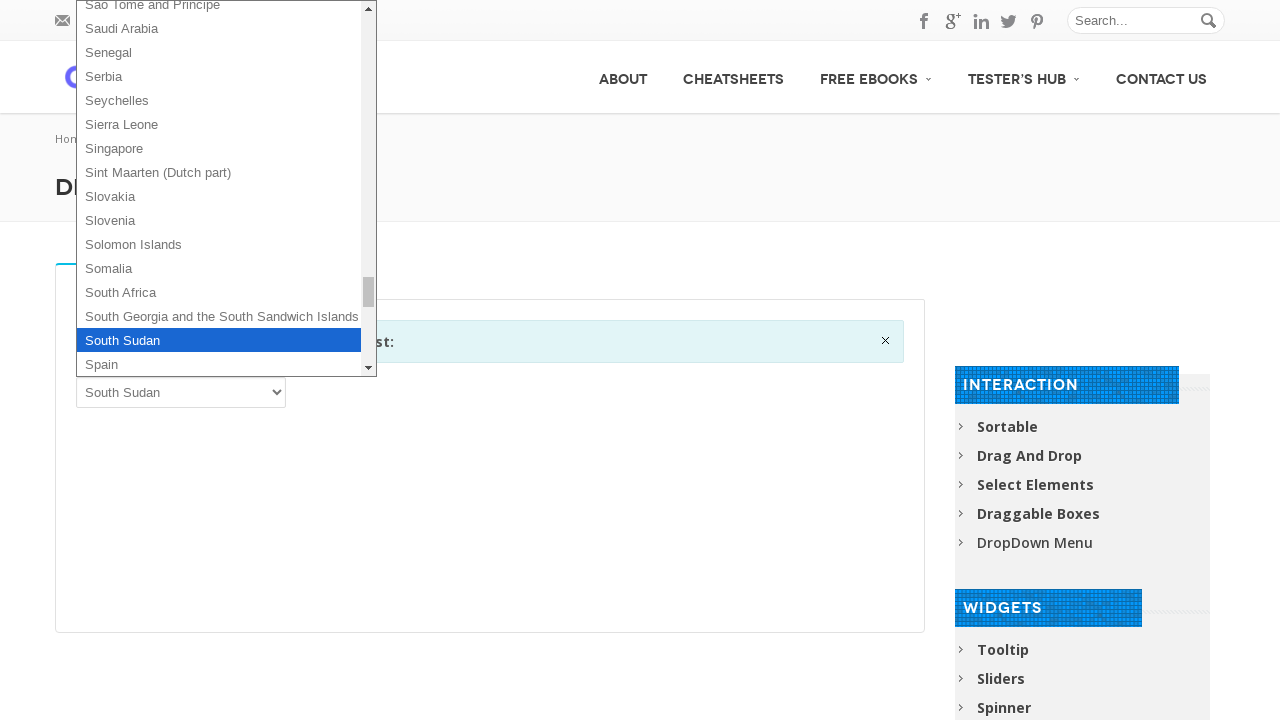

Clicked on current dropdown option (iteration 41/146) at (181, 392) on xpath=//select[1]
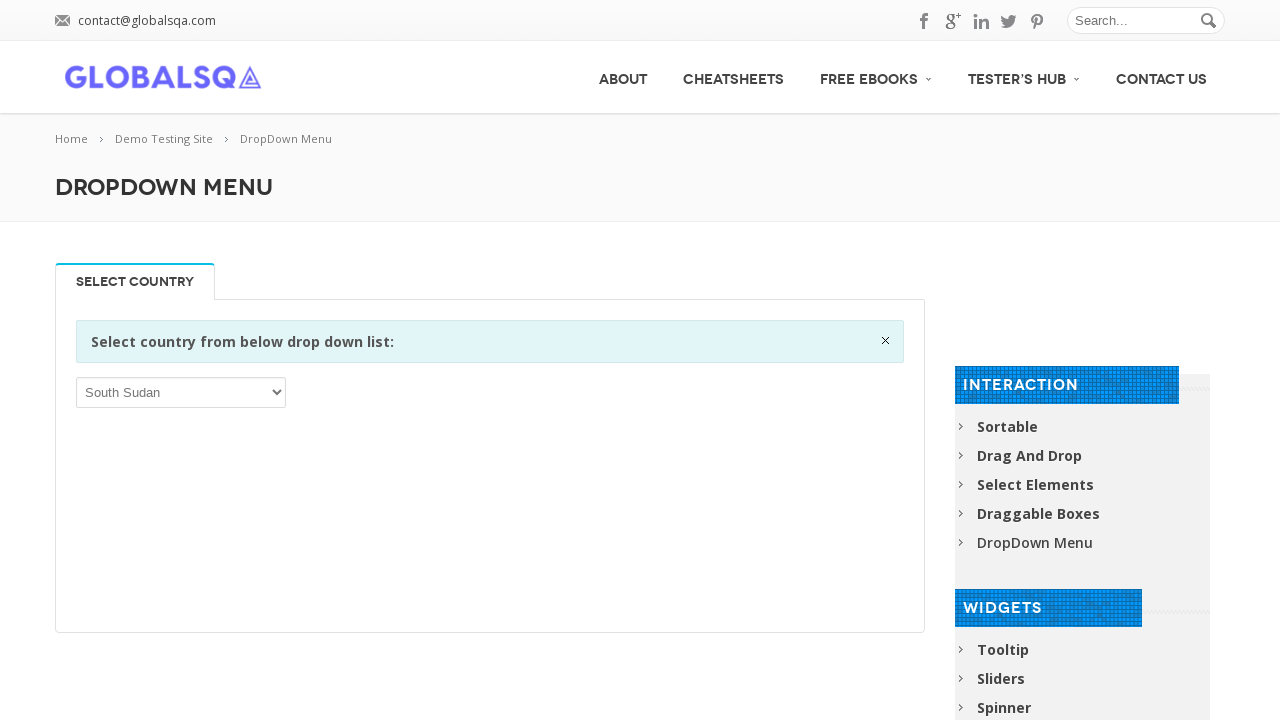

Pressed ArrowUp to navigate to previous option (iteration 42/146) on xpath=//select[1]
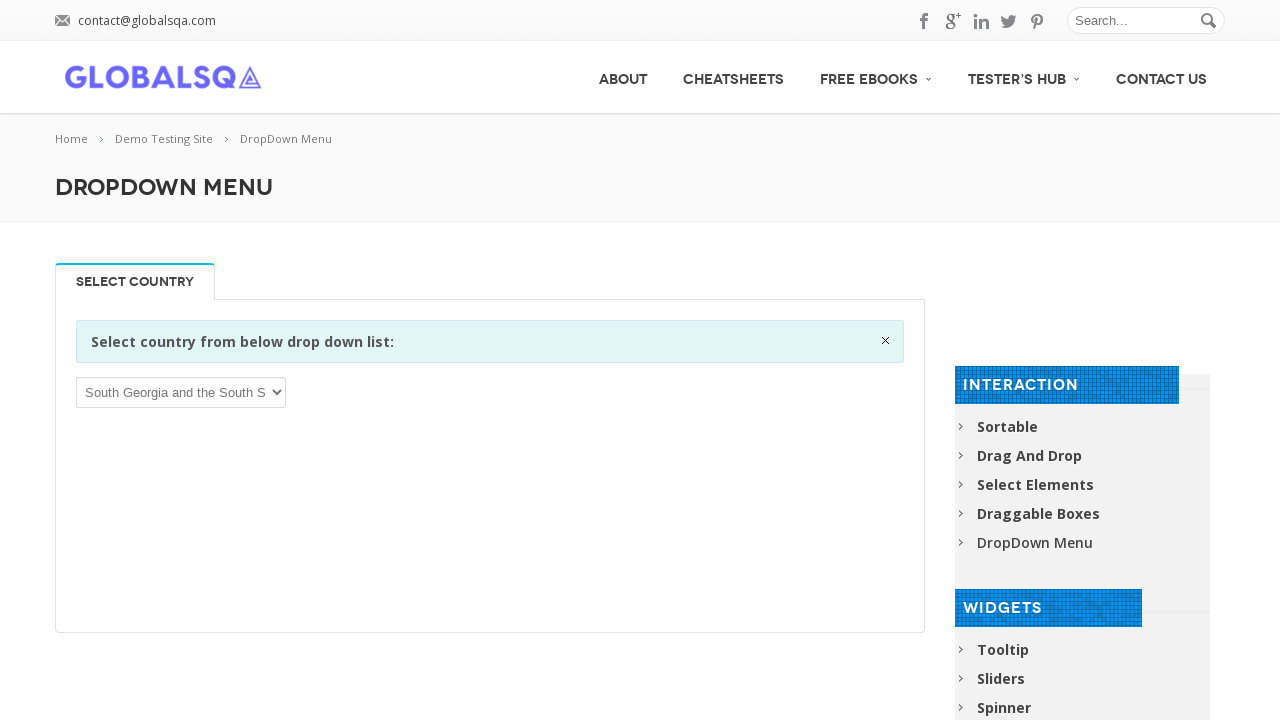

Clicked on current dropdown option (iteration 42/146) at (181, 392) on xpath=//select[1]
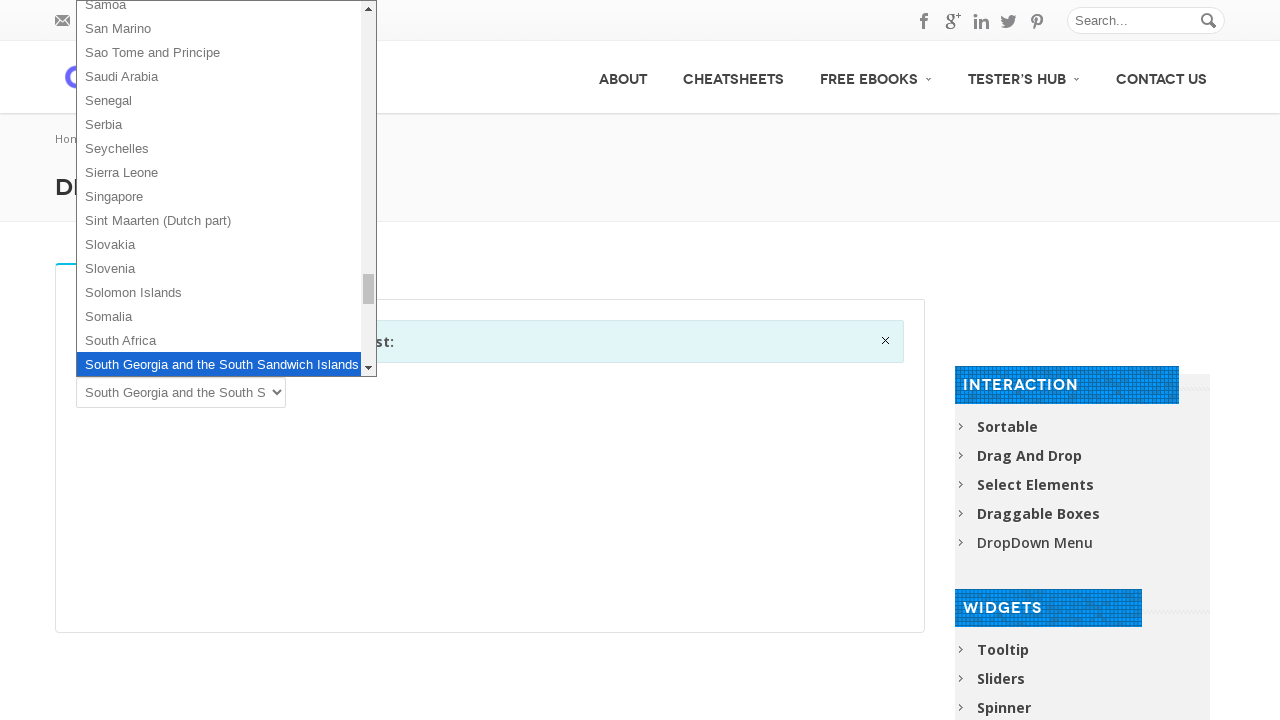

Pressed ArrowUp to navigate to previous option (iteration 43/146) on xpath=//select[1]
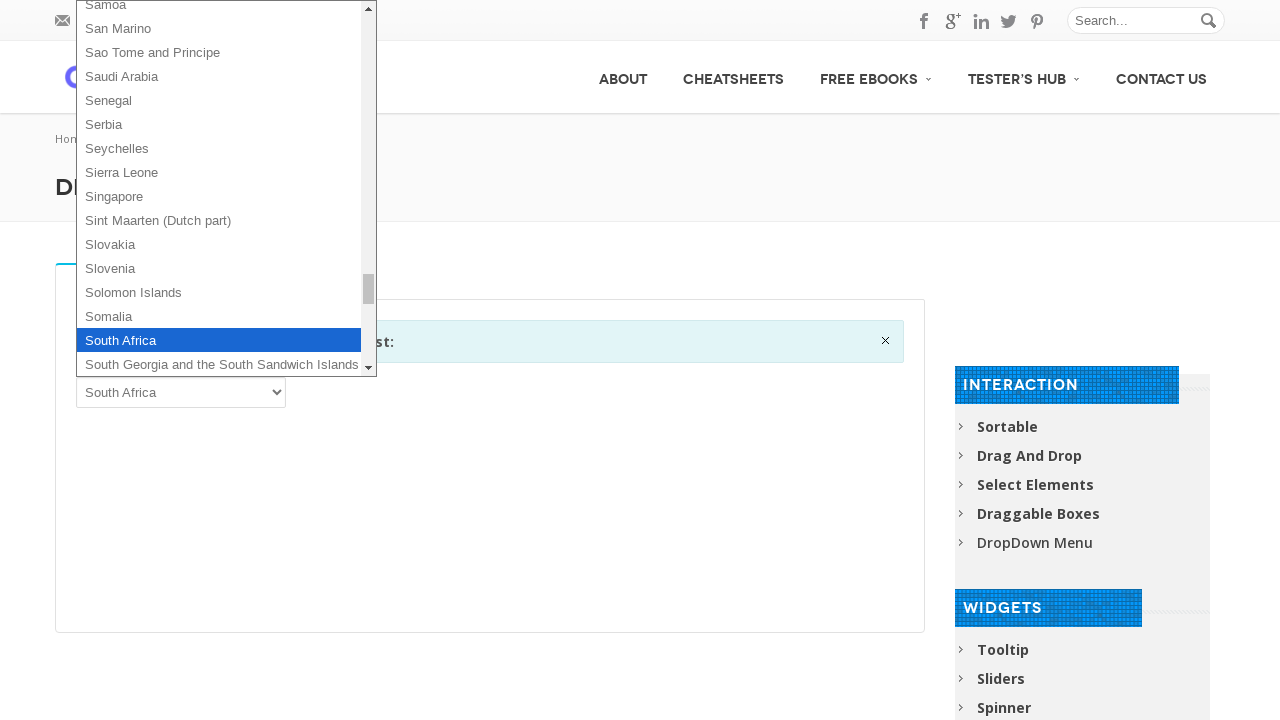

Clicked on current dropdown option (iteration 43/146) at (181, 392) on xpath=//select[1]
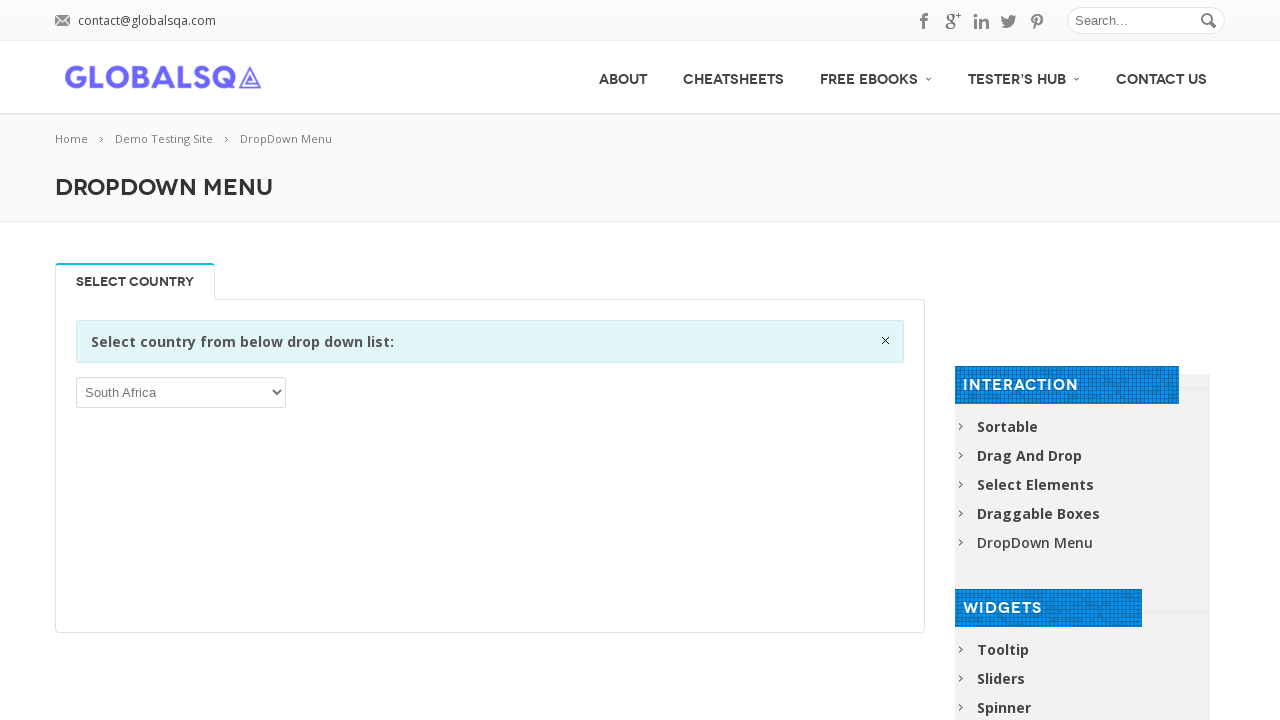

Pressed ArrowUp to navigate to previous option (iteration 44/146) on xpath=//select[1]
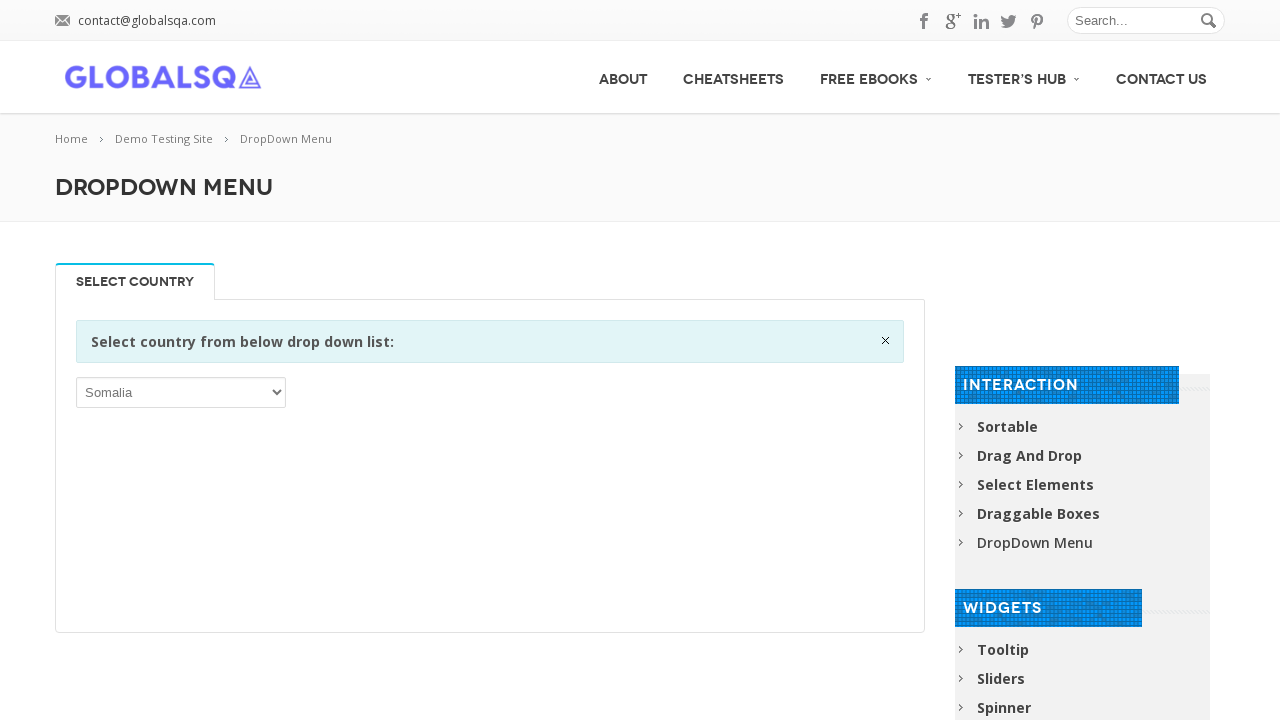

Clicked on current dropdown option (iteration 44/146) at (181, 392) on xpath=//select[1]
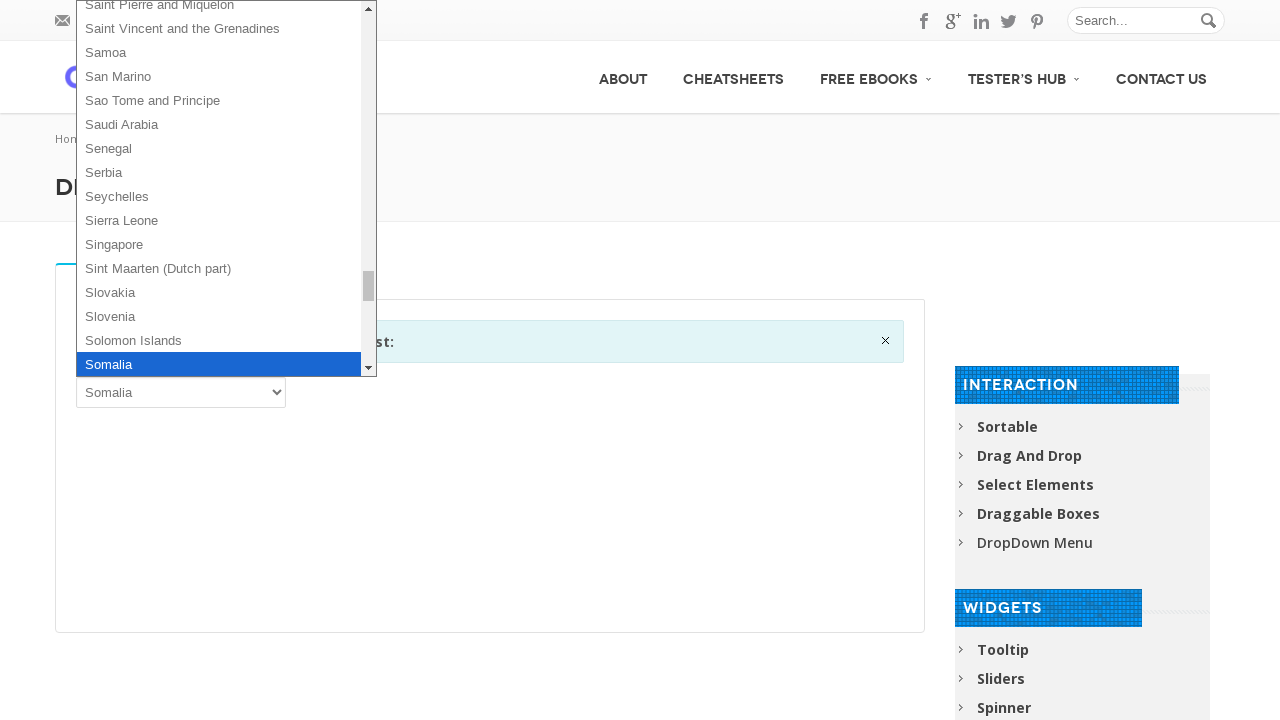

Pressed ArrowUp to navigate to previous option (iteration 45/146) on xpath=//select[1]
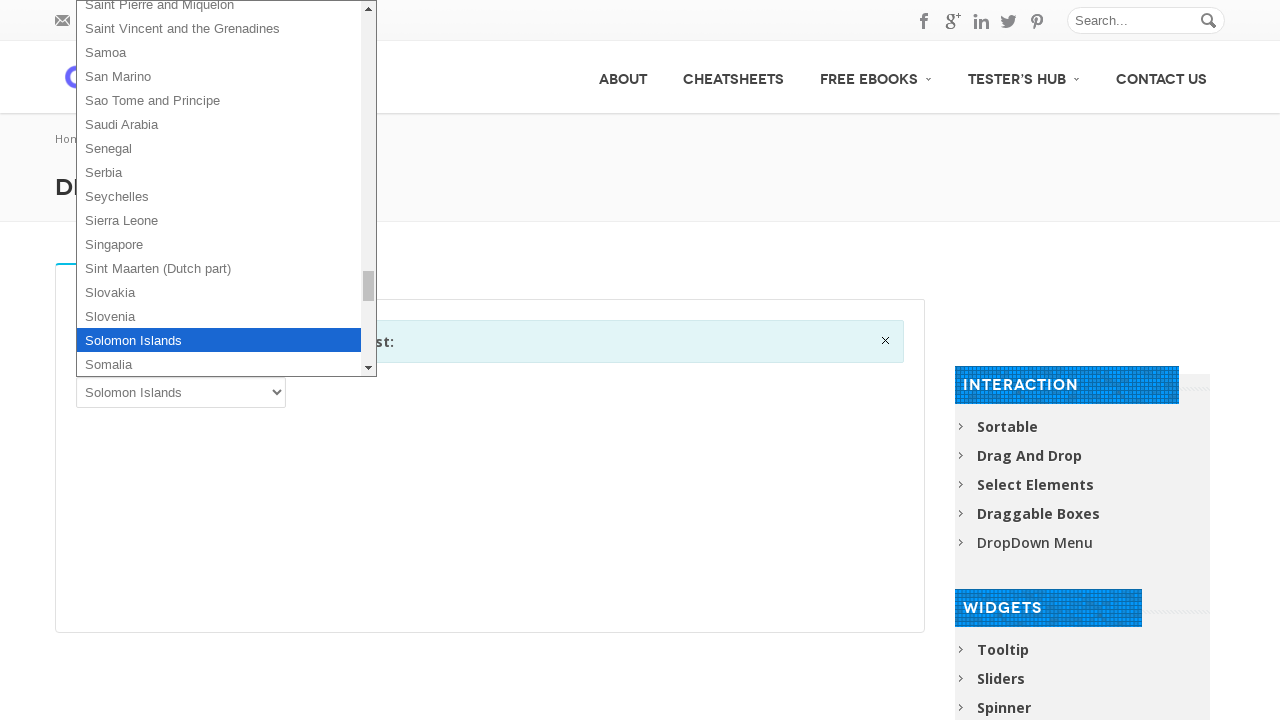

Clicked on current dropdown option (iteration 45/146) at (181, 392) on xpath=//select[1]
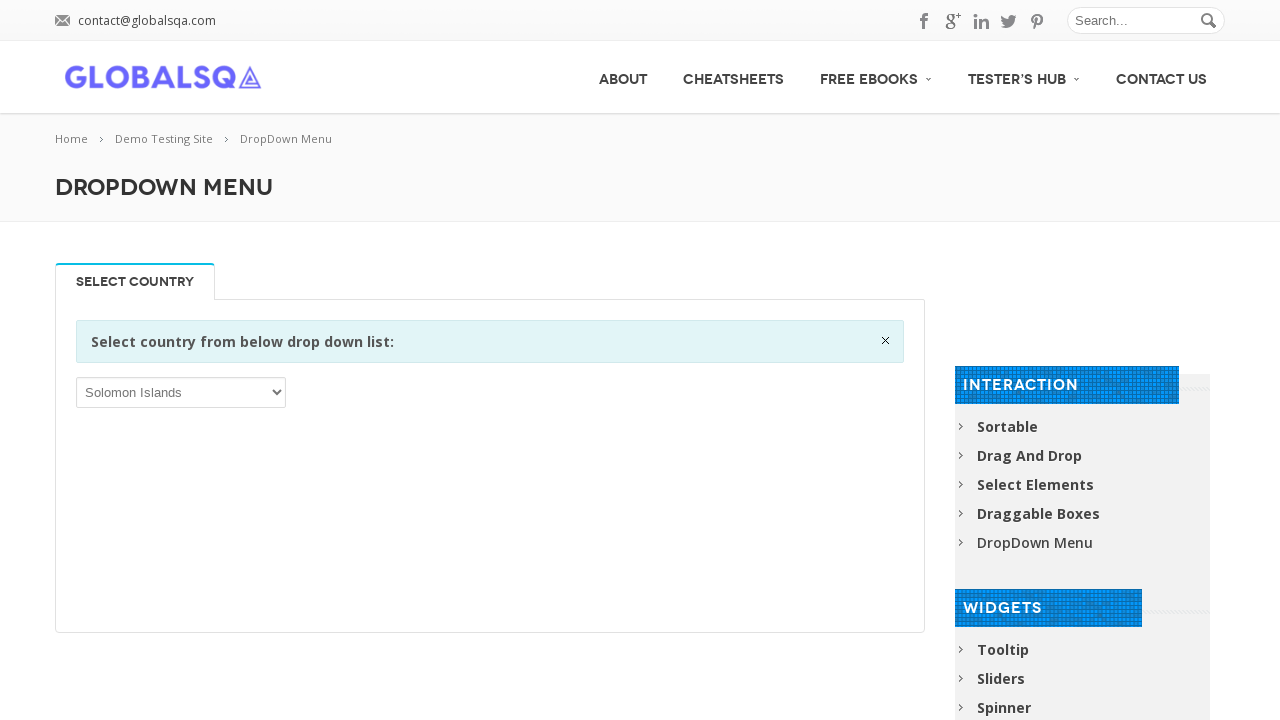

Pressed ArrowUp to navigate to previous option (iteration 46/146) on xpath=//select[1]
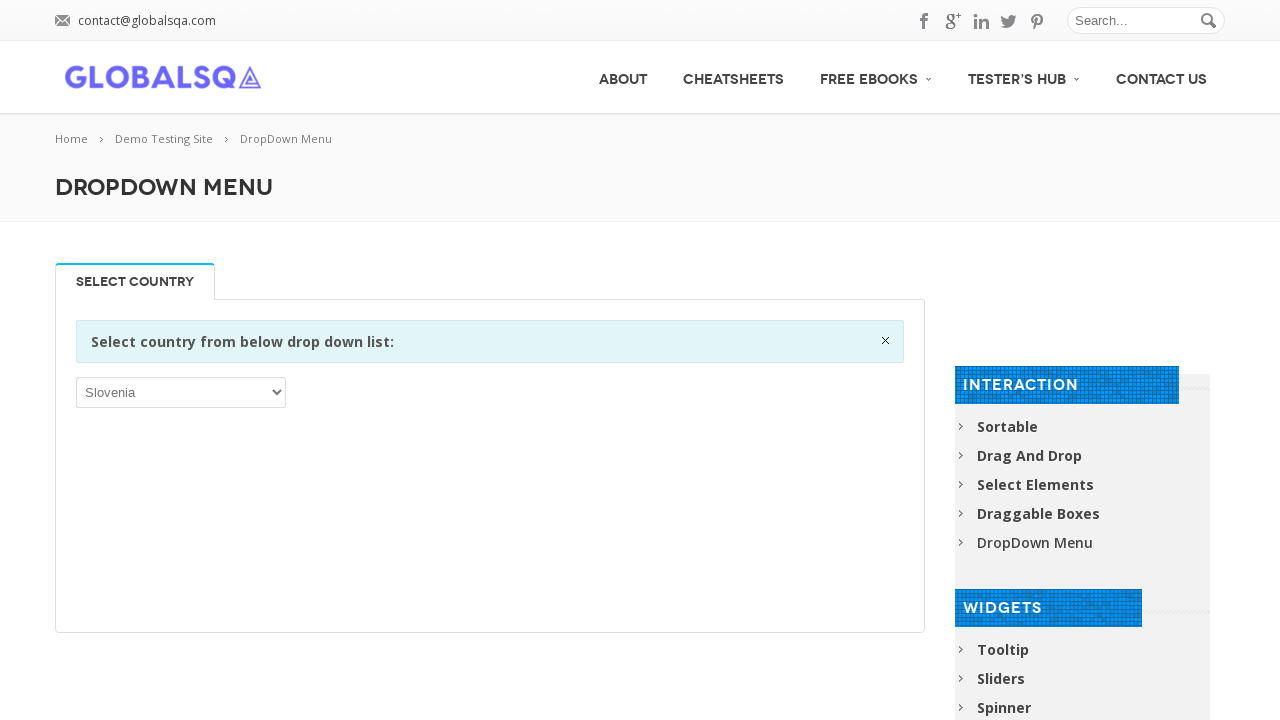

Clicked on current dropdown option (iteration 46/146) at (181, 392) on xpath=//select[1]
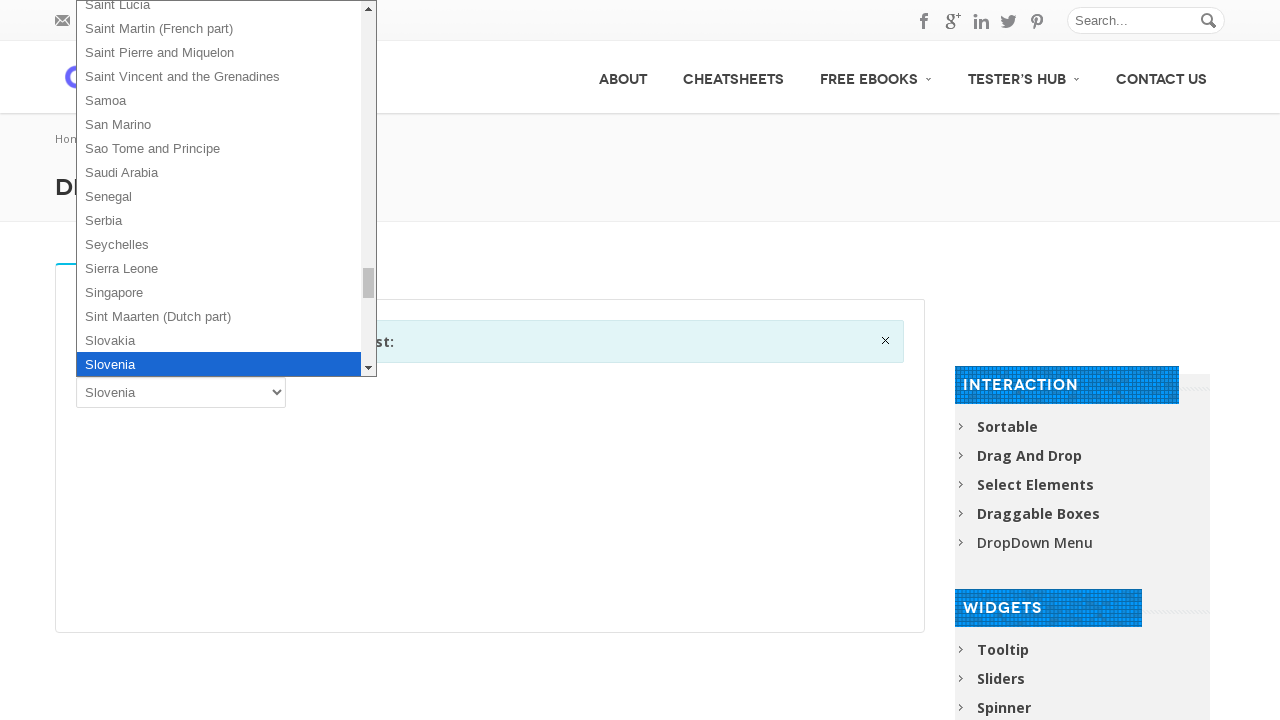

Pressed ArrowUp to navigate to previous option (iteration 47/146) on xpath=//select[1]
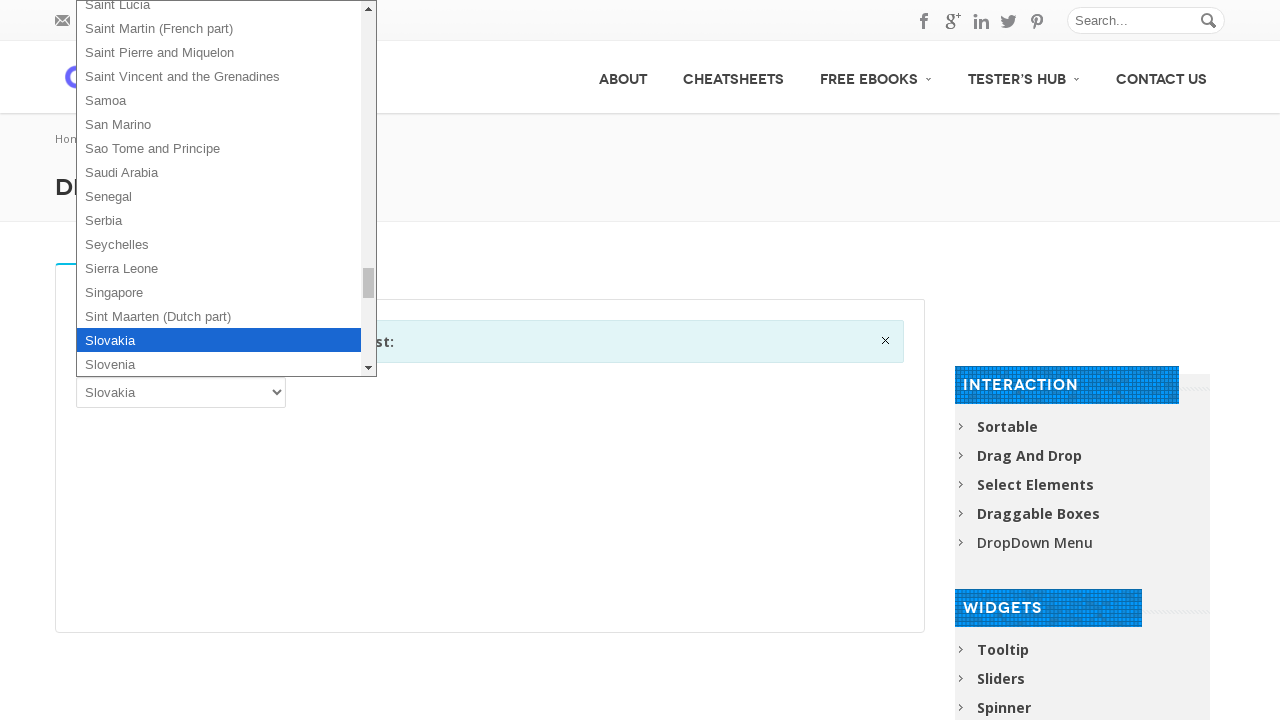

Clicked on current dropdown option (iteration 47/146) at (181, 392) on xpath=//select[1]
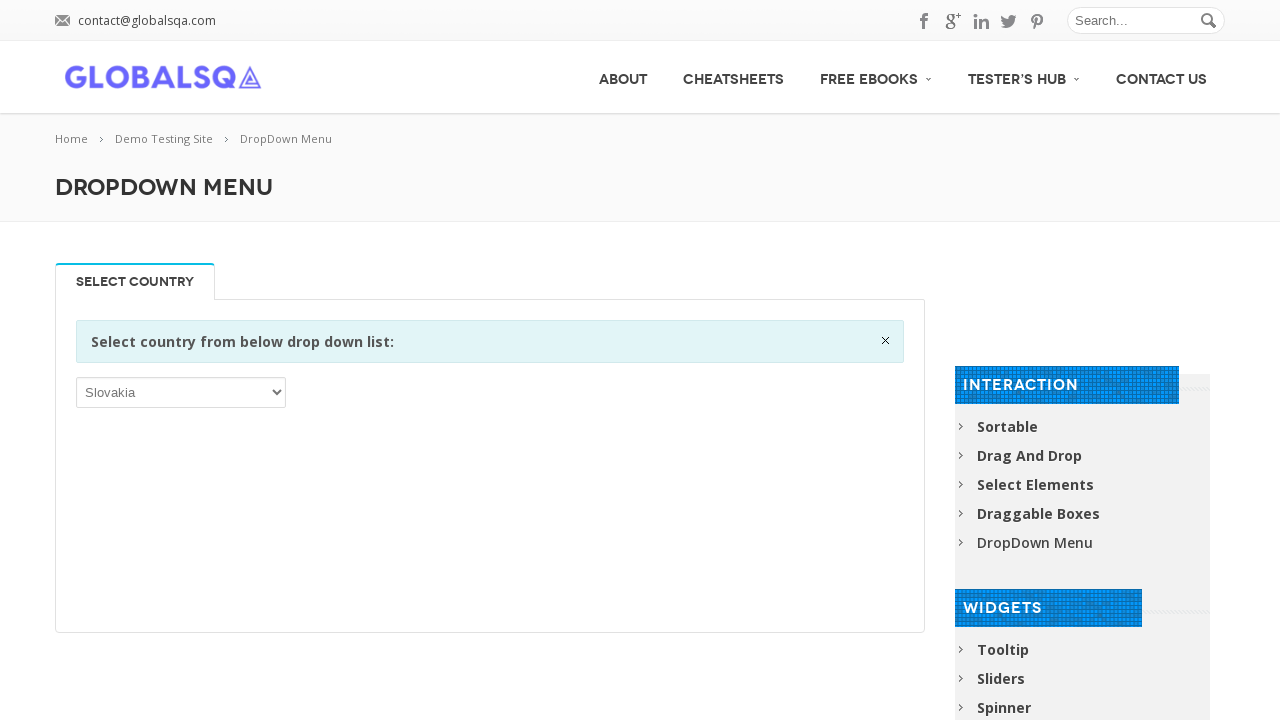

Pressed ArrowUp to navigate to previous option (iteration 48/146) on xpath=//select[1]
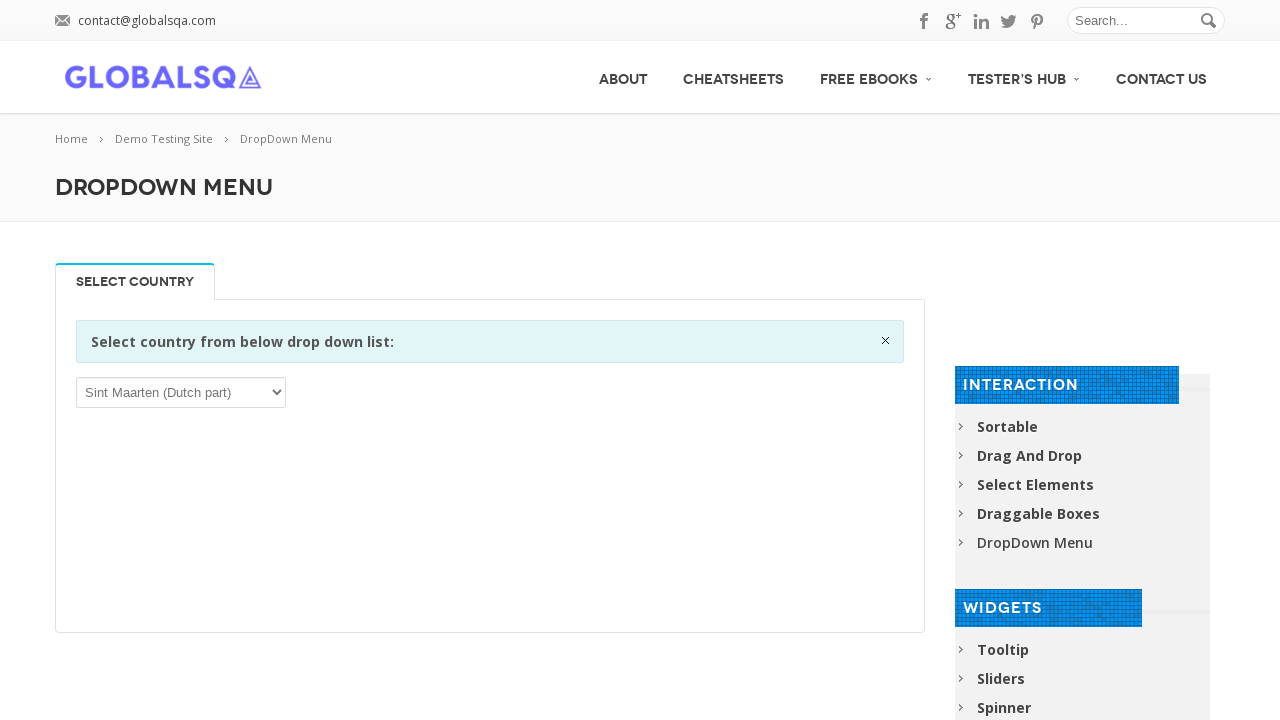

Clicked on current dropdown option (iteration 48/146) at (181, 392) on xpath=//select[1]
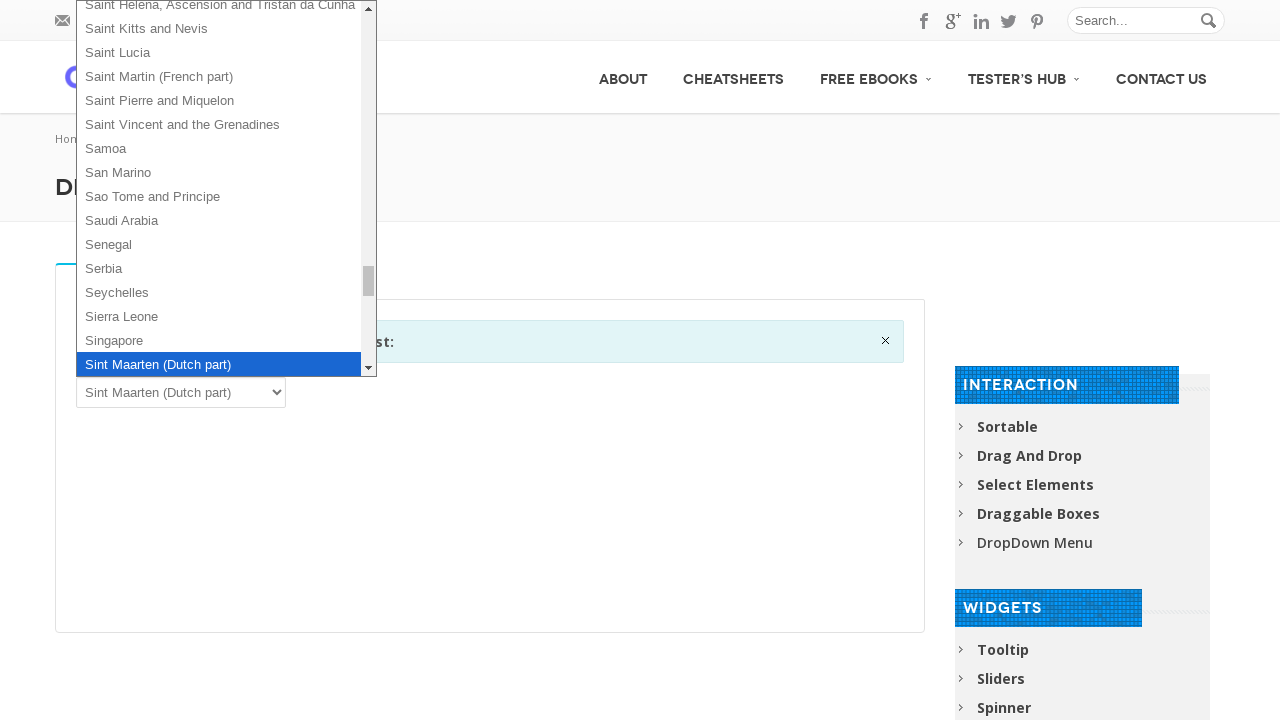

Pressed ArrowUp to navigate to previous option (iteration 49/146) on xpath=//select[1]
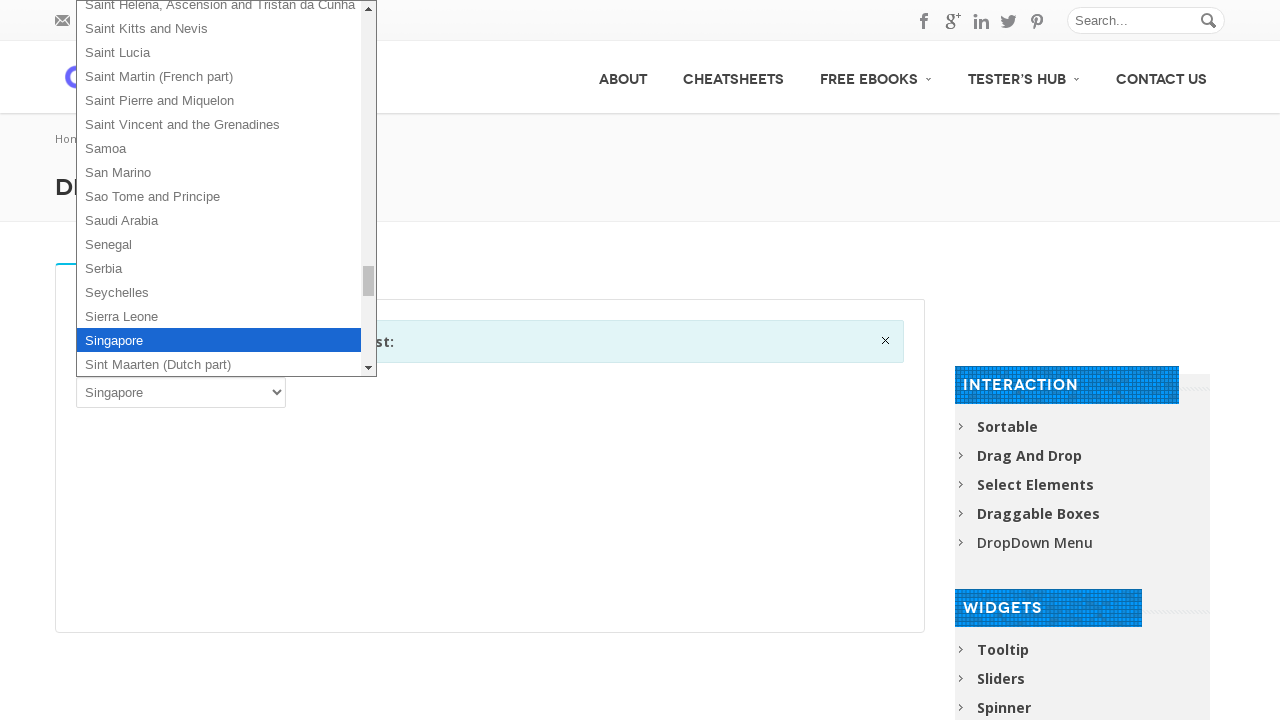

Clicked on current dropdown option (iteration 49/146) at (181, 392) on xpath=//select[1]
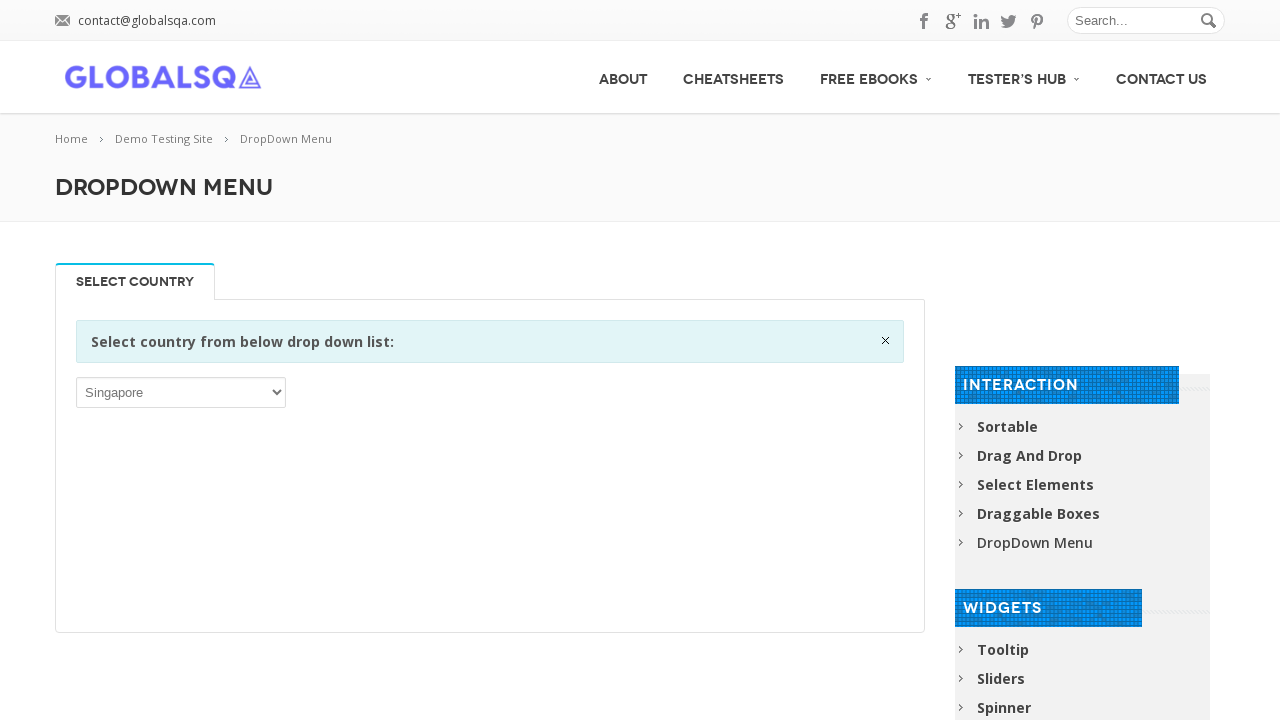

Pressed ArrowUp to navigate to previous option (iteration 50/146) on xpath=//select[1]
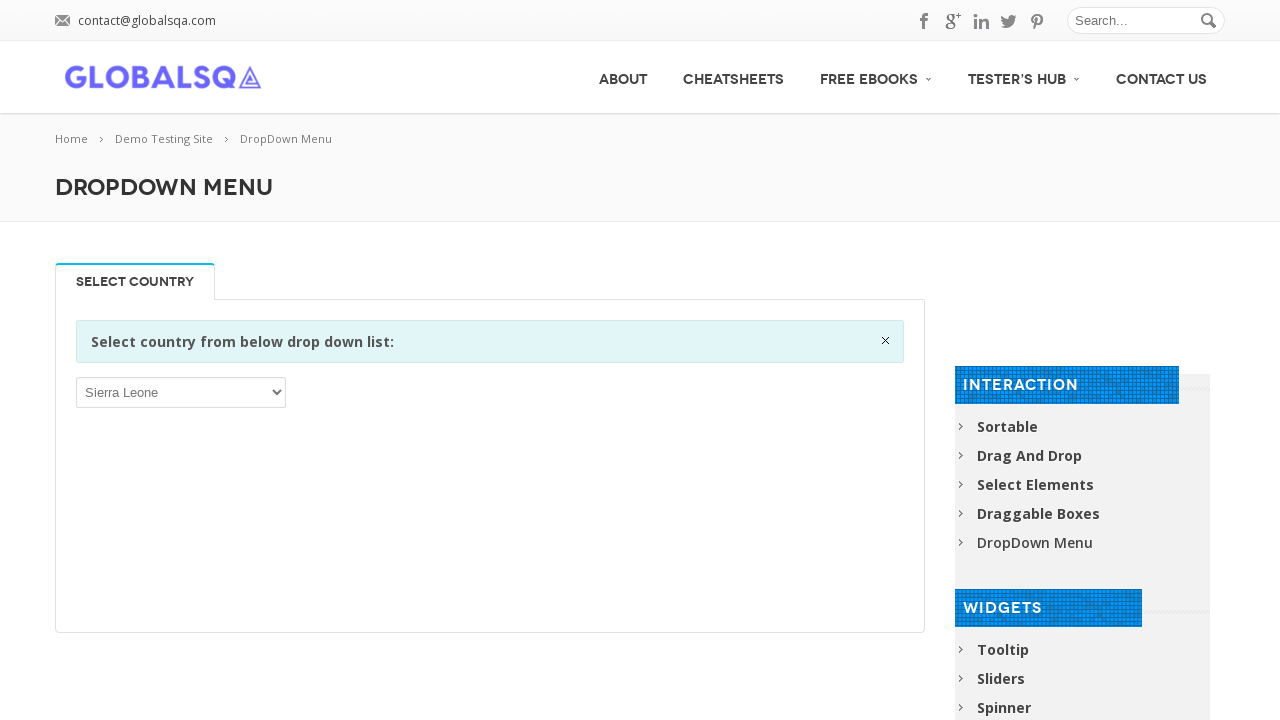

Clicked on current dropdown option (iteration 50/146) at (181, 392) on xpath=//select[1]
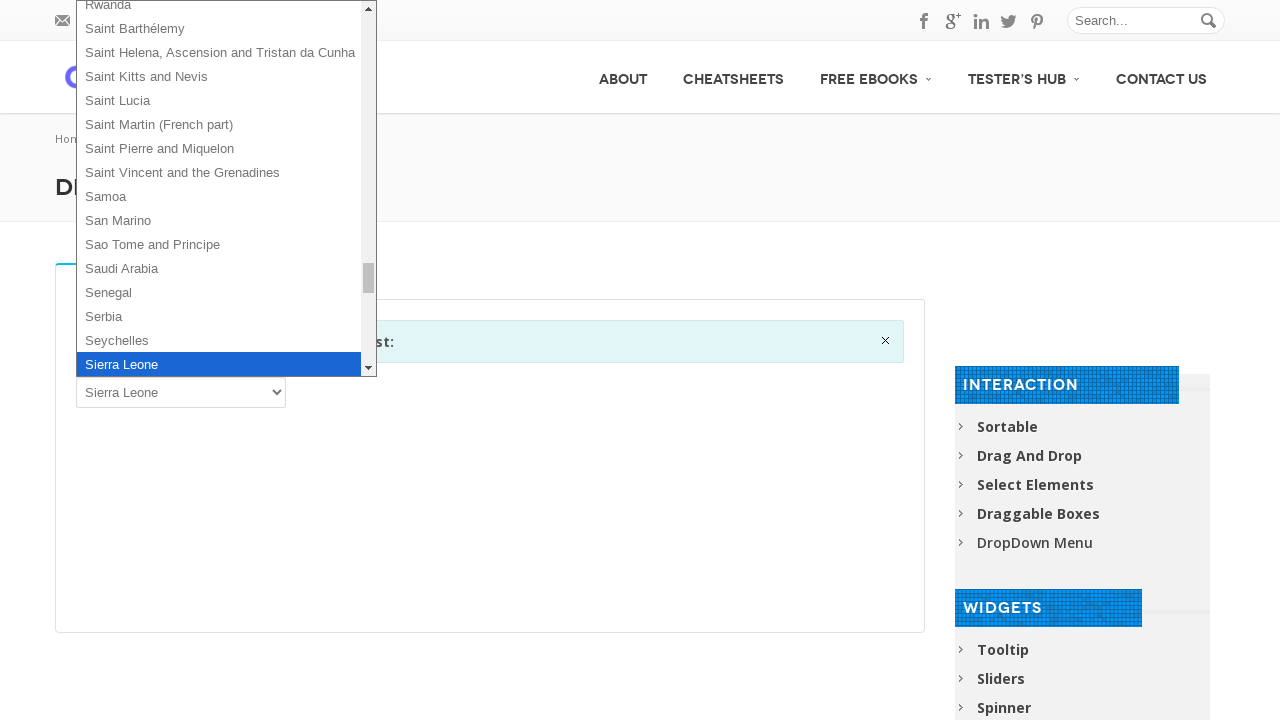

Pressed ArrowUp to navigate to previous option (iteration 51/146) on xpath=//select[1]
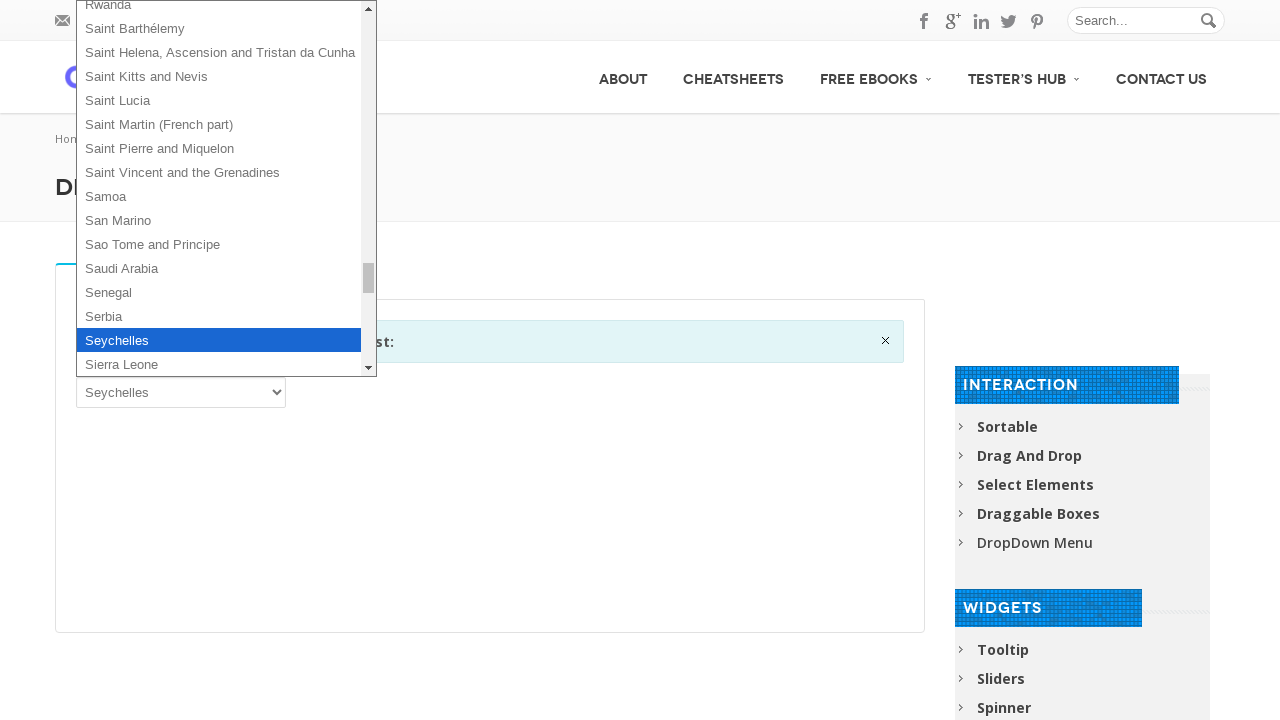

Clicked on current dropdown option (iteration 51/146) at (181, 392) on xpath=//select[1]
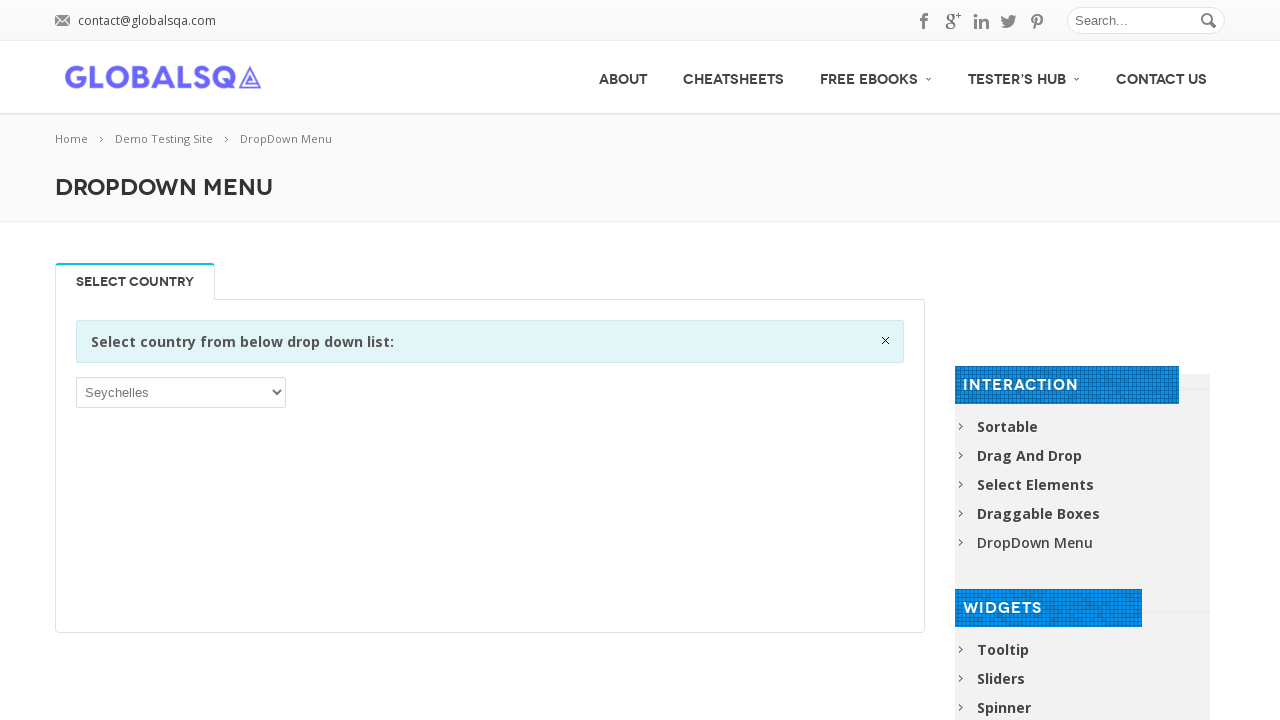

Pressed ArrowUp to navigate to previous option (iteration 52/146) on xpath=//select[1]
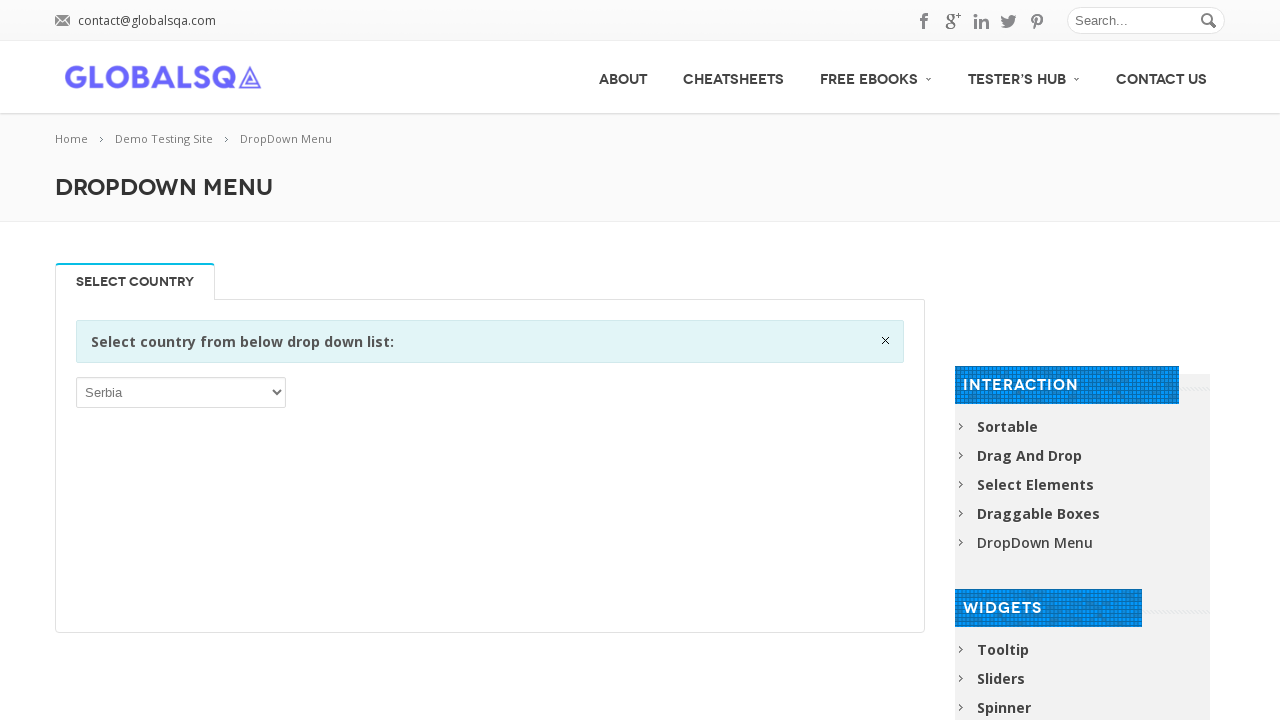

Clicked on current dropdown option (iteration 52/146) at (181, 392) on xpath=//select[1]
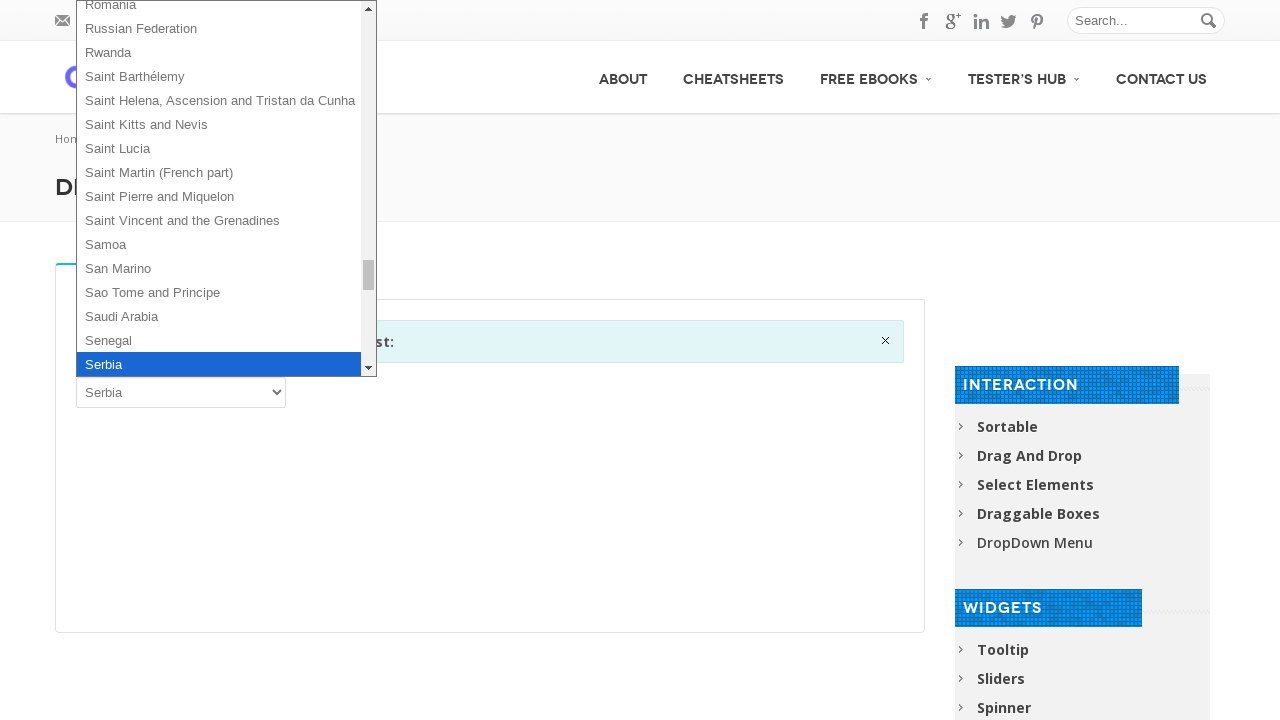

Pressed ArrowUp to navigate to previous option (iteration 53/146) on xpath=//select[1]
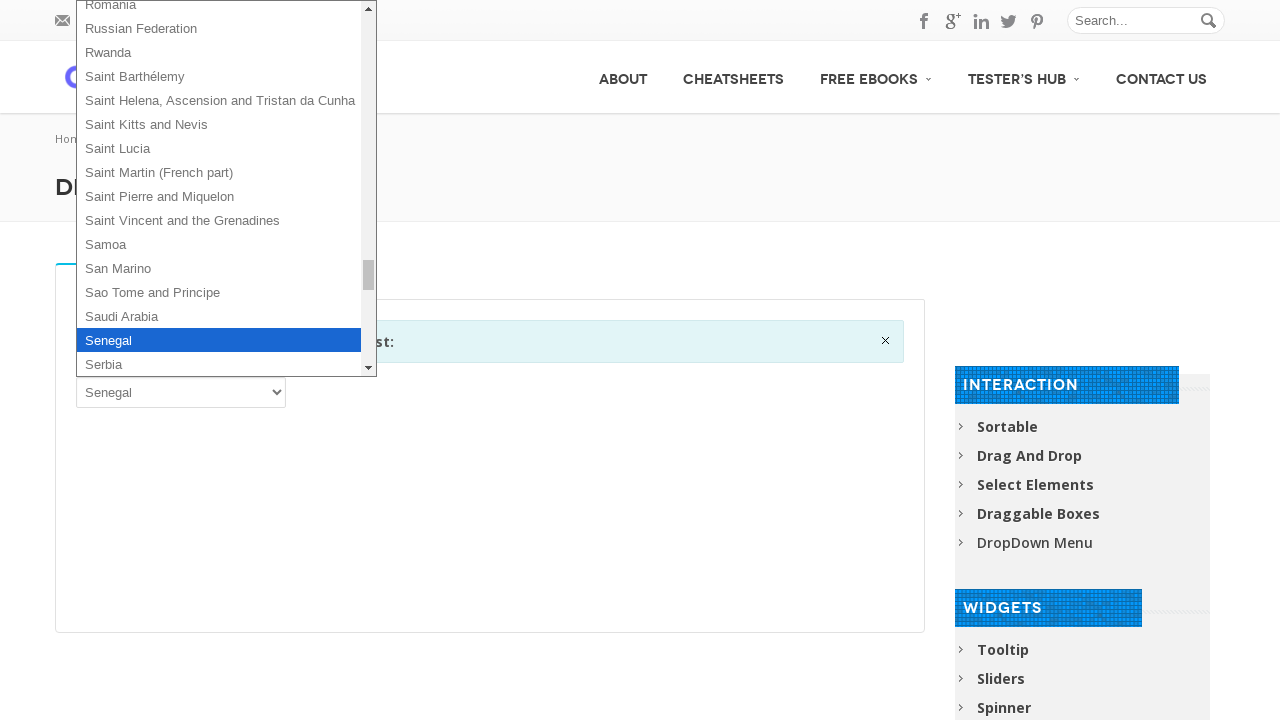

Clicked on current dropdown option (iteration 53/146) at (181, 392) on xpath=//select[1]
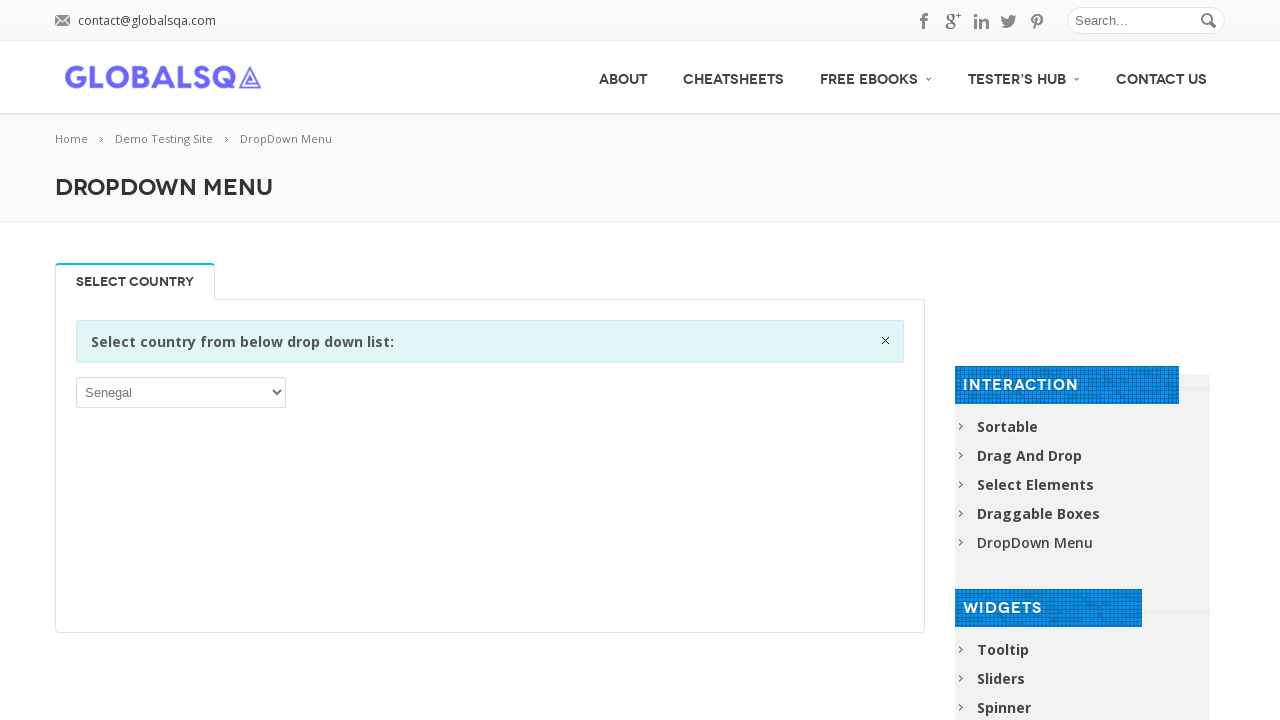

Pressed ArrowUp to navigate to previous option (iteration 54/146) on xpath=//select[1]
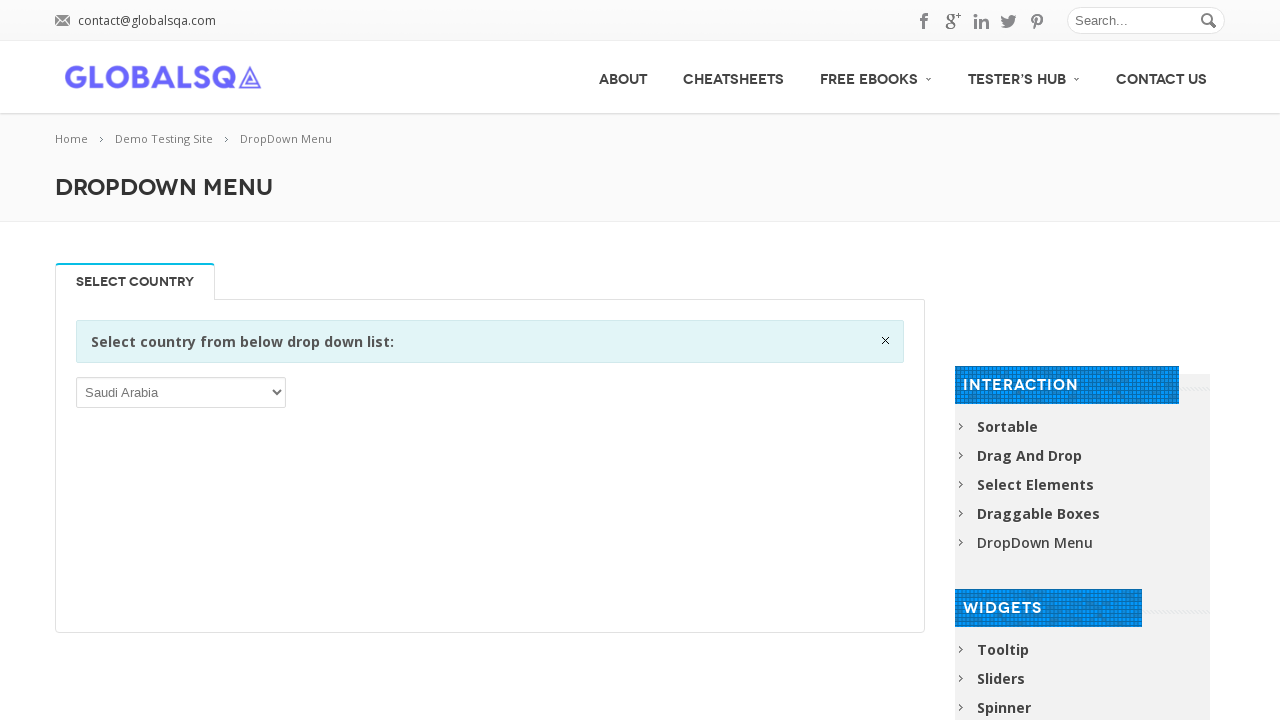

Clicked on current dropdown option (iteration 54/146) at (181, 392) on xpath=//select[1]
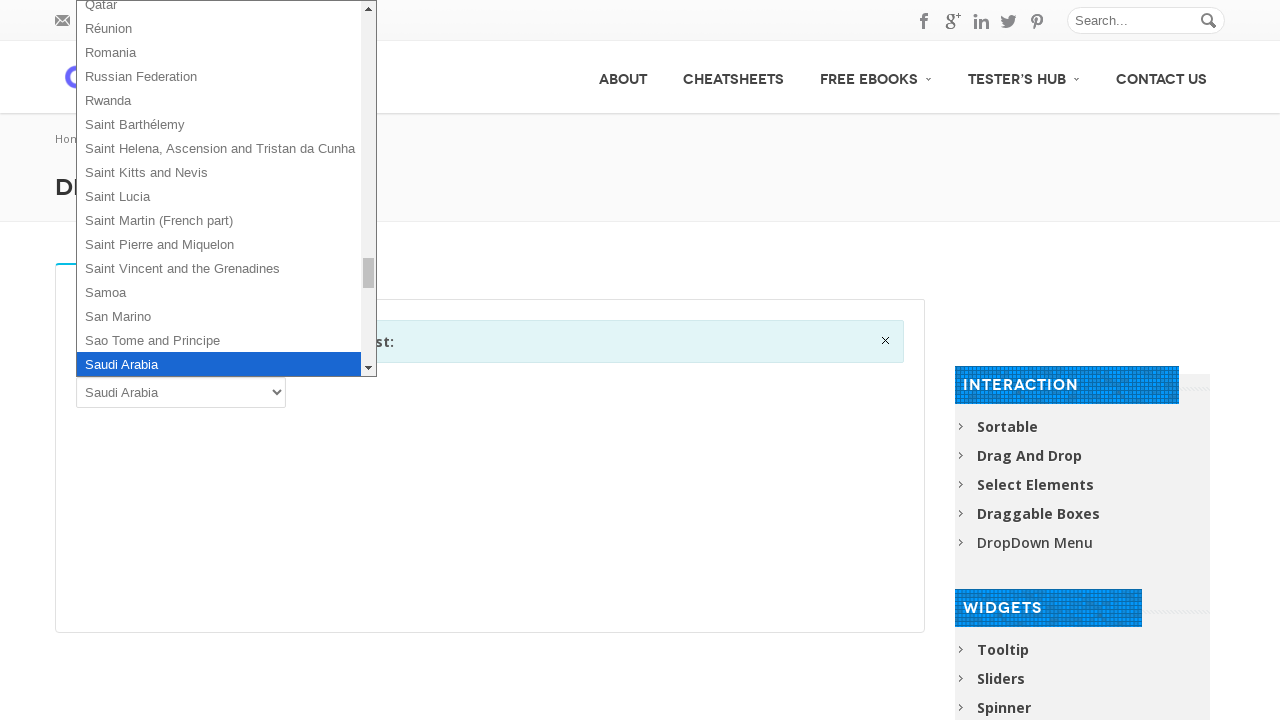

Pressed ArrowUp to navigate to previous option (iteration 55/146) on xpath=//select[1]
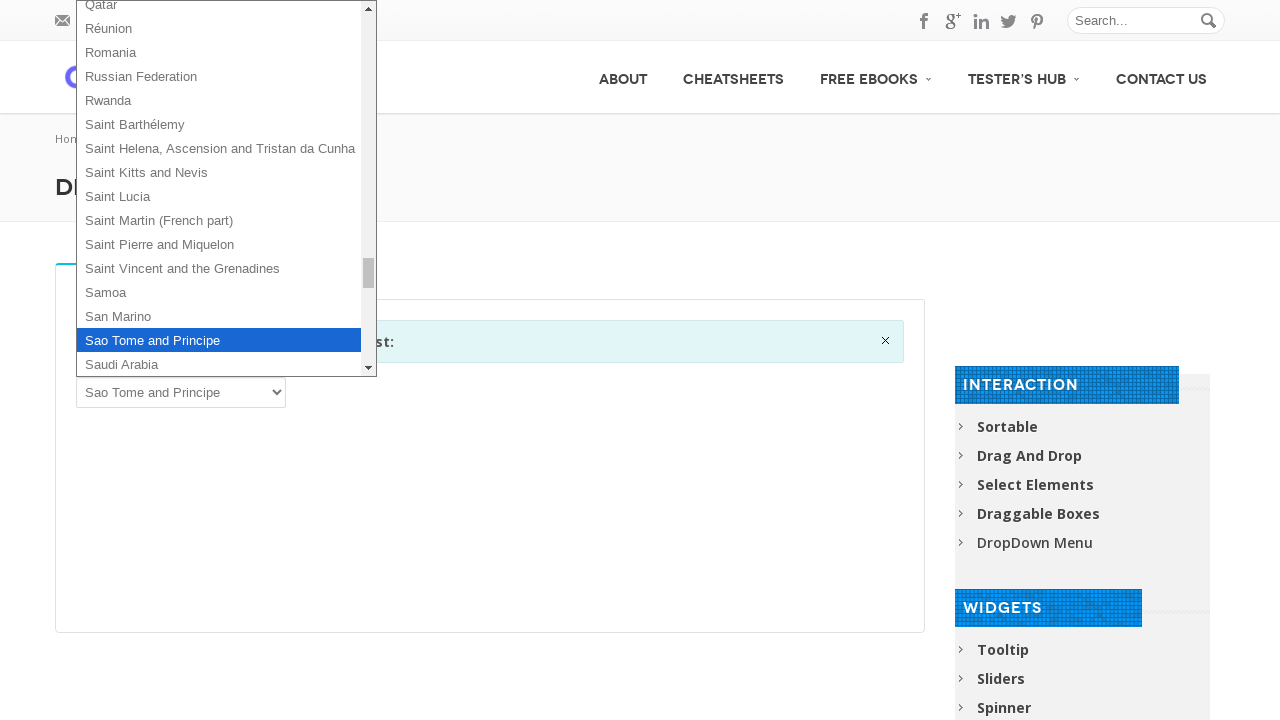

Clicked on current dropdown option (iteration 55/146) at (181, 392) on xpath=//select[1]
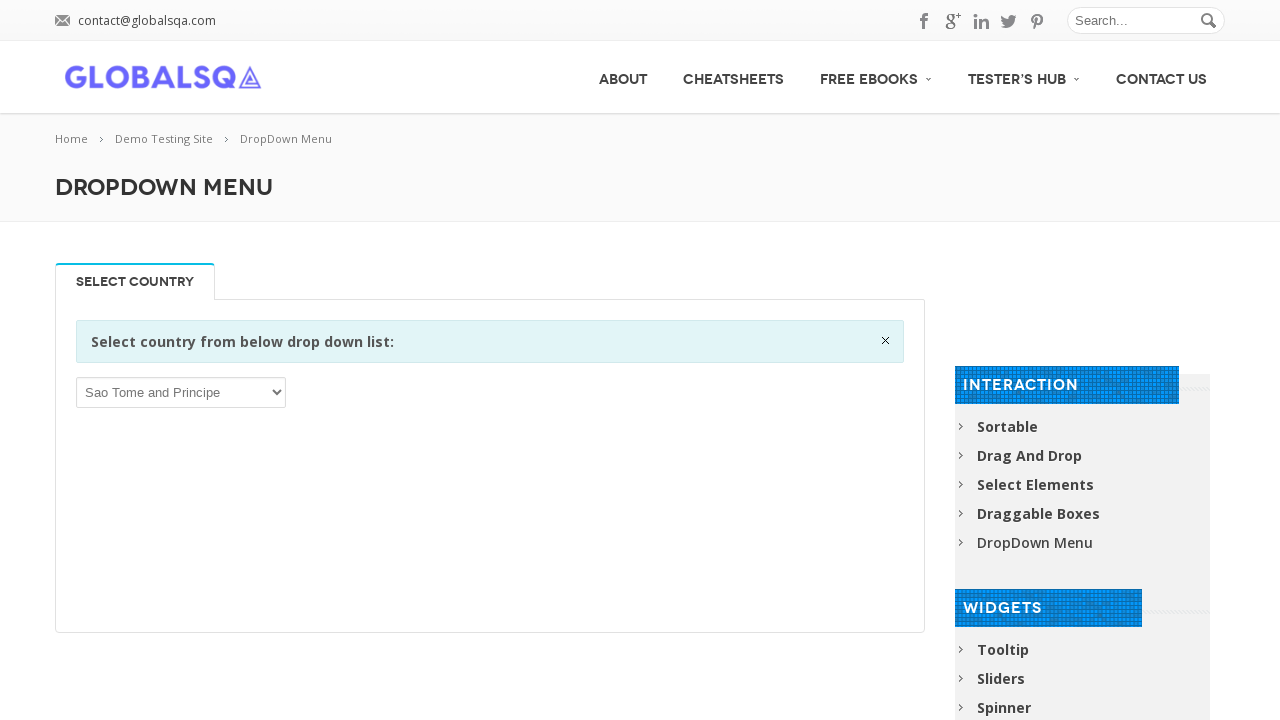

Pressed ArrowUp to navigate to previous option (iteration 56/146) on xpath=//select[1]
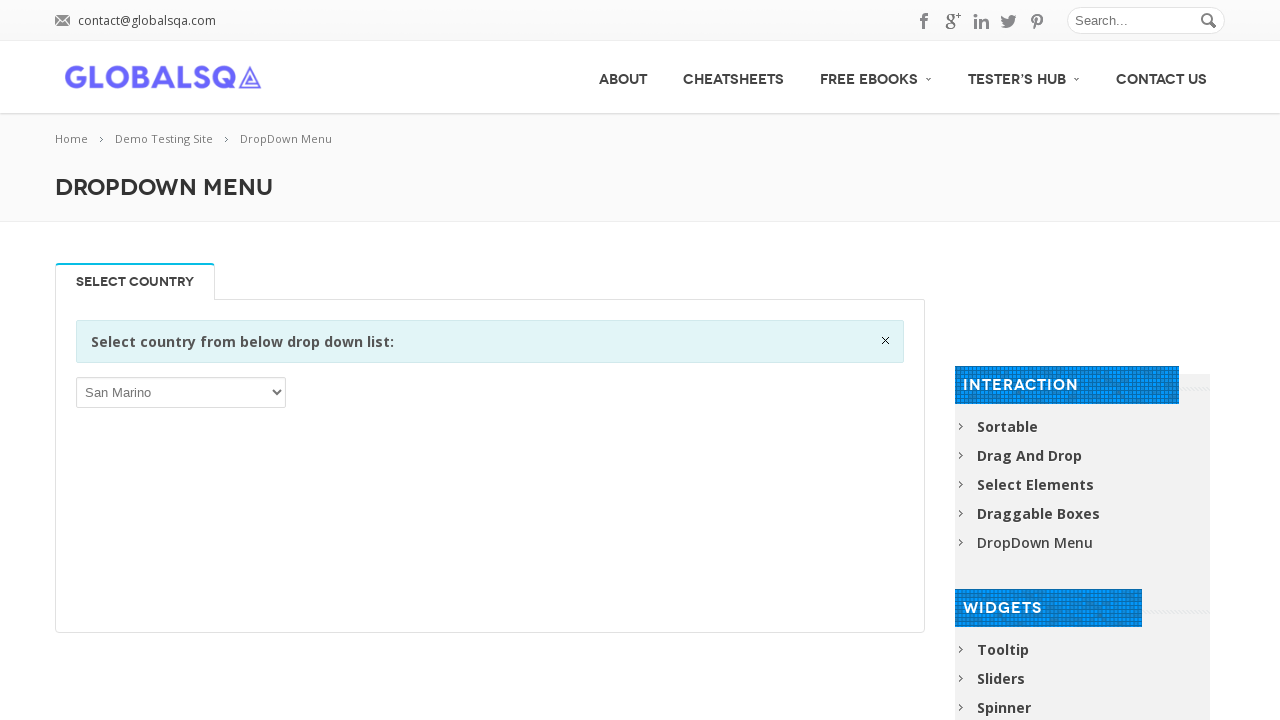

Clicked on current dropdown option (iteration 56/146) at (181, 392) on xpath=//select[1]
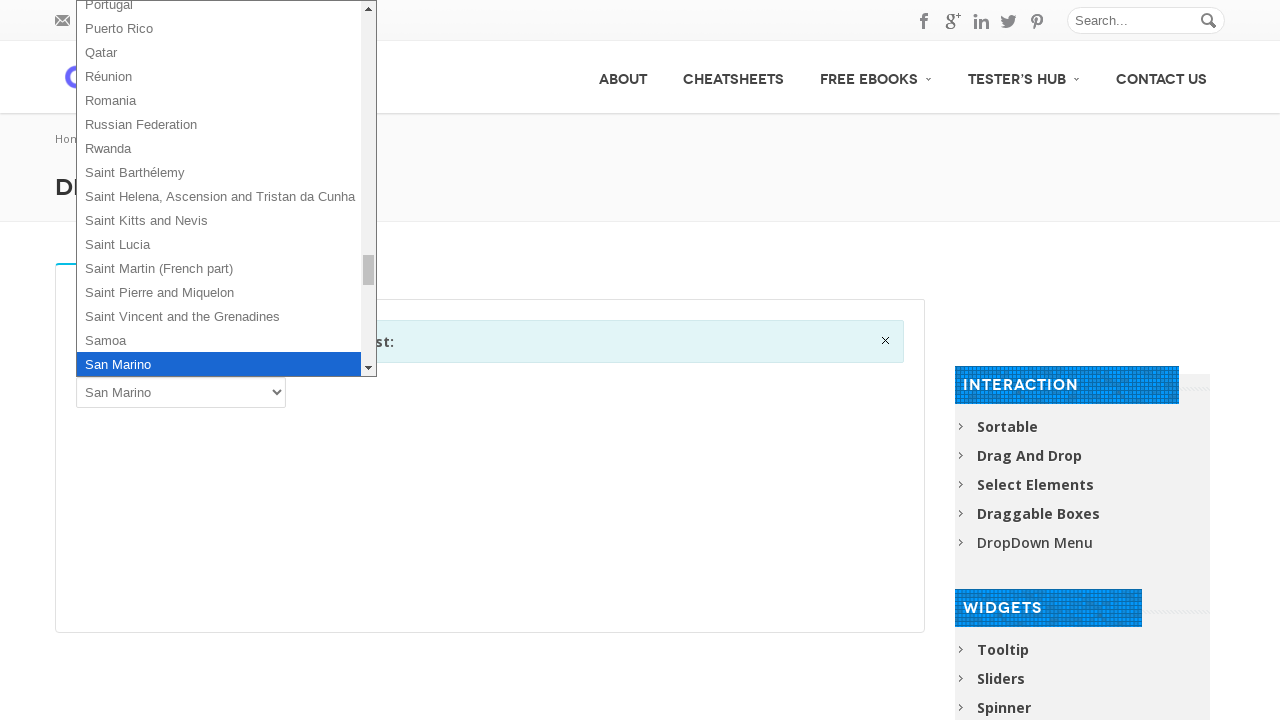

Pressed ArrowUp to navigate to previous option (iteration 57/146) on xpath=//select[1]
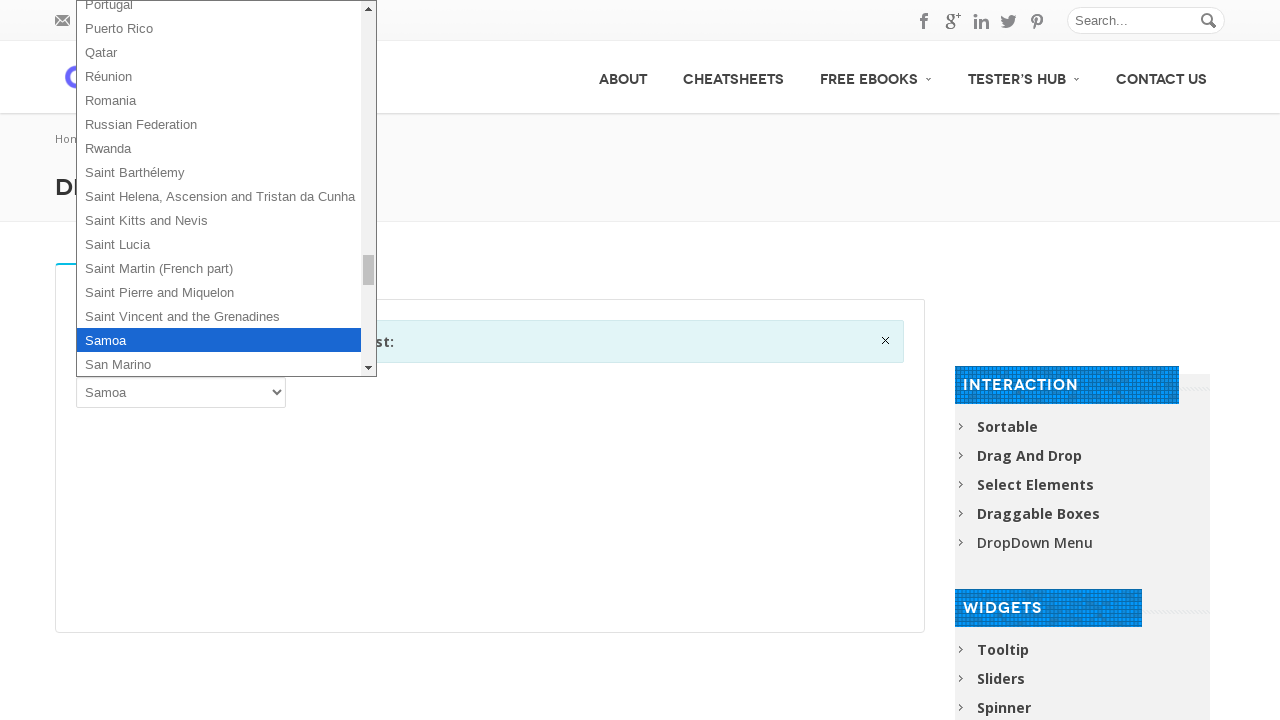

Clicked on current dropdown option (iteration 57/146) at (181, 392) on xpath=//select[1]
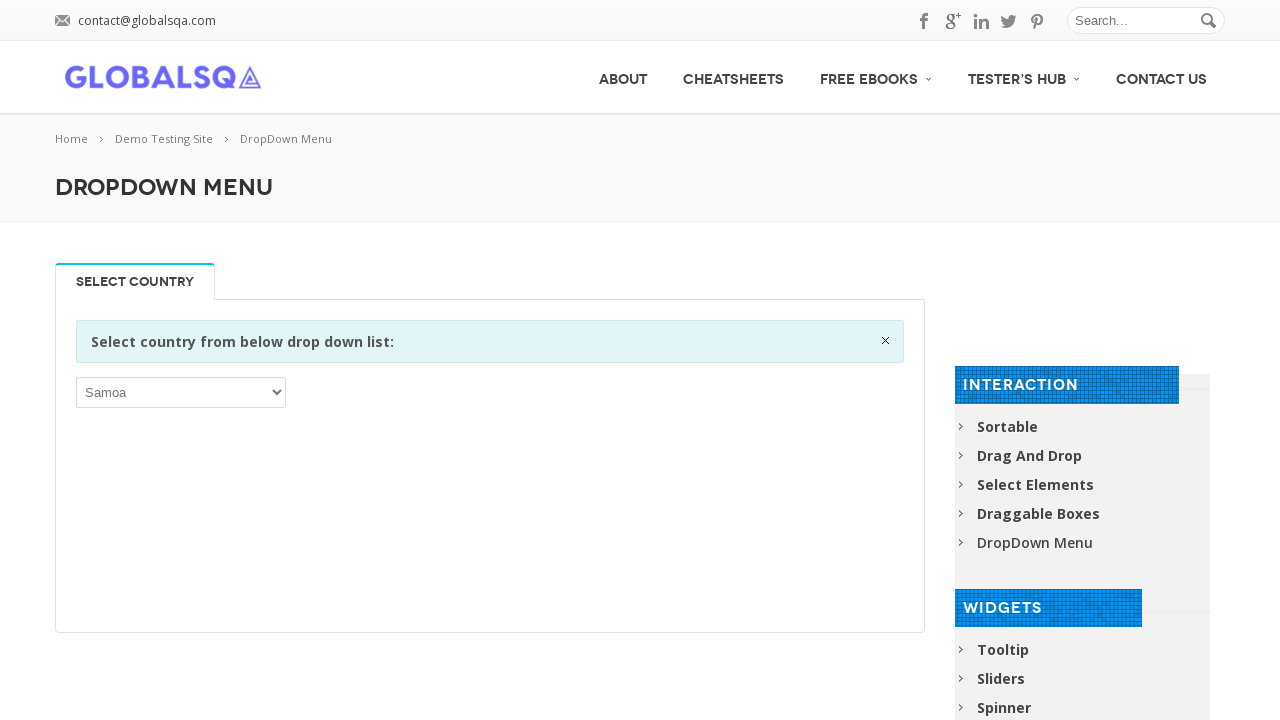

Pressed ArrowUp to navigate to previous option (iteration 58/146) on xpath=//select[1]
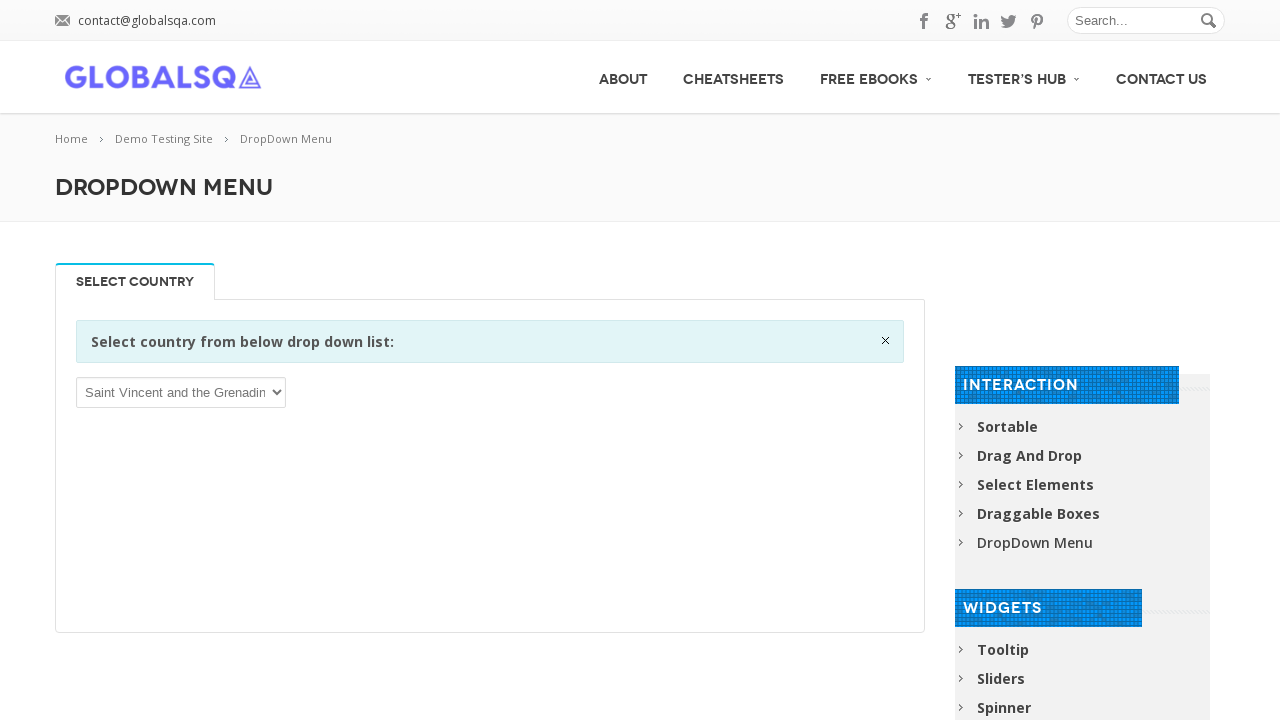

Clicked on current dropdown option (iteration 58/146) at (181, 392) on xpath=//select[1]
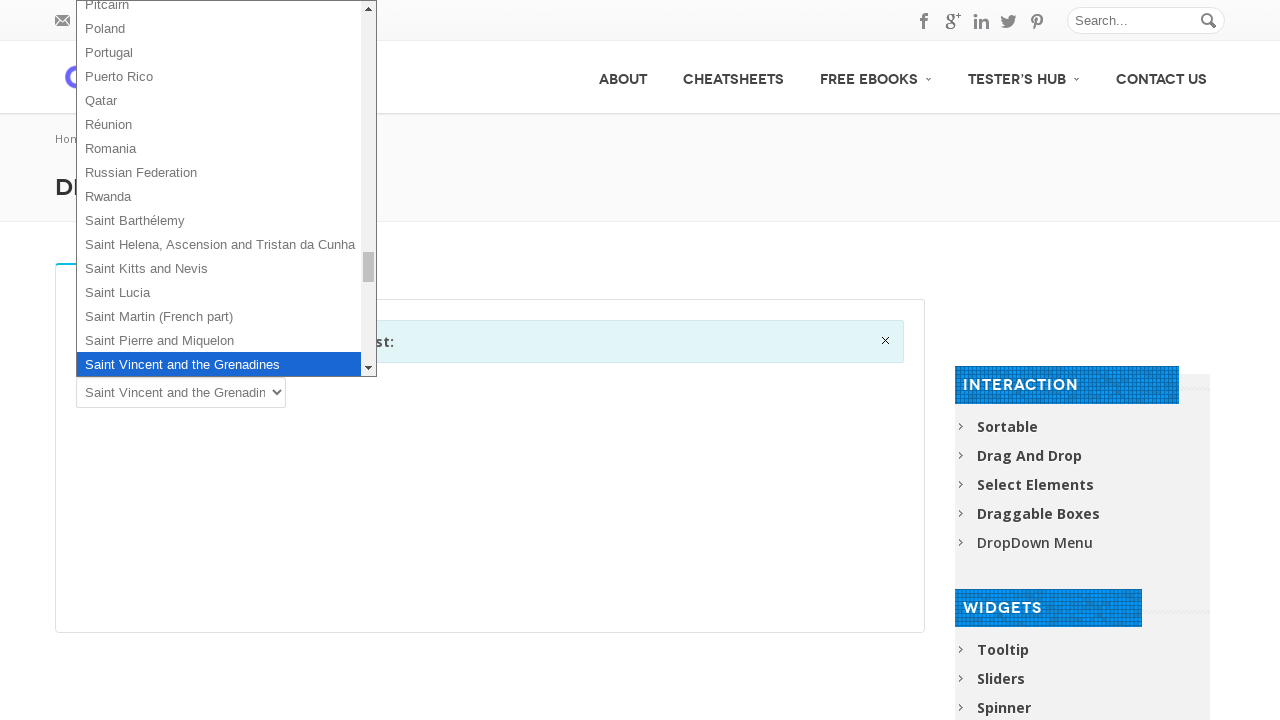

Pressed ArrowUp to navigate to previous option (iteration 59/146) on xpath=//select[1]
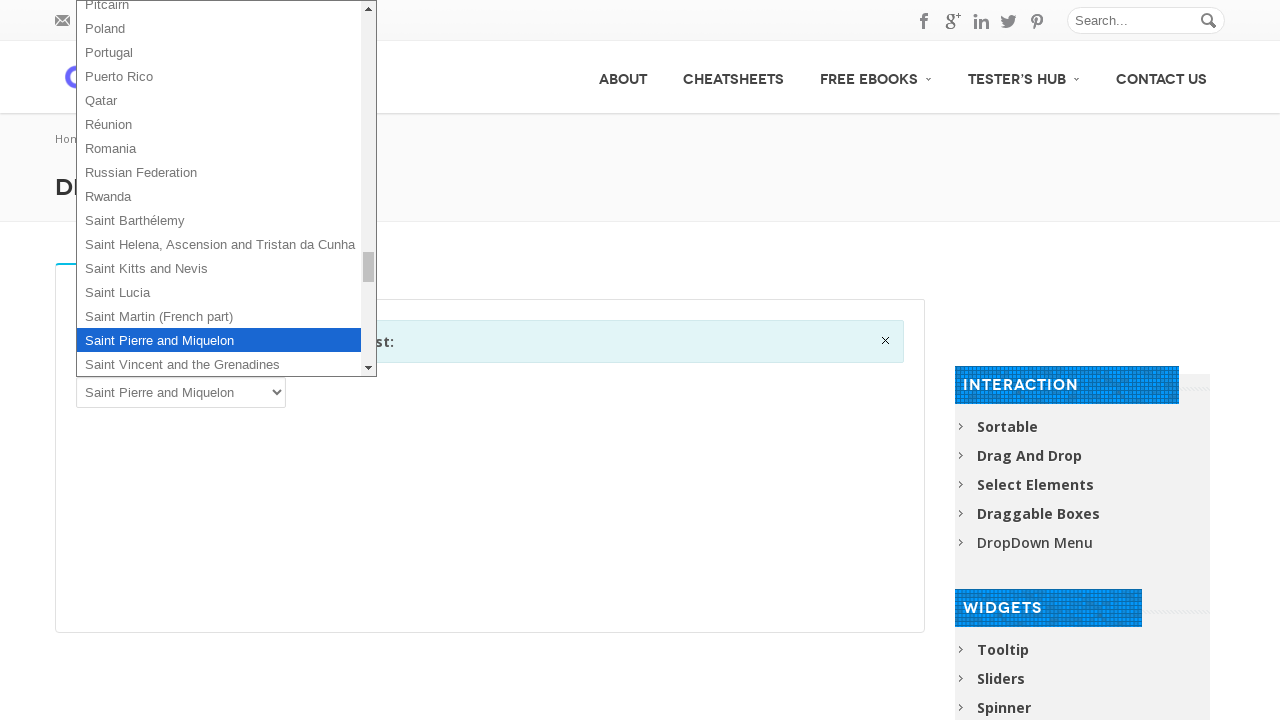

Clicked on current dropdown option (iteration 59/146) at (181, 392) on xpath=//select[1]
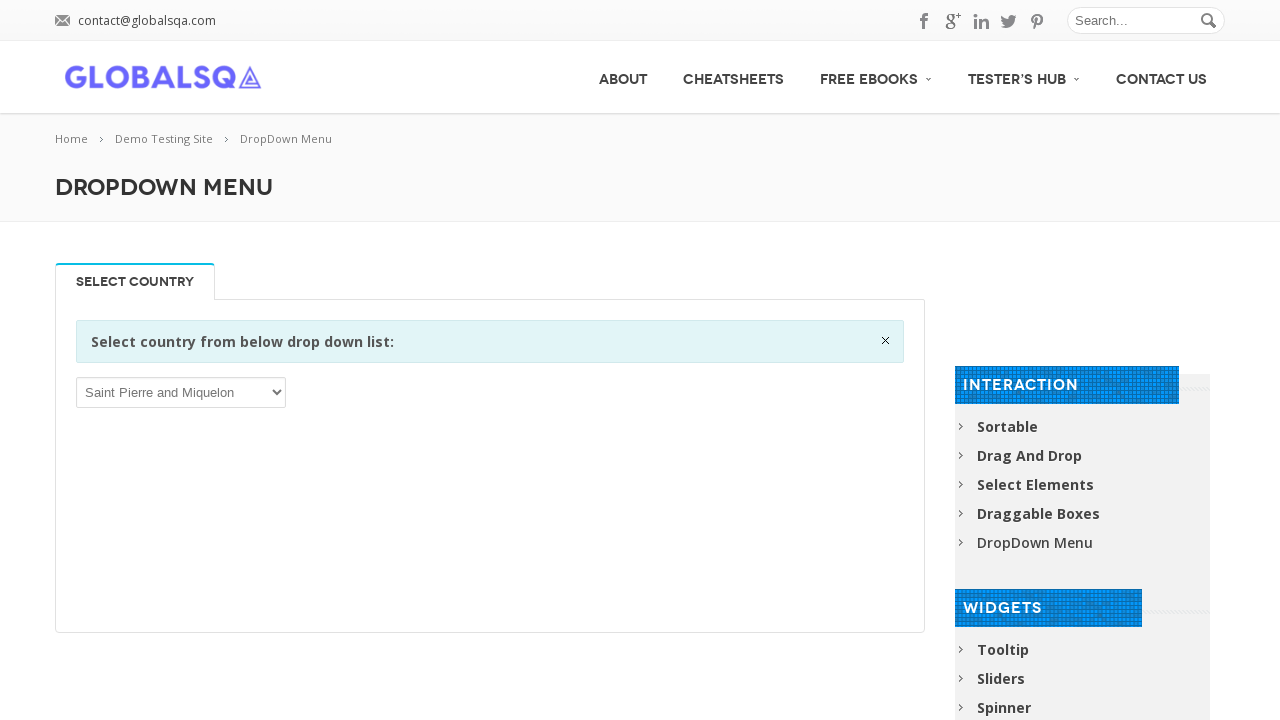

Pressed ArrowUp to navigate to previous option (iteration 60/146) on xpath=//select[1]
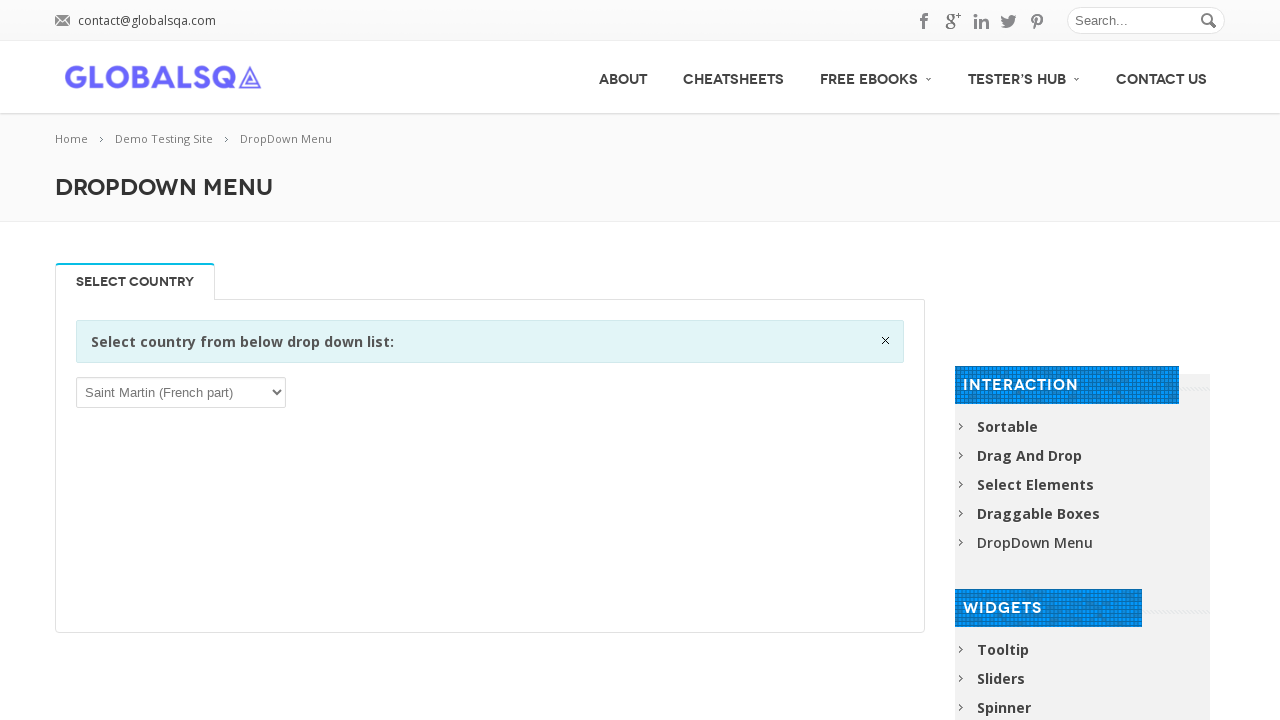

Clicked on current dropdown option (iteration 60/146) at (181, 392) on xpath=//select[1]
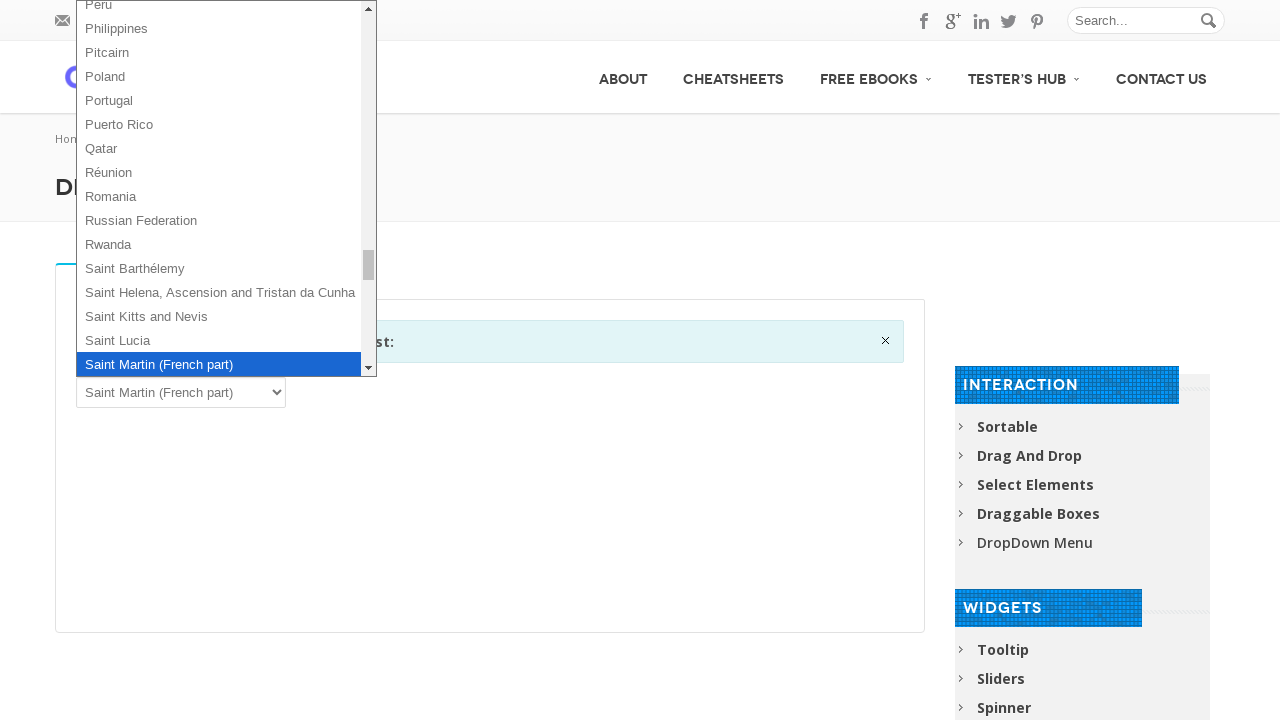

Pressed ArrowUp to navigate to previous option (iteration 61/146) on xpath=//select[1]
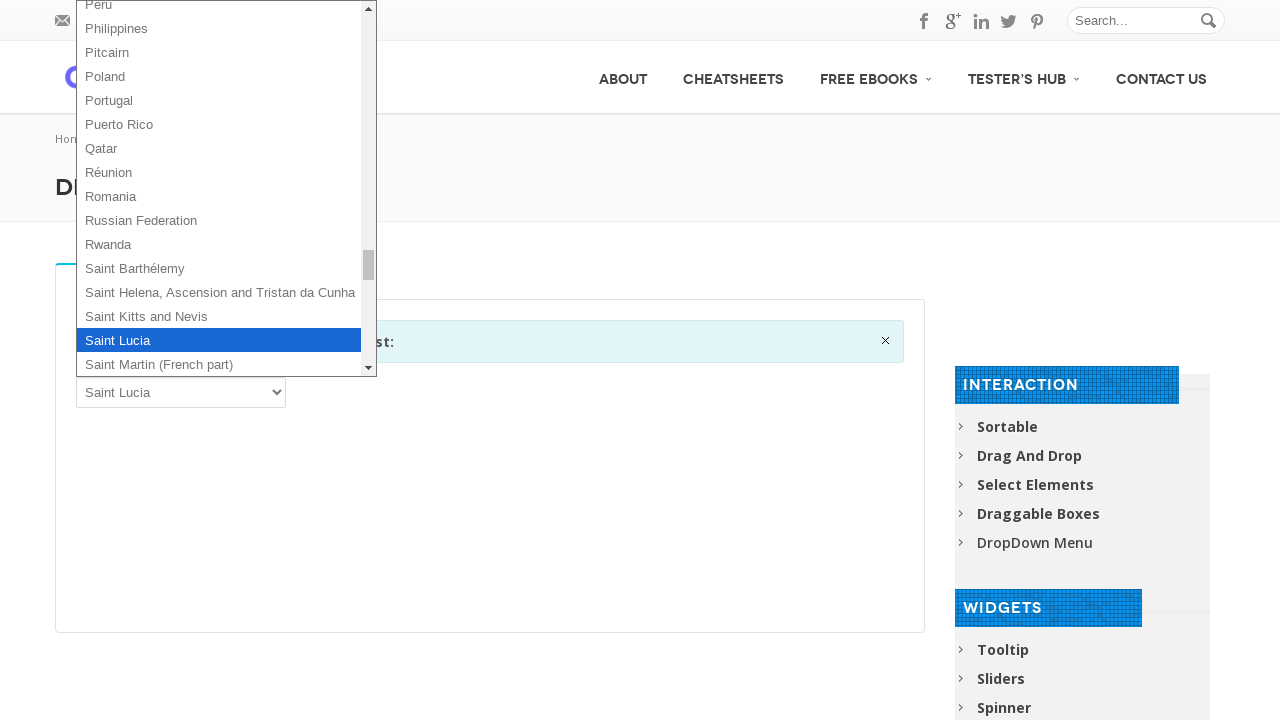

Clicked on current dropdown option (iteration 61/146) at (181, 392) on xpath=//select[1]
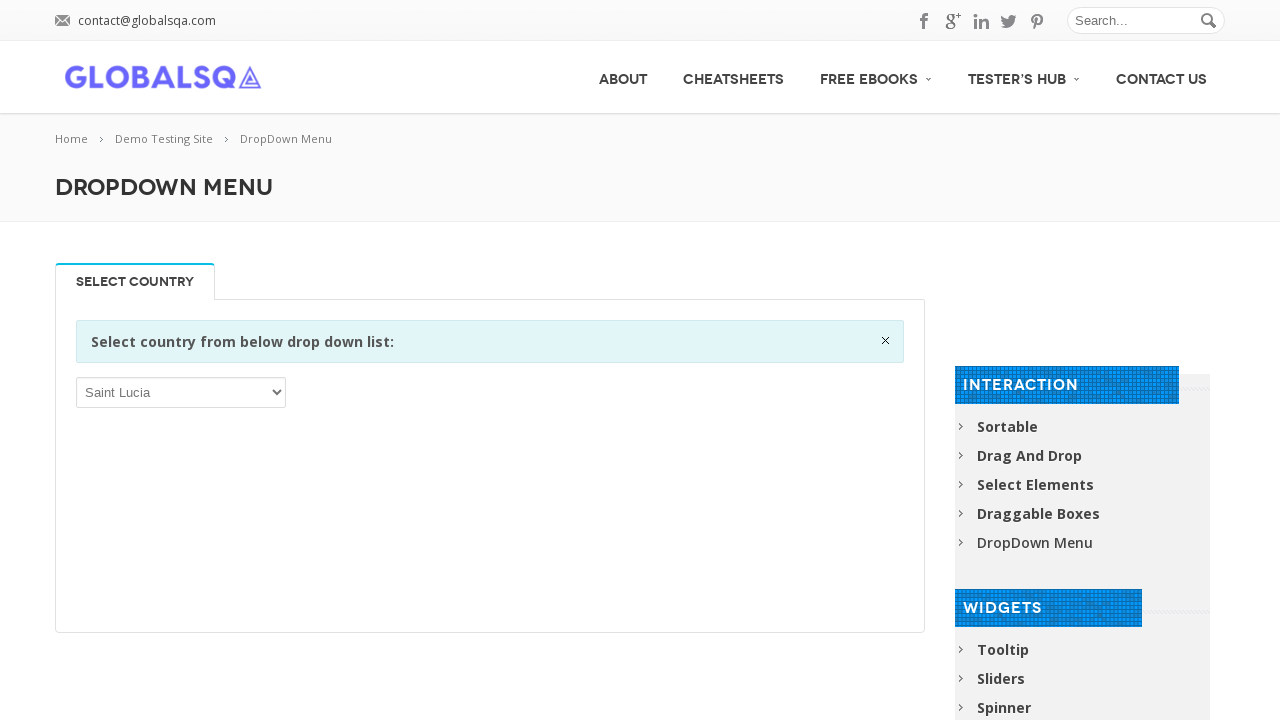

Pressed ArrowUp to navigate to previous option (iteration 62/146) on xpath=//select[1]
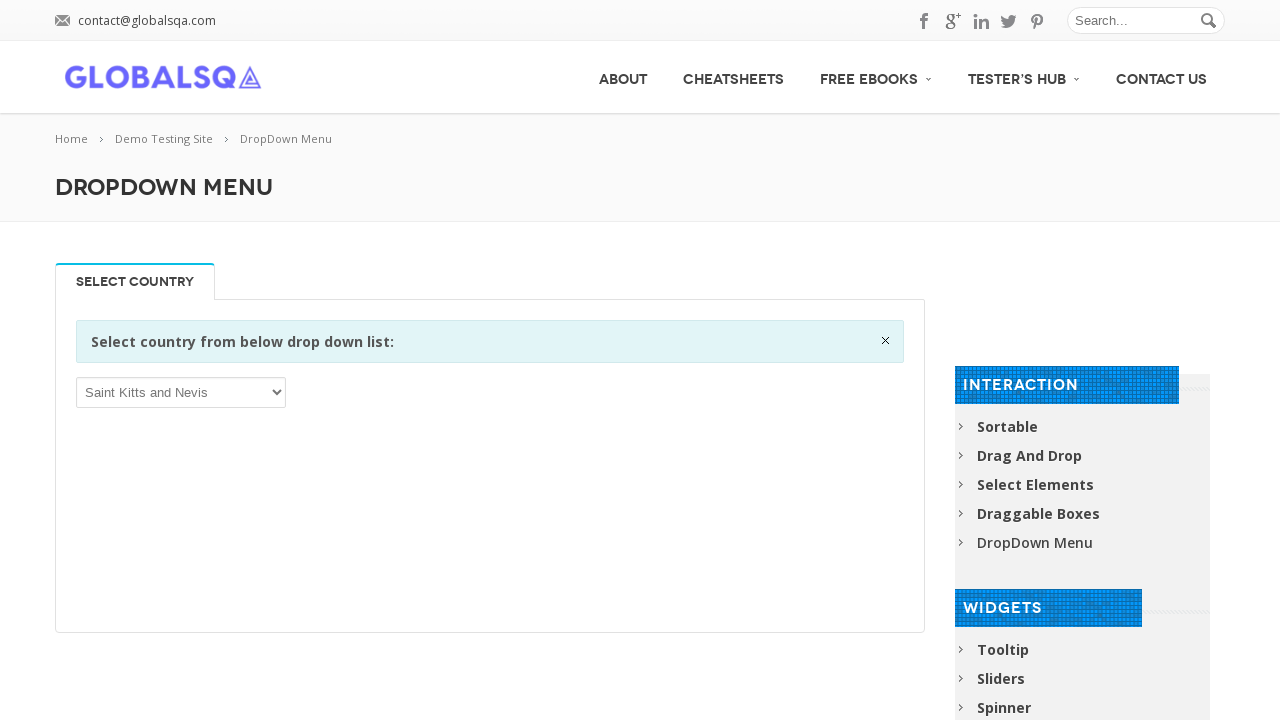

Clicked on current dropdown option (iteration 62/146) at (181, 392) on xpath=//select[1]
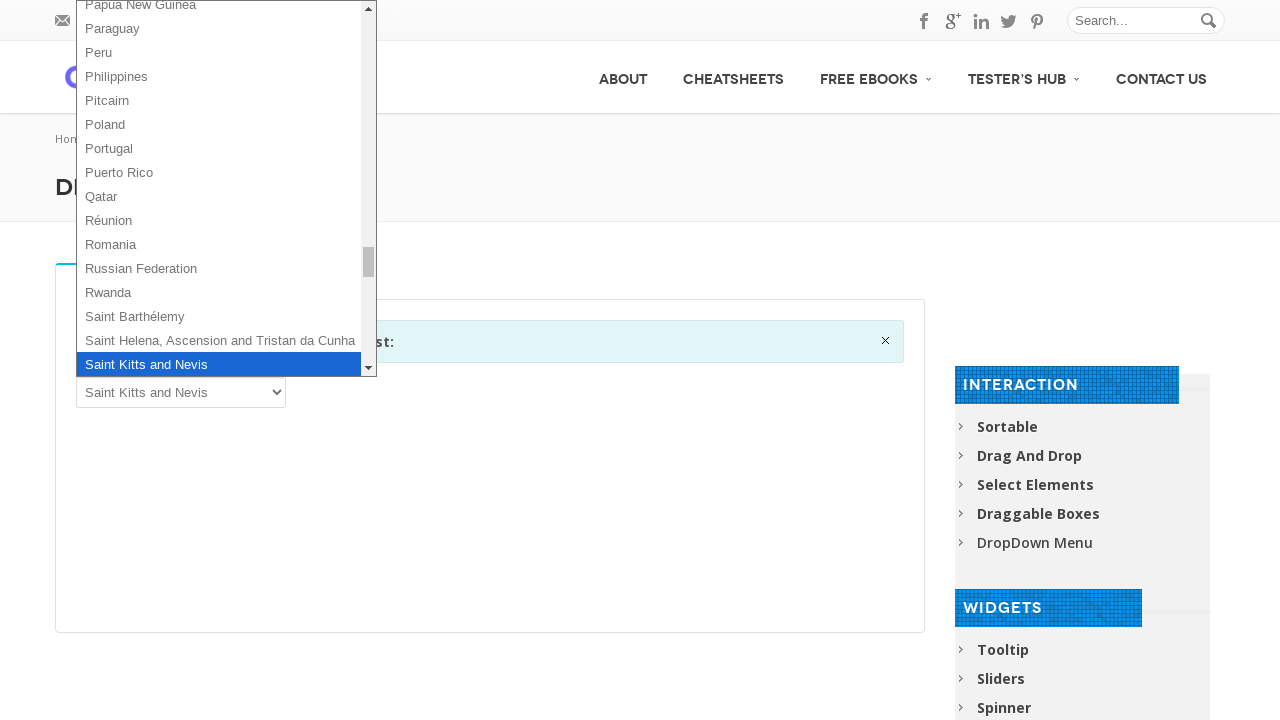

Pressed ArrowUp to navigate to previous option (iteration 63/146) on xpath=//select[1]
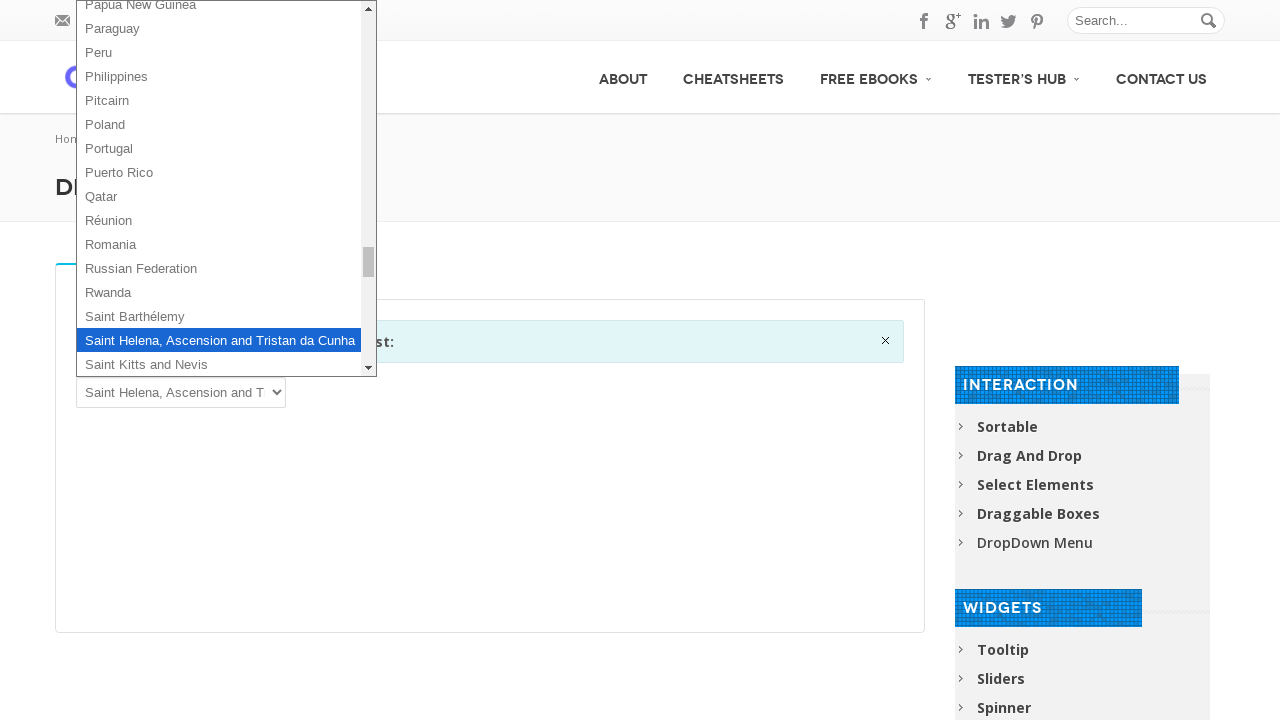

Clicked on current dropdown option (iteration 63/146) at (181, 392) on xpath=//select[1]
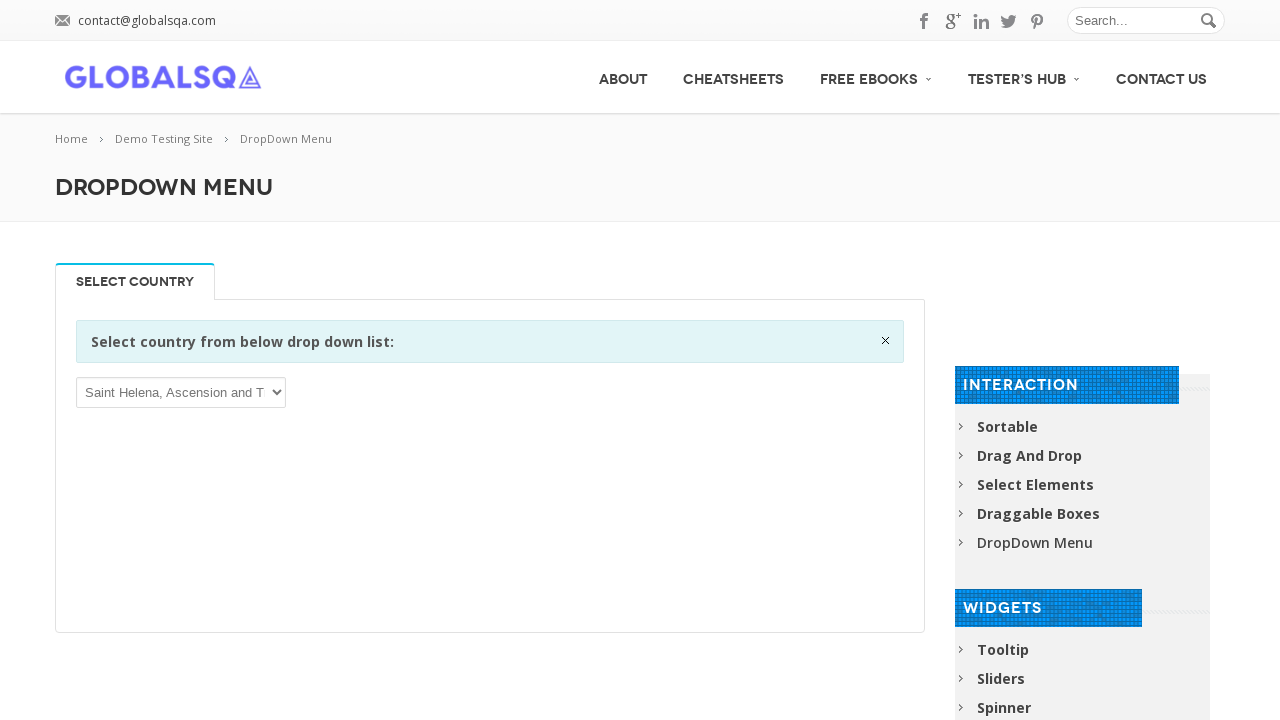

Pressed ArrowUp to navigate to previous option (iteration 64/146) on xpath=//select[1]
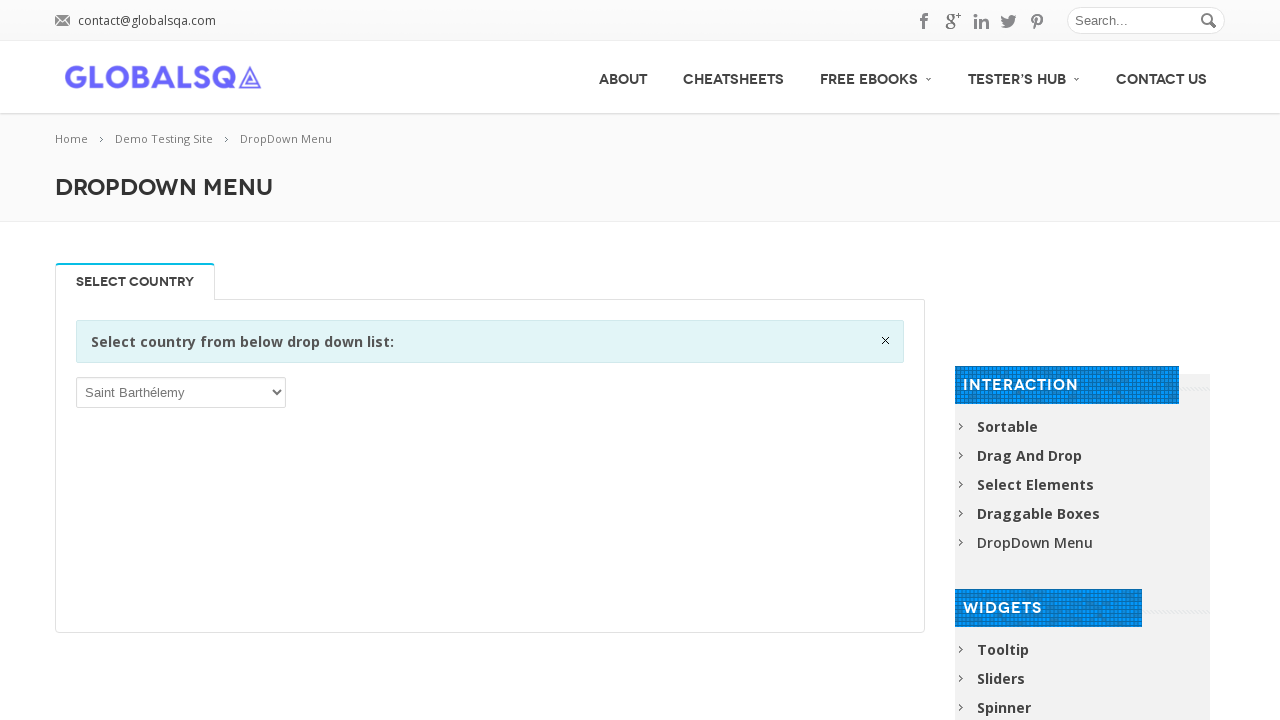

Clicked on current dropdown option (iteration 64/146) at (181, 392) on xpath=//select[1]
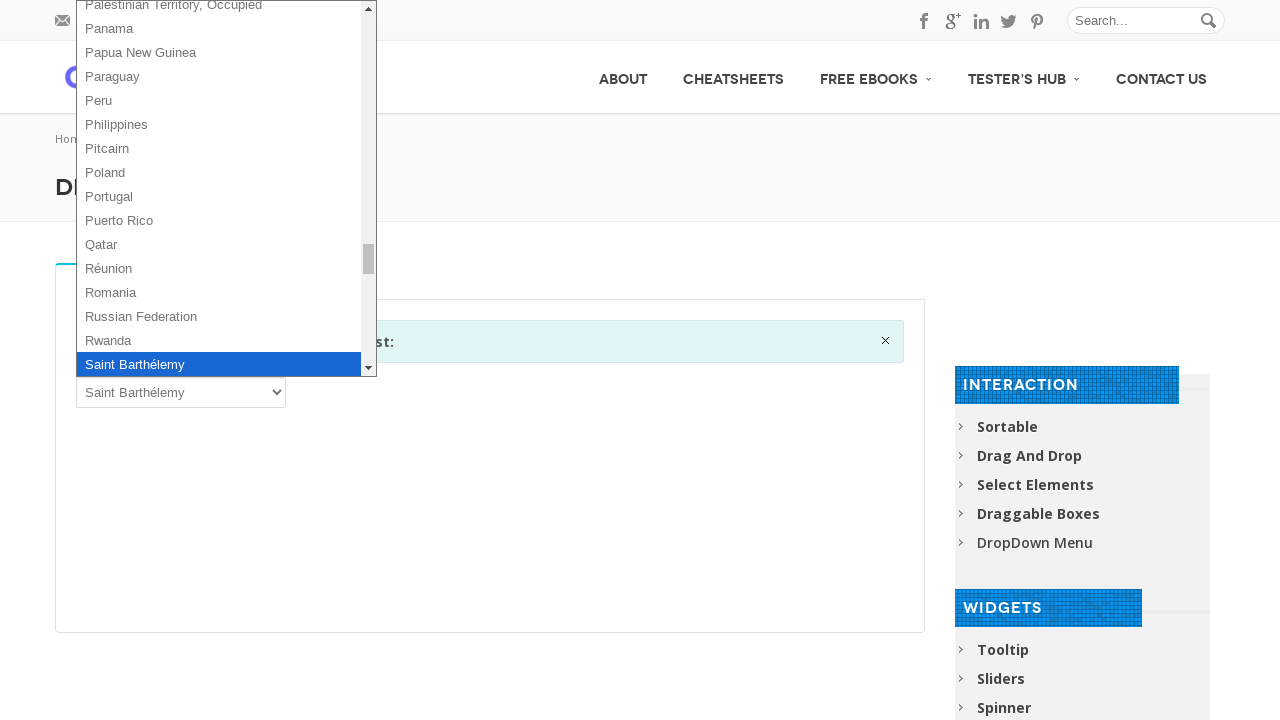

Pressed ArrowUp to navigate to previous option (iteration 65/146) on xpath=//select[1]
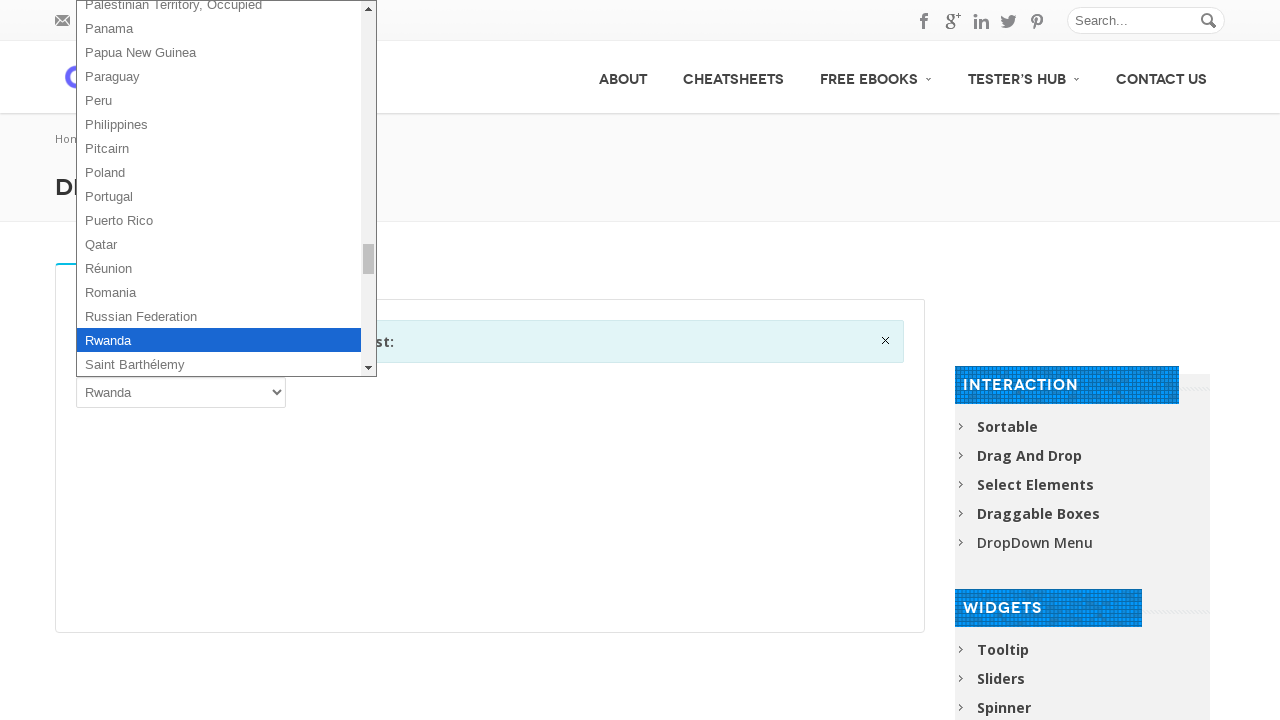

Clicked on current dropdown option (iteration 65/146) at (181, 392) on xpath=//select[1]
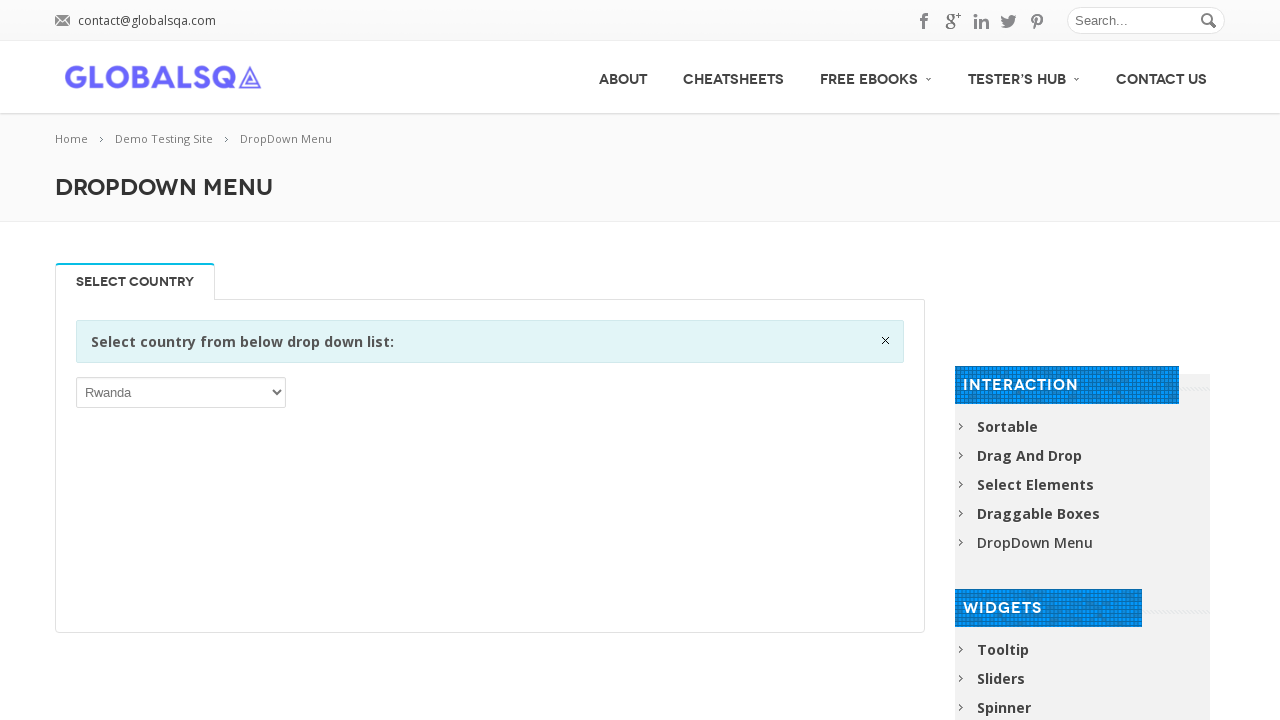

Pressed ArrowUp to navigate to previous option (iteration 66/146) on xpath=//select[1]
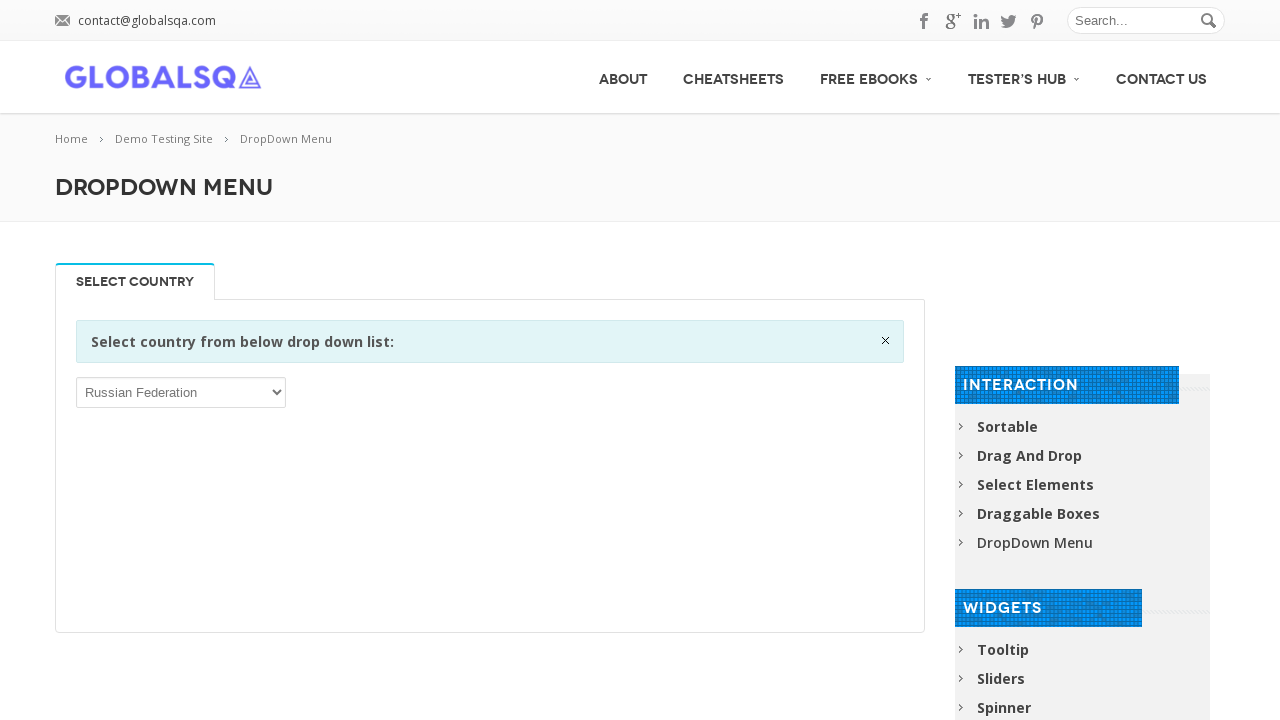

Clicked on current dropdown option (iteration 66/146) at (181, 392) on xpath=//select[1]
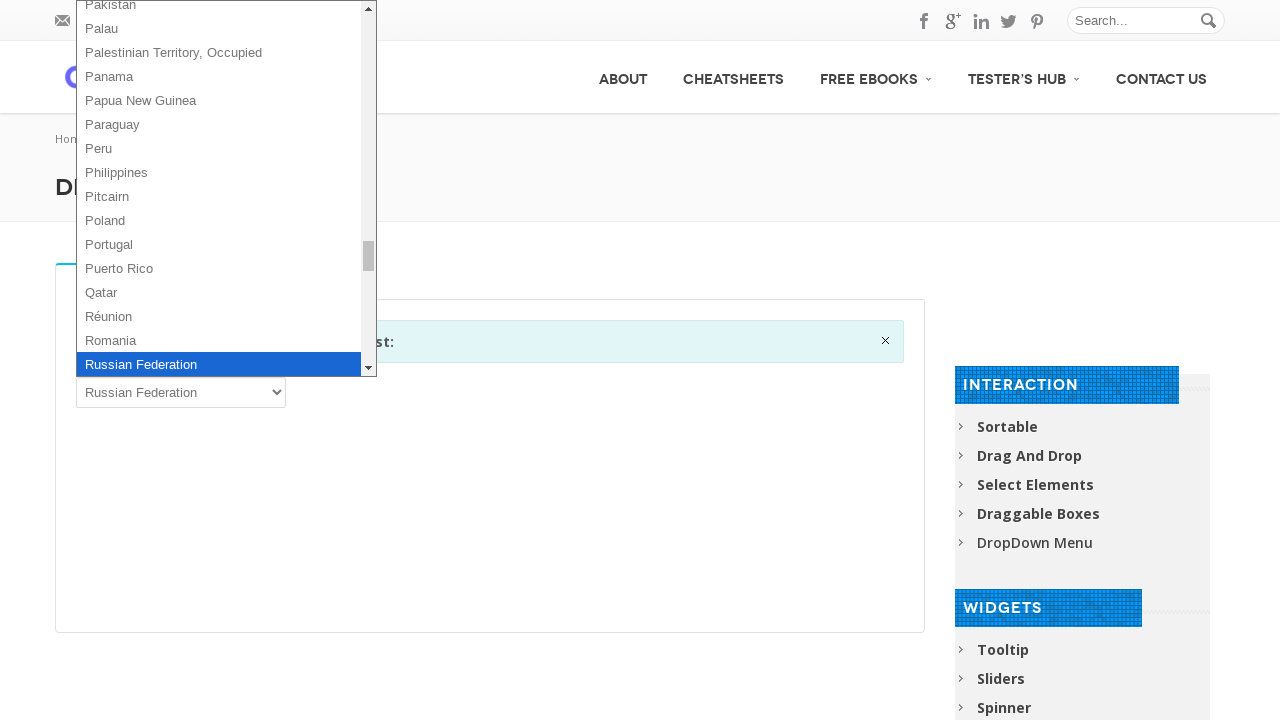

Pressed ArrowUp to navigate to previous option (iteration 67/146) on xpath=//select[1]
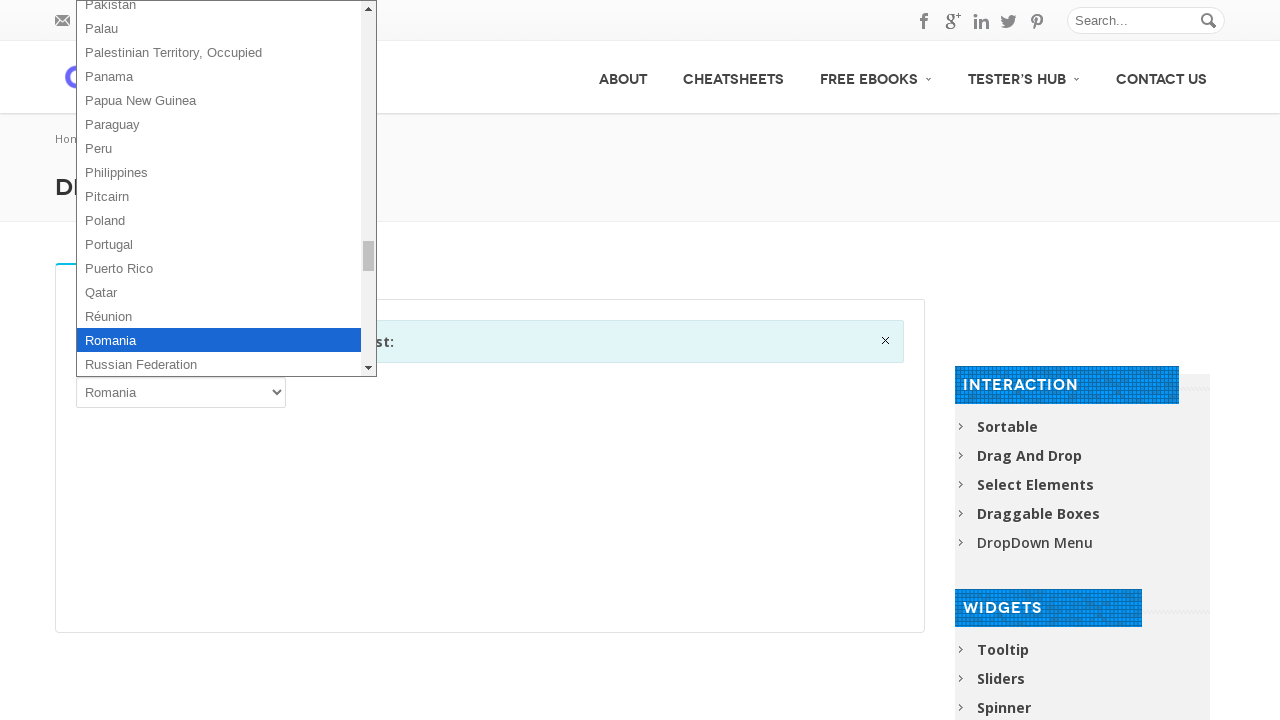

Clicked on current dropdown option (iteration 67/146) at (181, 392) on xpath=//select[1]
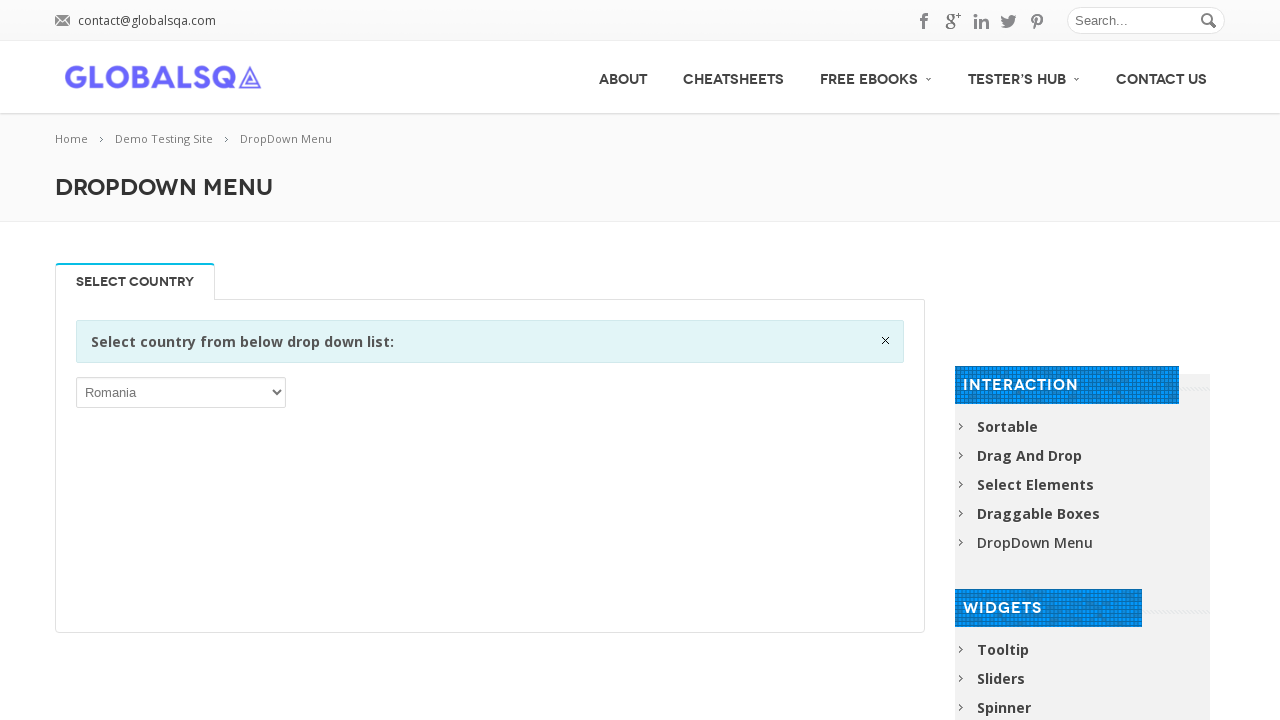

Pressed ArrowUp to navigate to previous option (iteration 68/146) on xpath=//select[1]
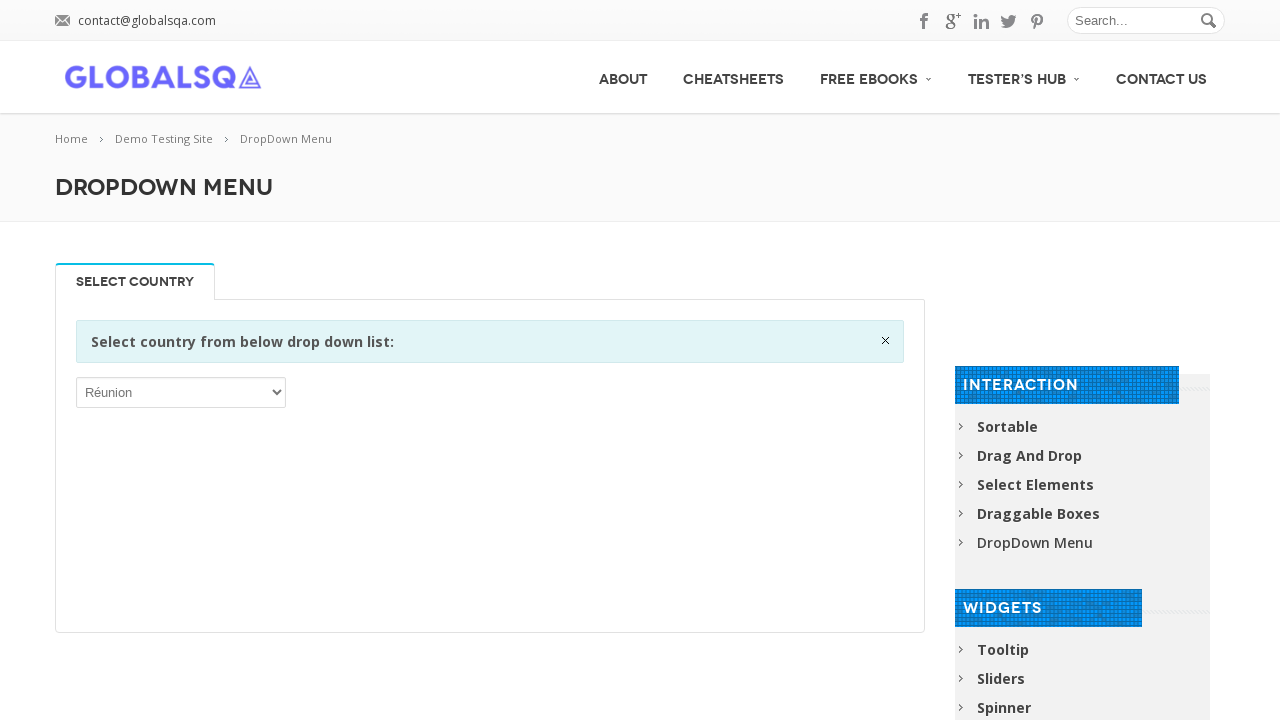

Clicked on current dropdown option (iteration 68/146) at (181, 392) on xpath=//select[1]
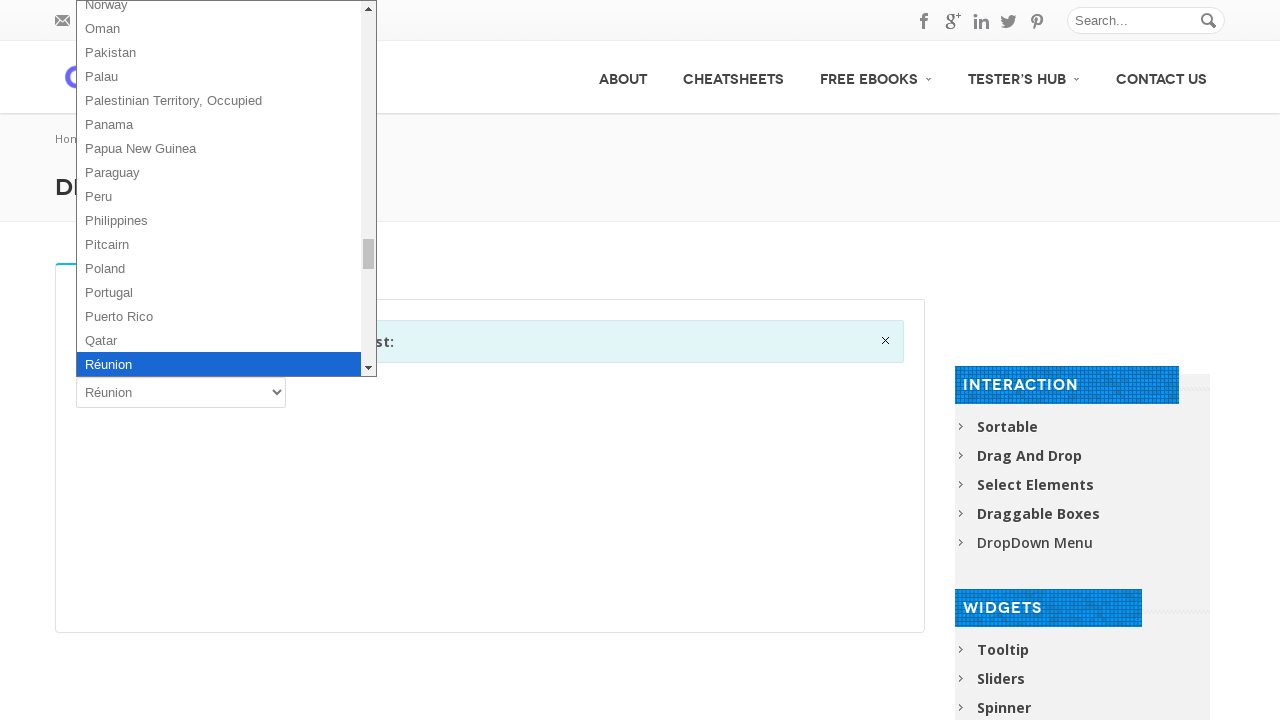

Pressed ArrowUp to navigate to previous option (iteration 69/146) on xpath=//select[1]
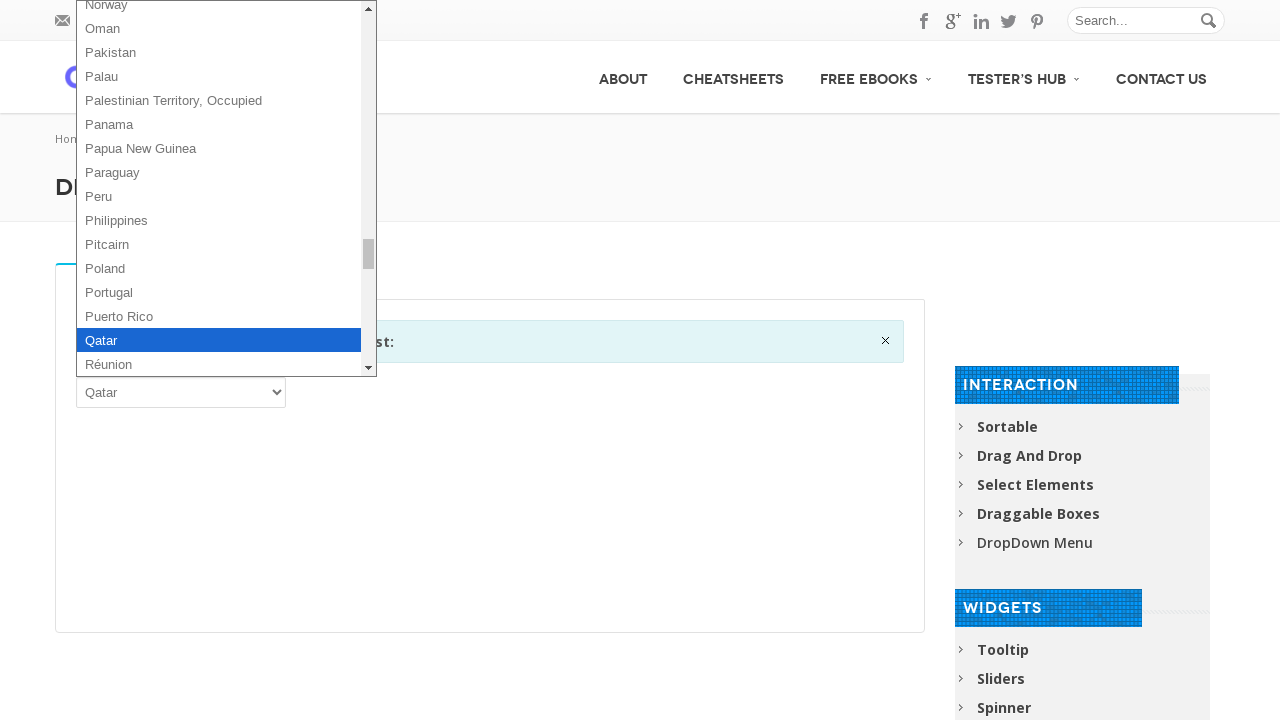

Clicked on current dropdown option (iteration 69/146) at (181, 392) on xpath=//select[1]
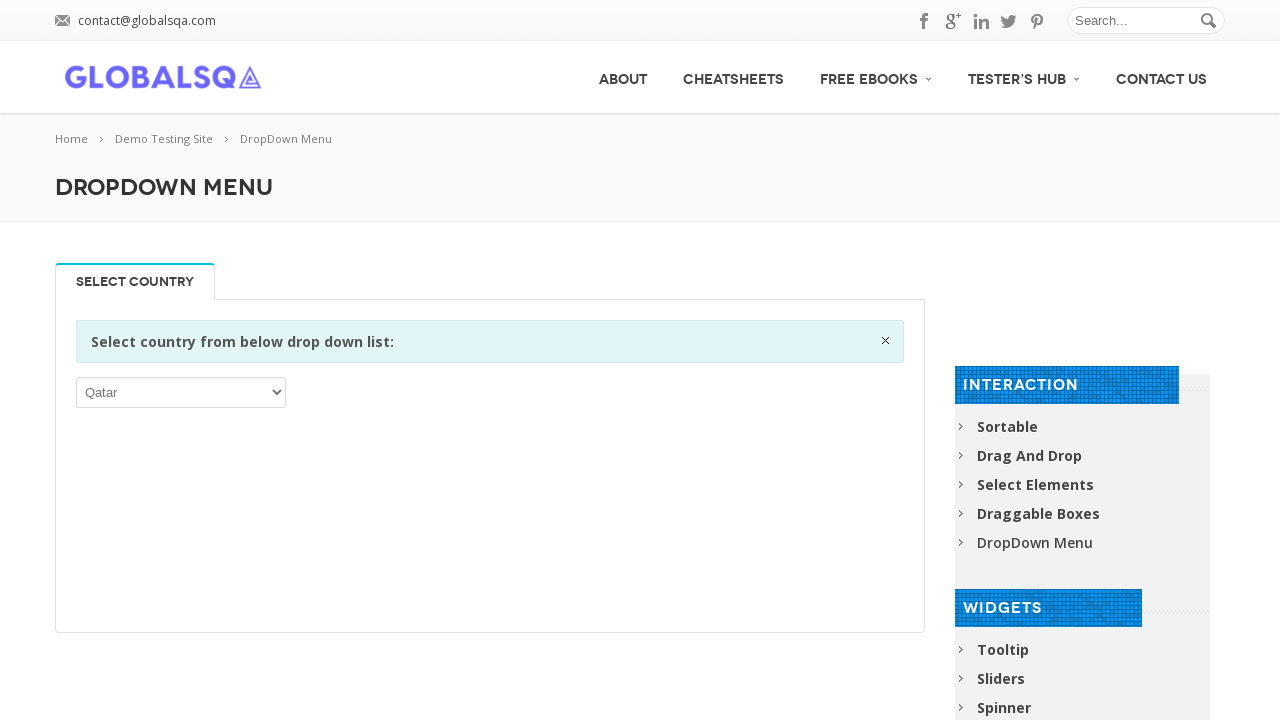

Pressed ArrowUp to navigate to previous option (iteration 70/146) on xpath=//select[1]
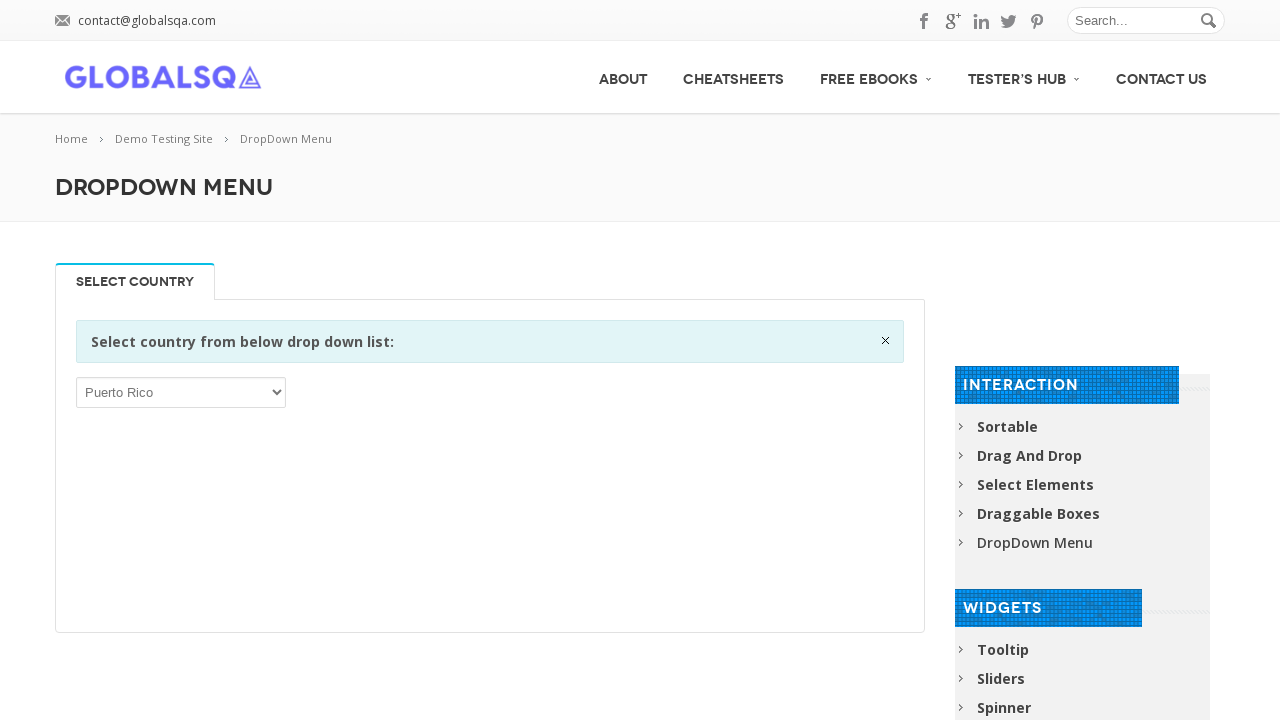

Clicked on current dropdown option (iteration 70/146) at (181, 392) on xpath=//select[1]
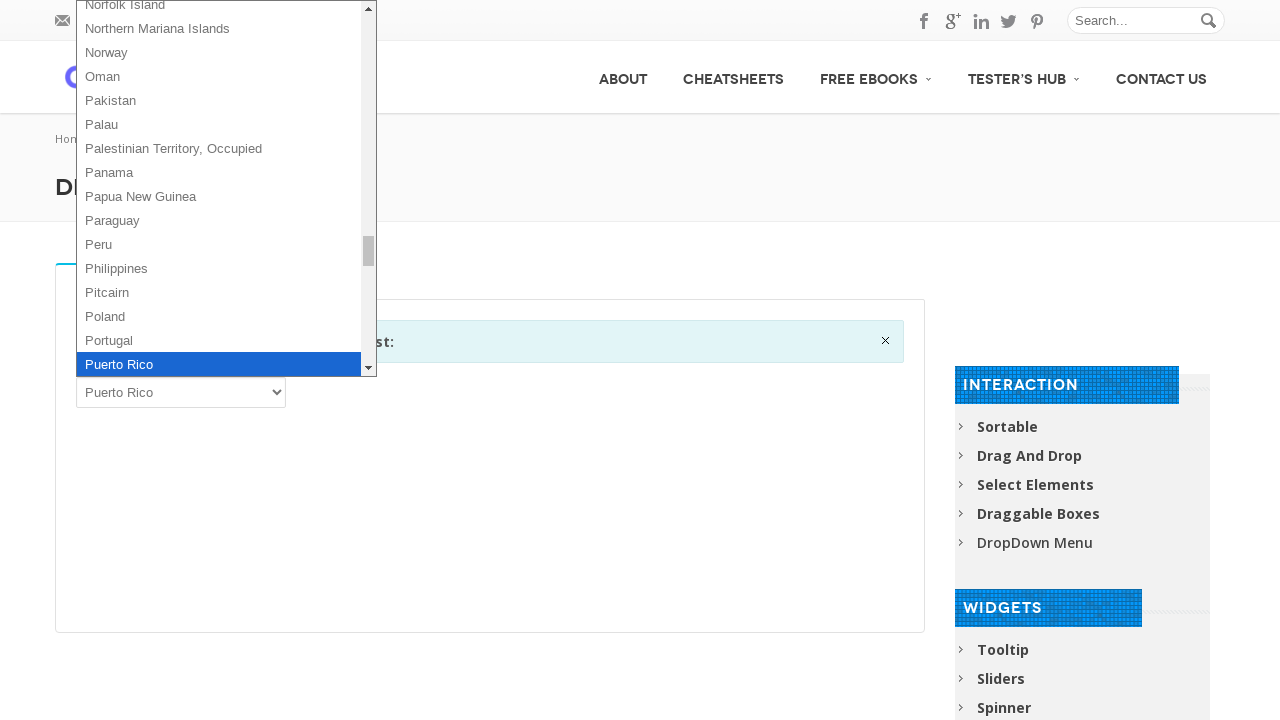

Pressed ArrowUp to navigate to previous option (iteration 71/146) on xpath=//select[1]
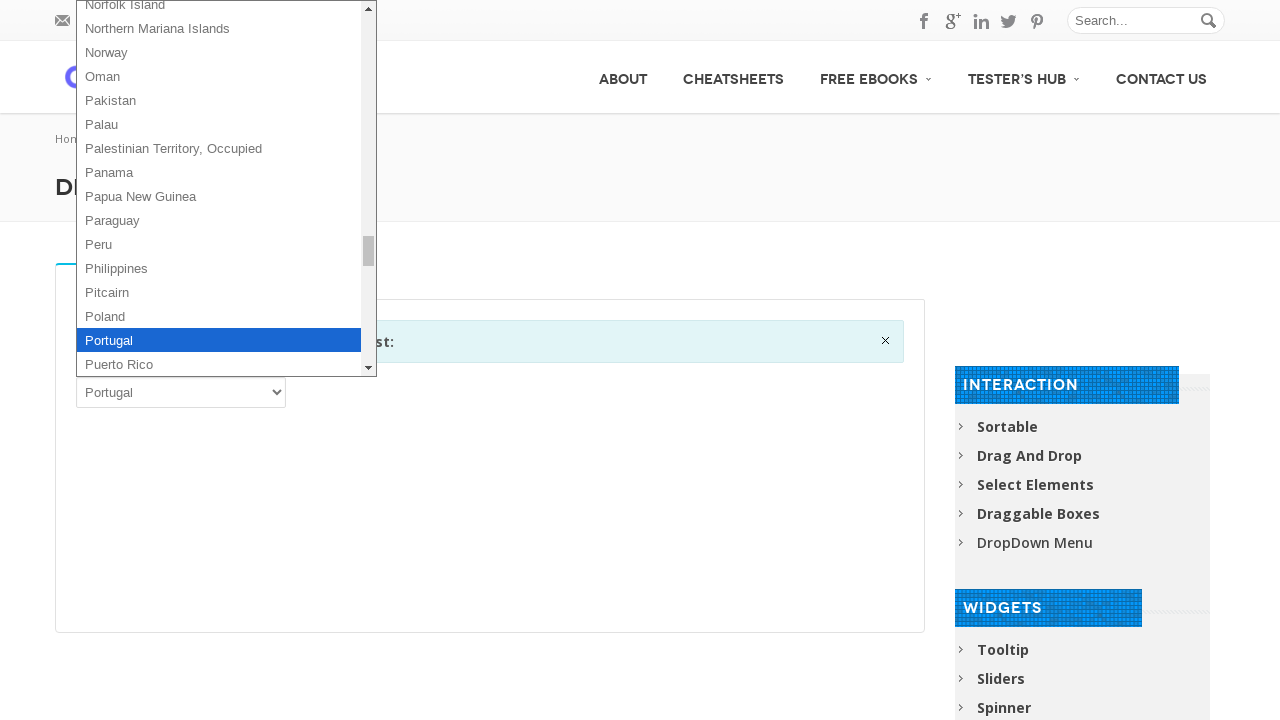

Clicked on current dropdown option (iteration 71/146) at (181, 392) on xpath=//select[1]
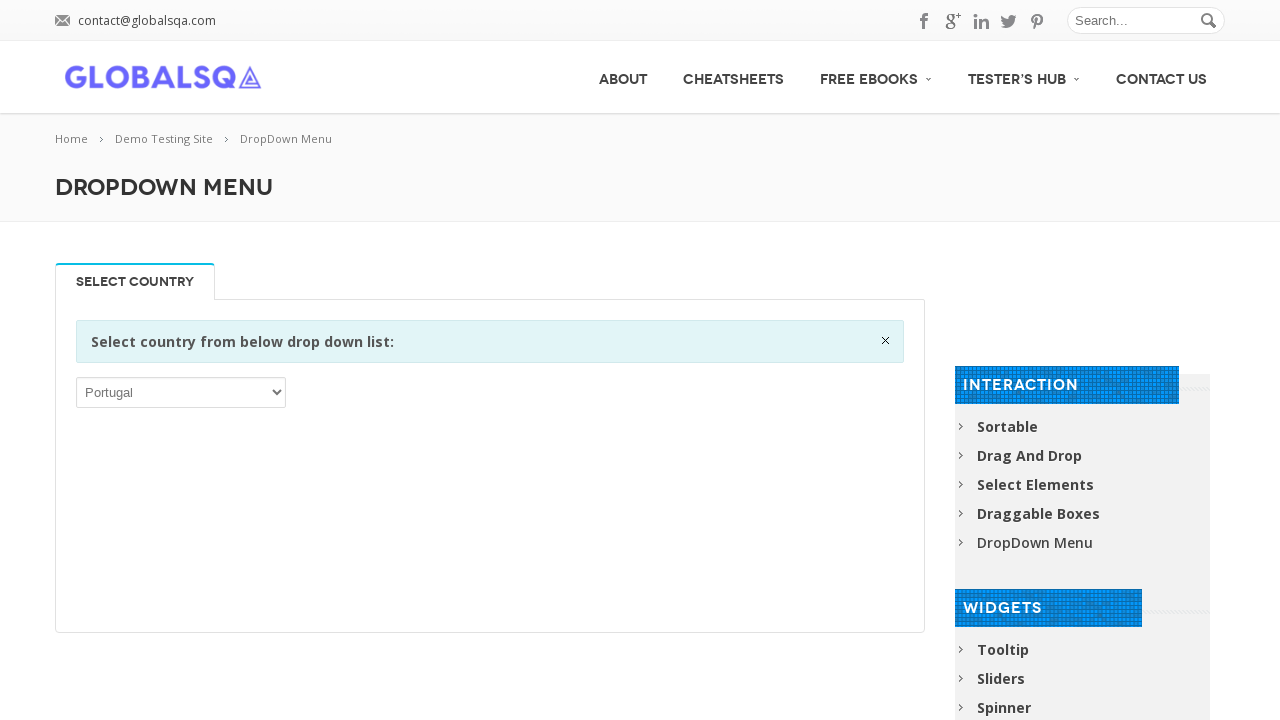

Pressed ArrowUp to navigate to previous option (iteration 72/146) on xpath=//select[1]
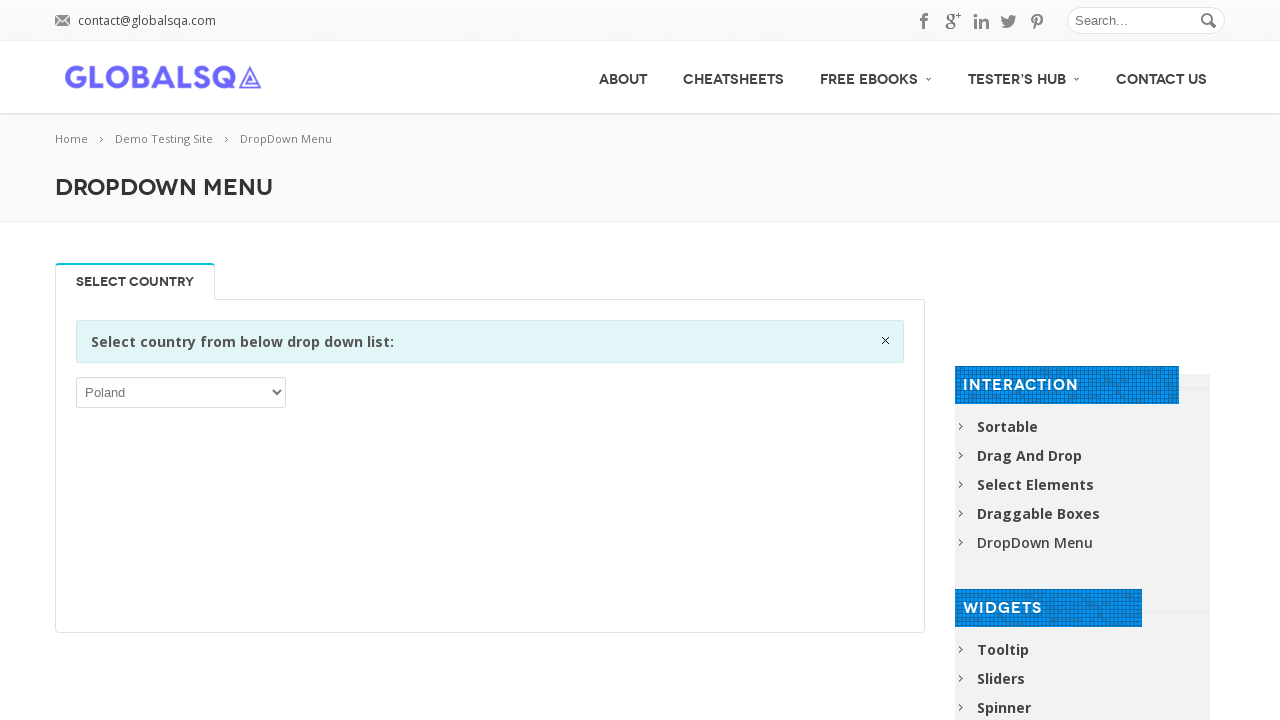

Clicked on current dropdown option (iteration 72/146) at (181, 392) on xpath=//select[1]
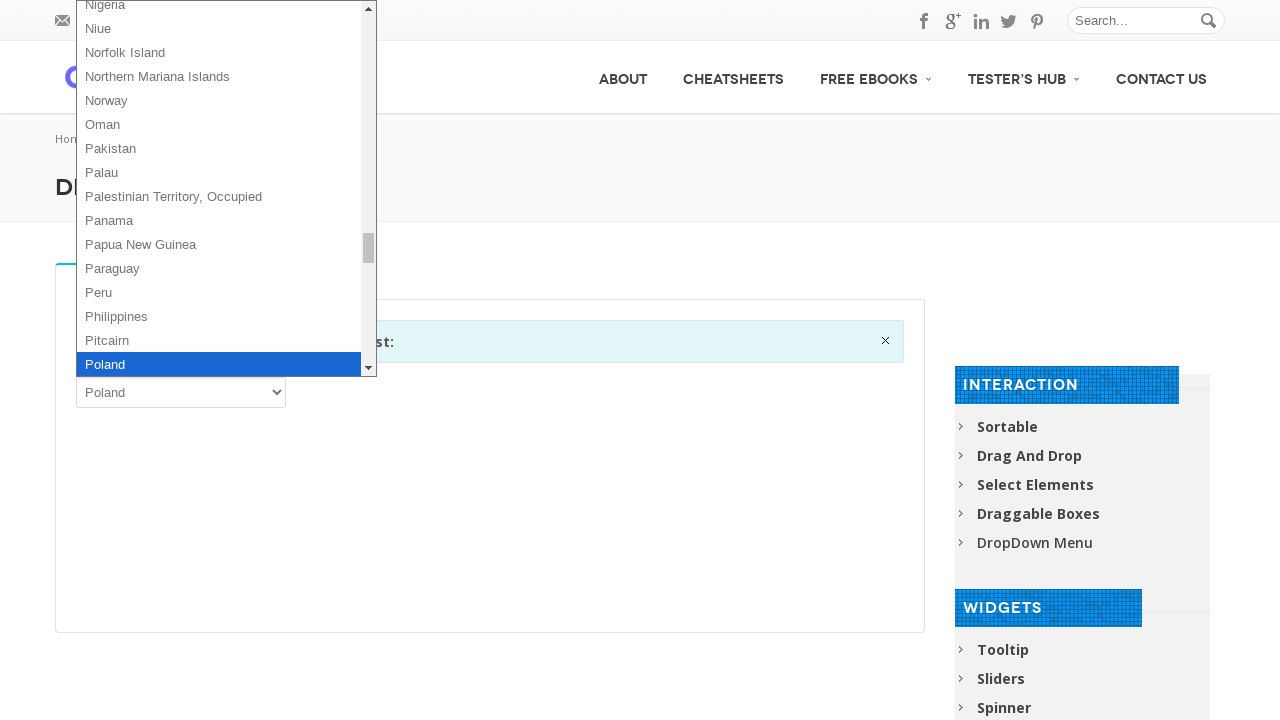

Pressed ArrowUp to navigate to previous option (iteration 73/146) on xpath=//select[1]
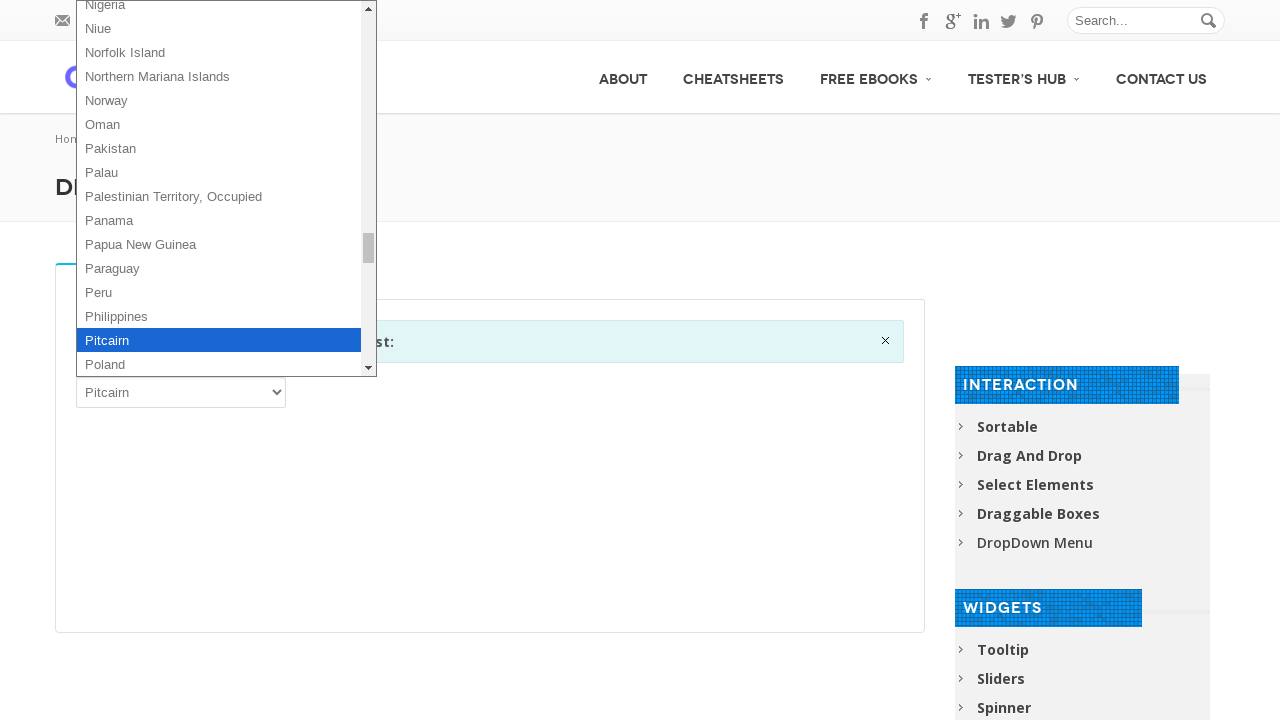

Clicked on current dropdown option (iteration 73/146) at (181, 392) on xpath=//select[1]
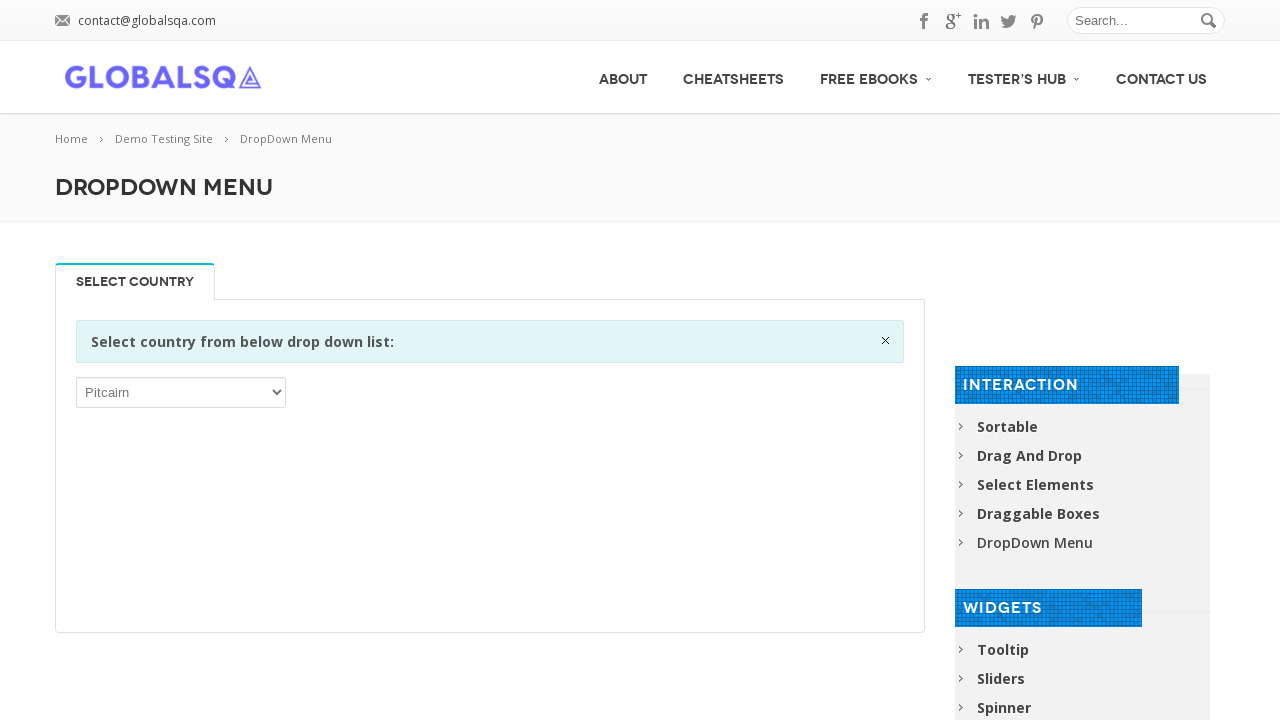

Pressed ArrowUp to navigate to previous option (iteration 74/146) on xpath=//select[1]
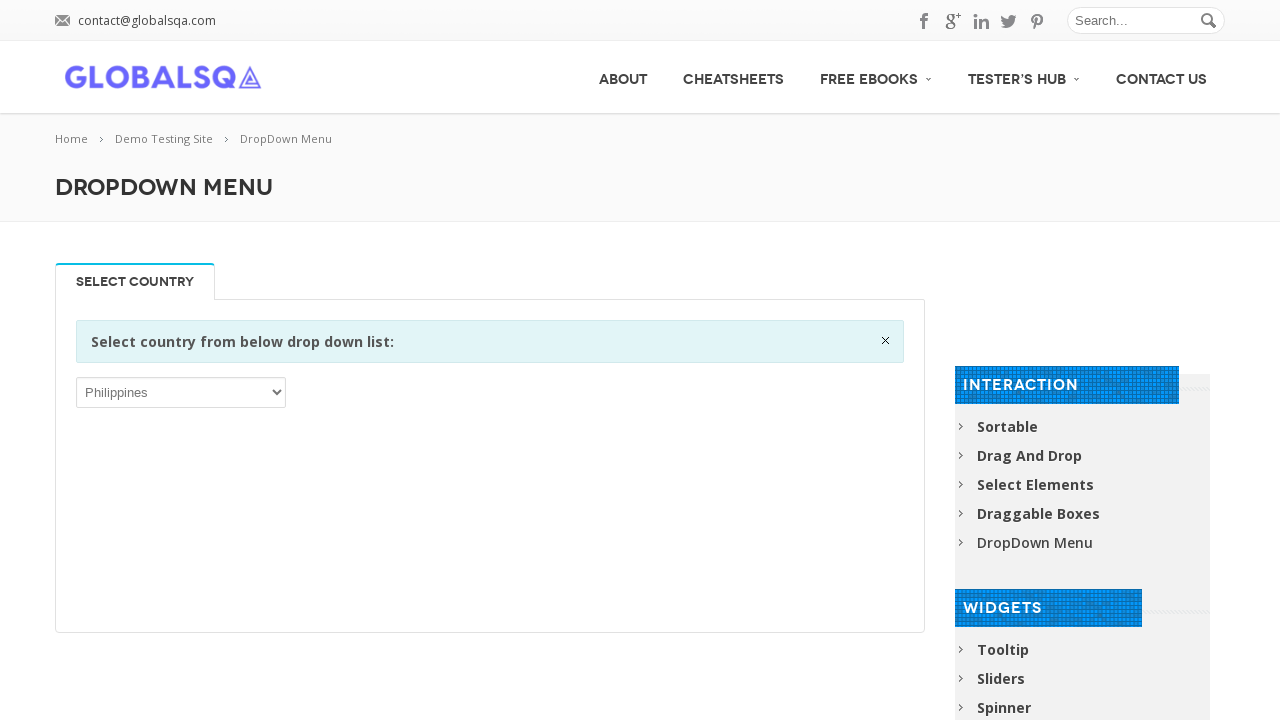

Clicked on current dropdown option (iteration 74/146) at (181, 392) on xpath=//select[1]
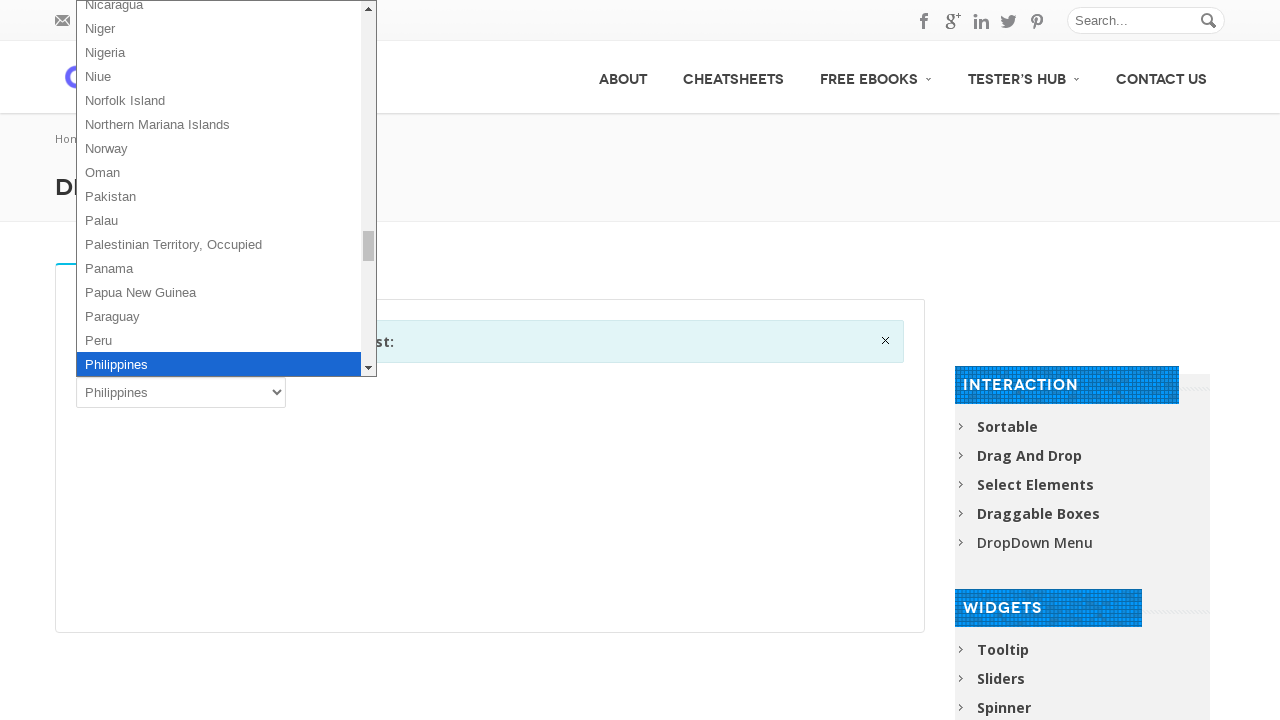

Pressed ArrowUp to navigate to previous option (iteration 75/146) on xpath=//select[1]
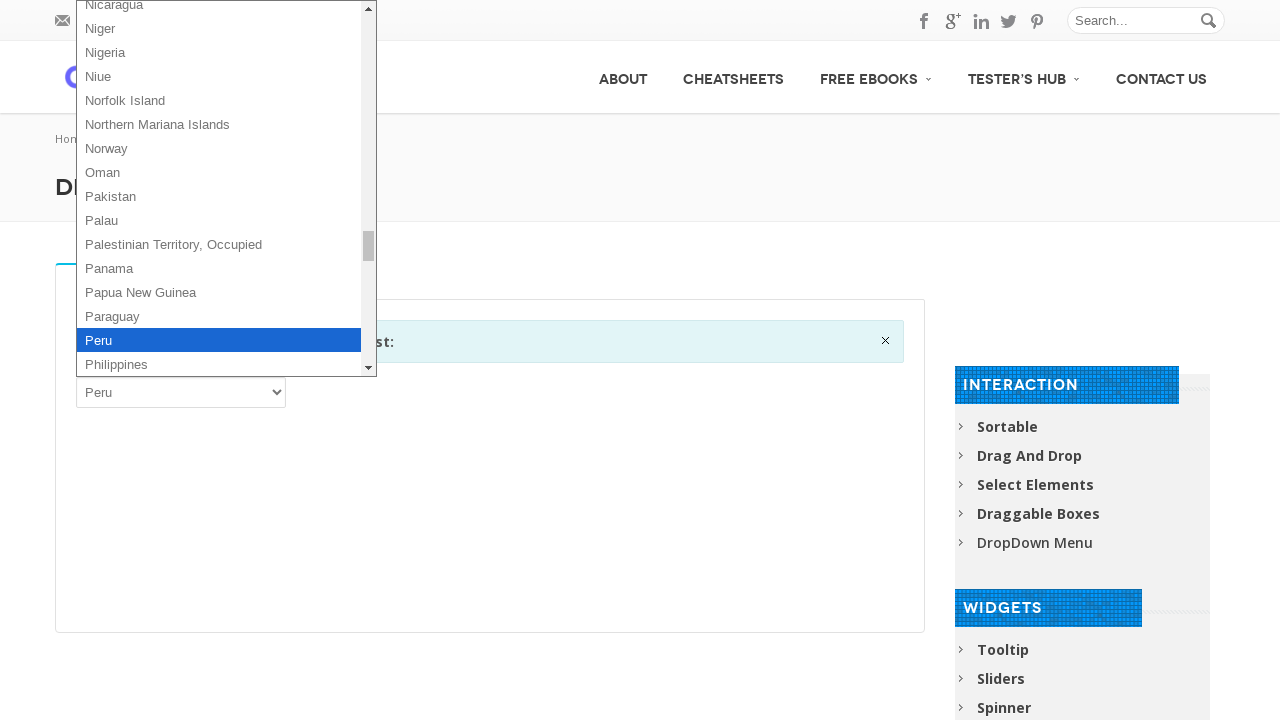

Clicked on current dropdown option (iteration 75/146) at (181, 392) on xpath=//select[1]
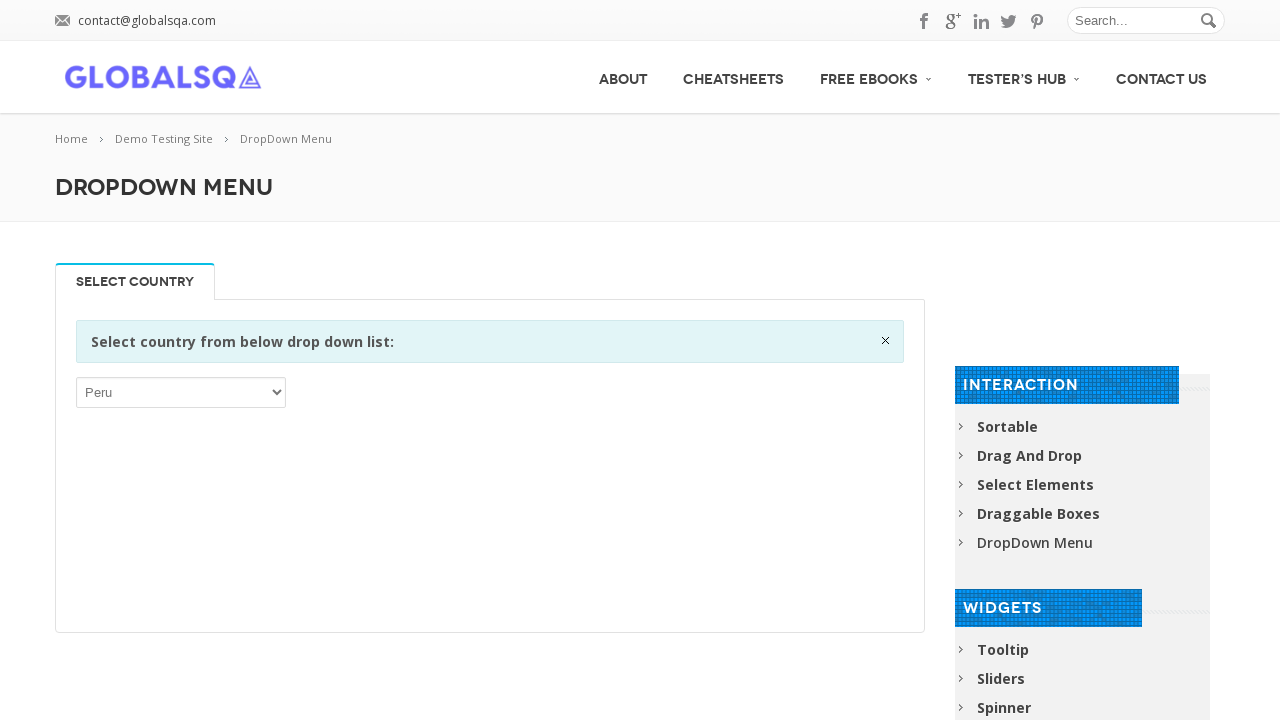

Pressed ArrowUp to navigate to previous option (iteration 76/146) on xpath=//select[1]
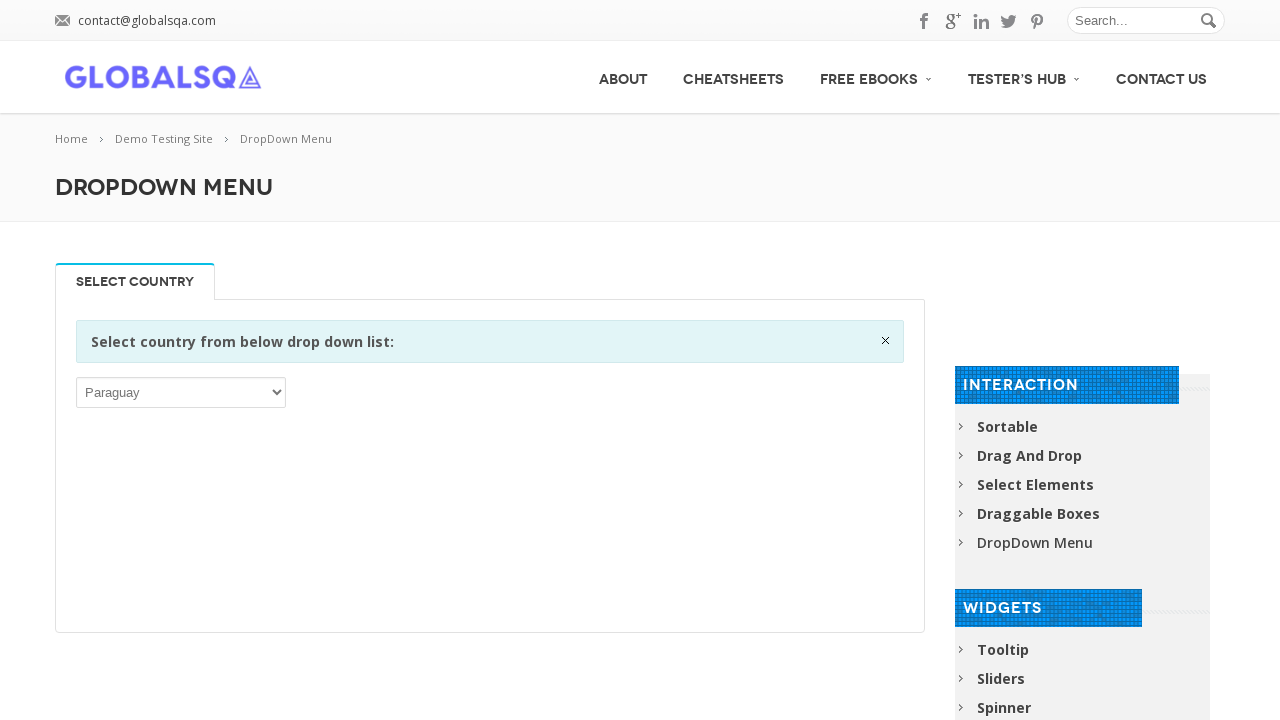

Clicked on current dropdown option (iteration 76/146) at (181, 392) on xpath=//select[1]
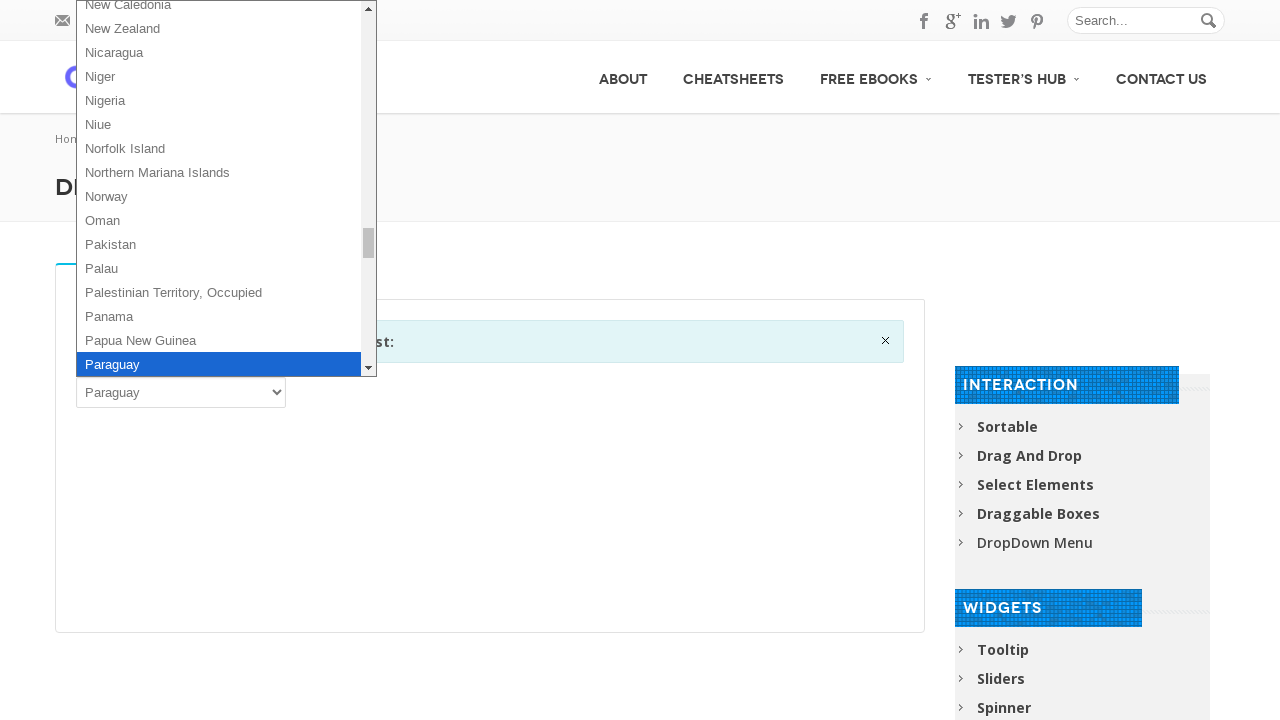

Pressed ArrowUp to navigate to previous option (iteration 77/146) on xpath=//select[1]
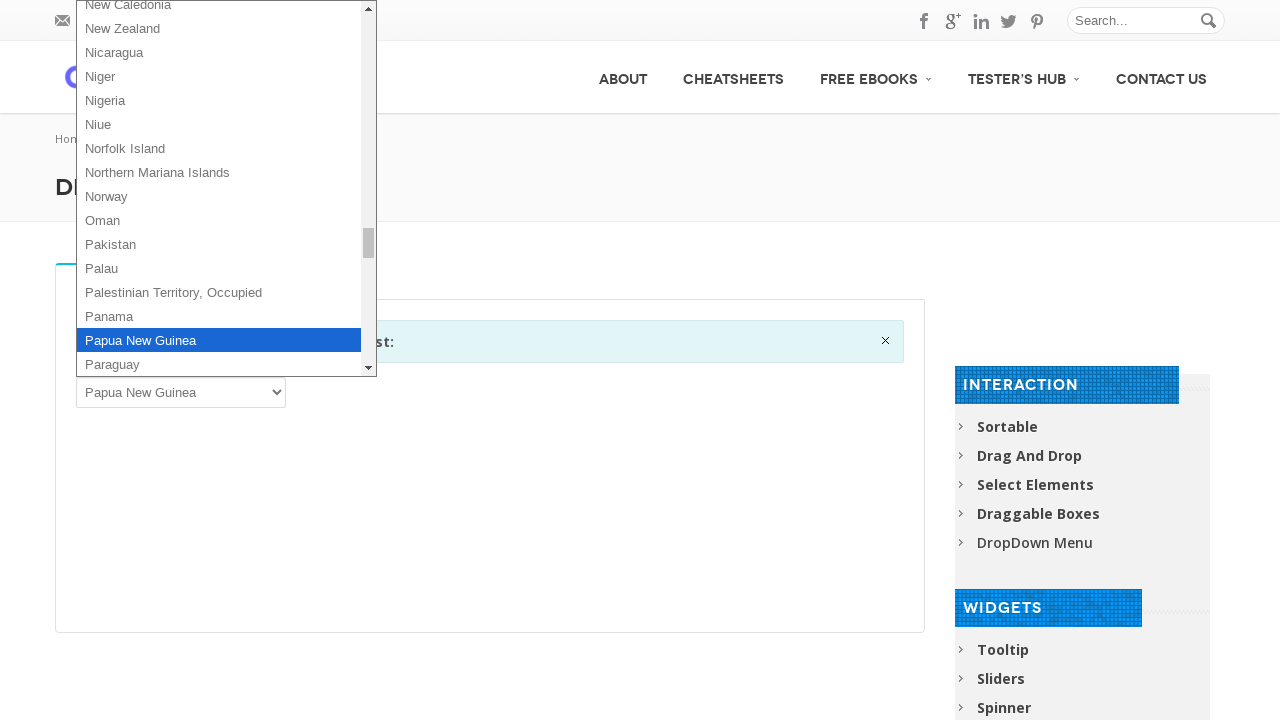

Clicked on current dropdown option (iteration 77/146) at (181, 392) on xpath=//select[1]
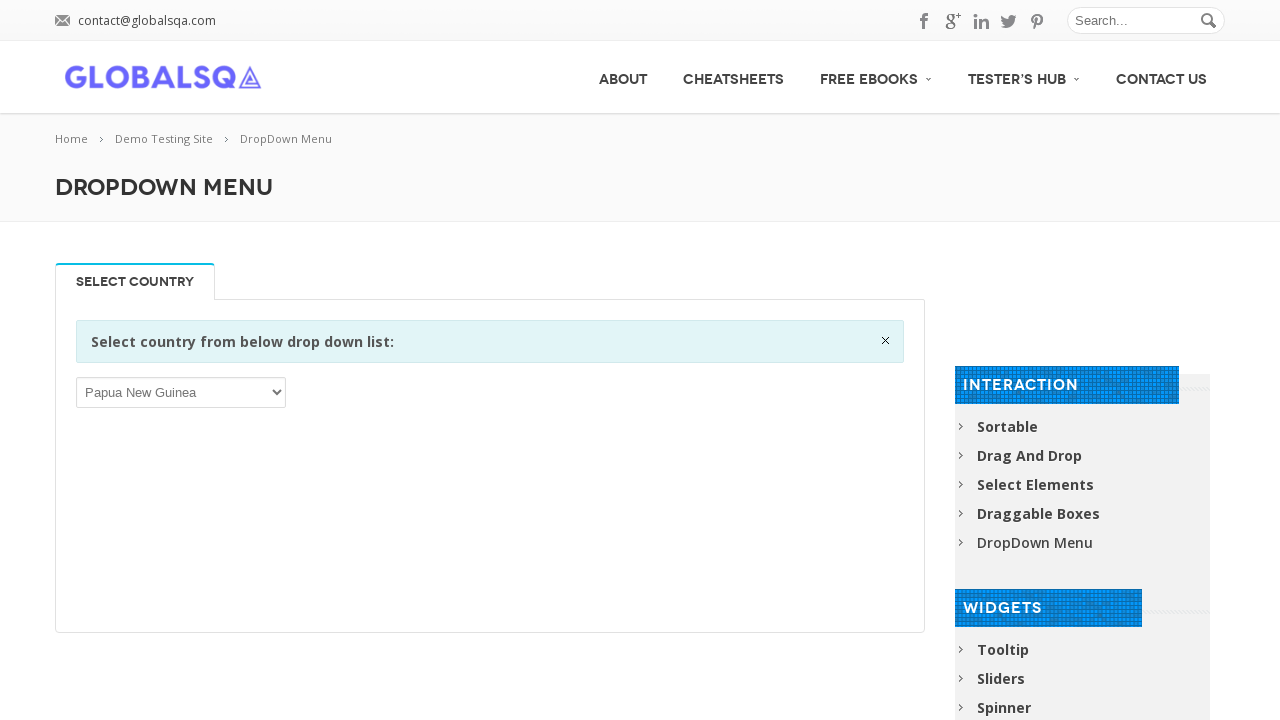

Pressed ArrowUp to navigate to previous option (iteration 78/146) on xpath=//select[1]
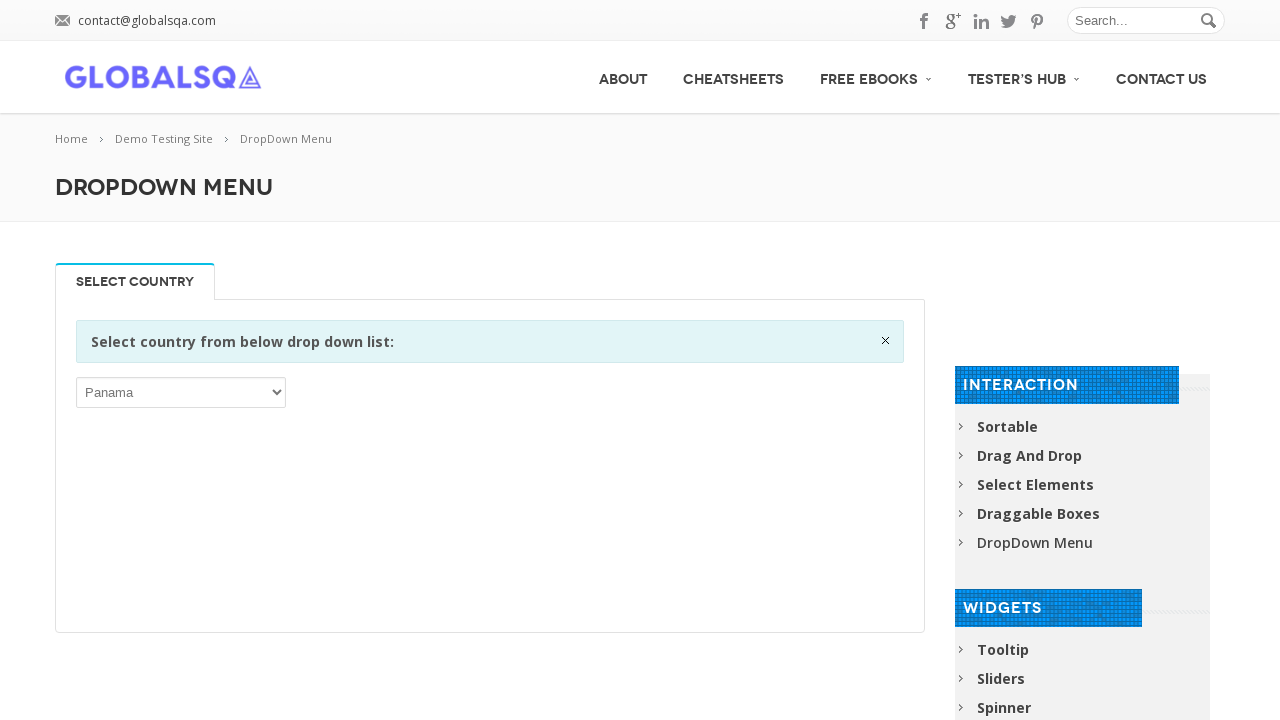

Clicked on current dropdown option (iteration 78/146) at (181, 392) on xpath=//select[1]
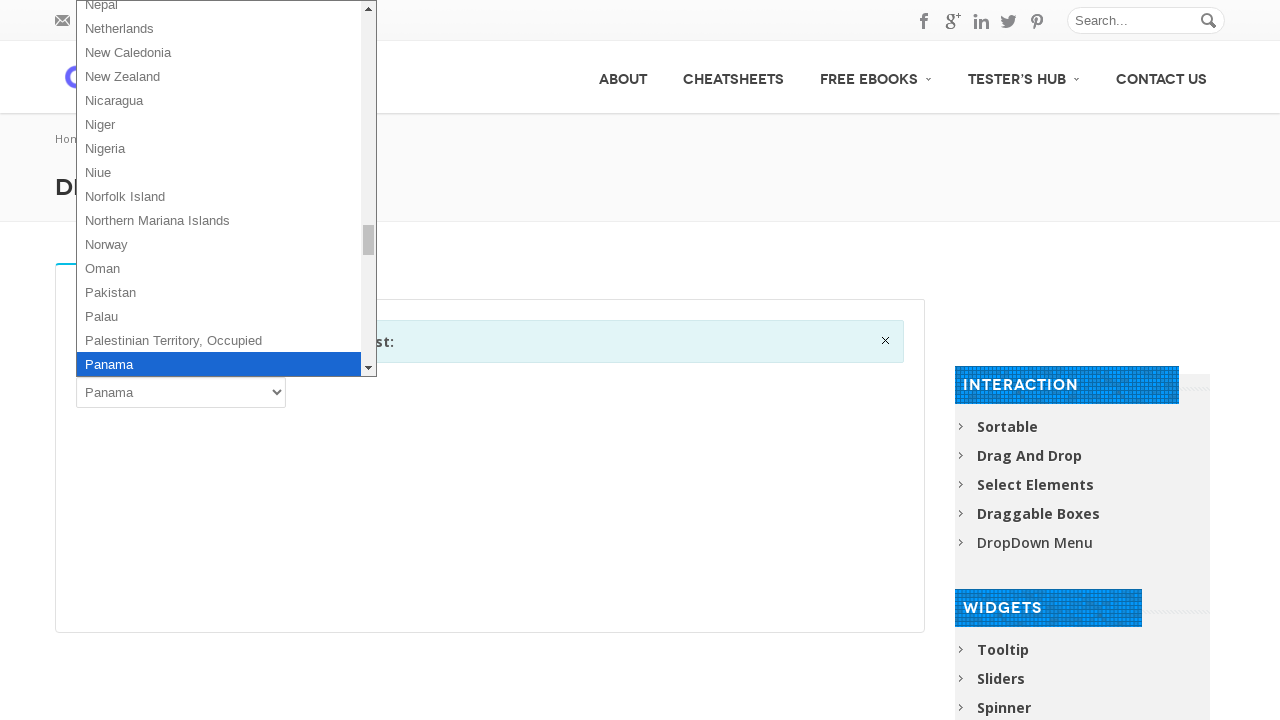

Pressed ArrowUp to navigate to previous option (iteration 79/146) on xpath=//select[1]
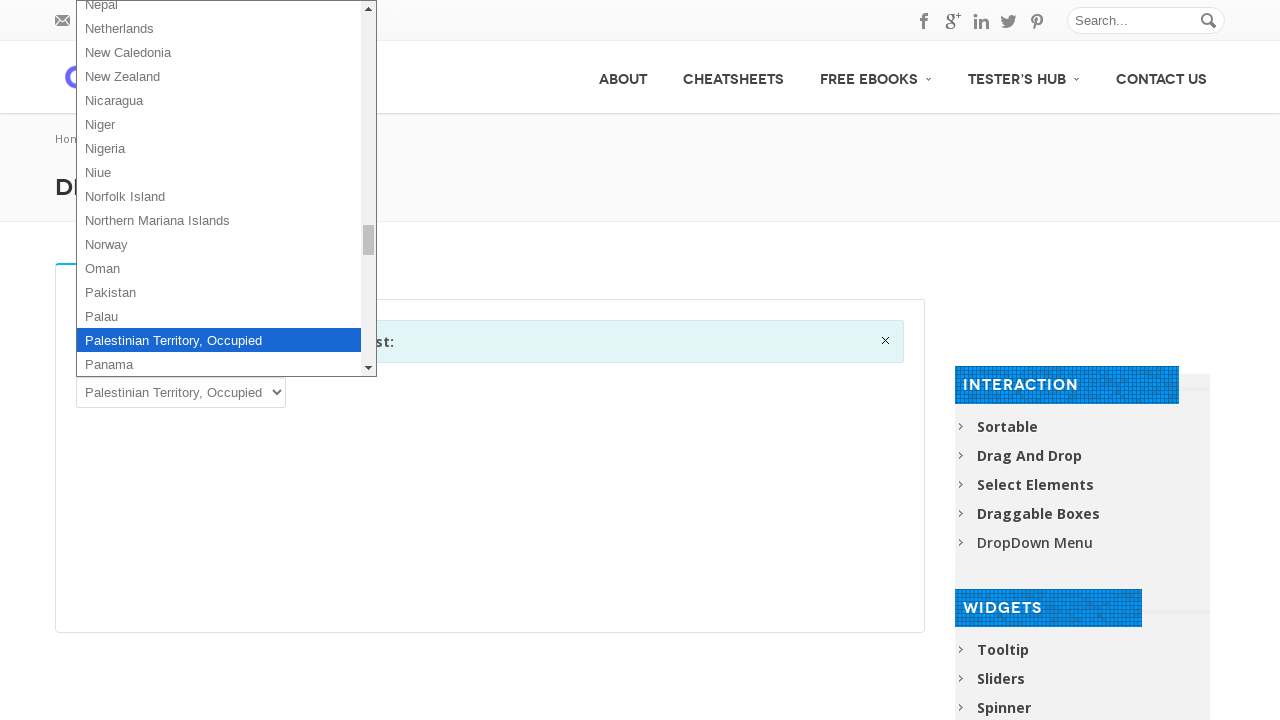

Clicked on current dropdown option (iteration 79/146) at (181, 392) on xpath=//select[1]
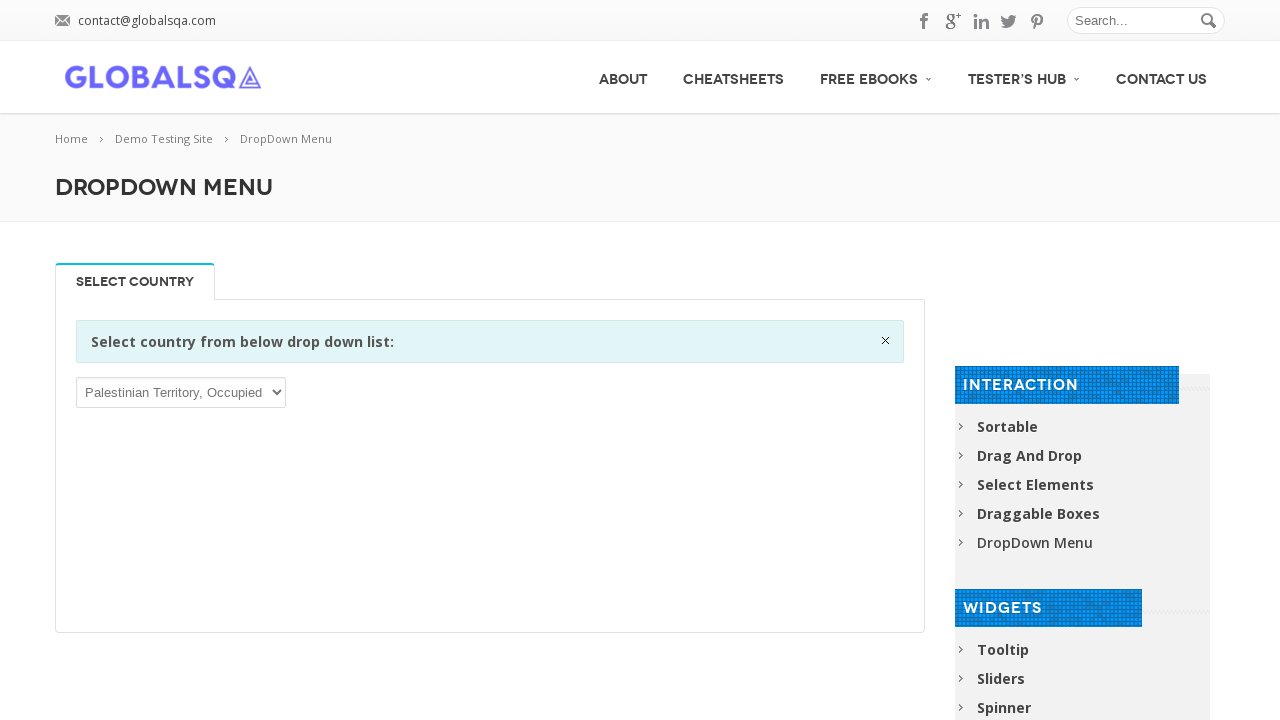

Pressed ArrowUp to navigate to previous option (iteration 80/146) on xpath=//select[1]
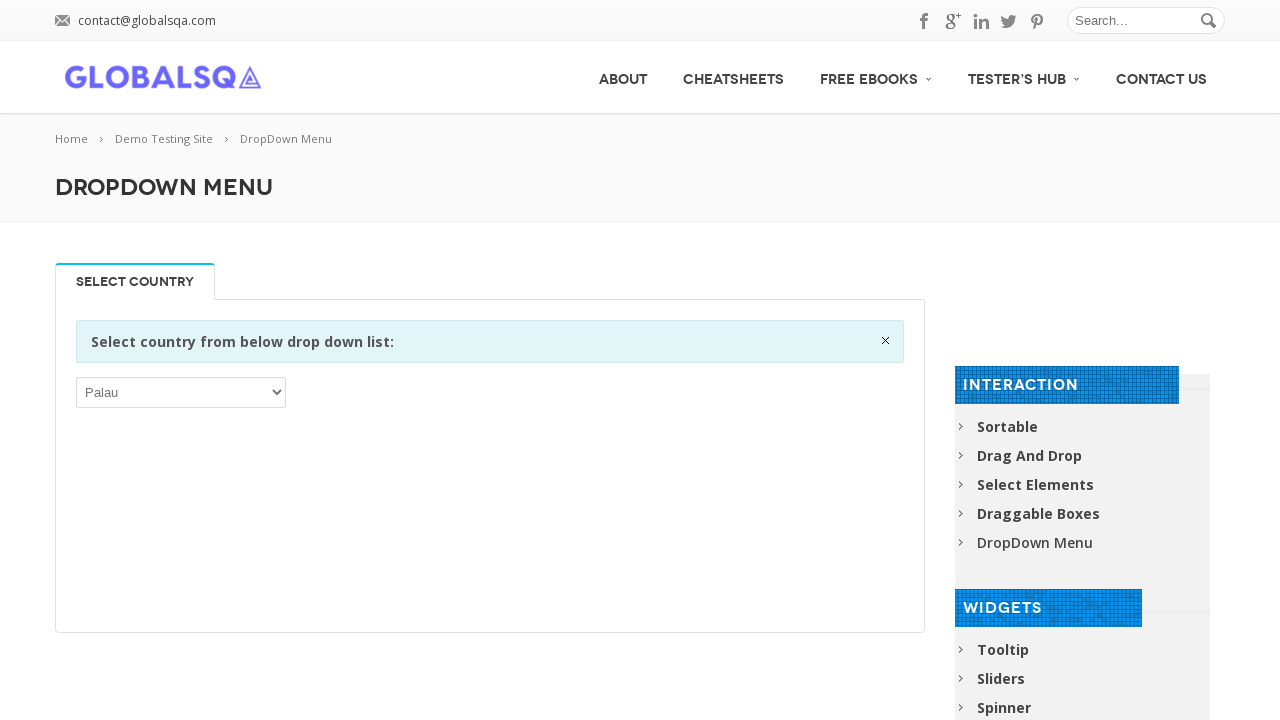

Clicked on current dropdown option (iteration 80/146) at (181, 392) on xpath=//select[1]
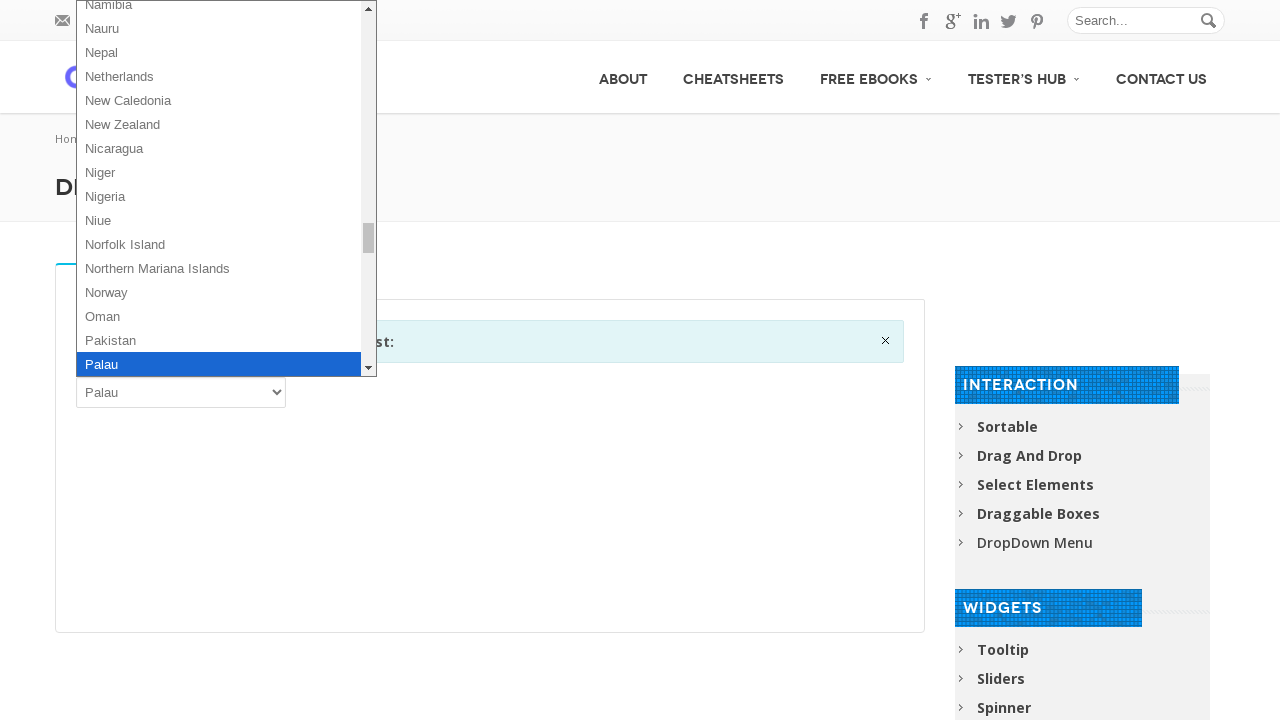

Pressed ArrowUp to navigate to previous option (iteration 81/146) on xpath=//select[1]
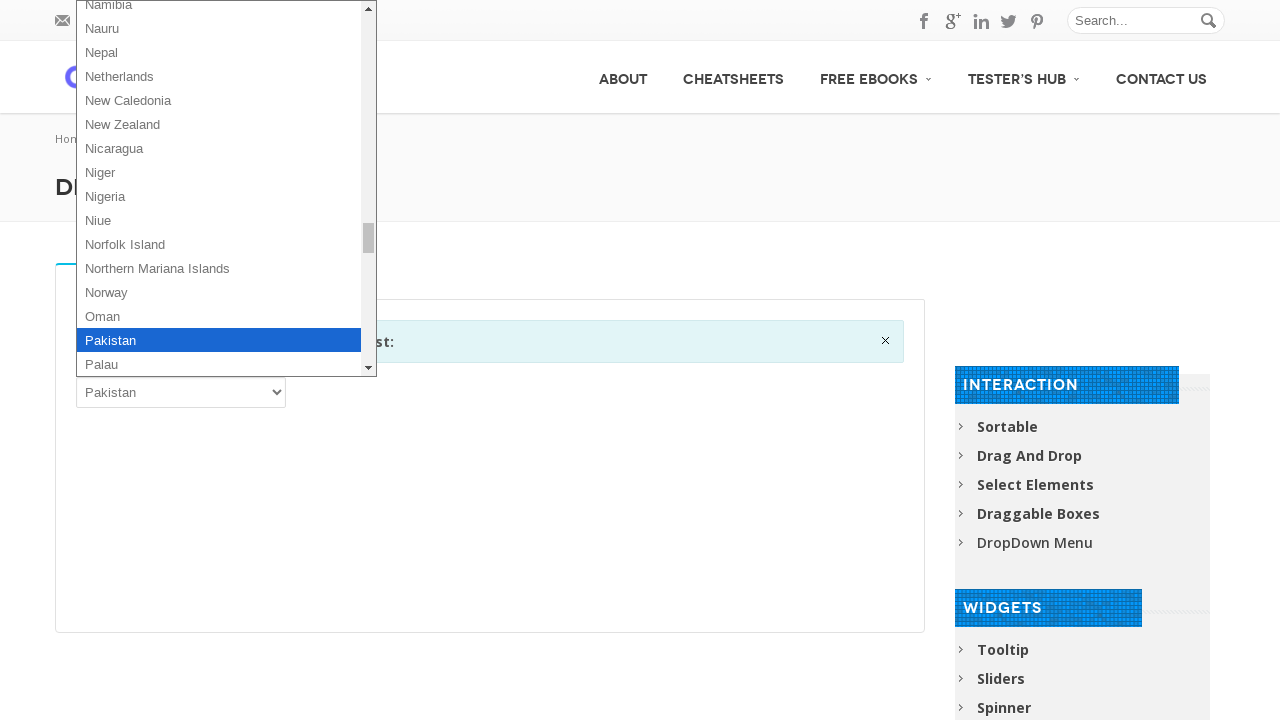

Clicked on current dropdown option (iteration 81/146) at (181, 392) on xpath=//select[1]
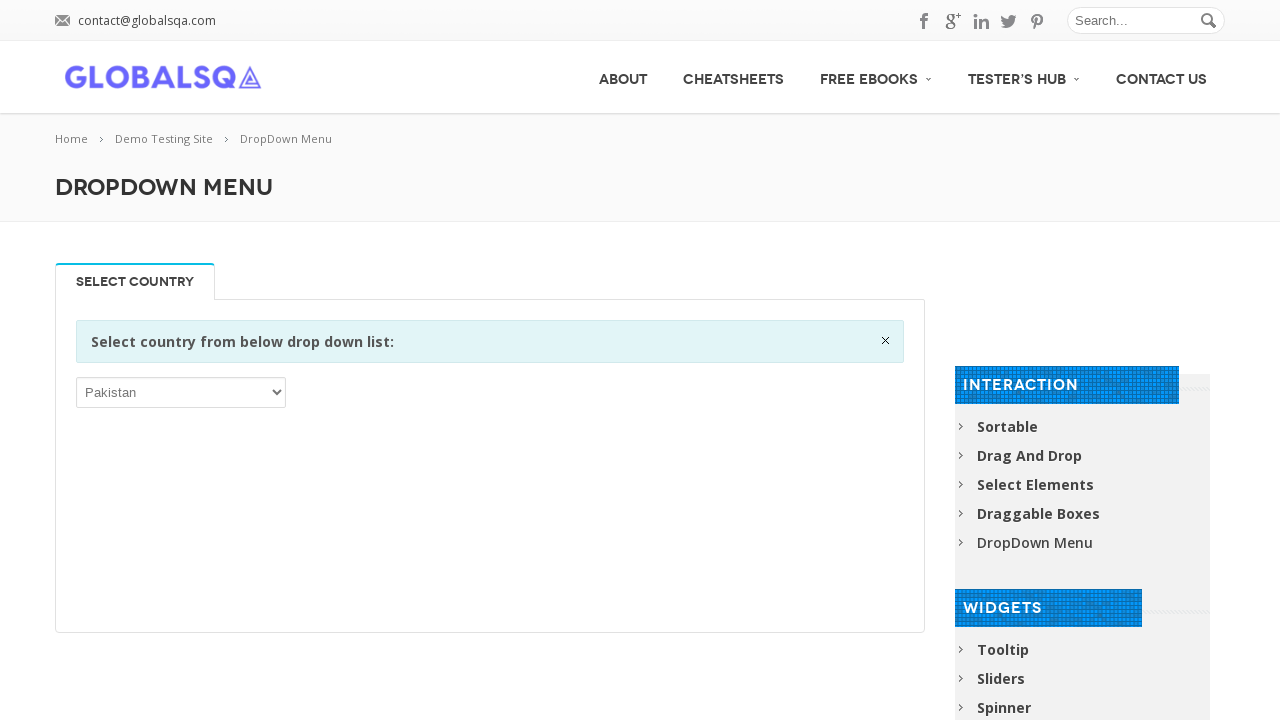

Pressed ArrowUp to navigate to previous option (iteration 82/146) on xpath=//select[1]
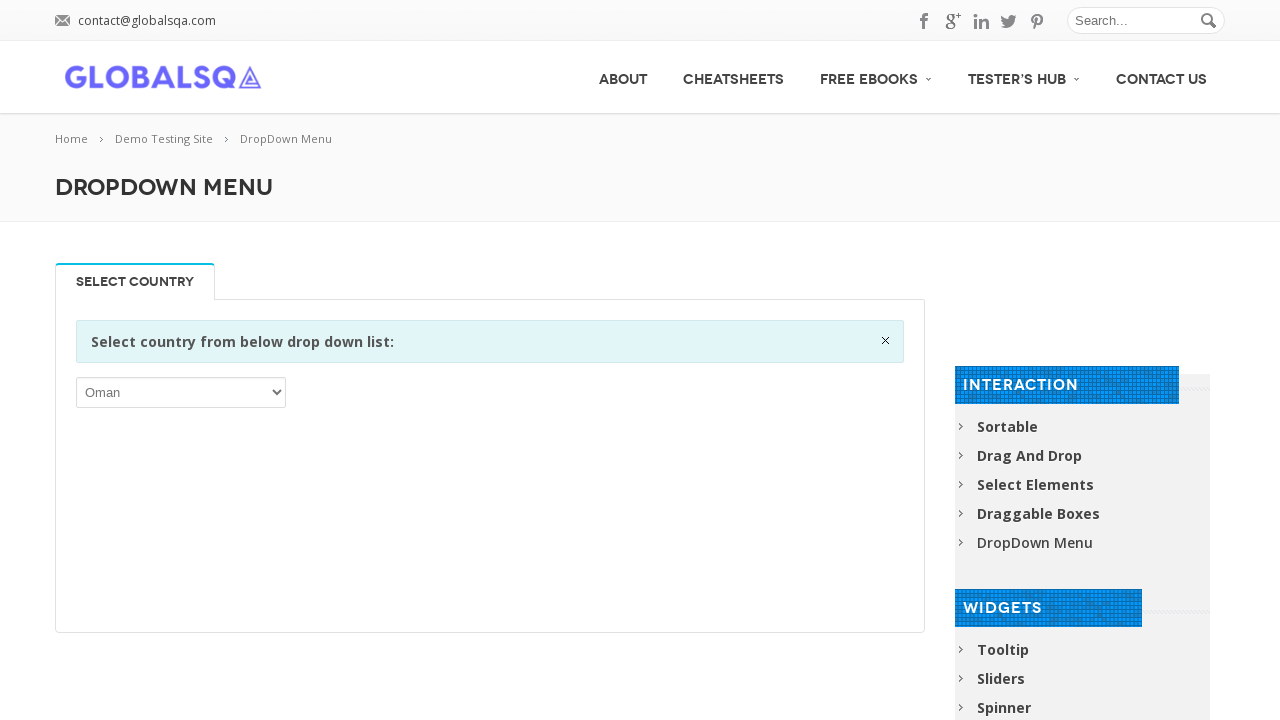

Clicked on current dropdown option (iteration 82/146) at (181, 392) on xpath=//select[1]
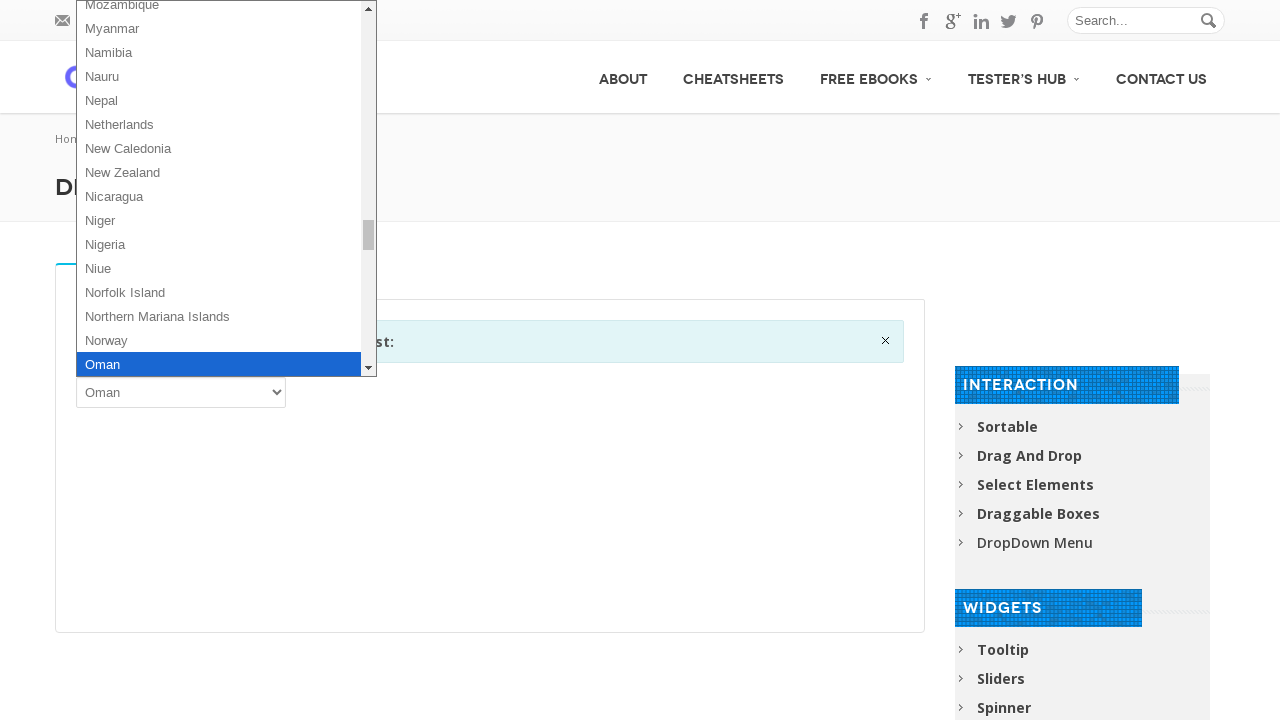

Pressed ArrowUp to navigate to previous option (iteration 83/146) on xpath=//select[1]
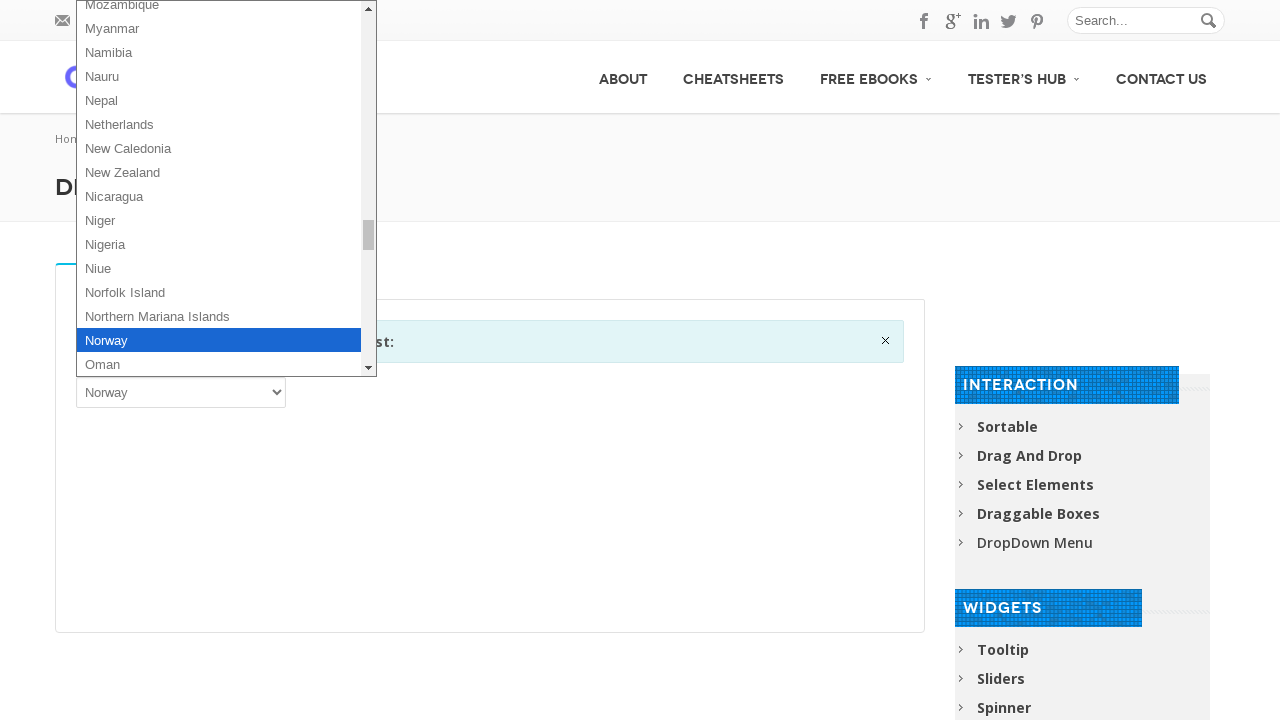

Clicked on current dropdown option (iteration 83/146) at (181, 392) on xpath=//select[1]
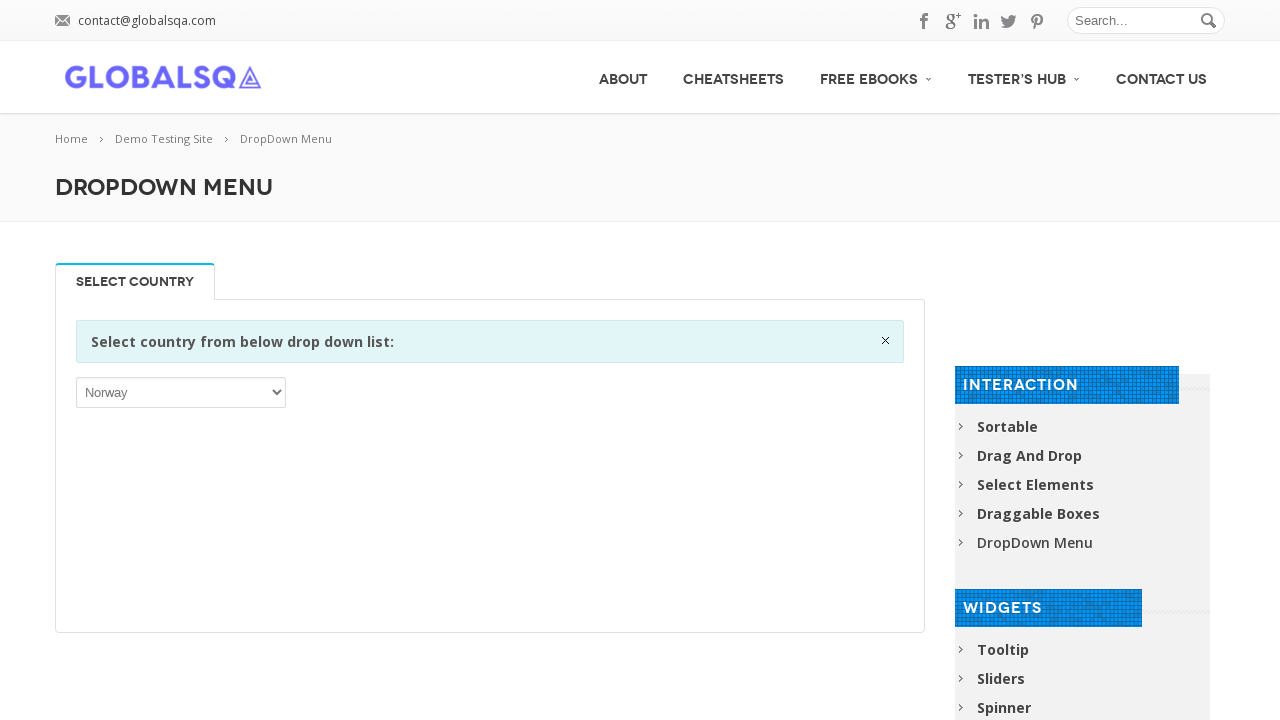

Pressed ArrowUp to navigate to previous option (iteration 84/146) on xpath=//select[1]
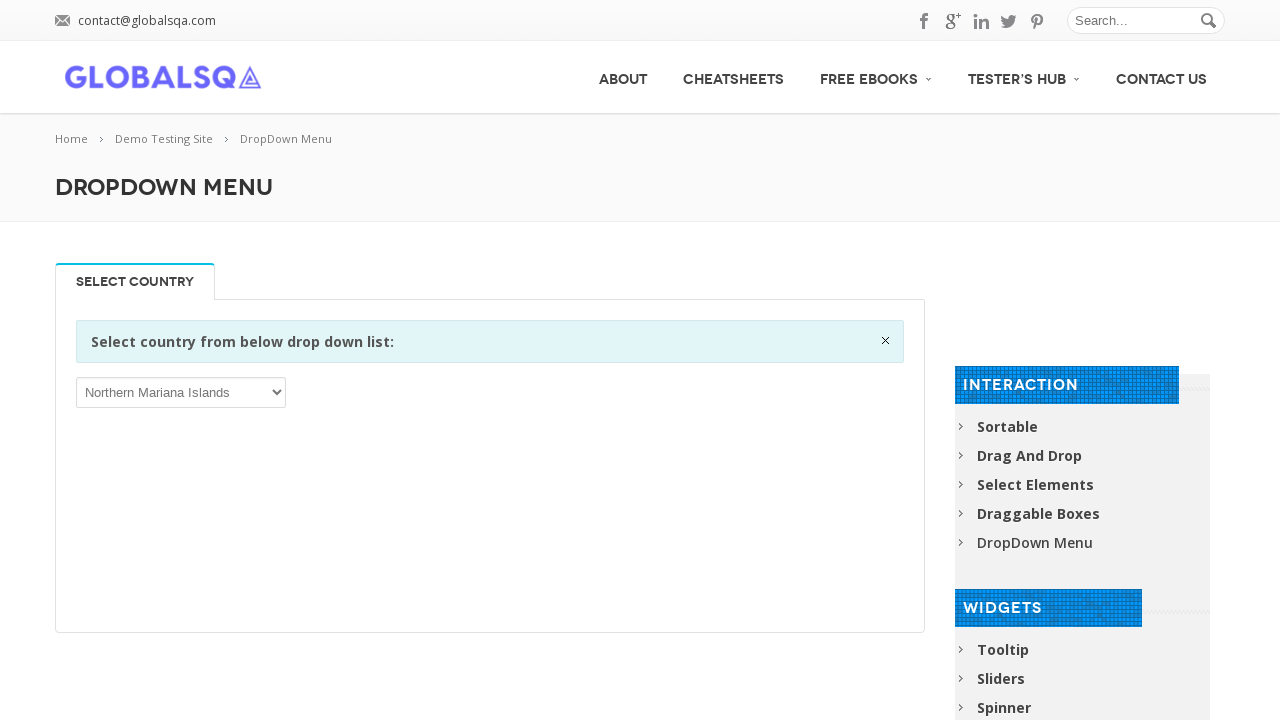

Clicked on current dropdown option (iteration 84/146) at (181, 392) on xpath=//select[1]
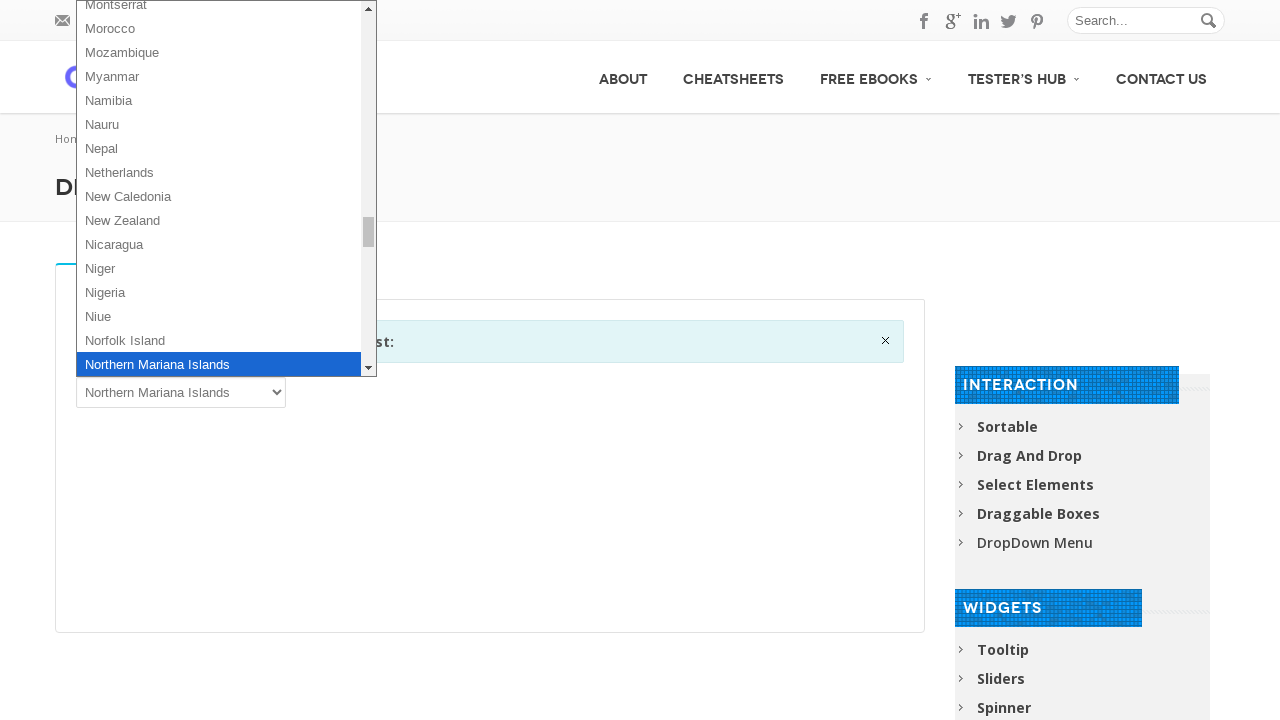

Pressed ArrowUp to navigate to previous option (iteration 85/146) on xpath=//select[1]
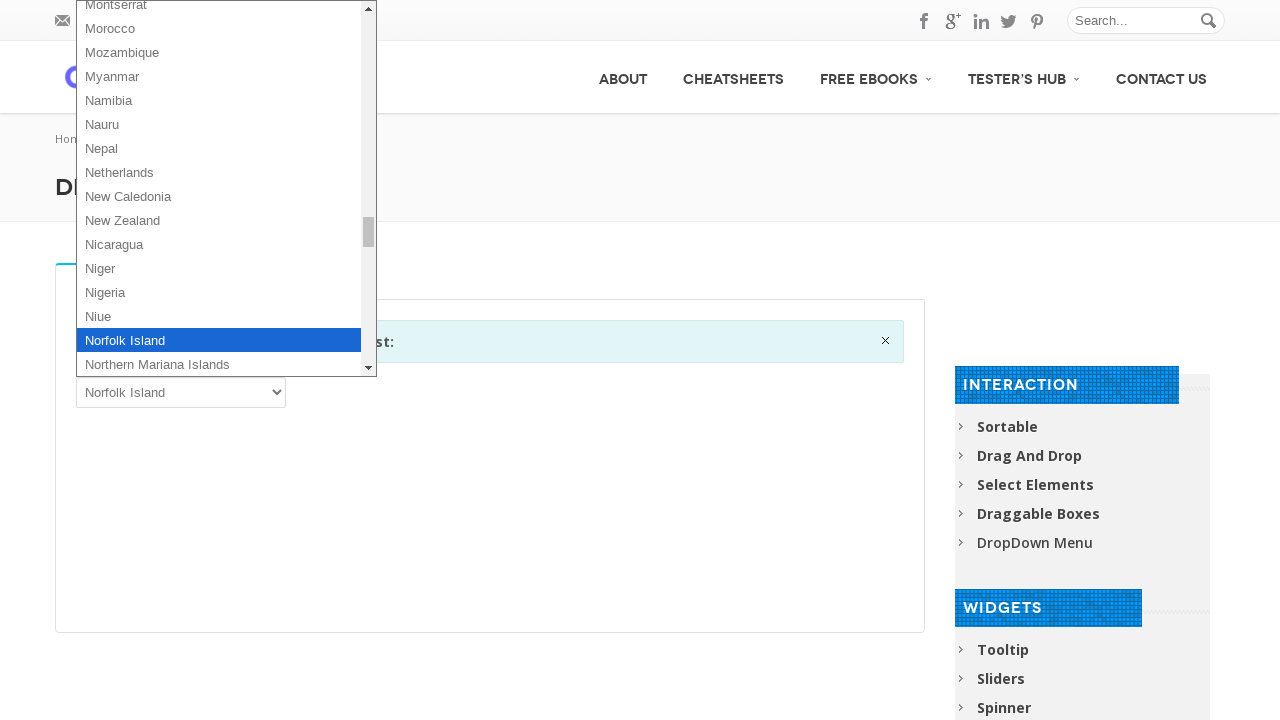

Clicked on current dropdown option (iteration 85/146) at (181, 392) on xpath=//select[1]
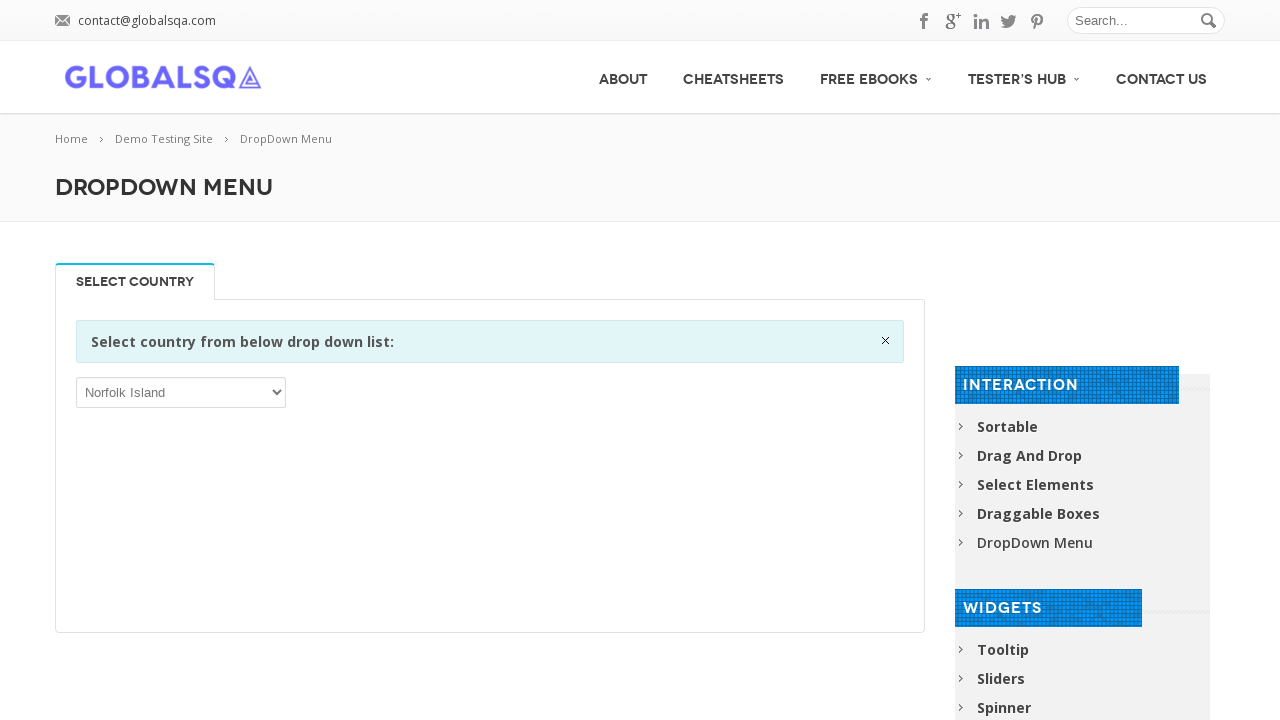

Pressed ArrowUp to navigate to previous option (iteration 86/146) on xpath=//select[1]
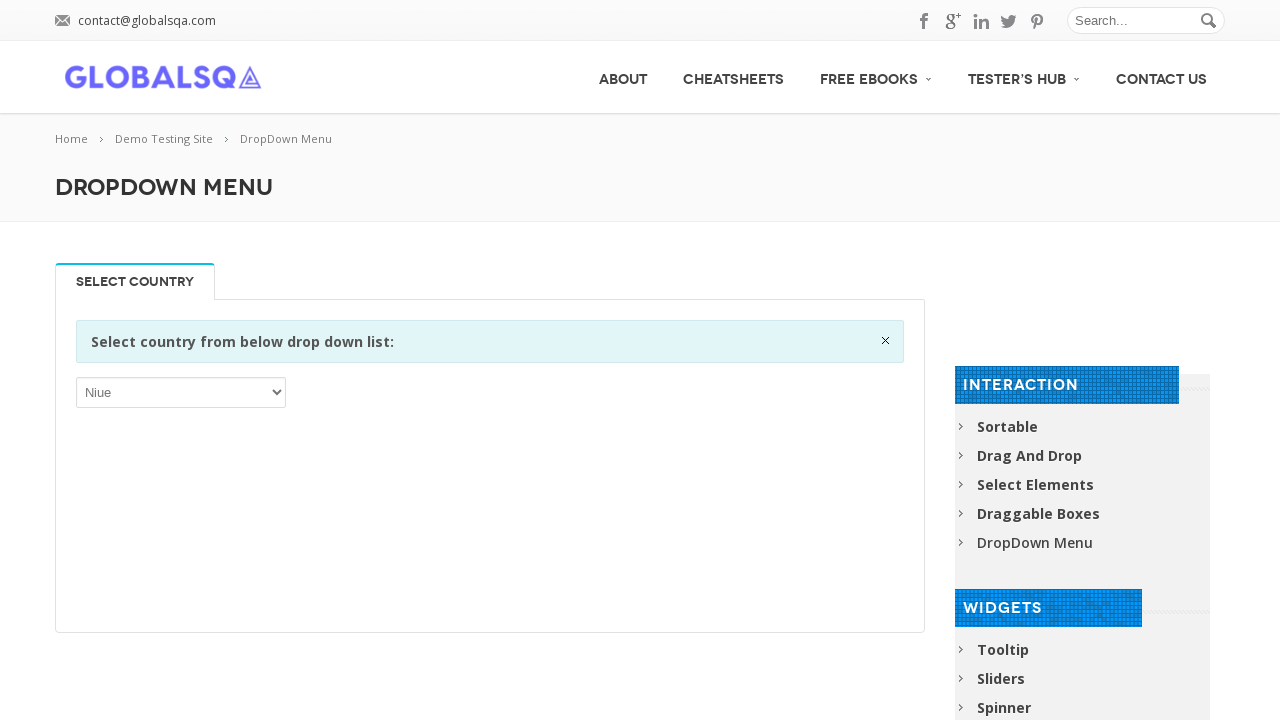

Clicked on current dropdown option (iteration 86/146) at (181, 392) on xpath=//select[1]
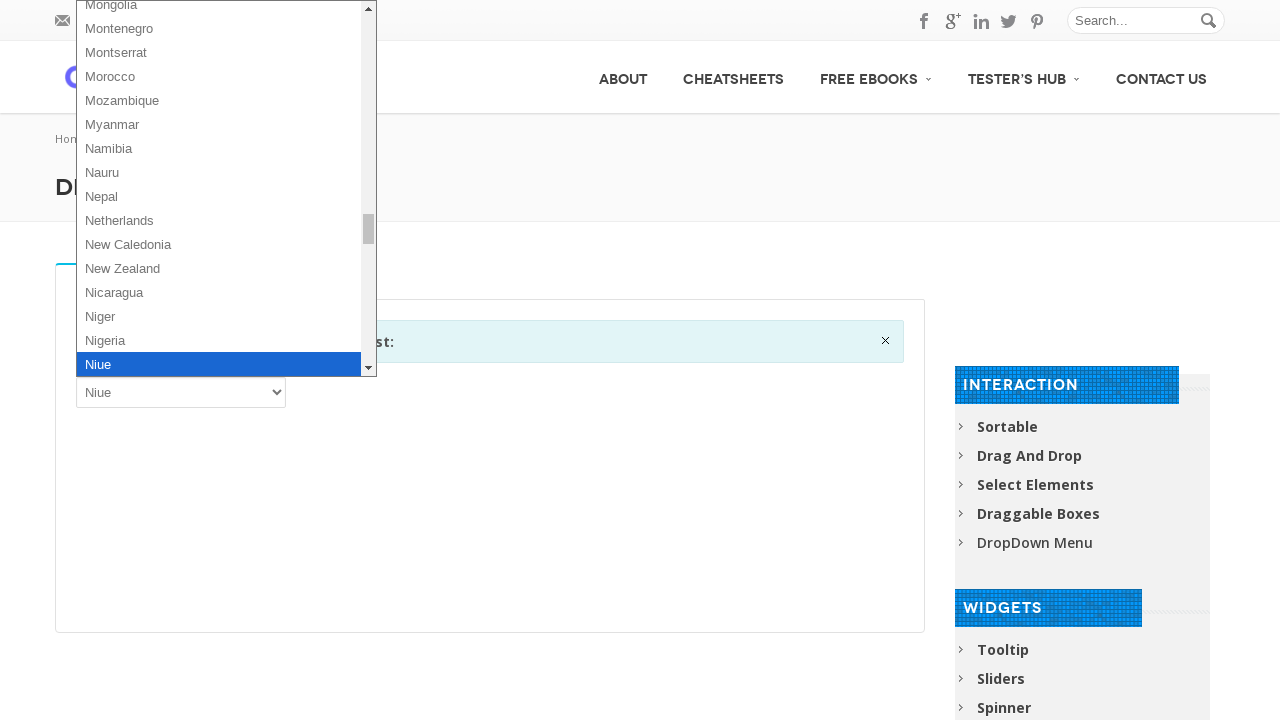

Pressed ArrowUp to navigate to previous option (iteration 87/146) on xpath=//select[1]
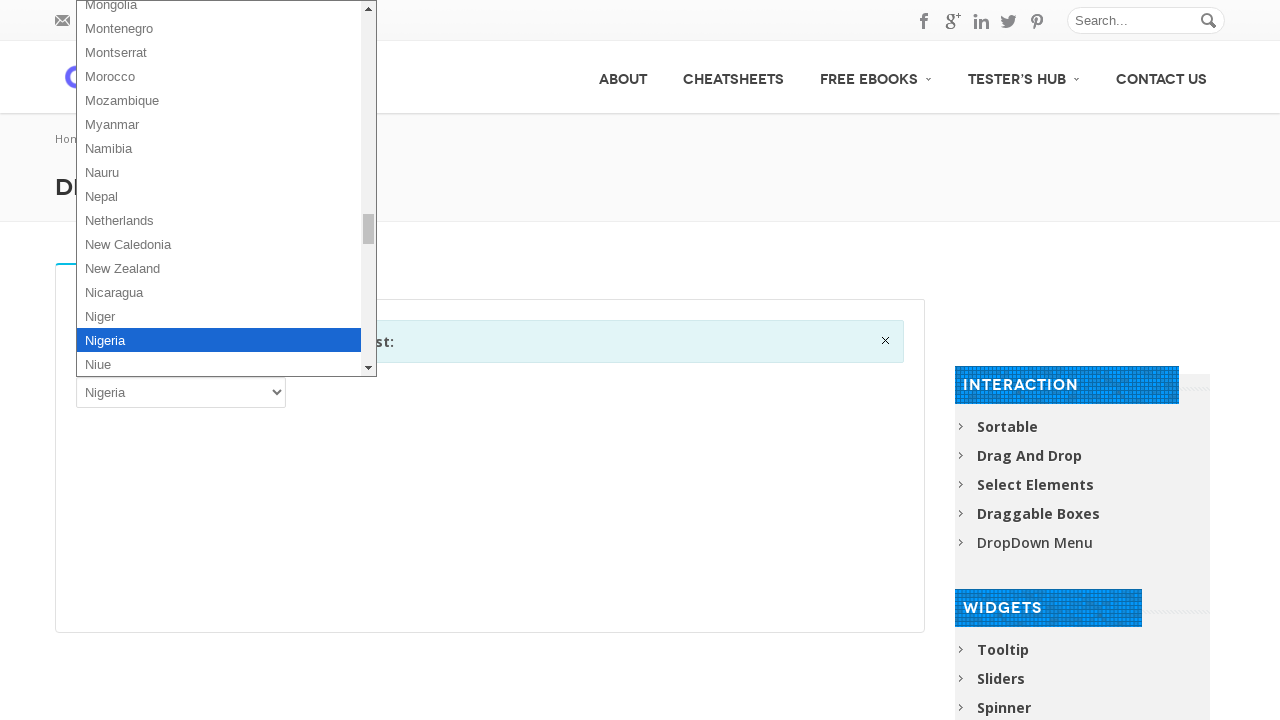

Clicked on current dropdown option (iteration 87/146) at (181, 392) on xpath=//select[1]
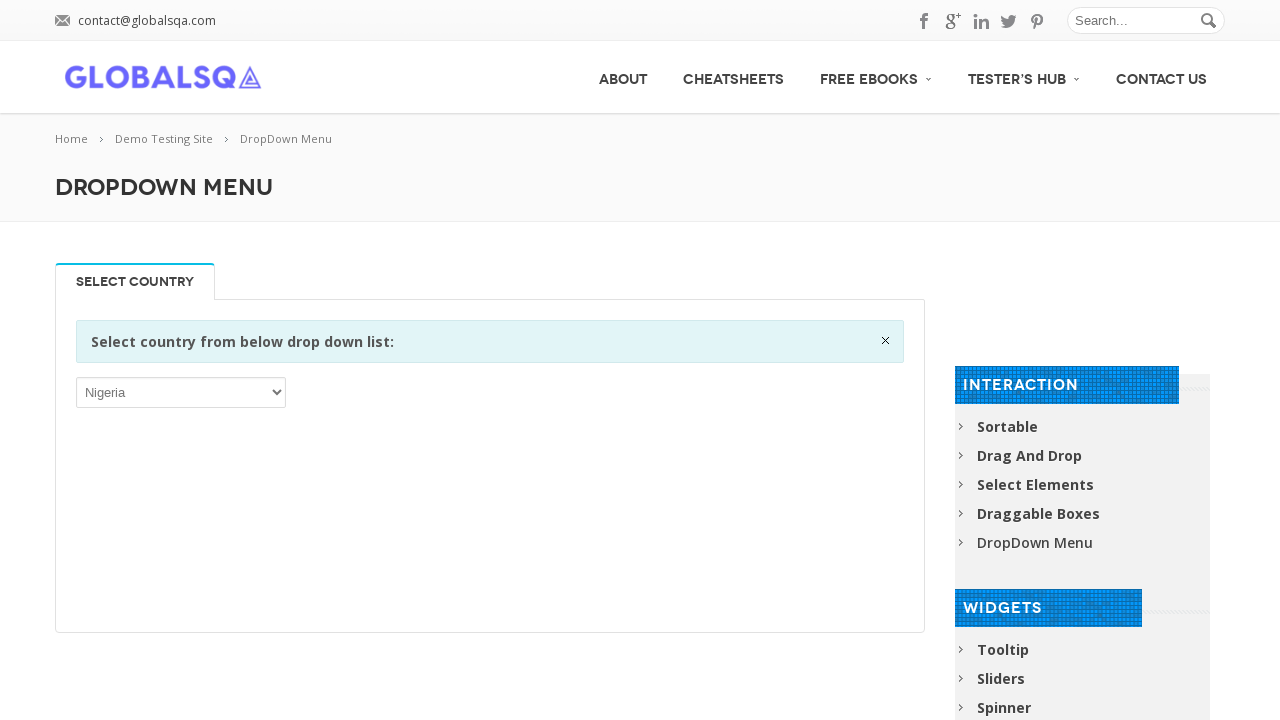

Pressed ArrowUp to navigate to previous option (iteration 88/146) on xpath=//select[1]
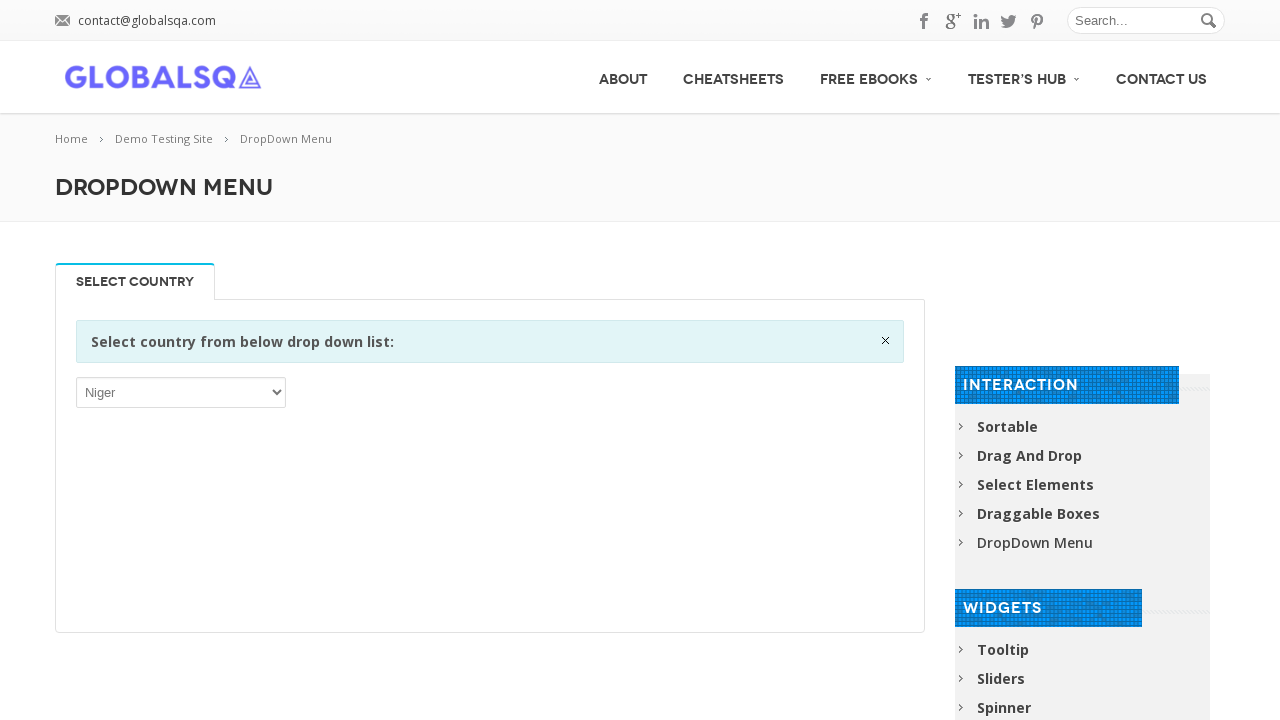

Clicked on current dropdown option (iteration 88/146) at (181, 392) on xpath=//select[1]
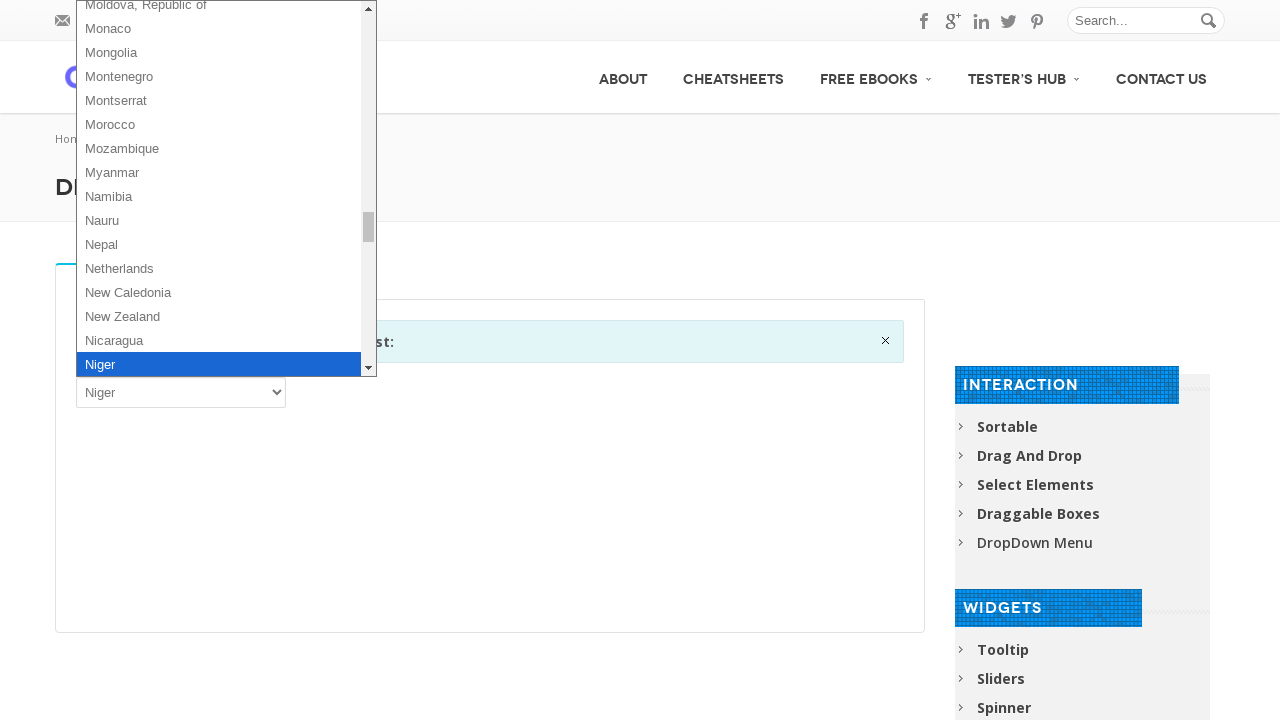

Pressed ArrowUp to navigate to previous option (iteration 89/146) on xpath=//select[1]
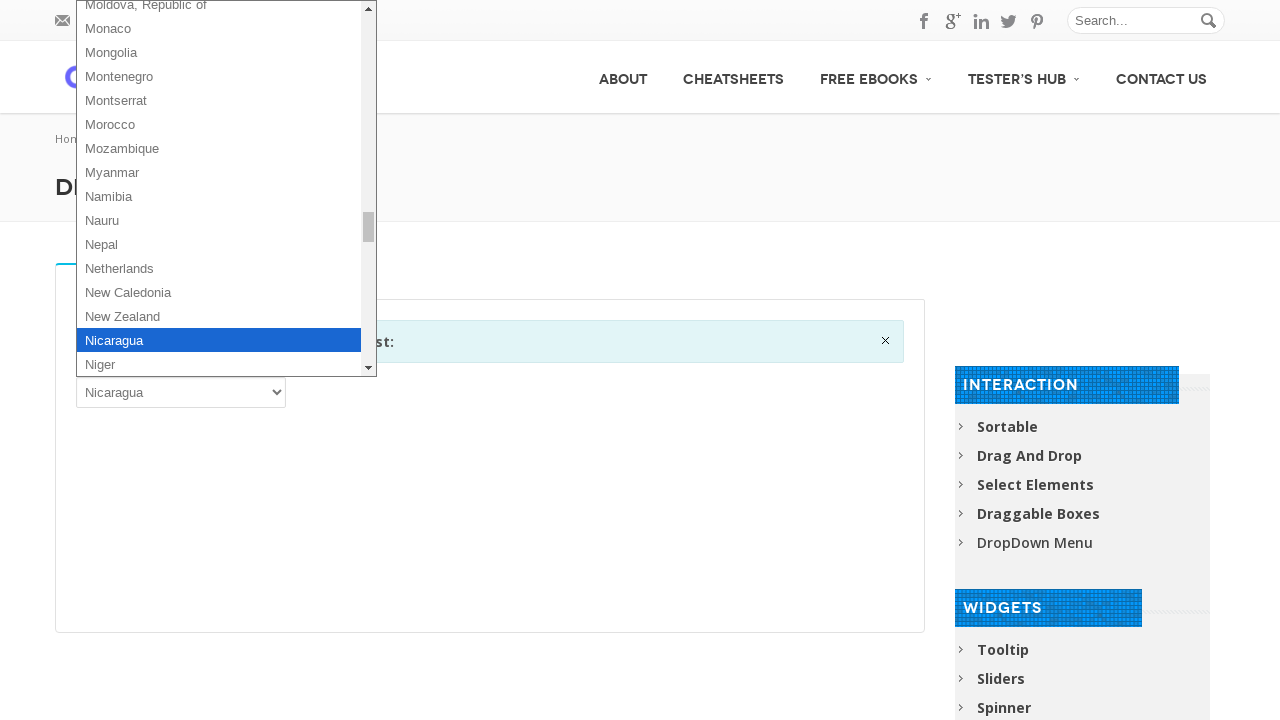

Clicked on current dropdown option (iteration 89/146) at (181, 392) on xpath=//select[1]
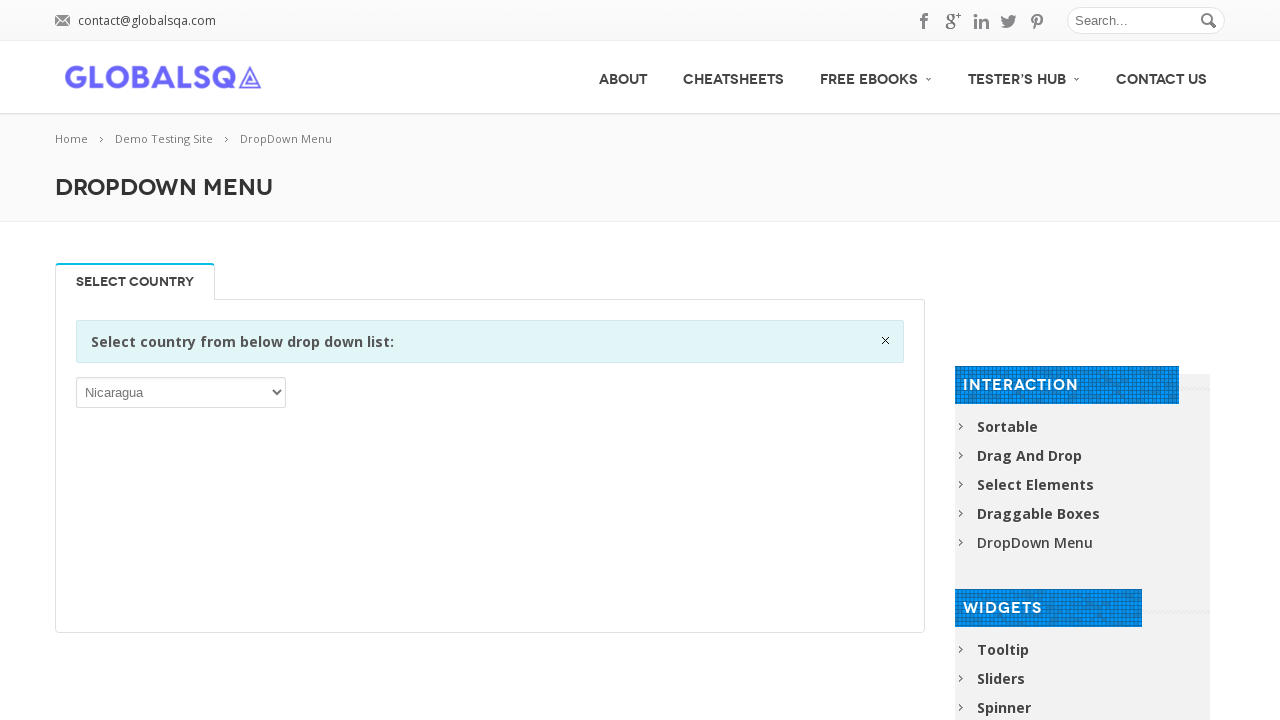

Pressed ArrowUp to navigate to previous option (iteration 90/146) on xpath=//select[1]
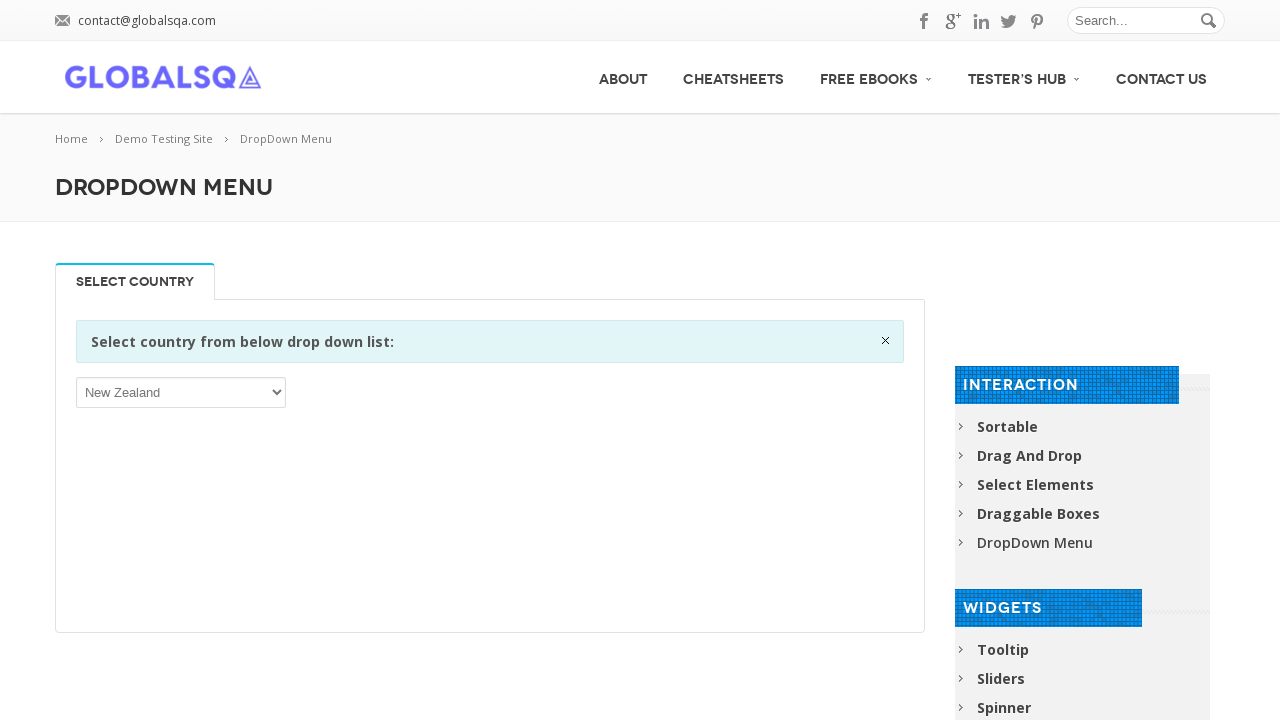

Clicked on current dropdown option (iteration 90/146) at (181, 392) on xpath=//select[1]
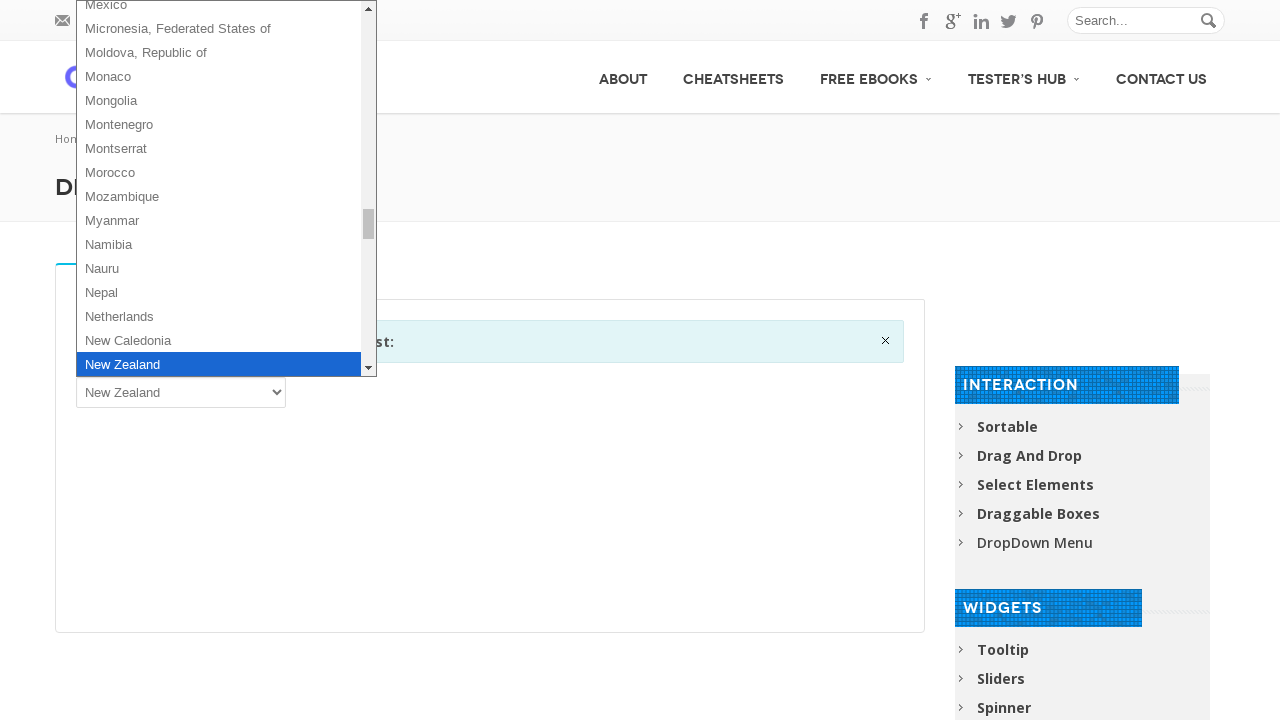

Pressed ArrowUp to navigate to previous option (iteration 91/146) on xpath=//select[1]
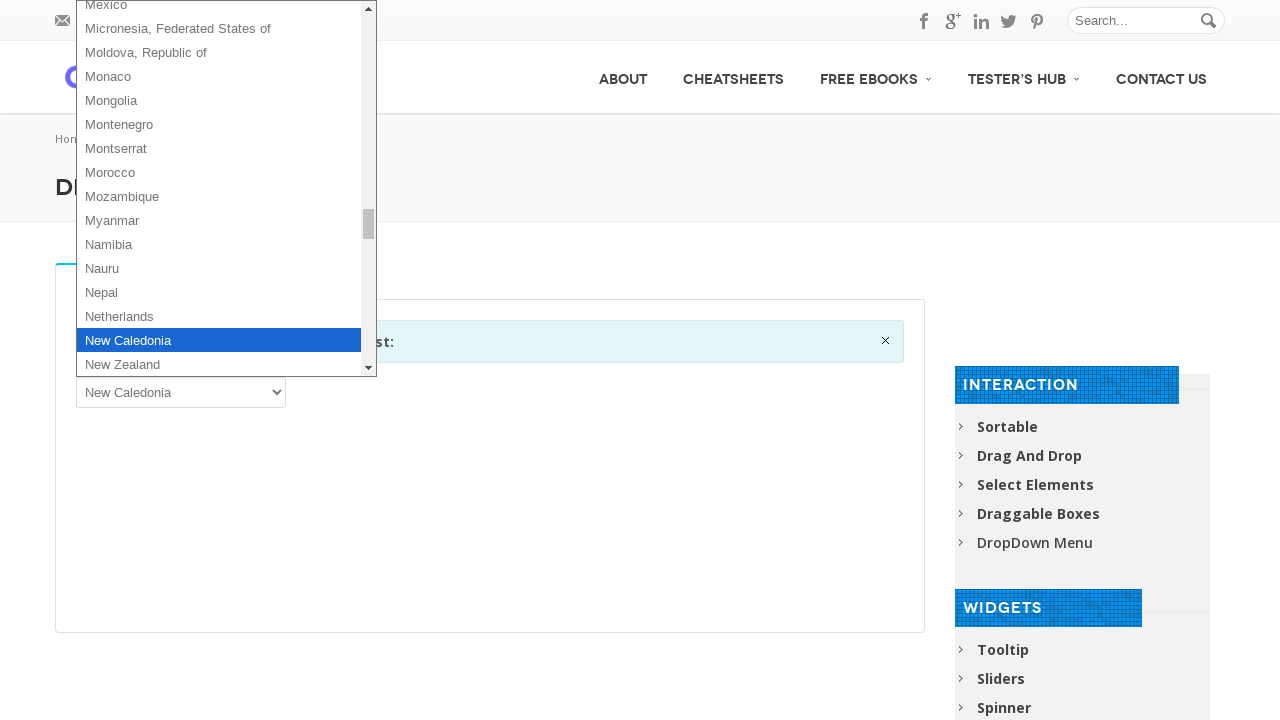

Clicked on current dropdown option (iteration 91/146) at (181, 392) on xpath=//select[1]
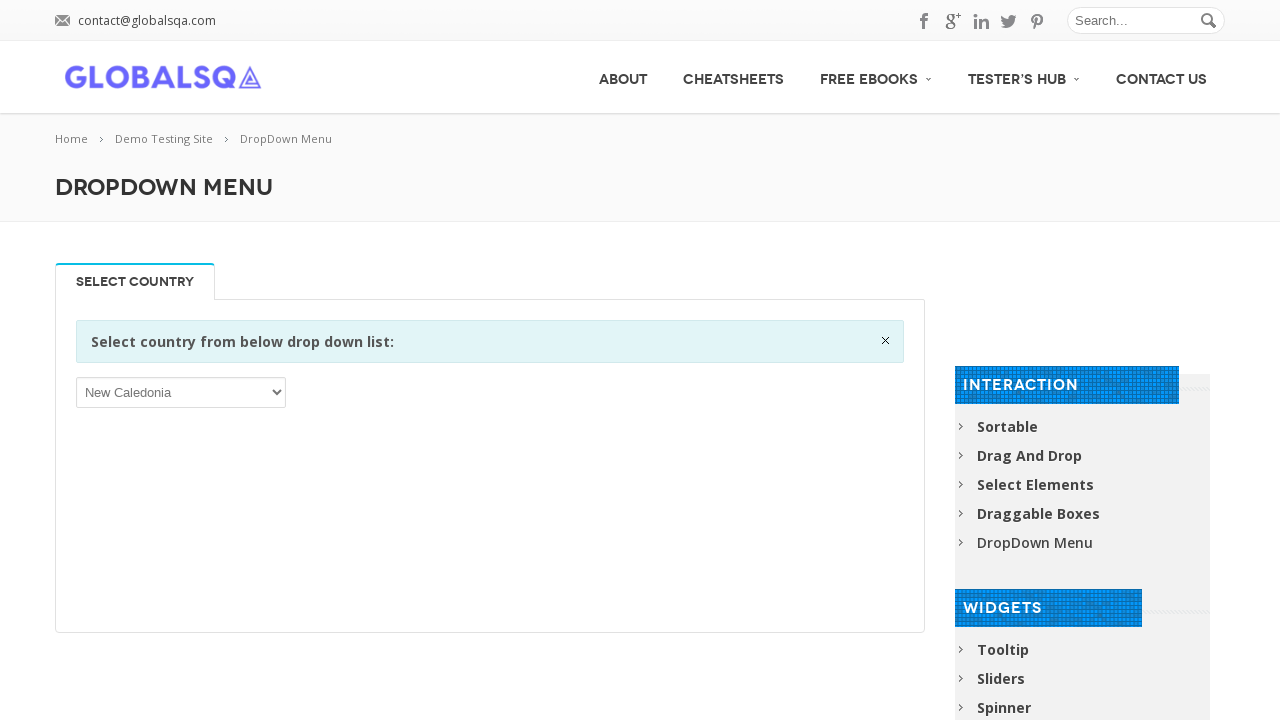

Pressed ArrowUp to navigate to previous option (iteration 92/146) on xpath=//select[1]
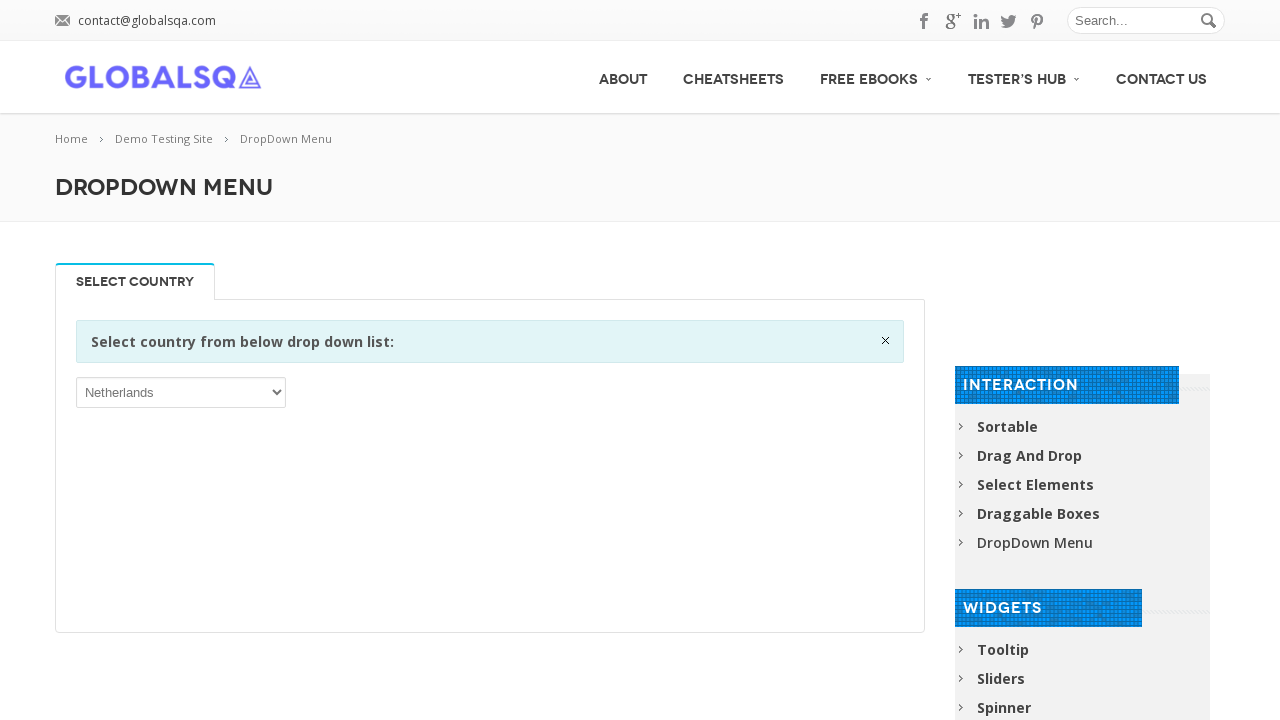

Clicked on current dropdown option (iteration 92/146) at (181, 392) on xpath=//select[1]
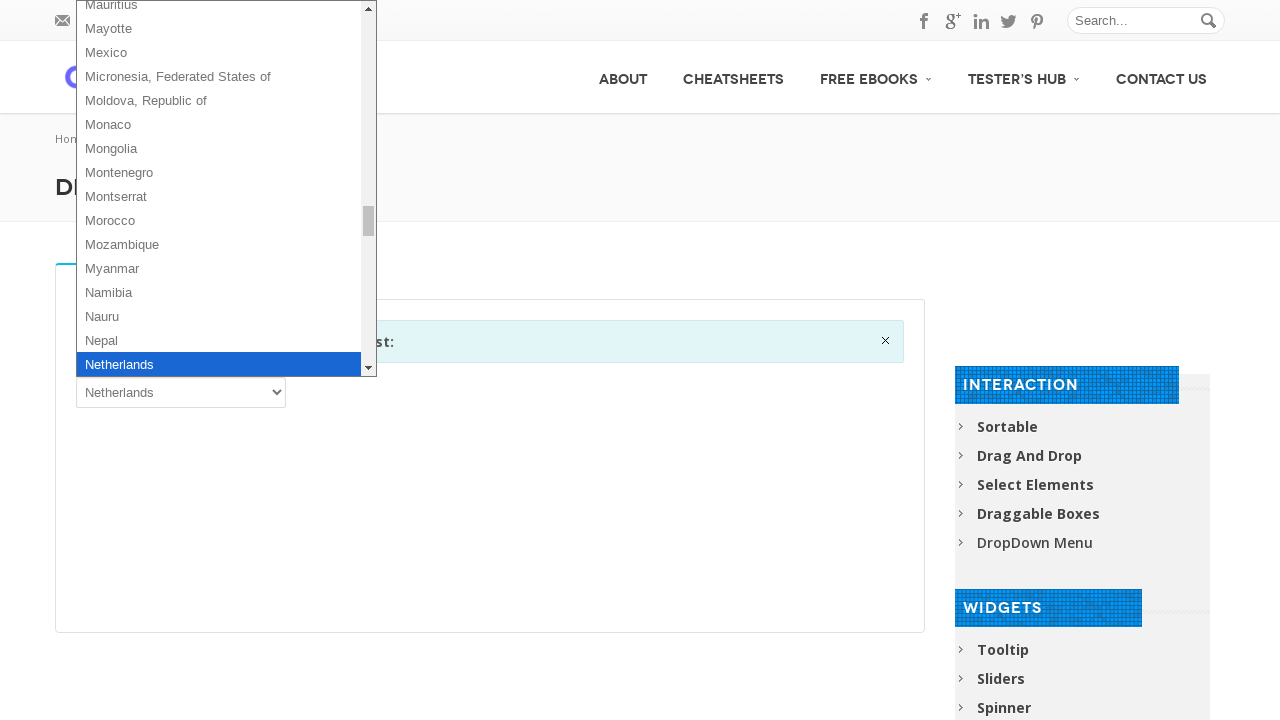

Pressed ArrowUp to navigate to previous option (iteration 93/146) on xpath=//select[1]
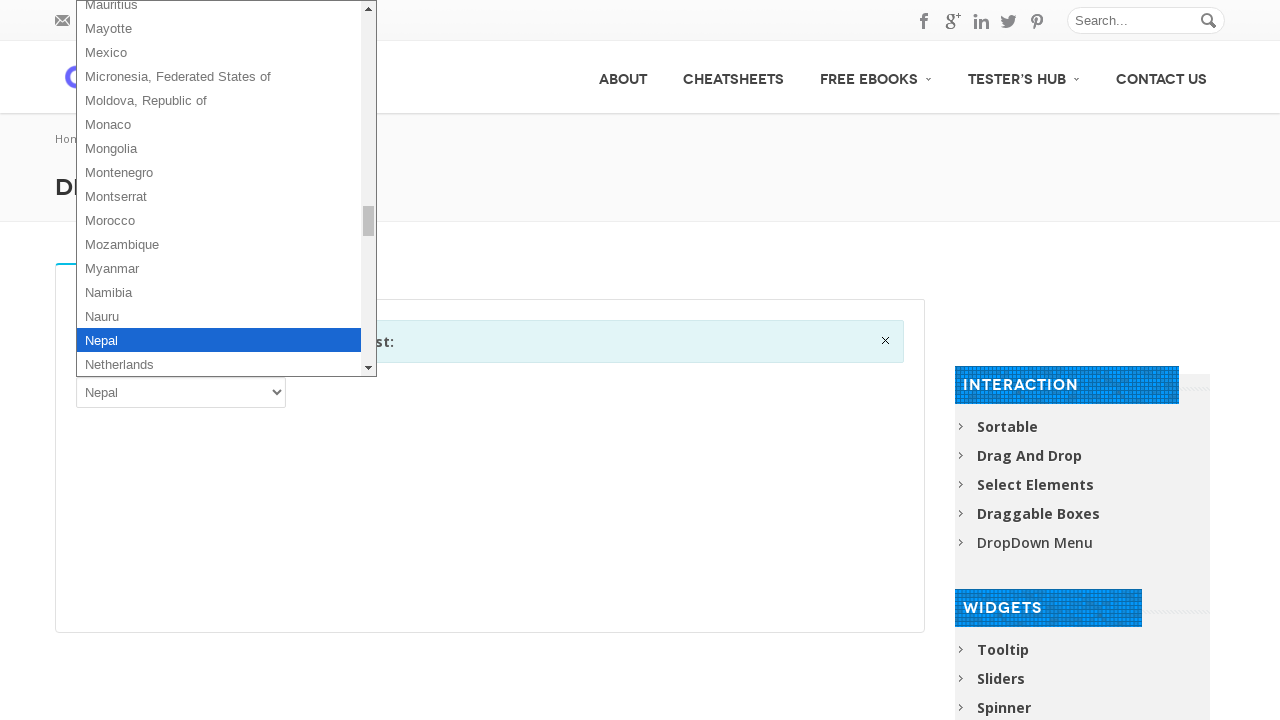

Clicked on current dropdown option (iteration 93/146) at (181, 392) on xpath=//select[1]
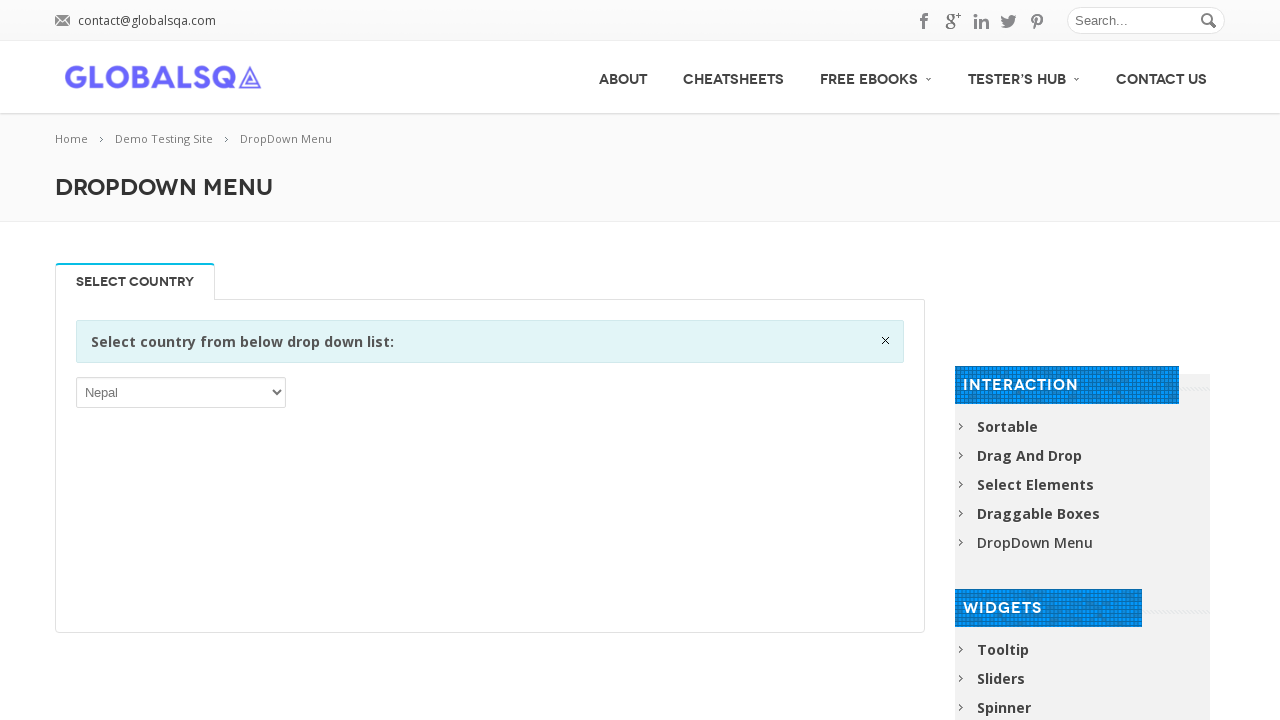

Pressed ArrowUp to navigate to previous option (iteration 94/146) on xpath=//select[1]
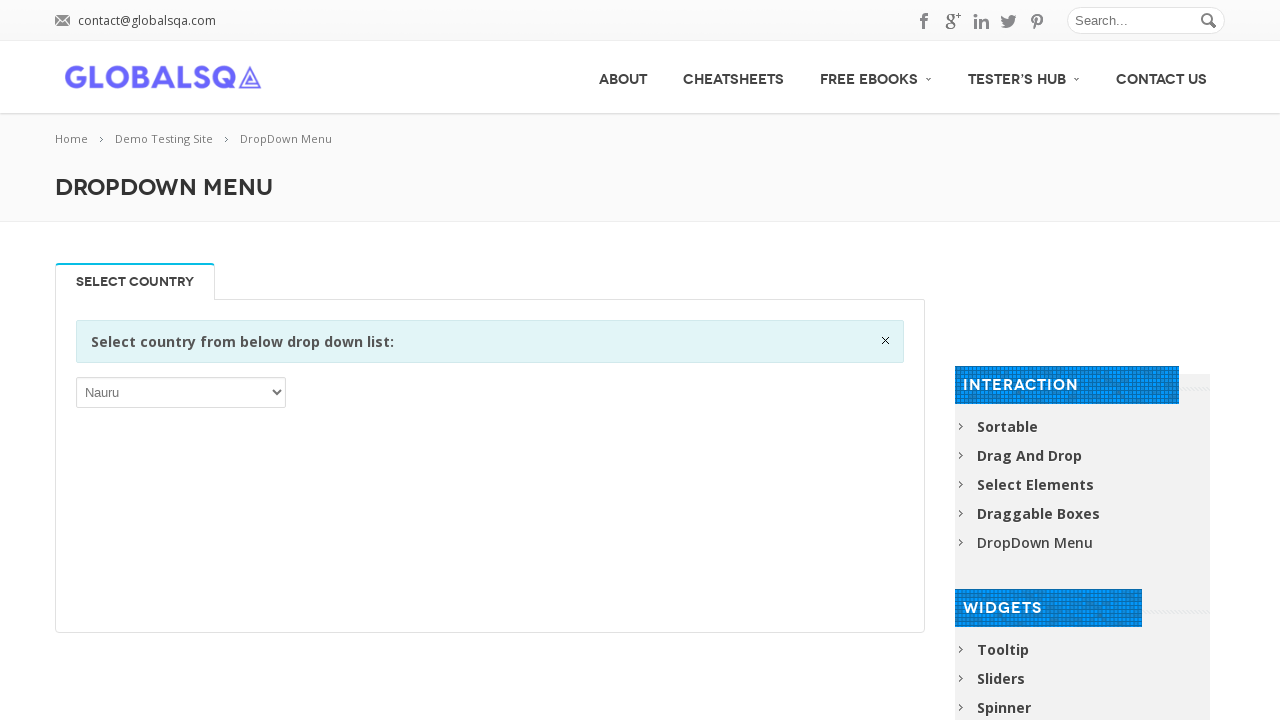

Clicked on current dropdown option (iteration 94/146) at (181, 392) on xpath=//select[1]
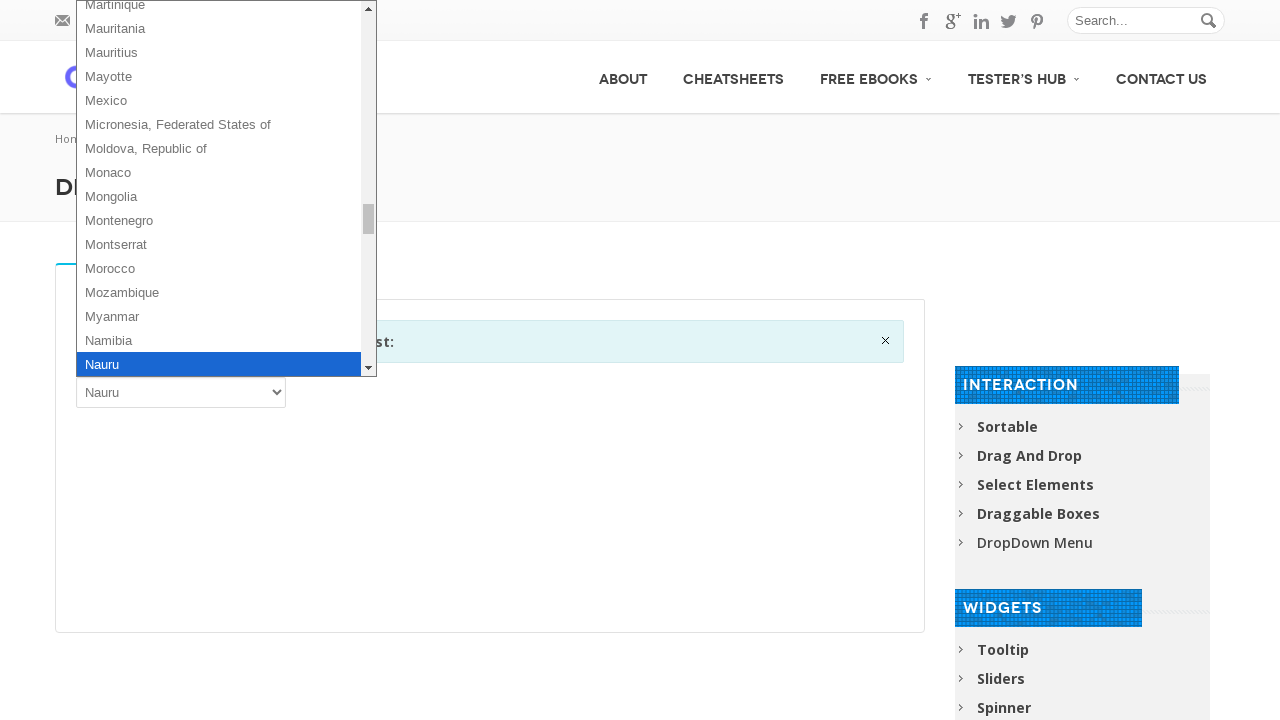

Pressed ArrowUp to navigate to previous option (iteration 95/146) on xpath=//select[1]
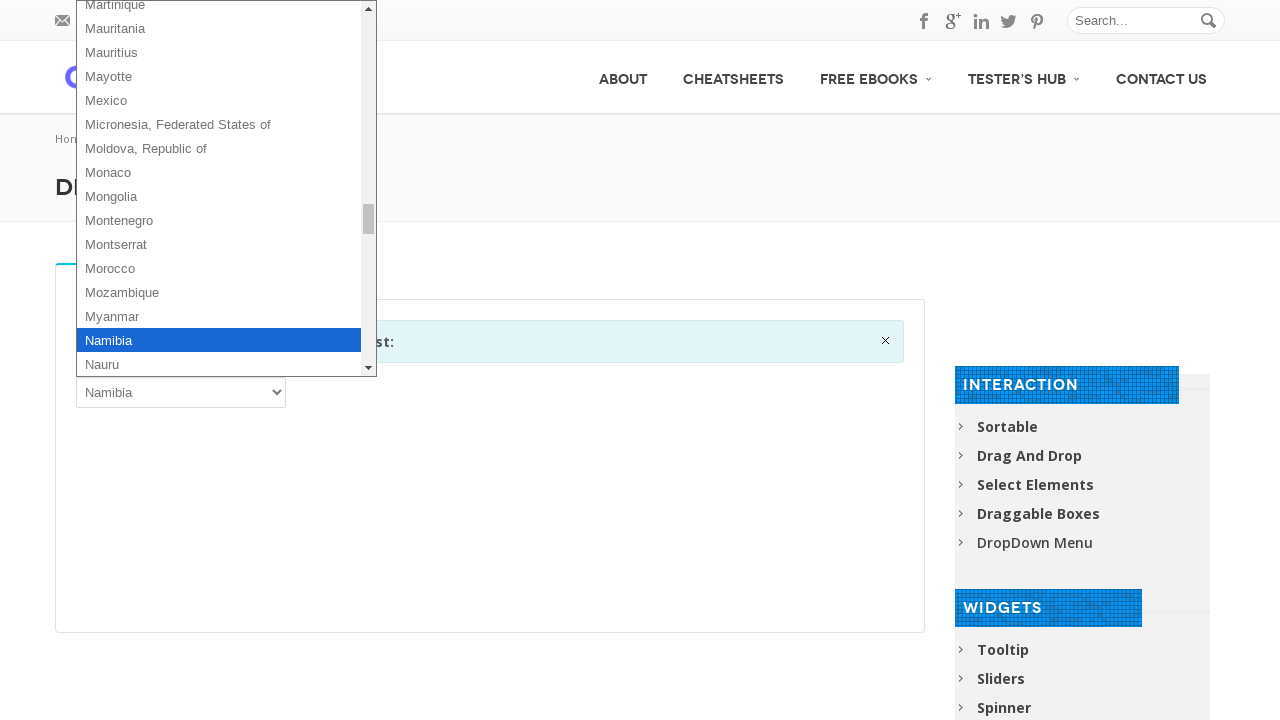

Clicked on current dropdown option (iteration 95/146) at (181, 392) on xpath=//select[1]
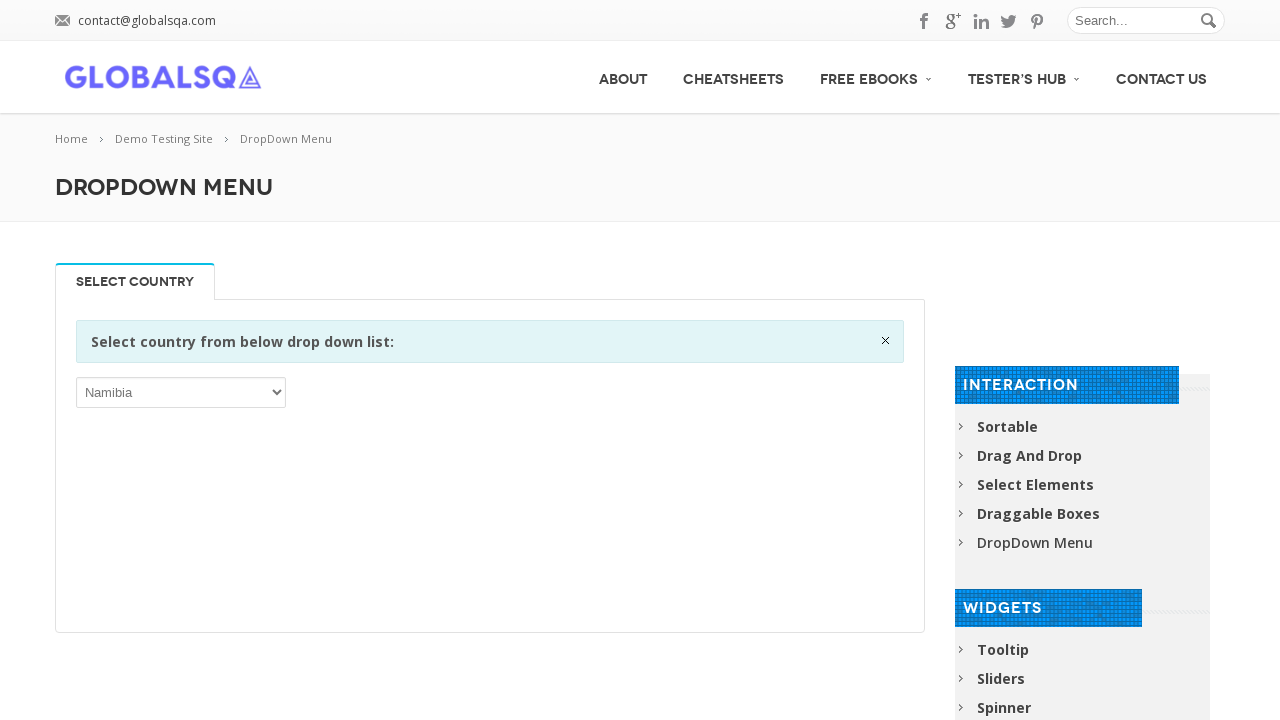

Pressed ArrowUp to navigate to previous option (iteration 96/146) on xpath=//select[1]
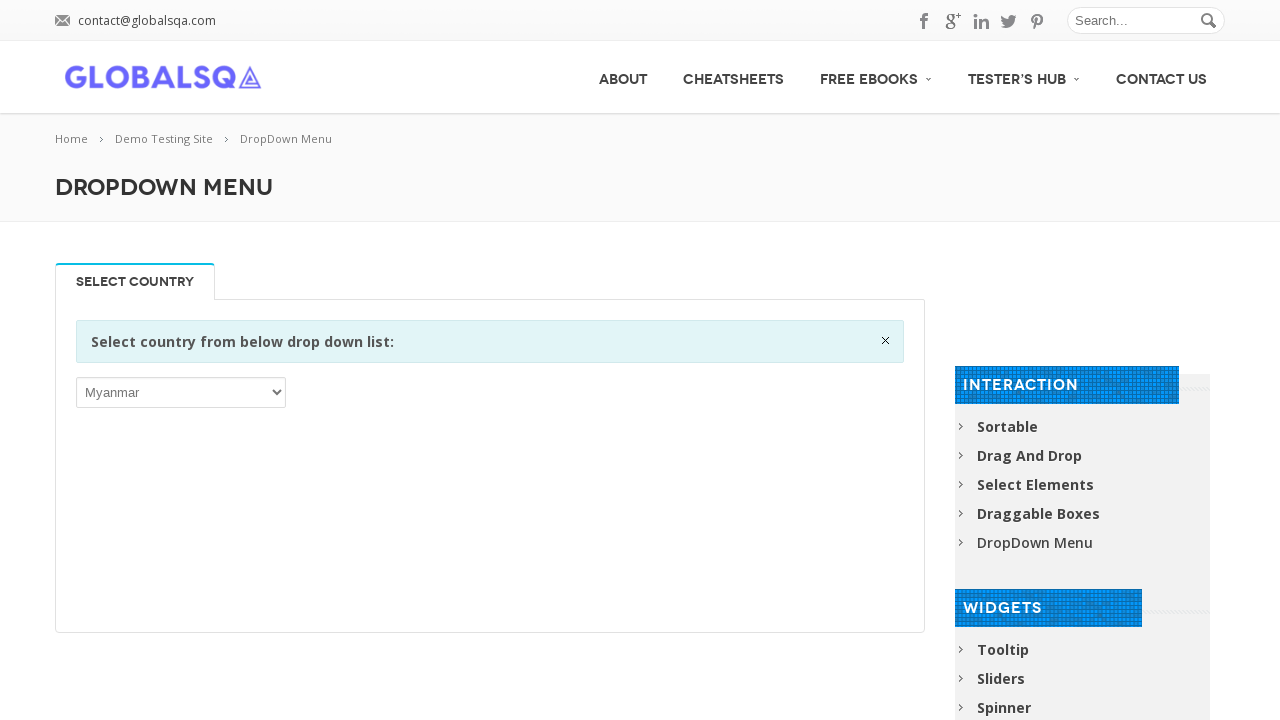

Clicked on current dropdown option (iteration 96/146) at (181, 392) on xpath=//select[1]
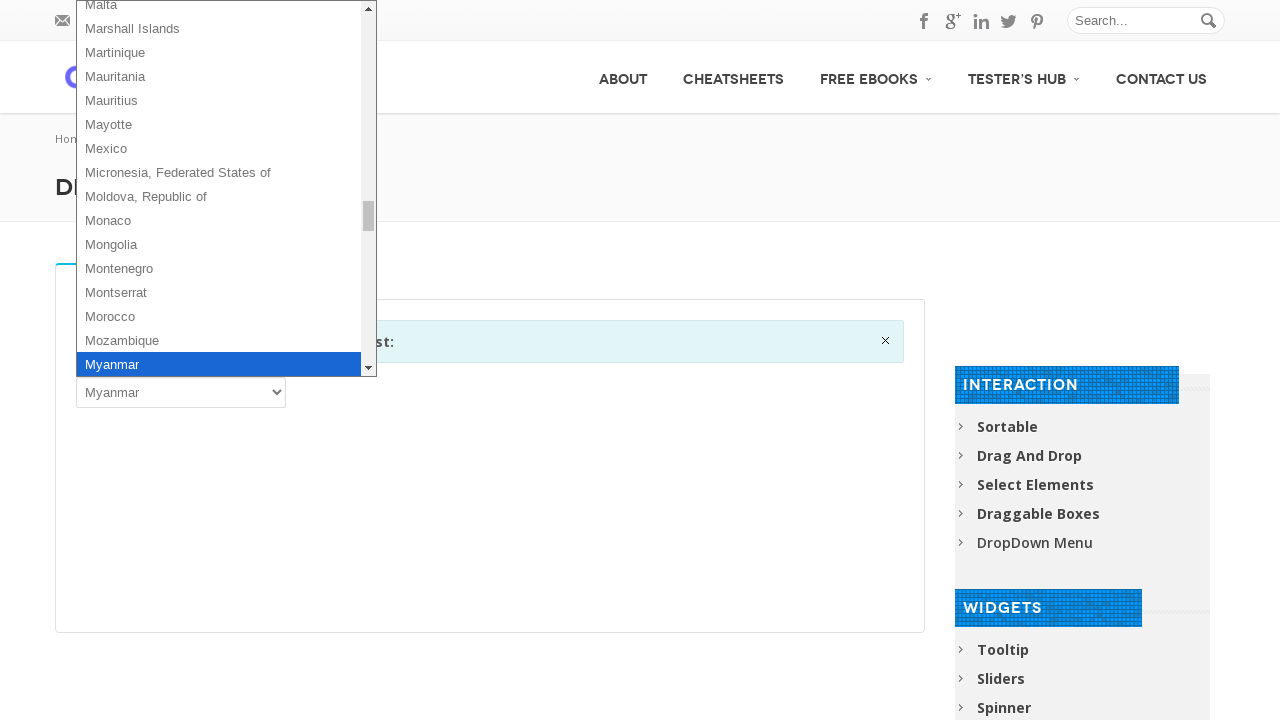

Pressed ArrowUp to navigate to previous option (iteration 97/146) on xpath=//select[1]
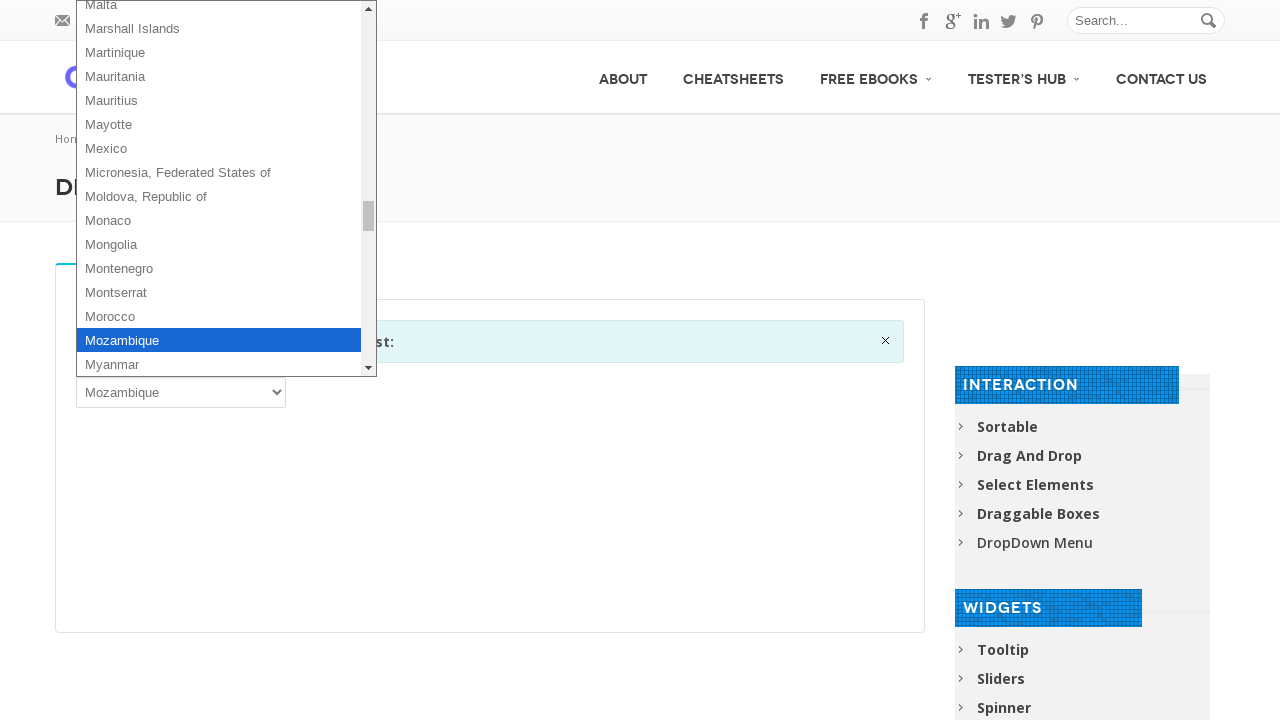

Clicked on current dropdown option (iteration 97/146) at (181, 392) on xpath=//select[1]
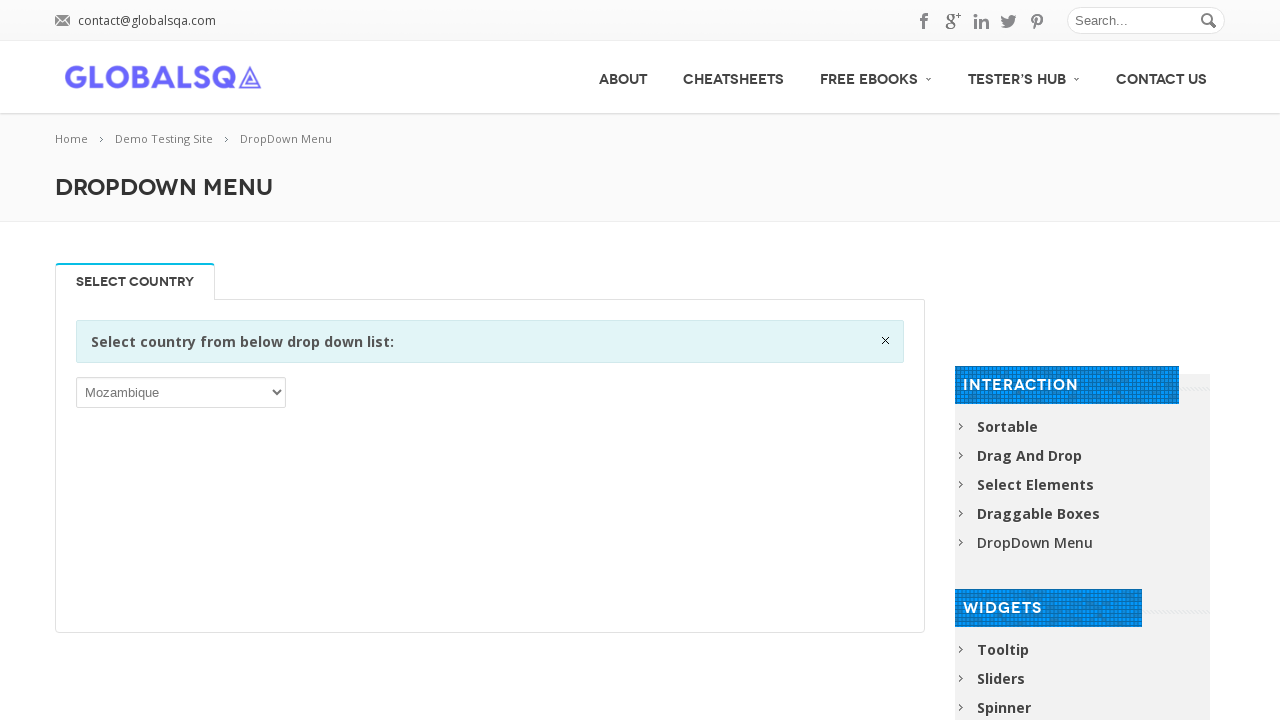

Pressed ArrowUp to navigate to previous option (iteration 98/146) on xpath=//select[1]
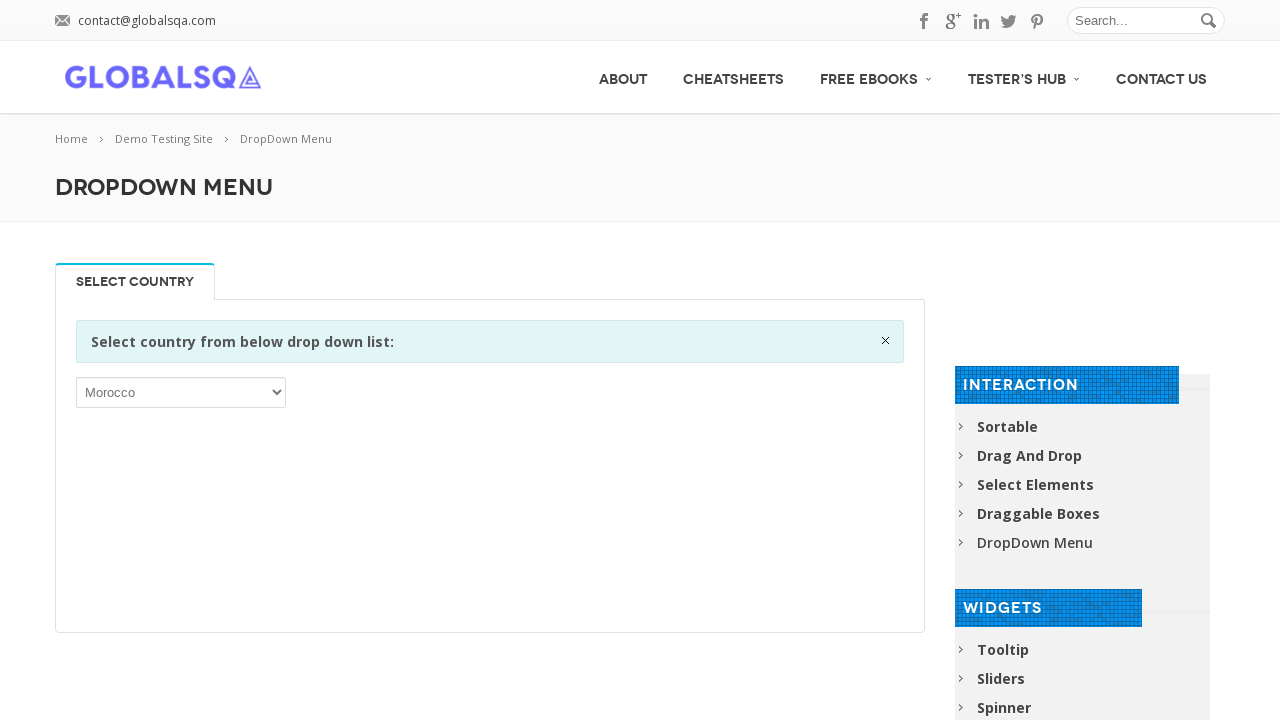

Clicked on current dropdown option (iteration 98/146) at (181, 392) on xpath=//select[1]
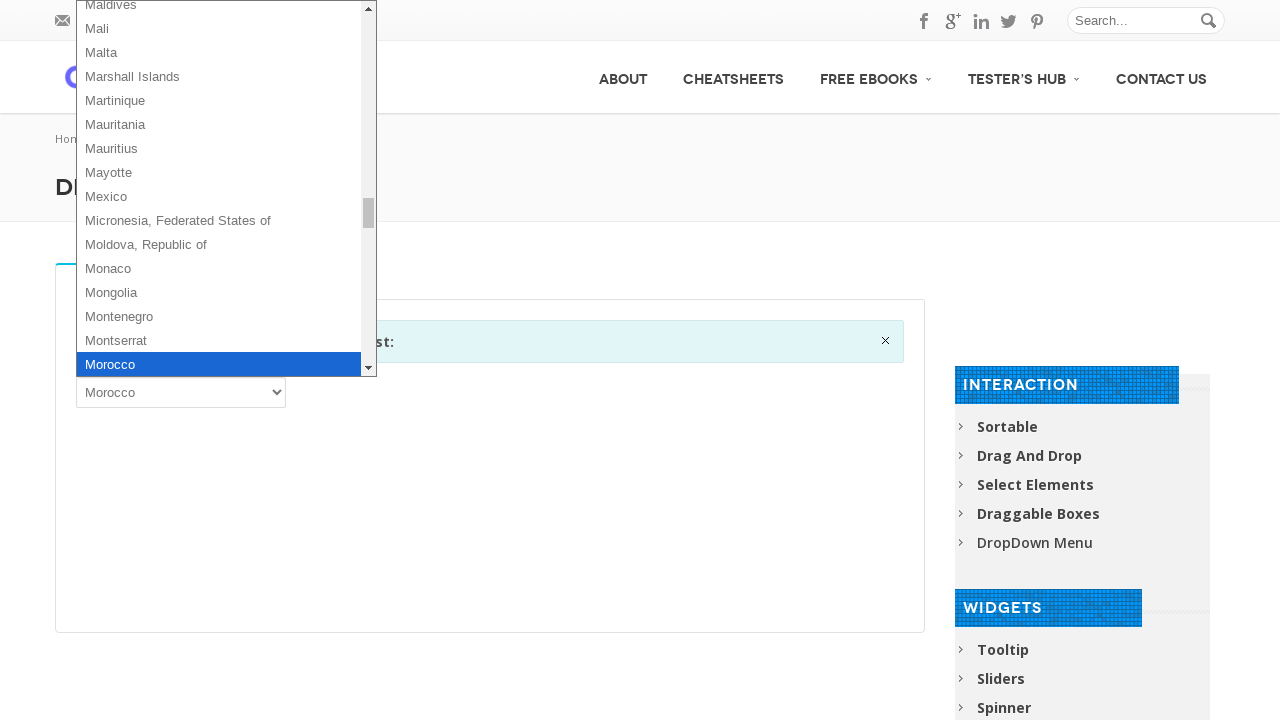

Pressed ArrowUp to navigate to previous option (iteration 99/146) on xpath=//select[1]
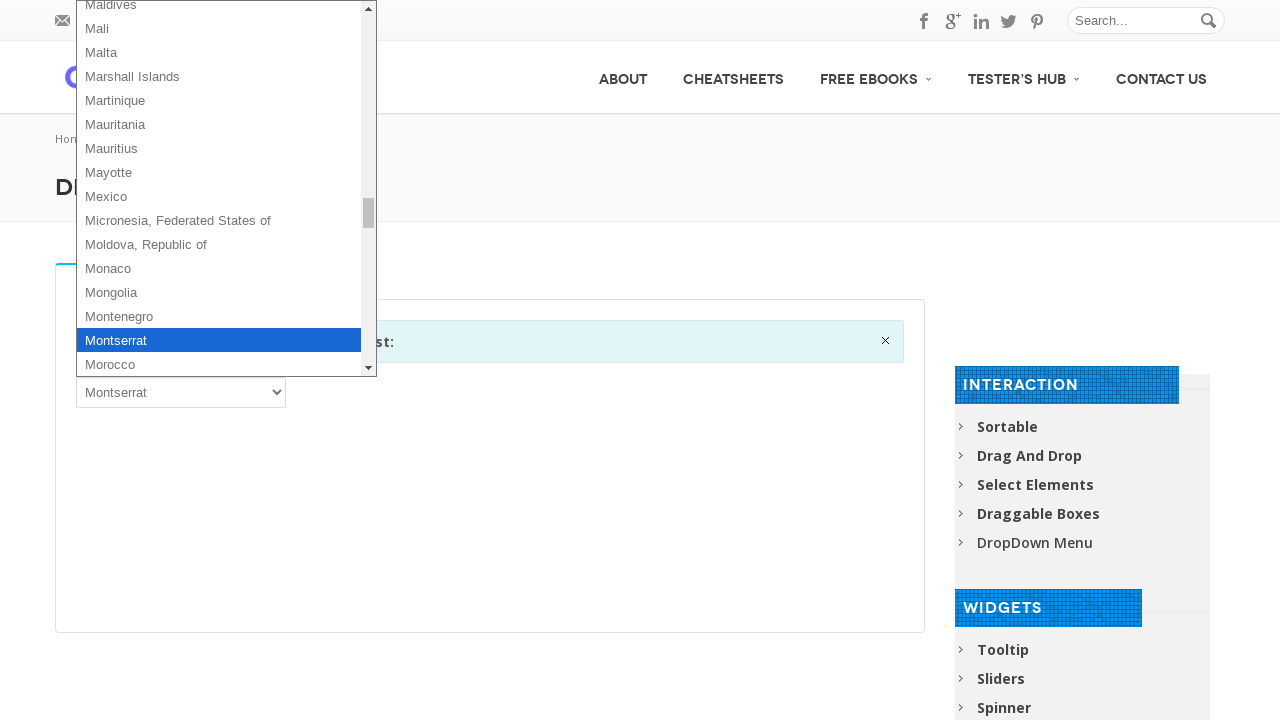

Clicked on current dropdown option (iteration 99/146) at (181, 392) on xpath=//select[1]
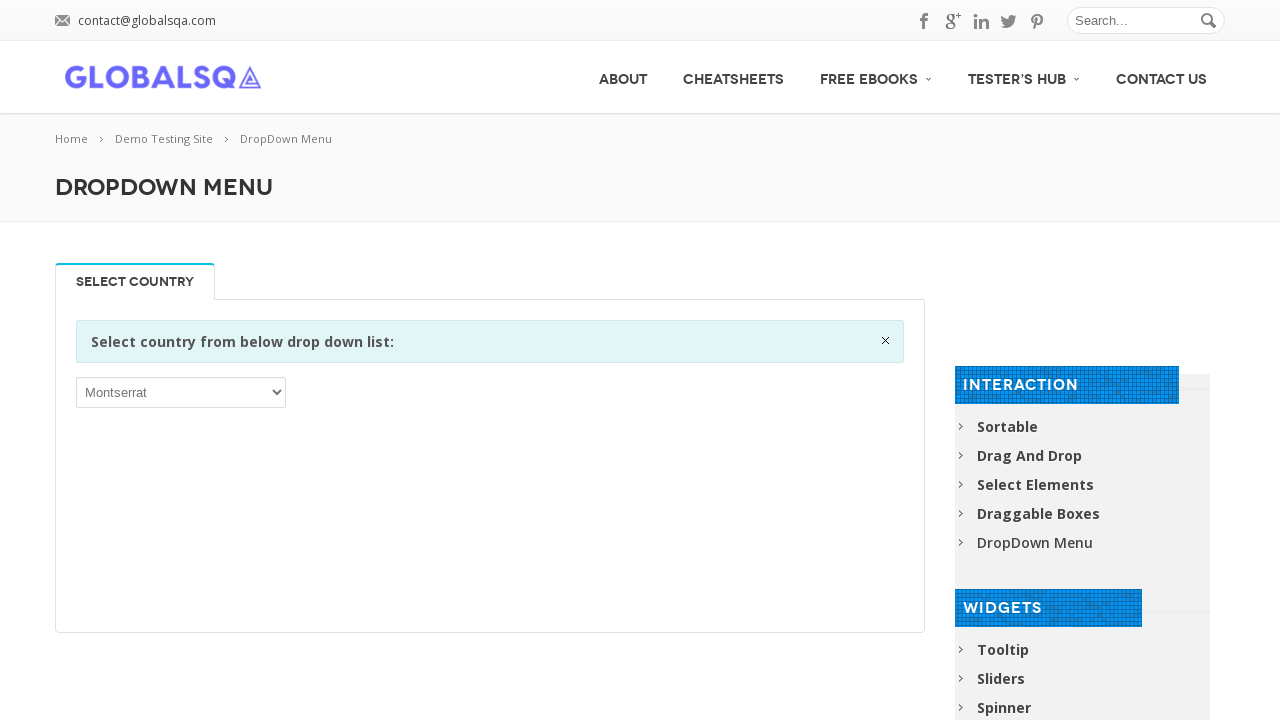

Pressed ArrowUp to navigate to previous option (iteration 100/146) on xpath=//select[1]
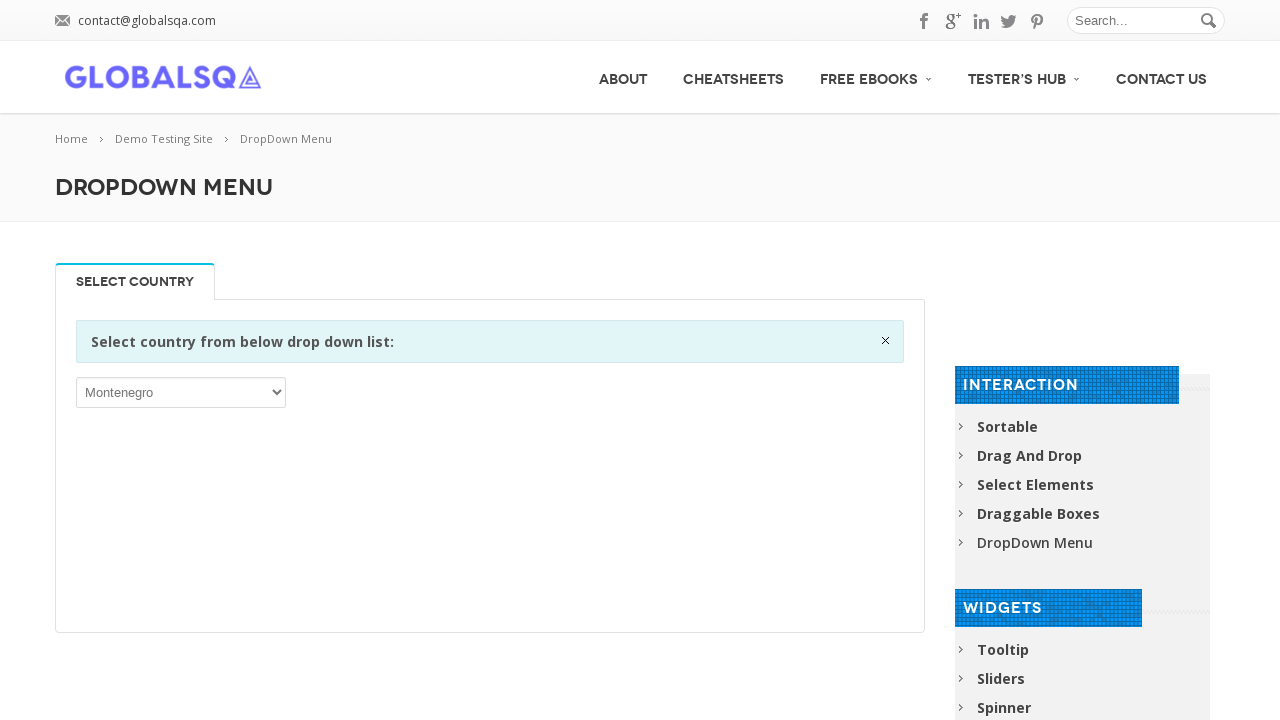

Clicked on current dropdown option (iteration 100/146) at (181, 392) on xpath=//select[1]
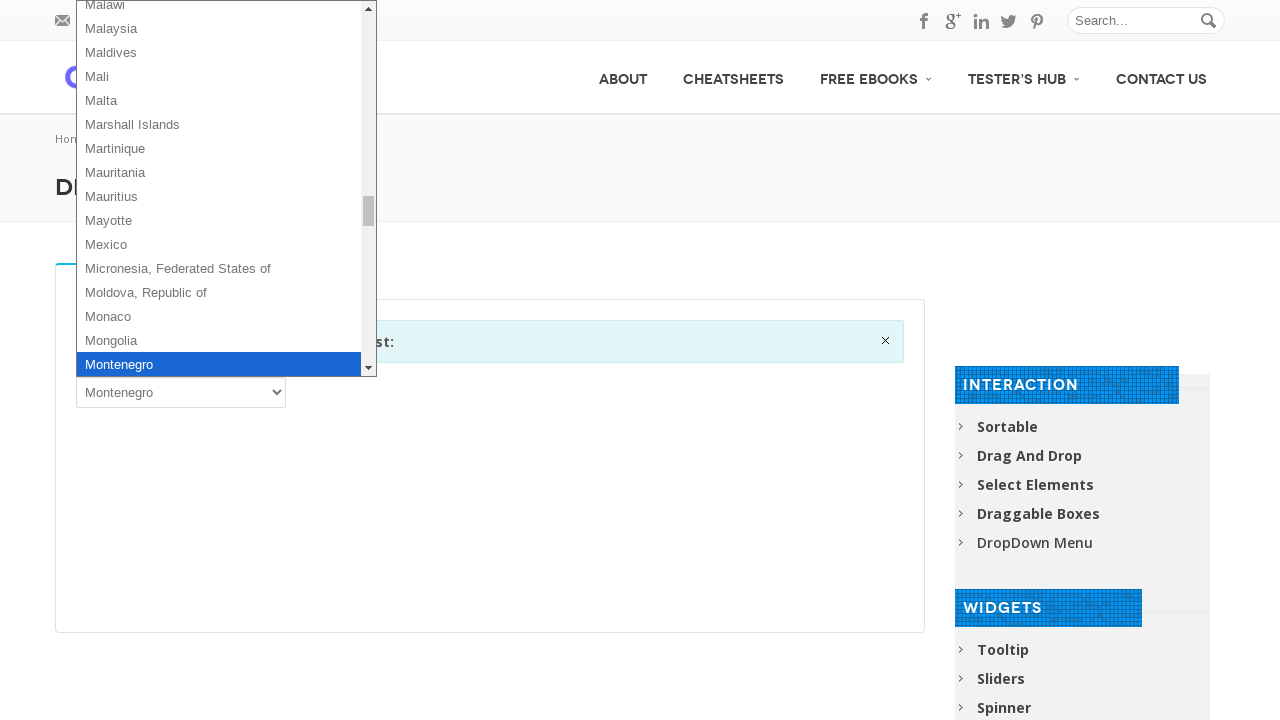

Pressed ArrowUp to navigate to previous option (iteration 101/146) on xpath=//select[1]
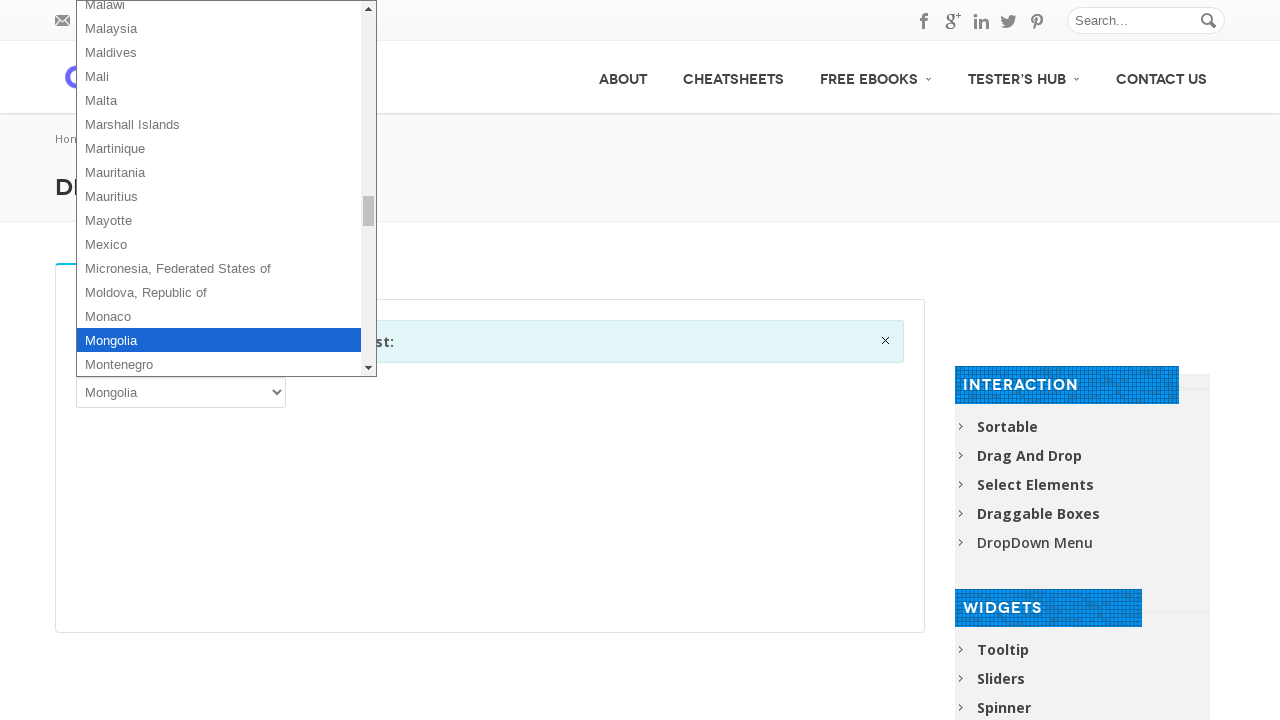

Clicked on current dropdown option (iteration 101/146) at (181, 392) on xpath=//select[1]
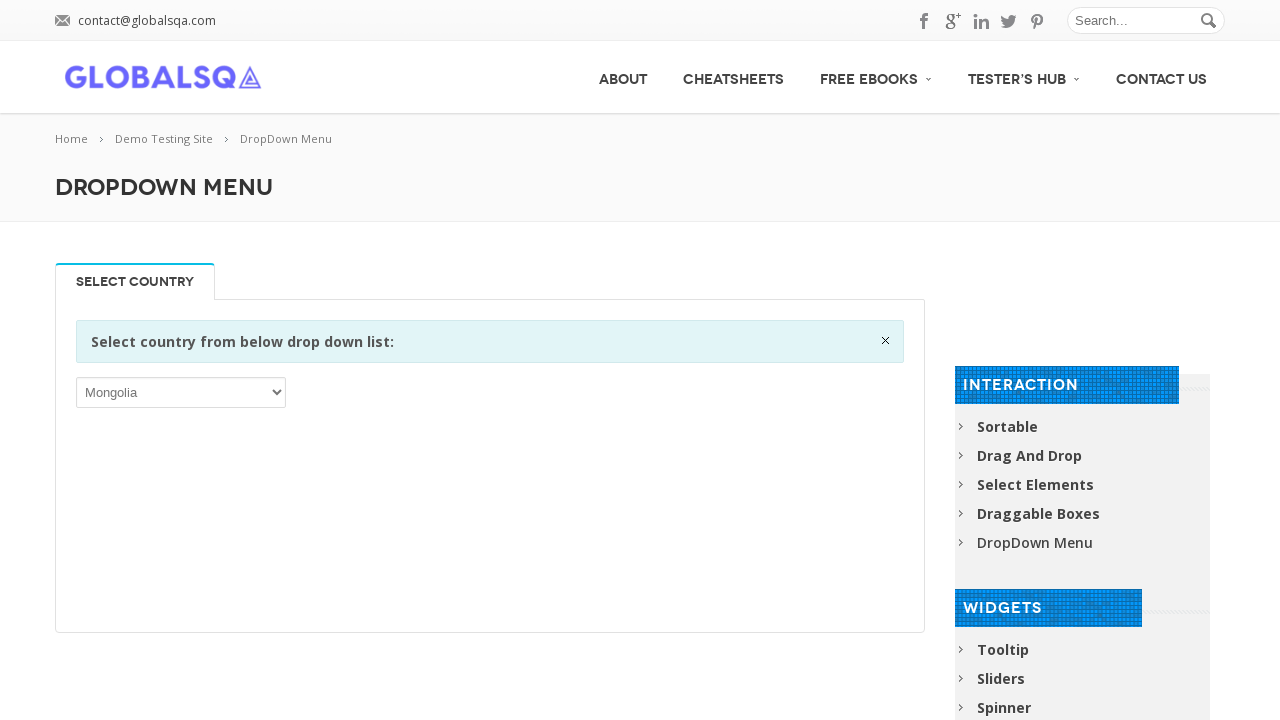

Pressed ArrowUp to navigate to previous option (iteration 102/146) on xpath=//select[1]
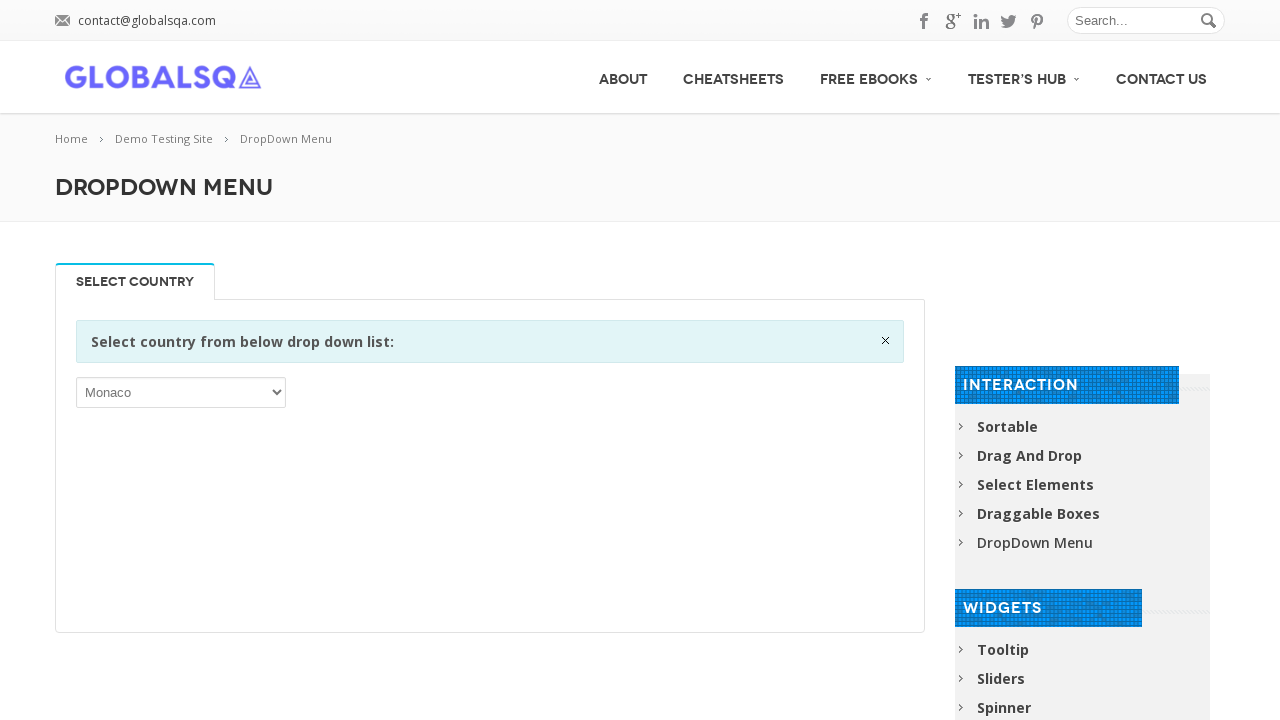

Clicked on current dropdown option (iteration 102/146) at (181, 392) on xpath=//select[1]
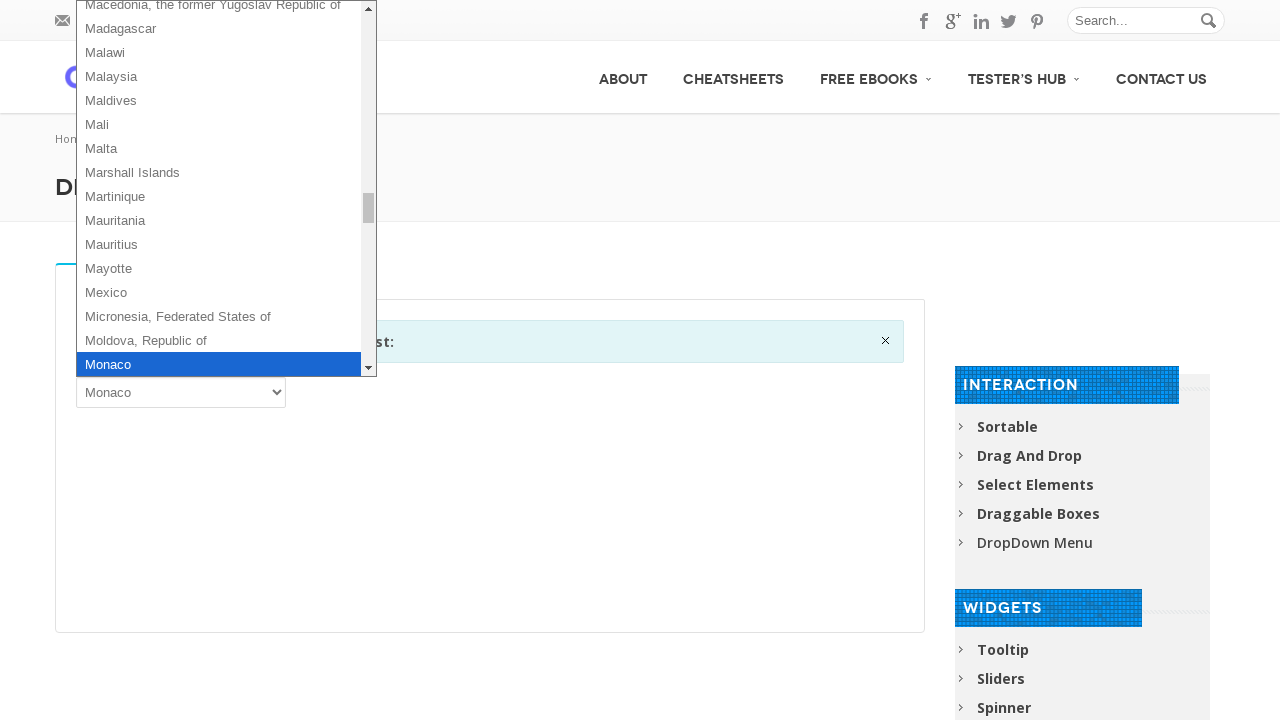

Pressed ArrowUp to navigate to previous option (iteration 103/146) on xpath=//select[1]
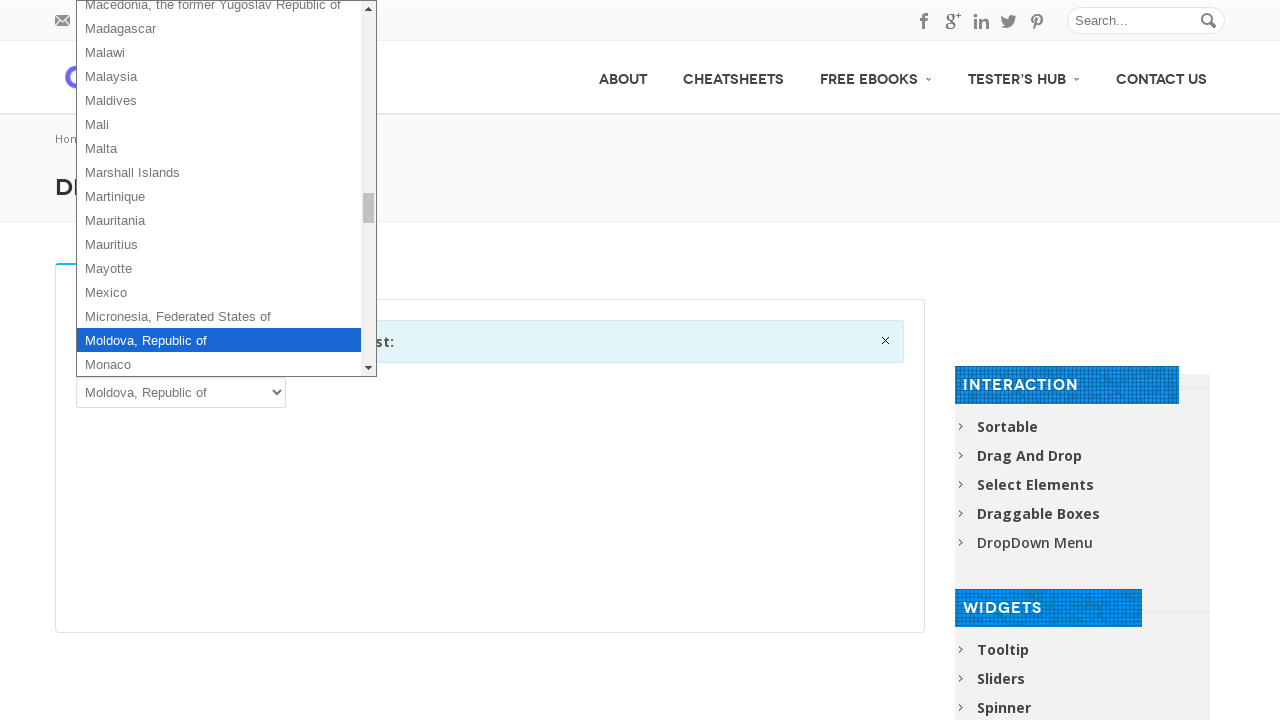

Clicked on current dropdown option (iteration 103/146) at (181, 392) on xpath=//select[1]
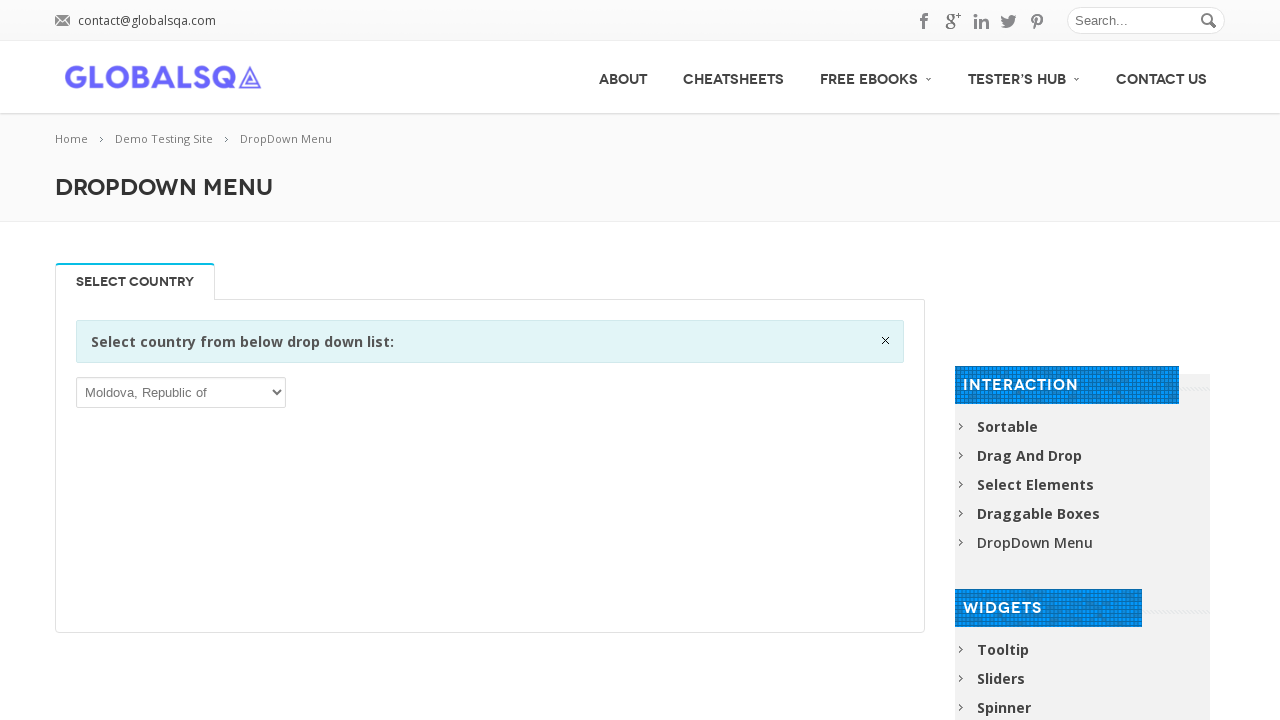

Pressed ArrowUp to navigate to previous option (iteration 104/146) on xpath=//select[1]
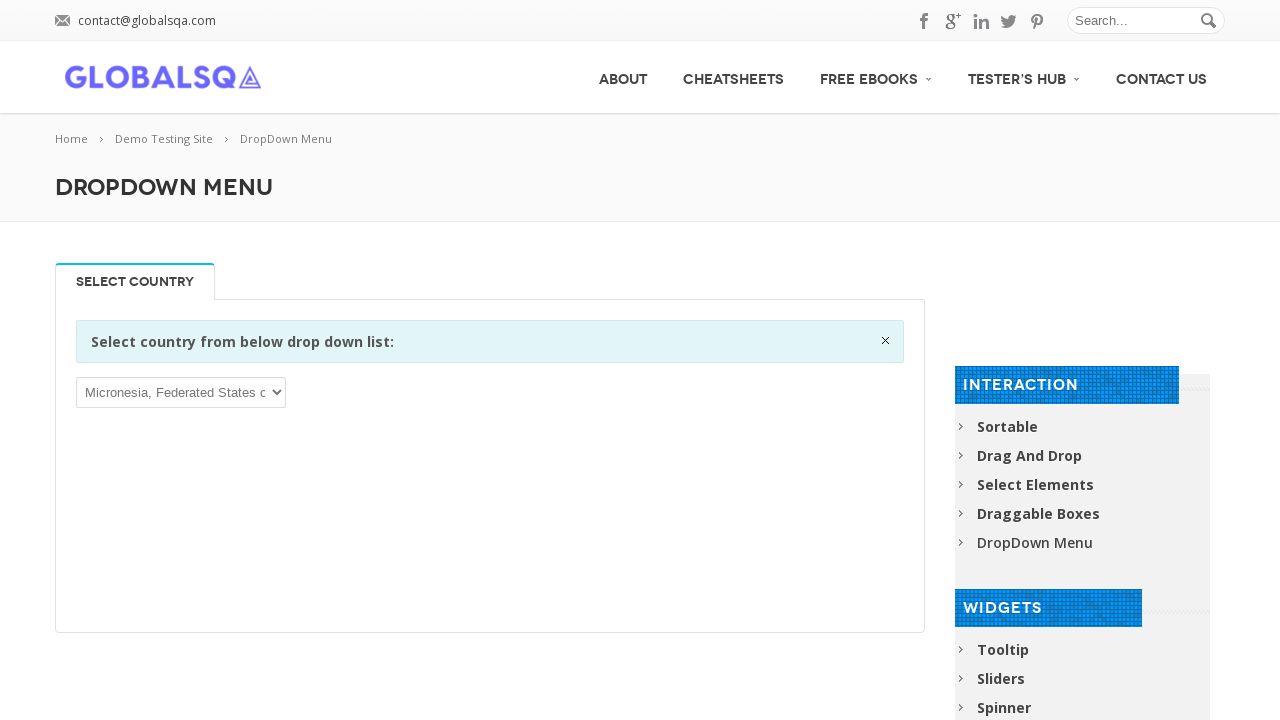

Clicked on current dropdown option (iteration 104/146) at (181, 392) on xpath=//select[1]
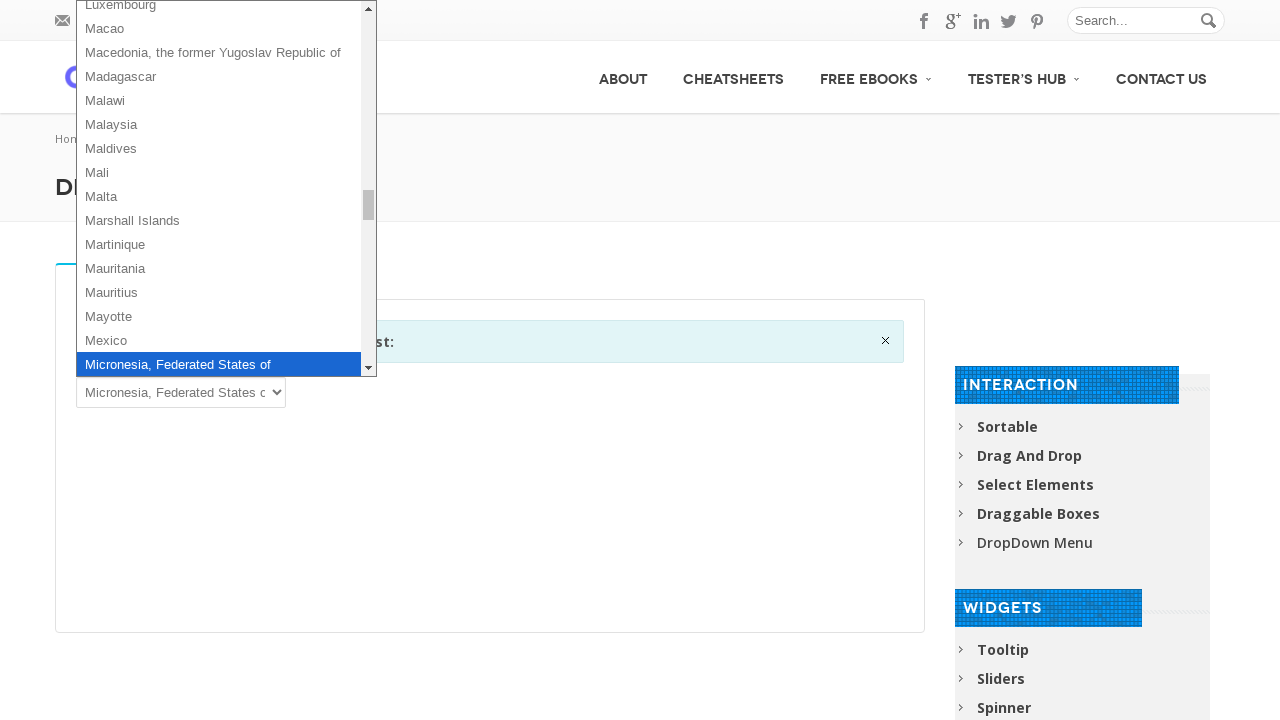

Pressed ArrowUp to navigate to previous option (iteration 105/146) on xpath=//select[1]
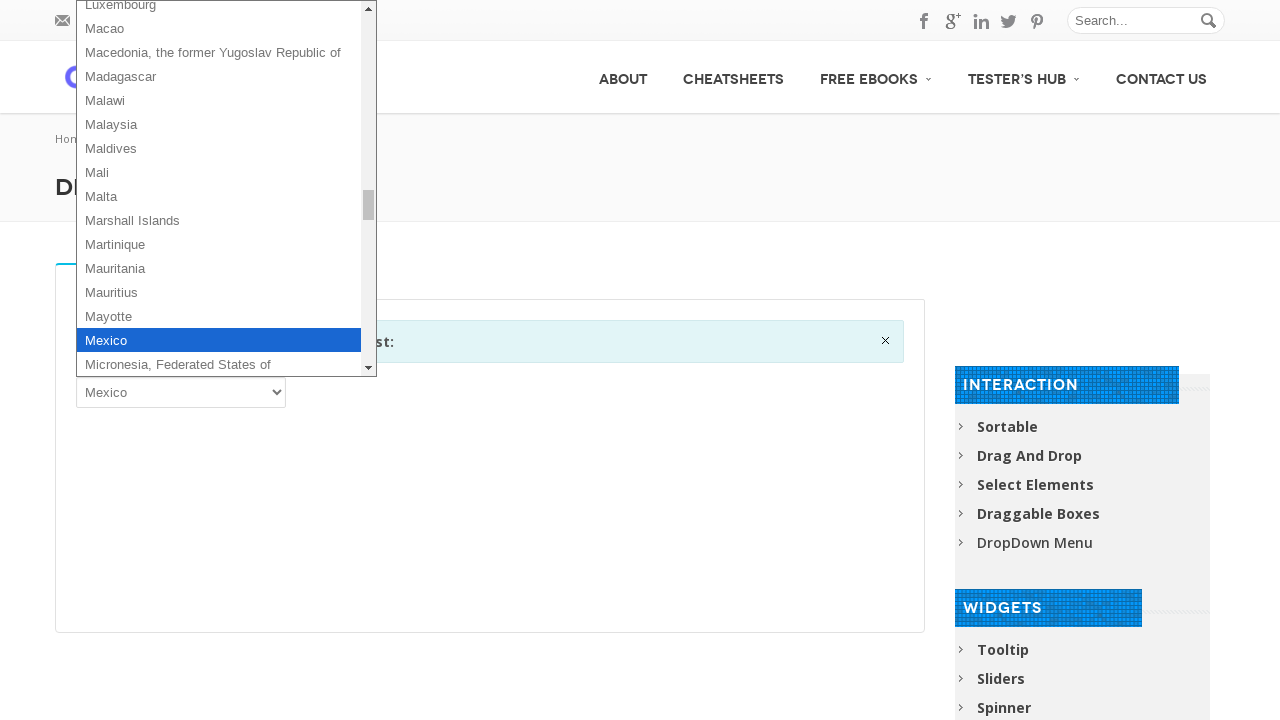

Clicked on current dropdown option (iteration 105/146) at (181, 392) on xpath=//select[1]
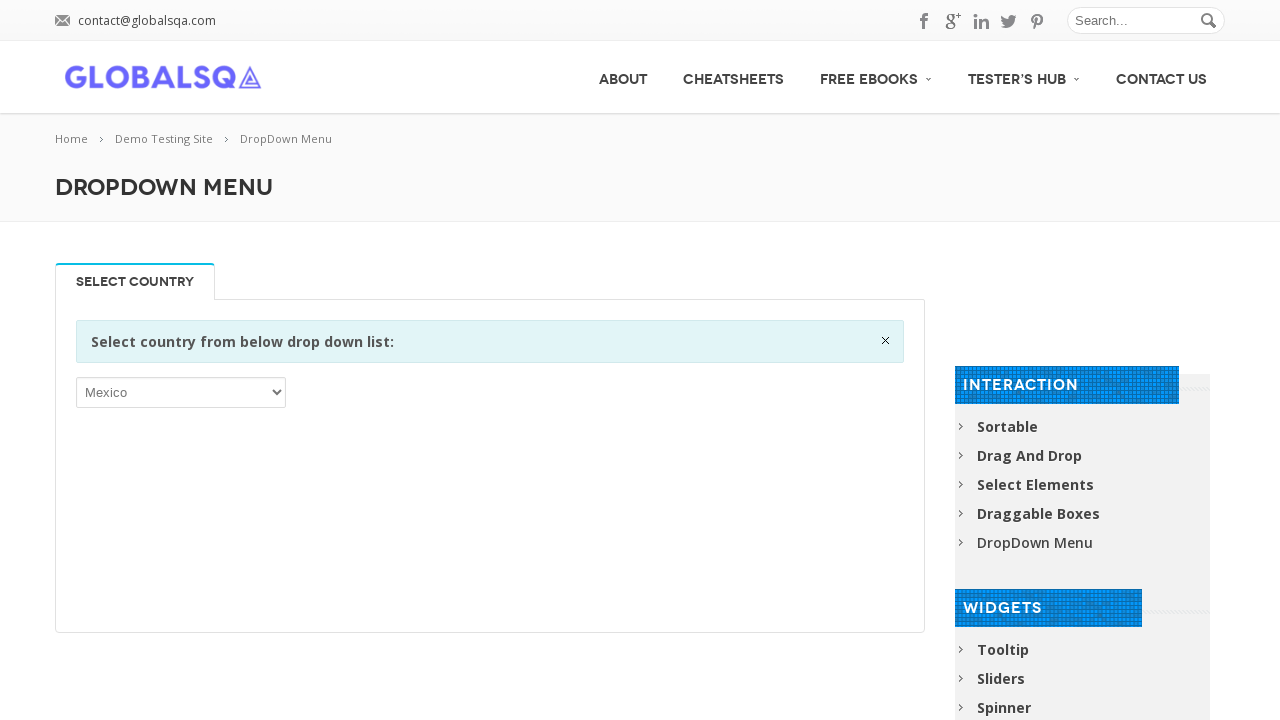

Pressed ArrowUp to navigate to previous option (iteration 106/146) on xpath=//select[1]
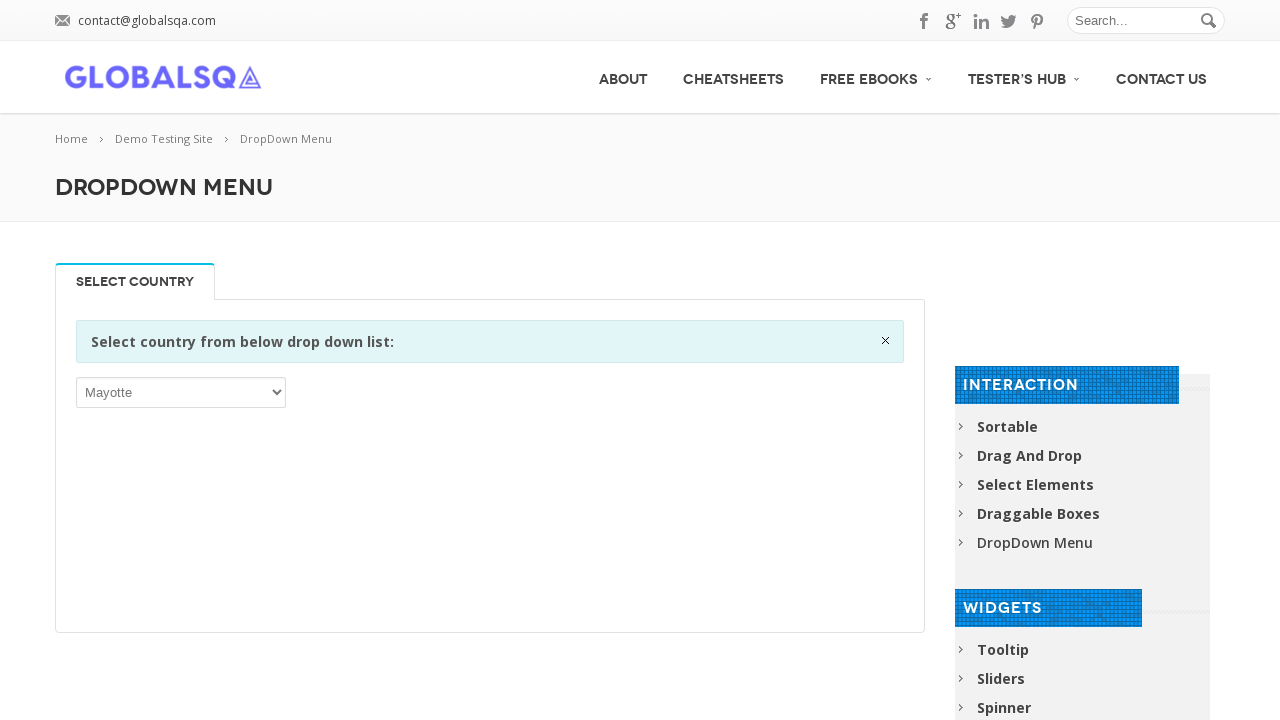

Clicked on current dropdown option (iteration 106/146) at (181, 392) on xpath=//select[1]
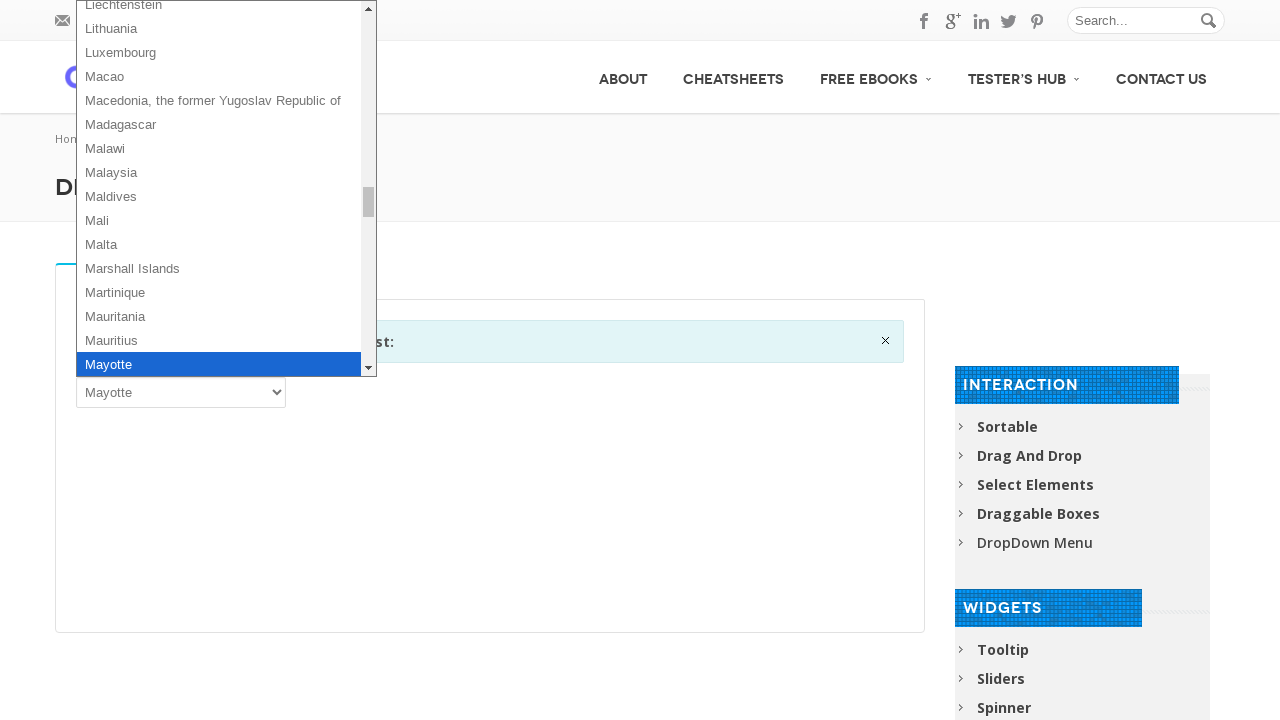

Pressed ArrowUp to navigate to previous option (iteration 107/146) on xpath=//select[1]
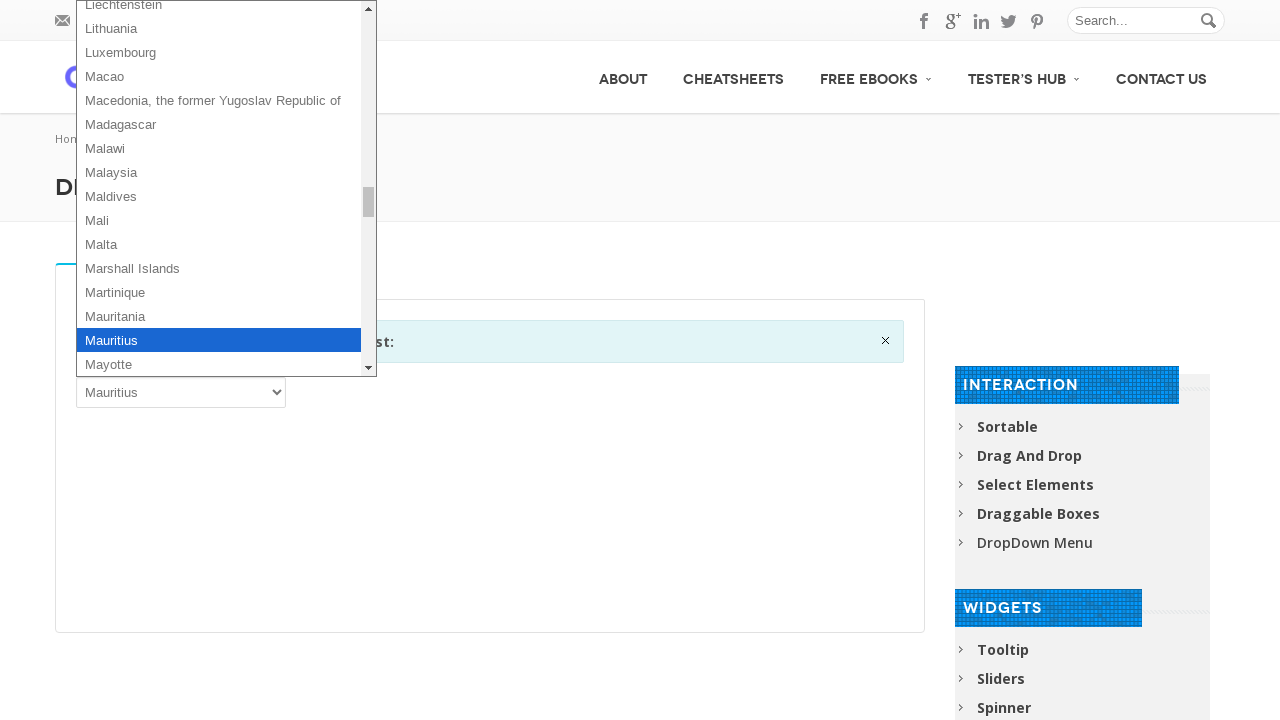

Clicked on current dropdown option (iteration 107/146) at (181, 392) on xpath=//select[1]
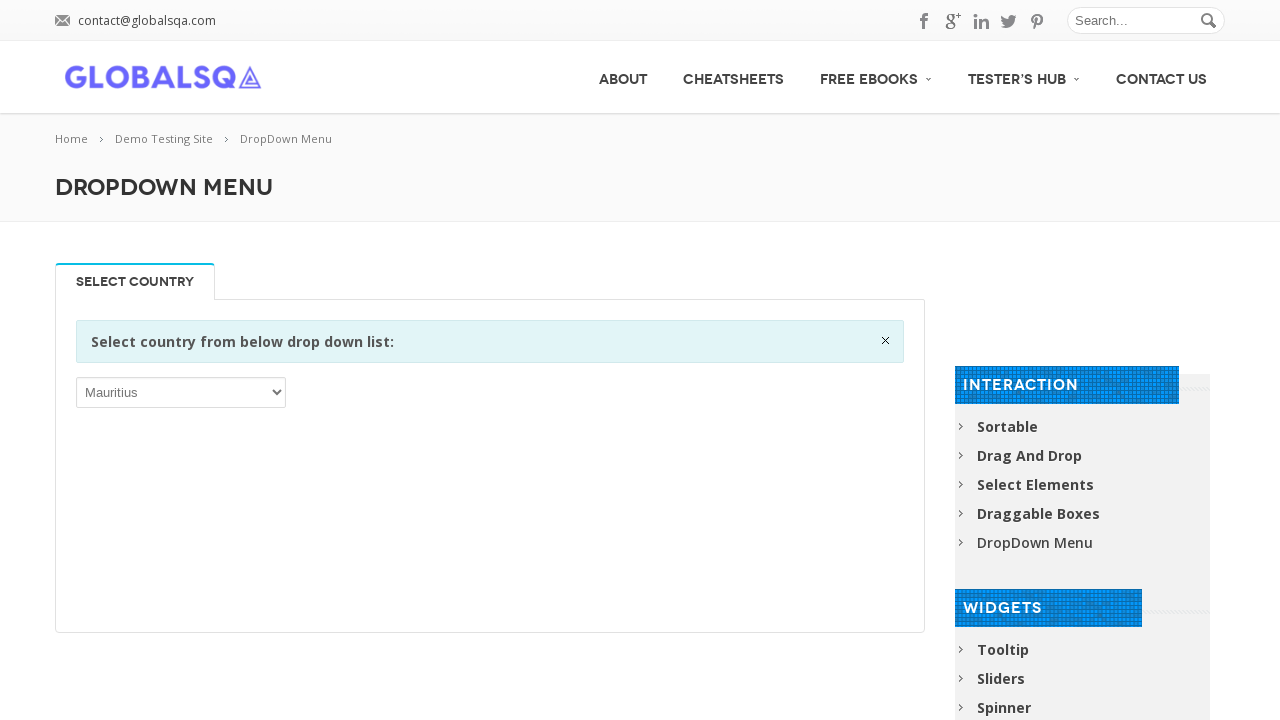

Pressed ArrowUp to navigate to previous option (iteration 108/146) on xpath=//select[1]
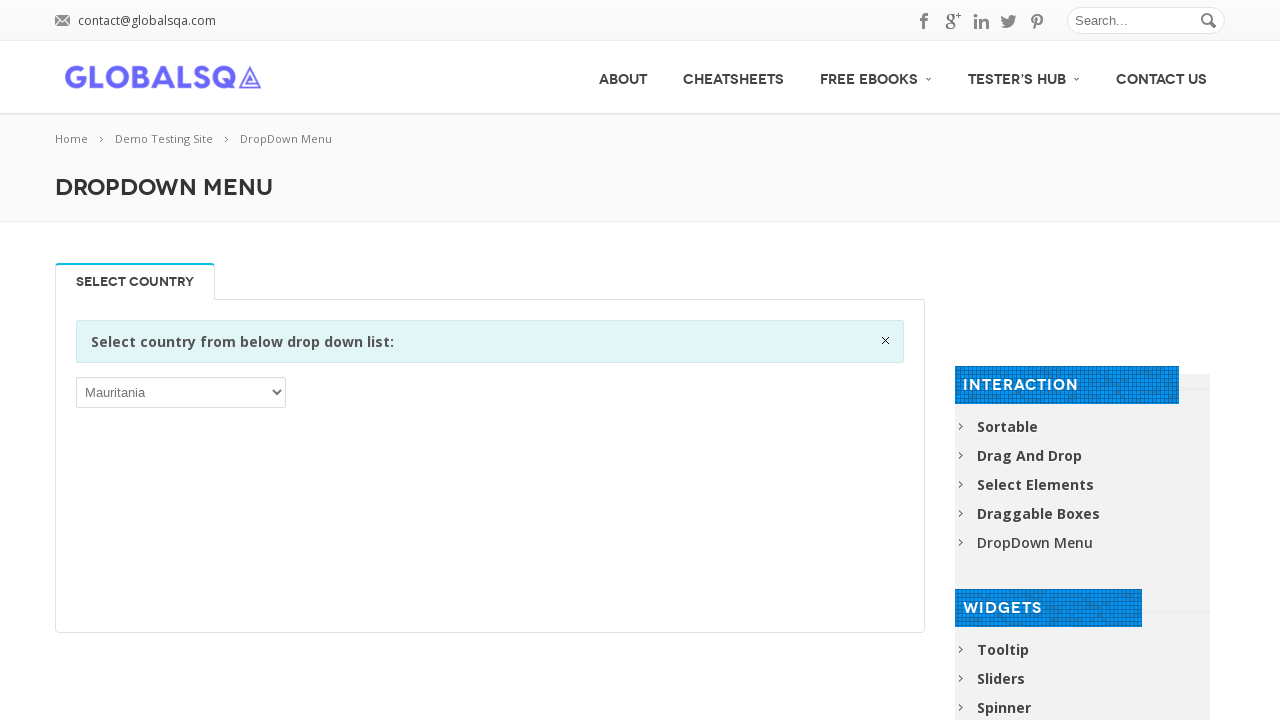

Clicked on current dropdown option (iteration 108/146) at (181, 392) on xpath=//select[1]
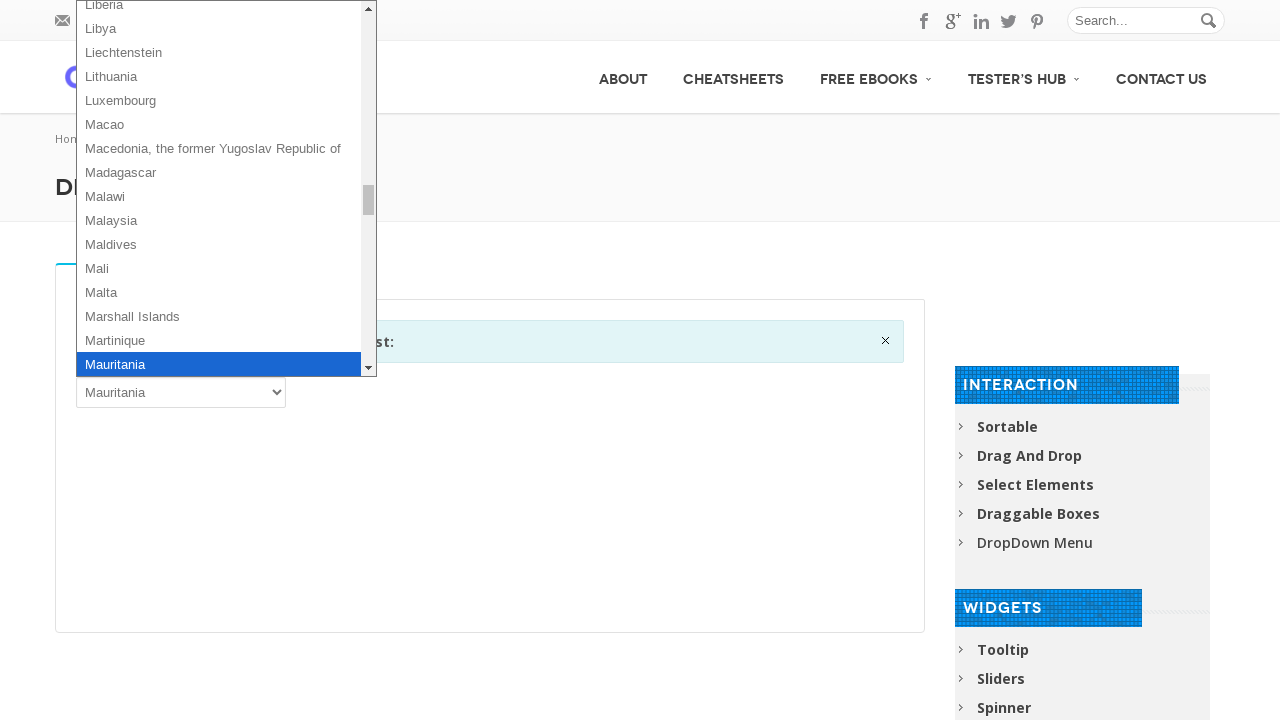

Pressed ArrowUp to navigate to previous option (iteration 109/146) on xpath=//select[1]
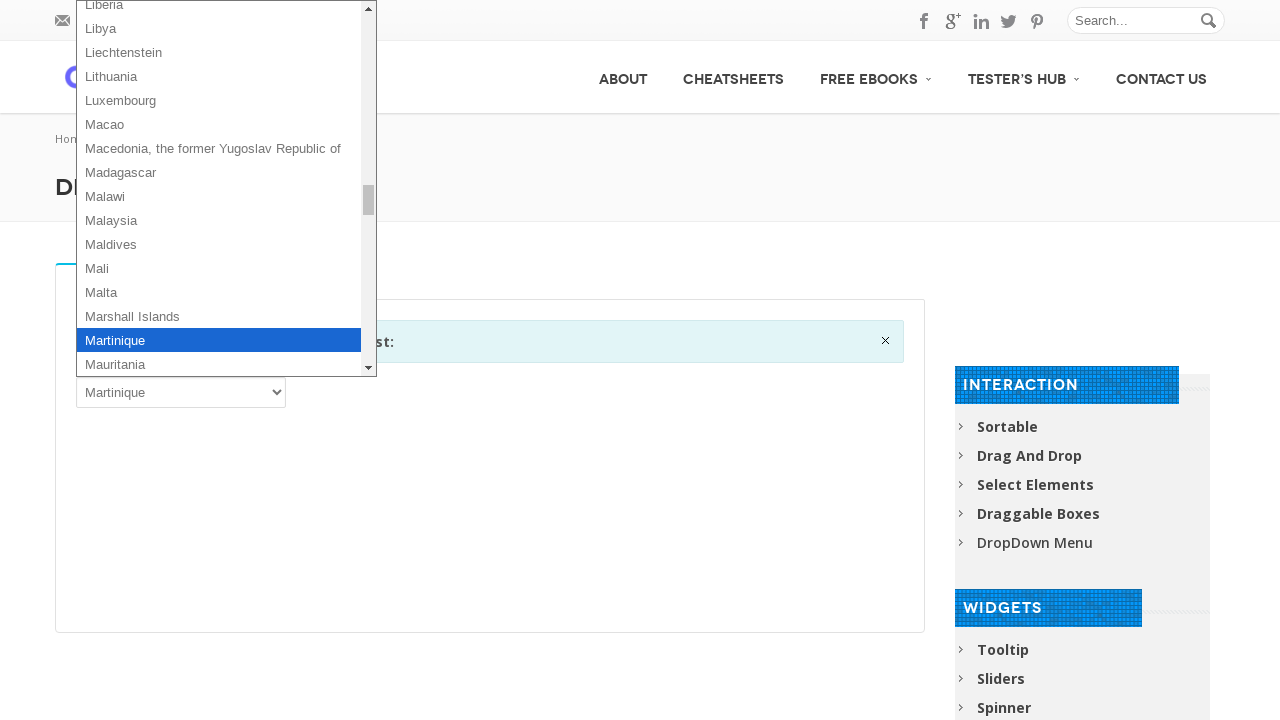

Clicked on current dropdown option (iteration 109/146) at (181, 392) on xpath=//select[1]
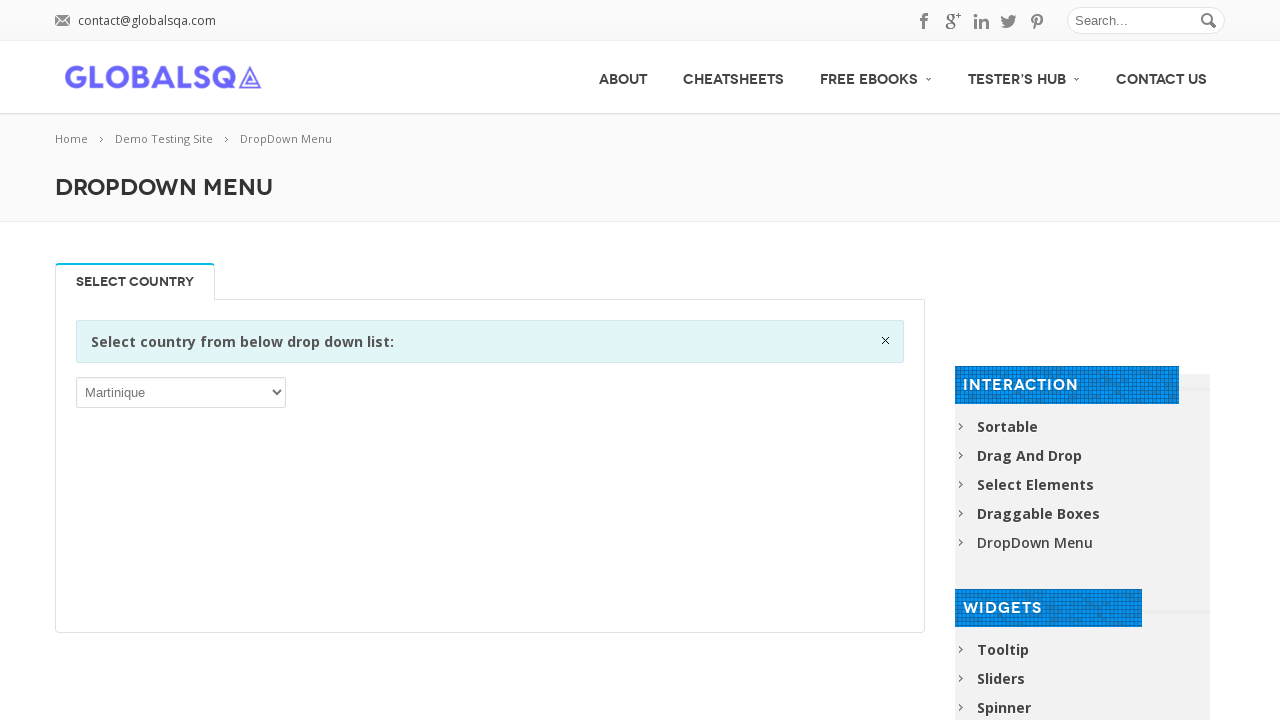

Pressed ArrowUp to navigate to previous option (iteration 110/146) on xpath=//select[1]
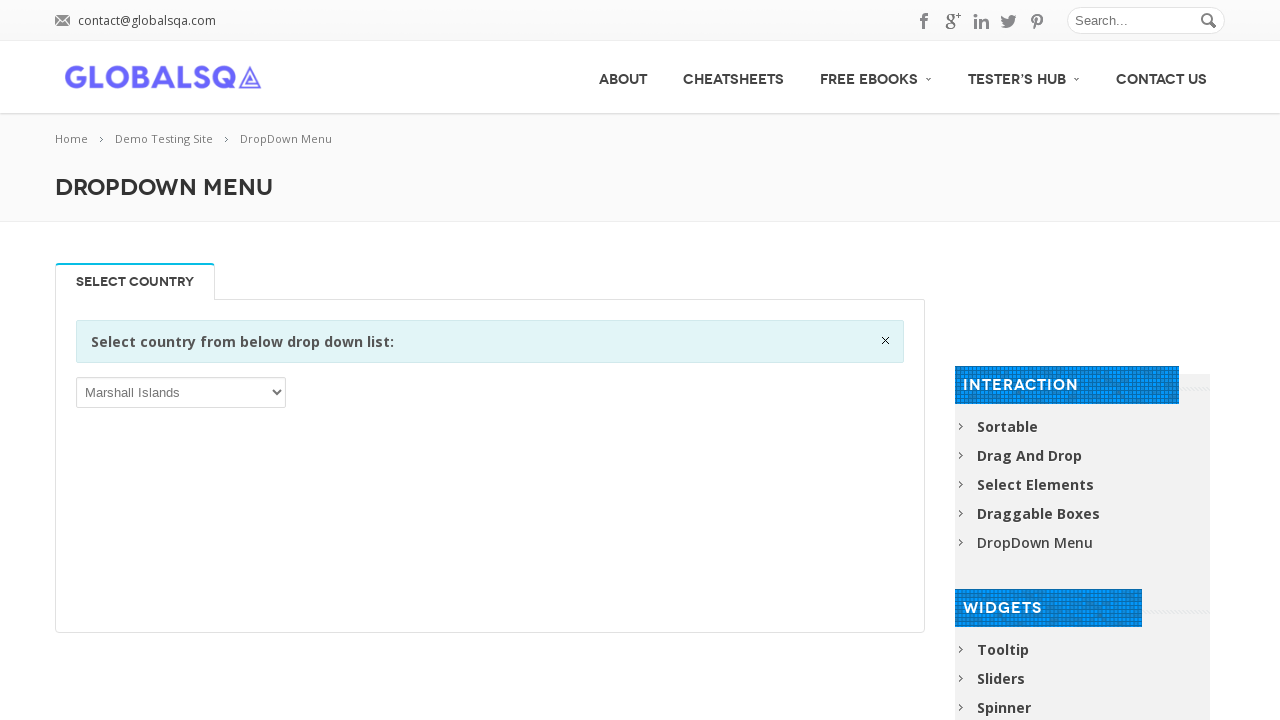

Clicked on current dropdown option (iteration 110/146) at (181, 392) on xpath=//select[1]
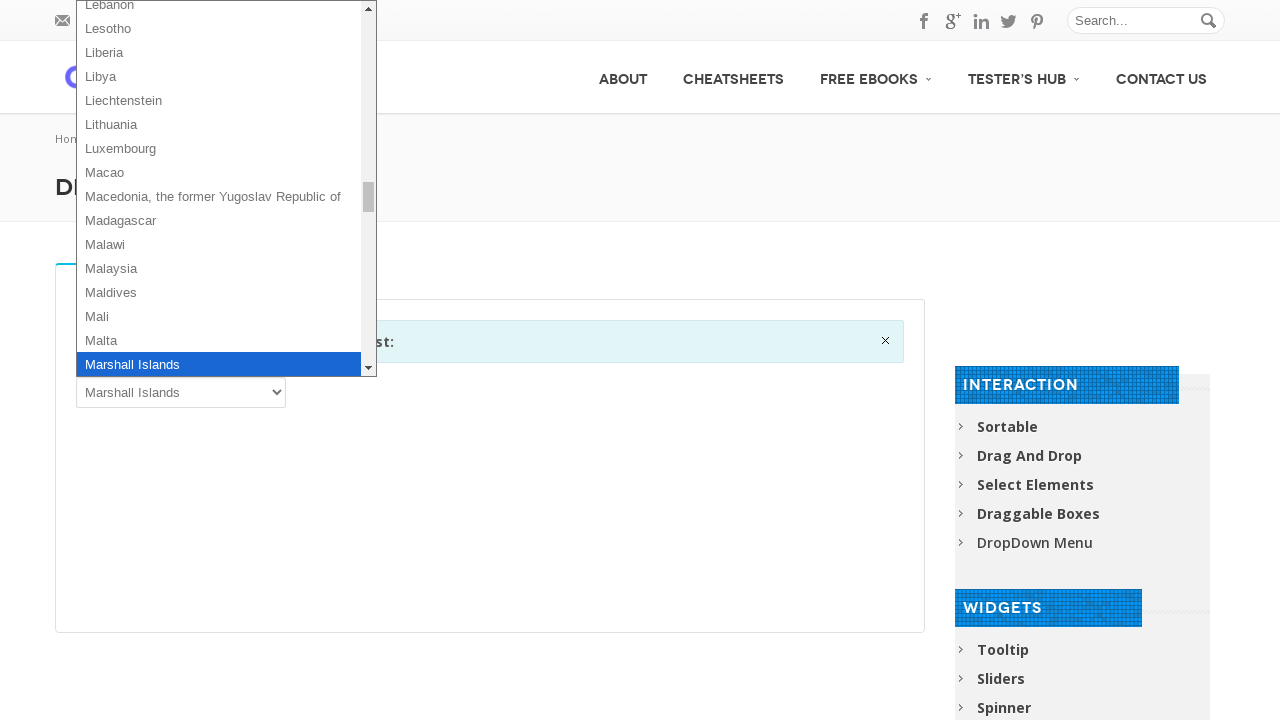

Pressed ArrowUp to navigate to previous option (iteration 111/146) on xpath=//select[1]
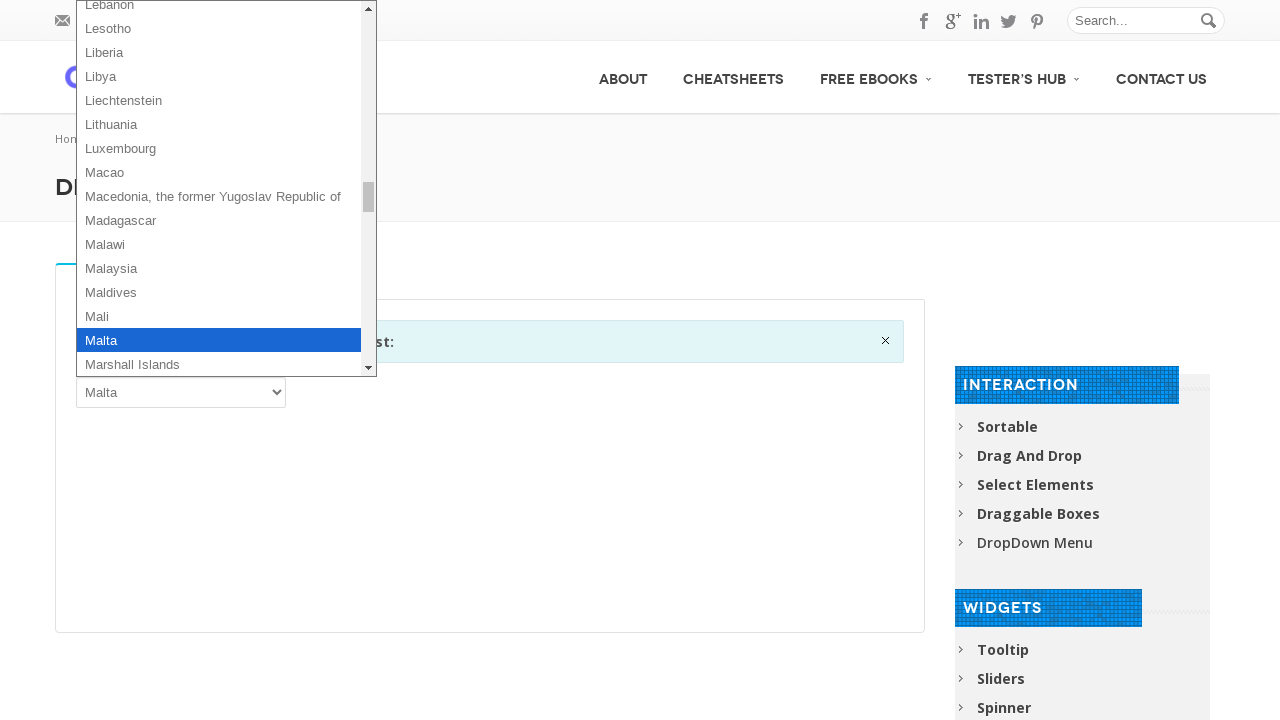

Clicked on current dropdown option (iteration 111/146) at (181, 392) on xpath=//select[1]
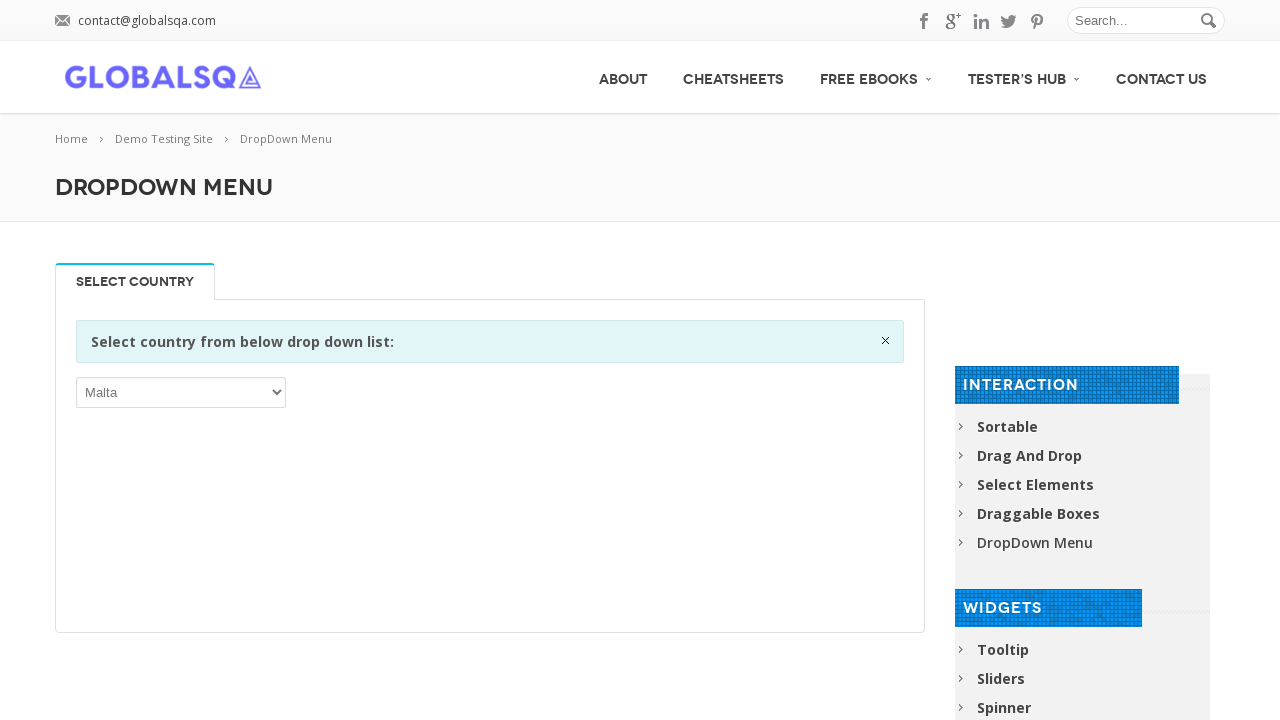

Pressed ArrowUp to navigate to previous option (iteration 112/146) on xpath=//select[1]
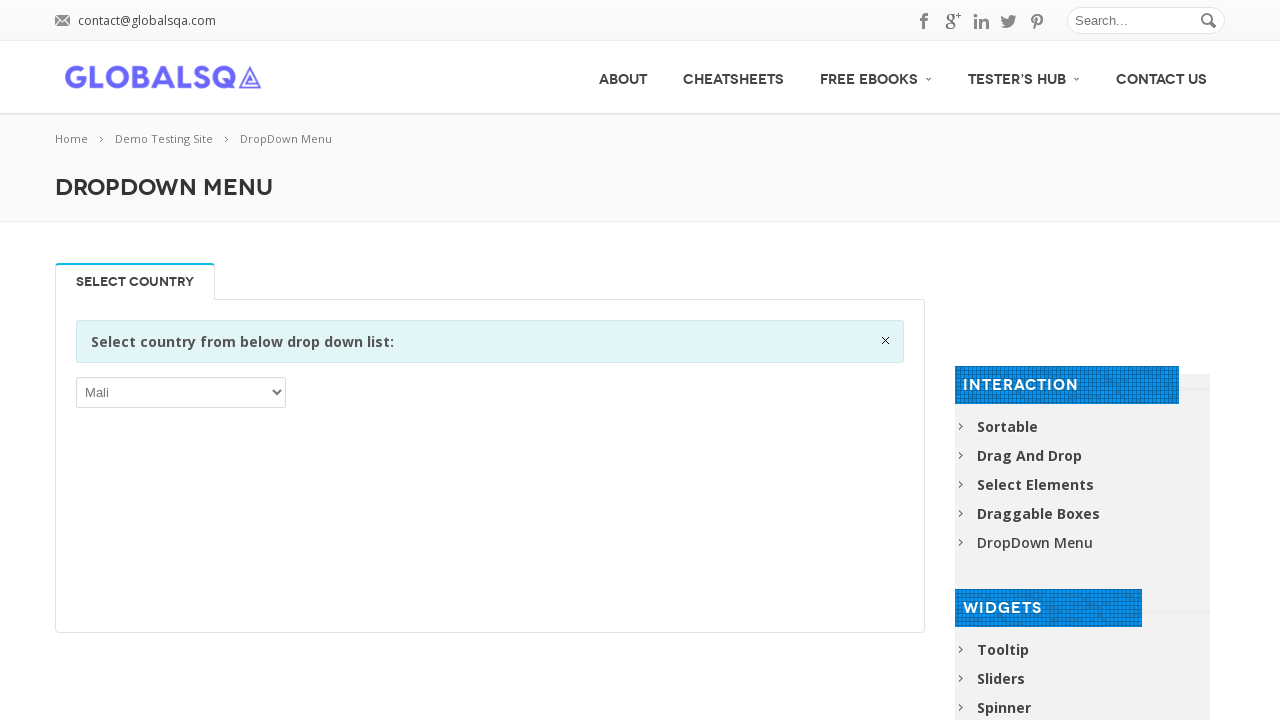

Clicked on current dropdown option (iteration 112/146) at (181, 392) on xpath=//select[1]
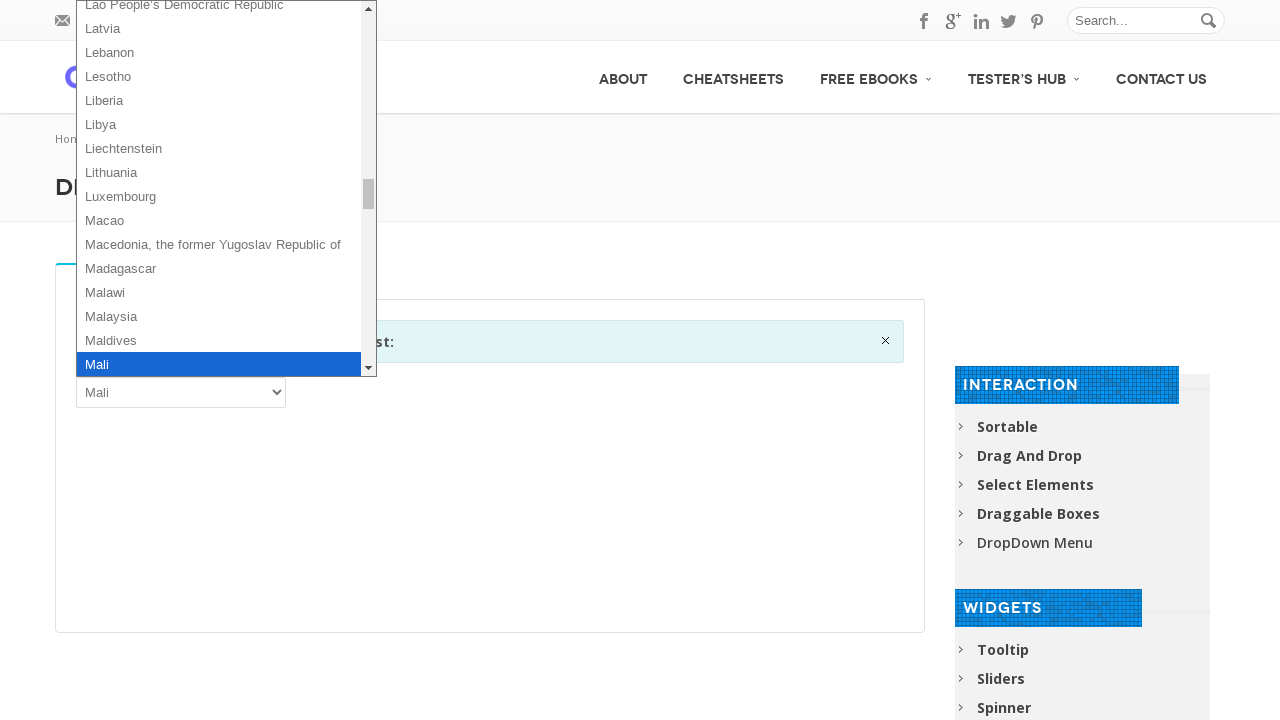

Pressed ArrowUp to navigate to previous option (iteration 113/146) on xpath=//select[1]
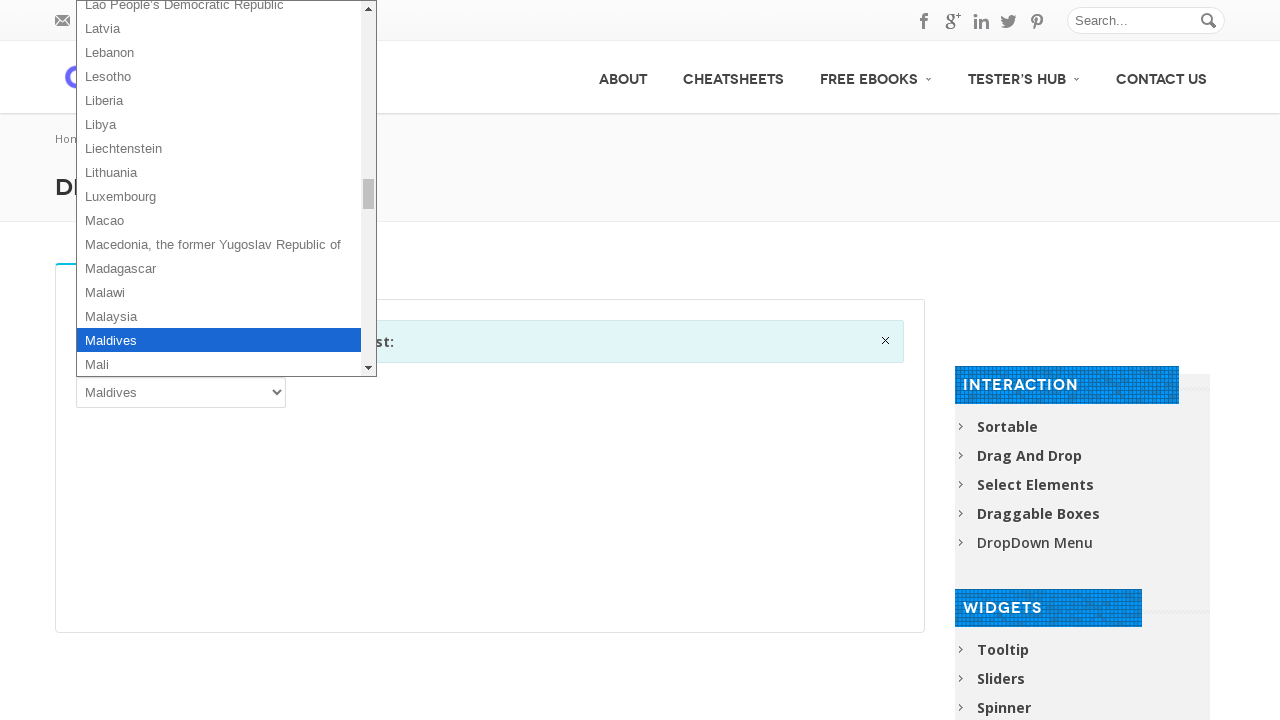

Clicked on current dropdown option (iteration 113/146) at (181, 392) on xpath=//select[1]
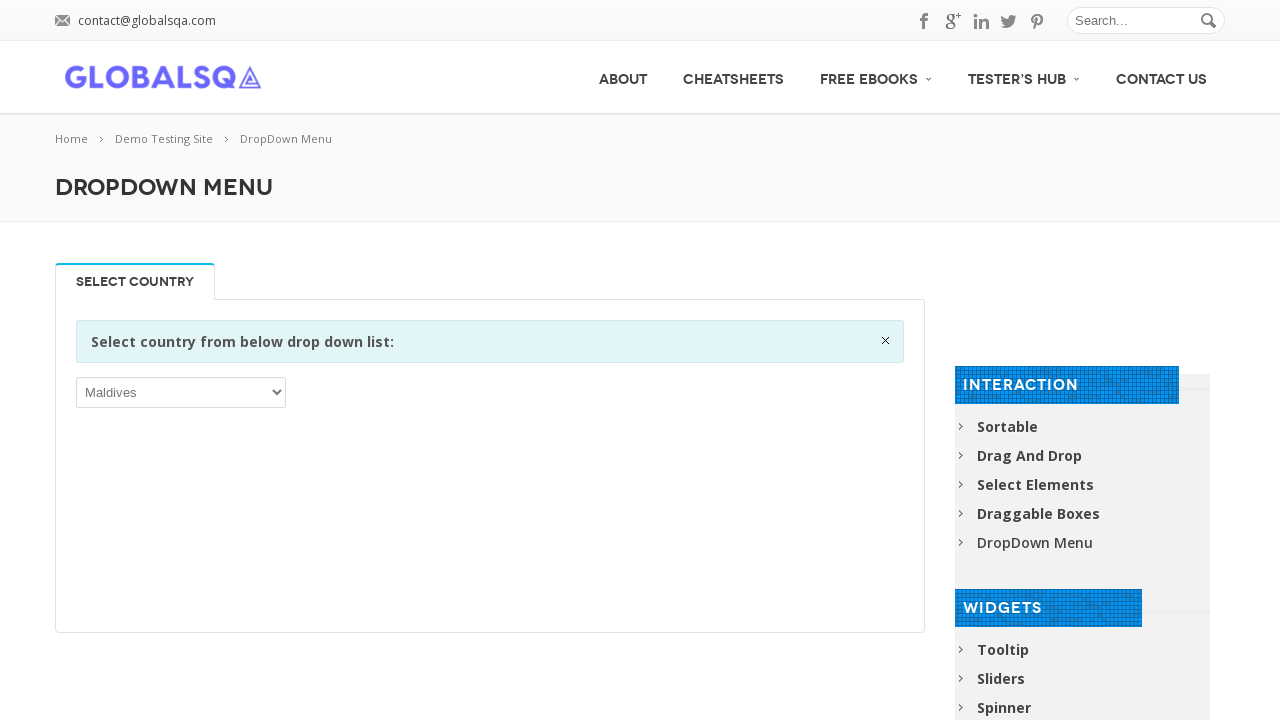

Pressed ArrowUp to navigate to previous option (iteration 114/146) on xpath=//select[1]
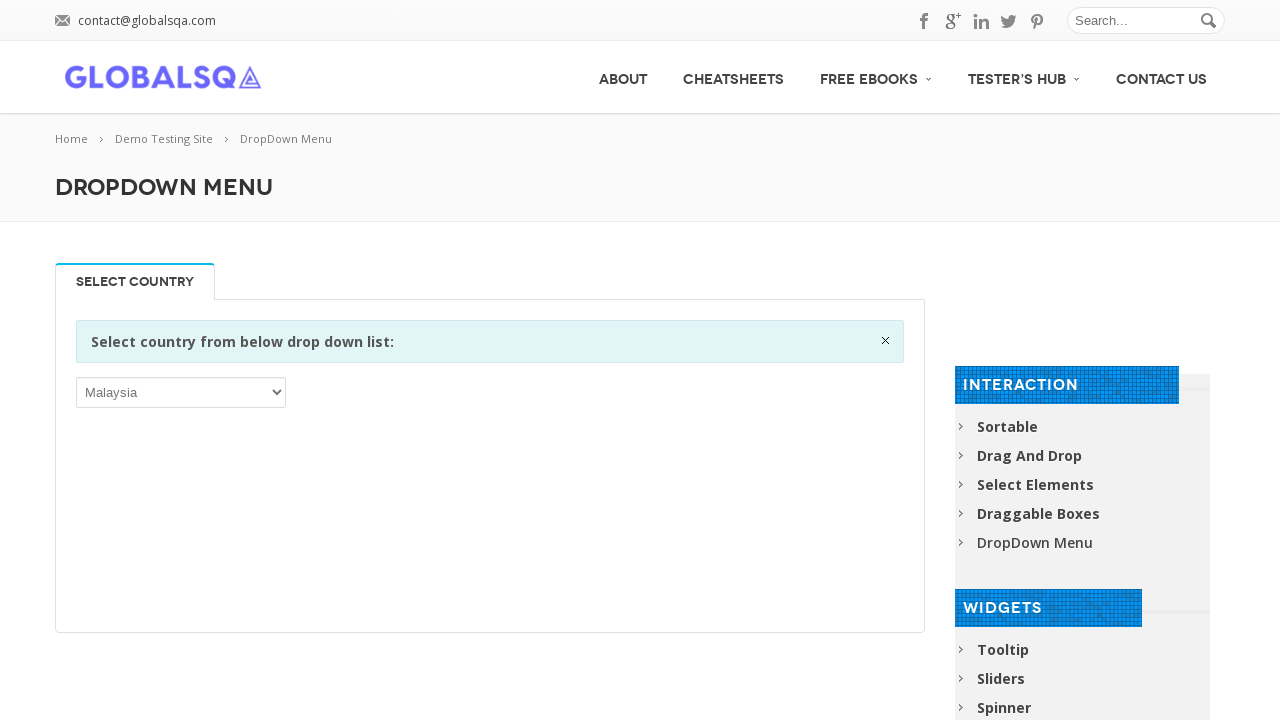

Clicked on current dropdown option (iteration 114/146) at (181, 392) on xpath=//select[1]
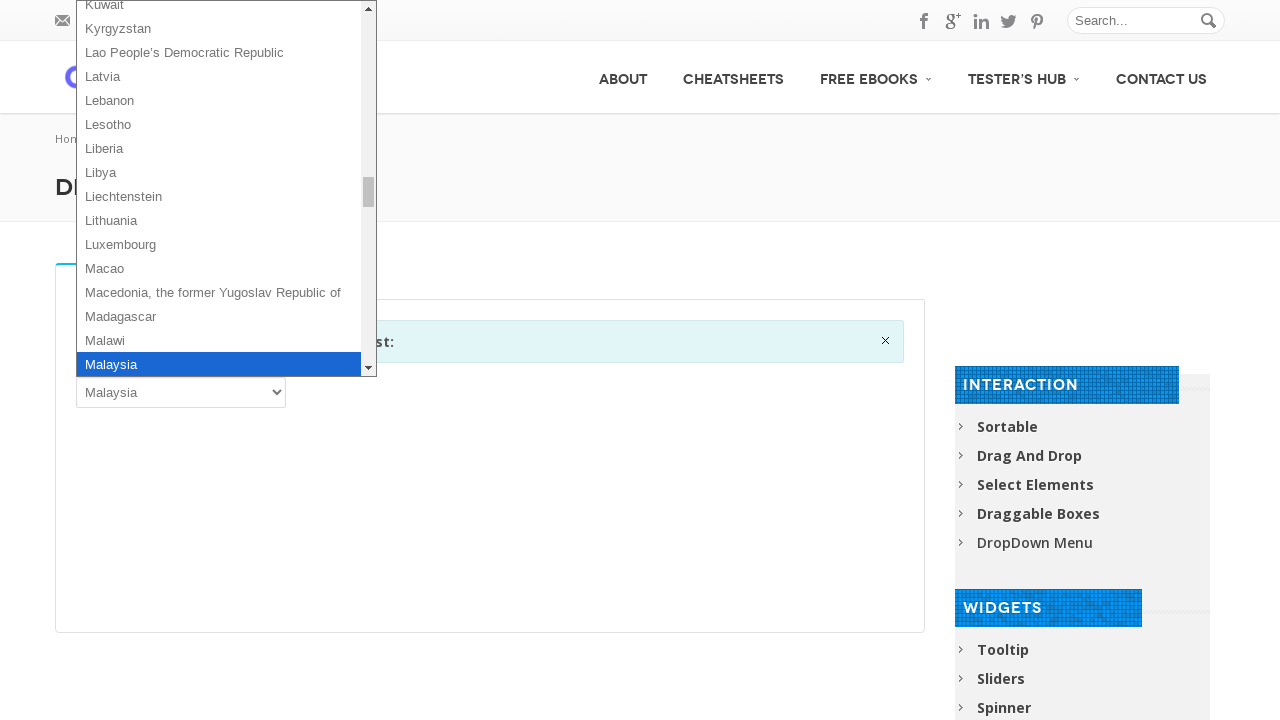

Pressed ArrowUp to navigate to previous option (iteration 115/146) on xpath=//select[1]
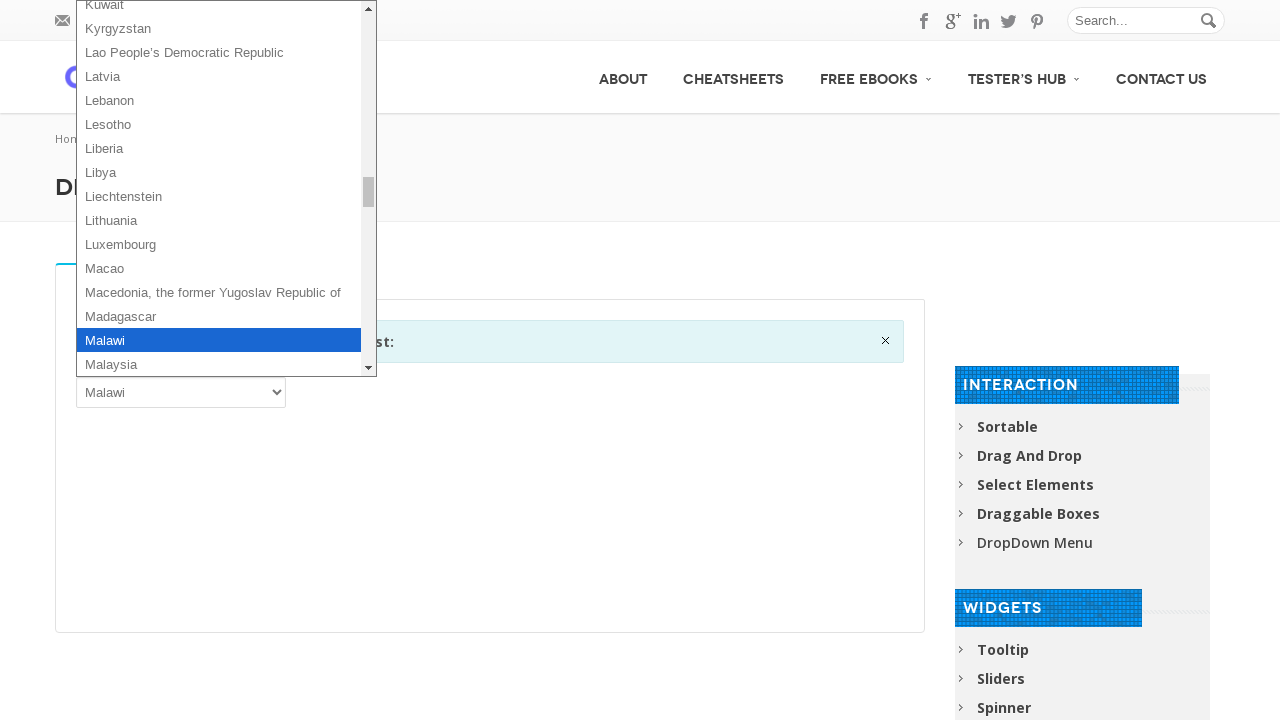

Clicked on current dropdown option (iteration 115/146) at (181, 392) on xpath=//select[1]
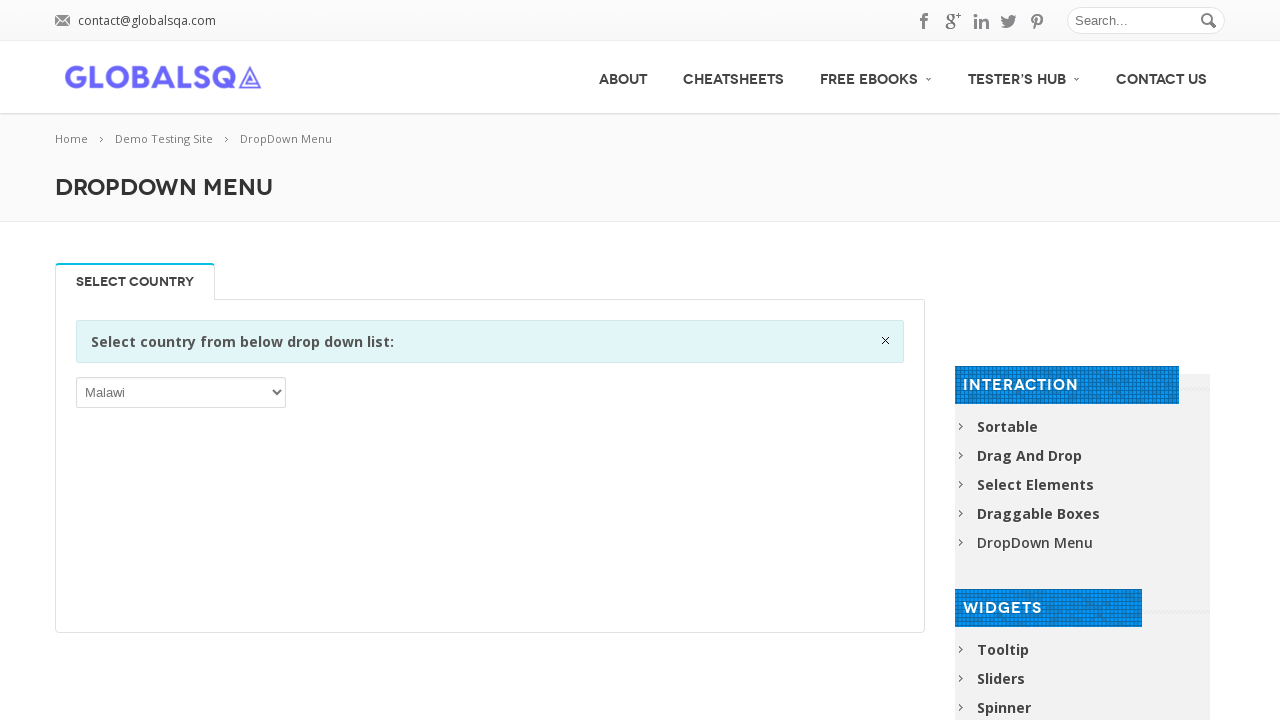

Pressed ArrowUp to navigate to previous option (iteration 116/146) on xpath=//select[1]
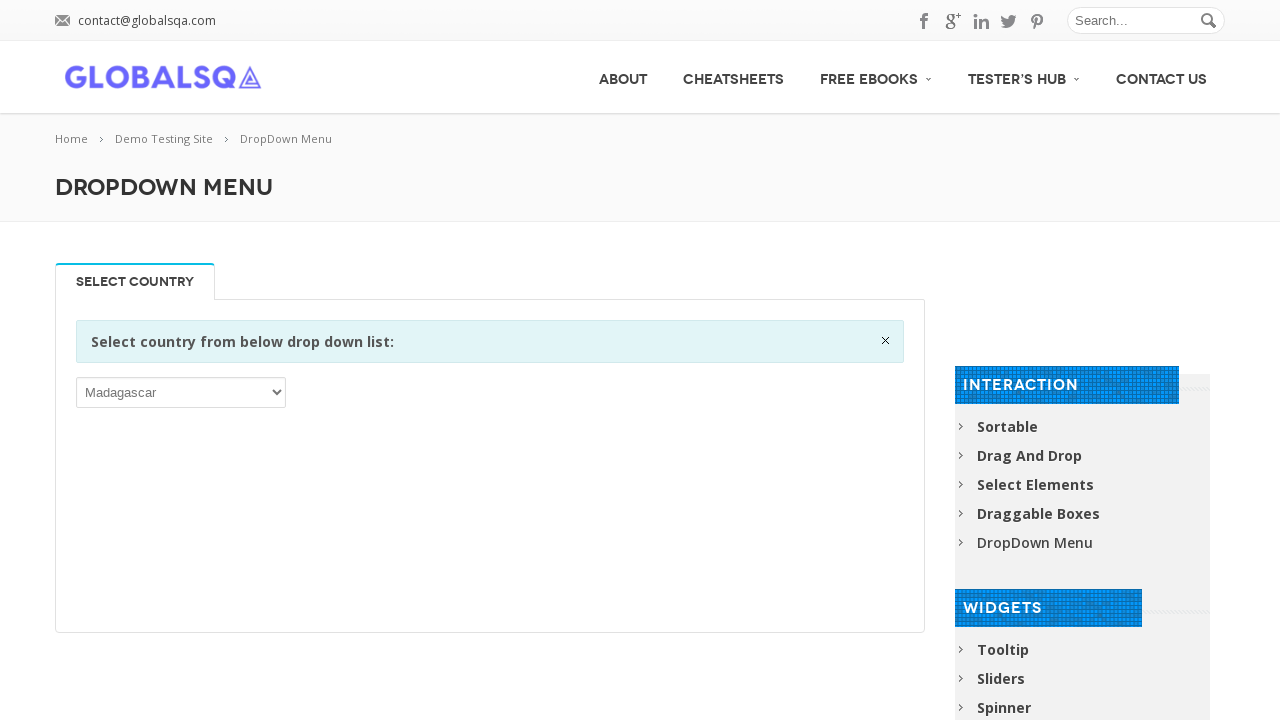

Clicked on current dropdown option (iteration 116/146) at (181, 392) on xpath=//select[1]
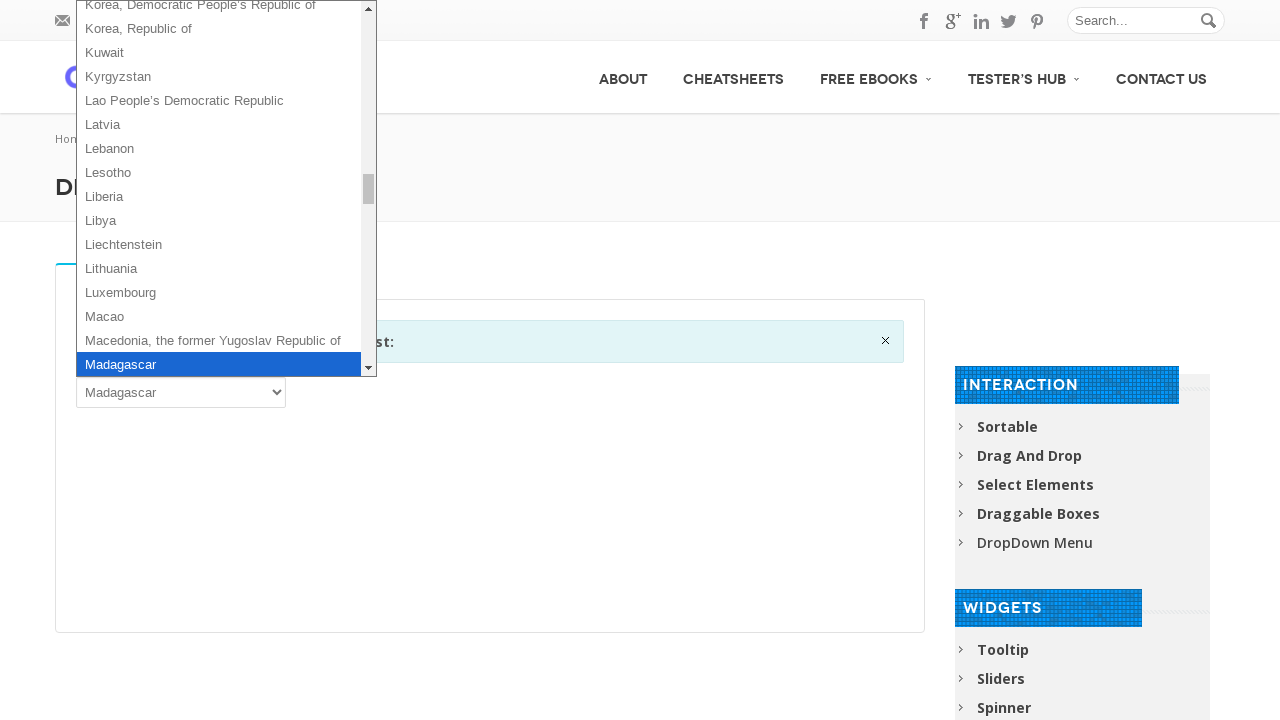

Pressed ArrowUp to navigate to previous option (iteration 117/146) on xpath=//select[1]
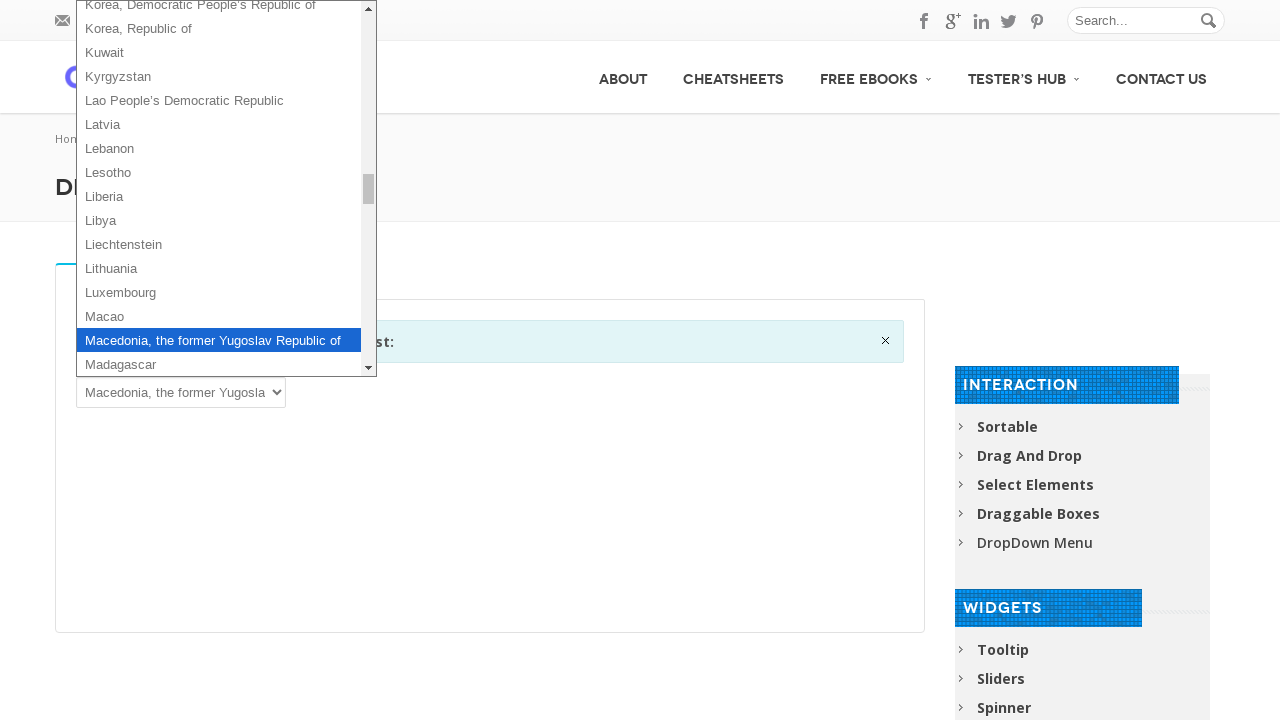

Clicked on current dropdown option (iteration 117/146) at (181, 392) on xpath=//select[1]
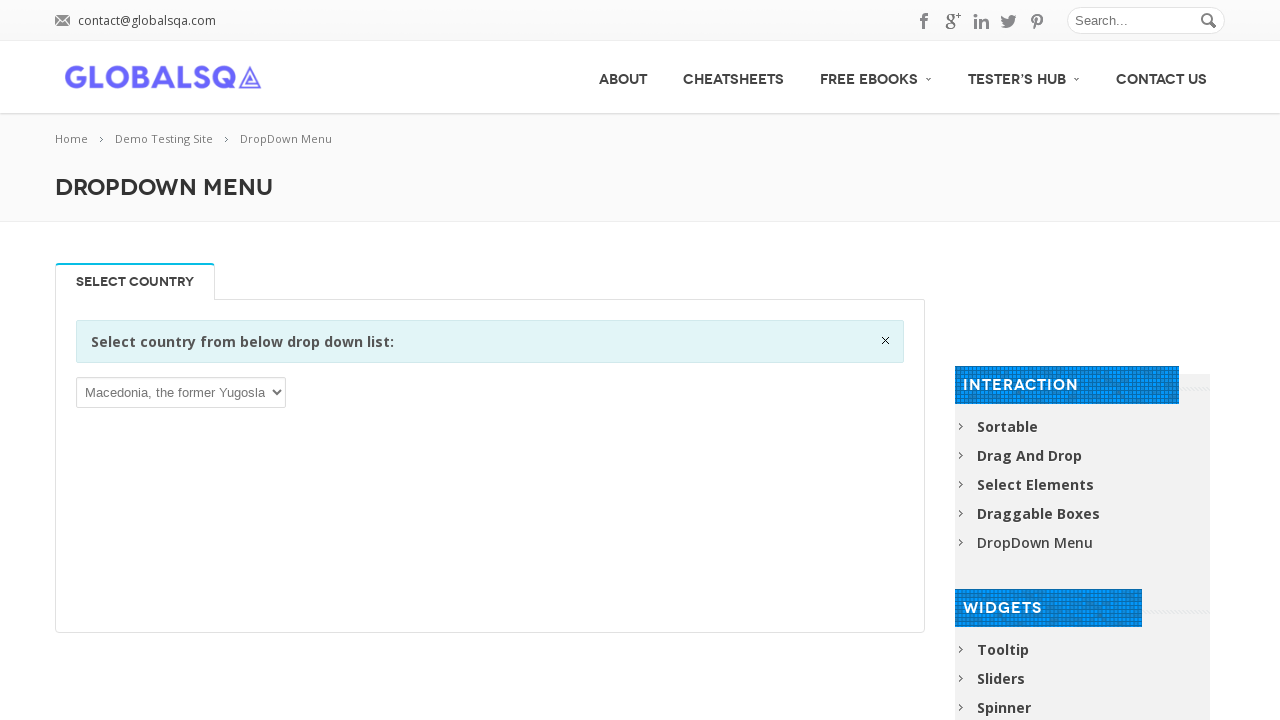

Pressed ArrowUp to navigate to previous option (iteration 118/146) on xpath=//select[1]
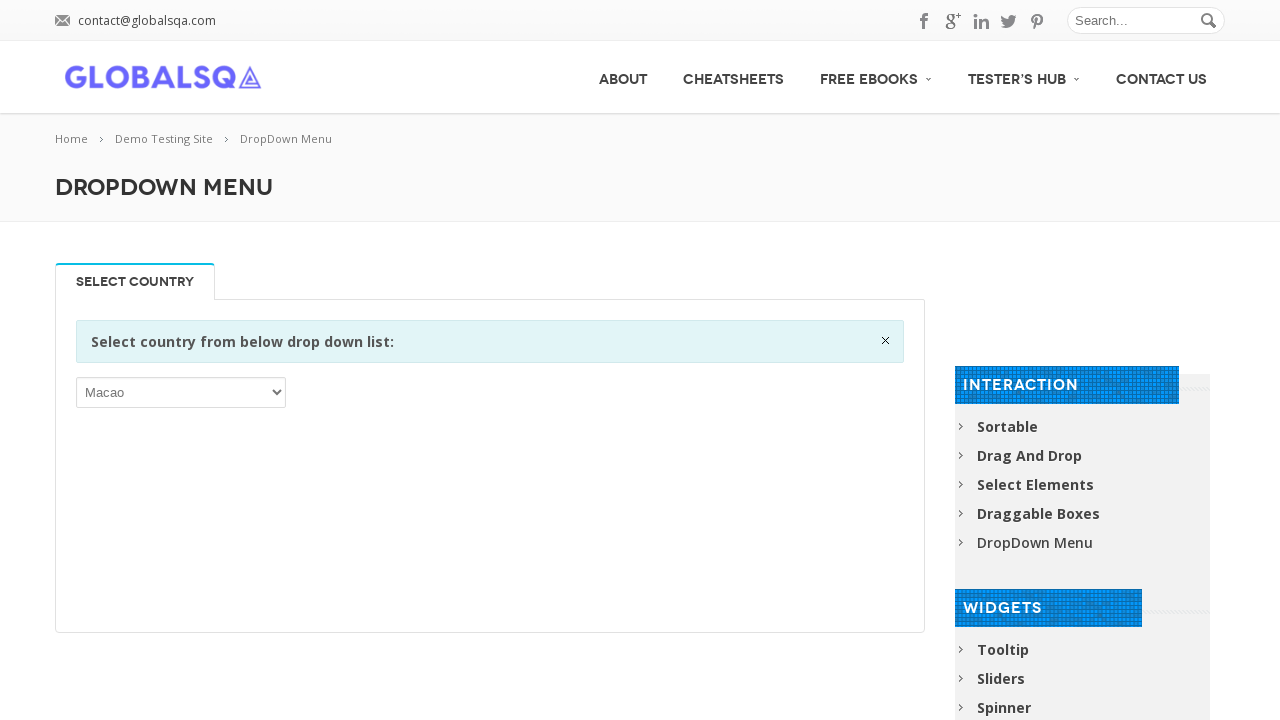

Clicked on current dropdown option (iteration 118/146) at (181, 392) on xpath=//select[1]
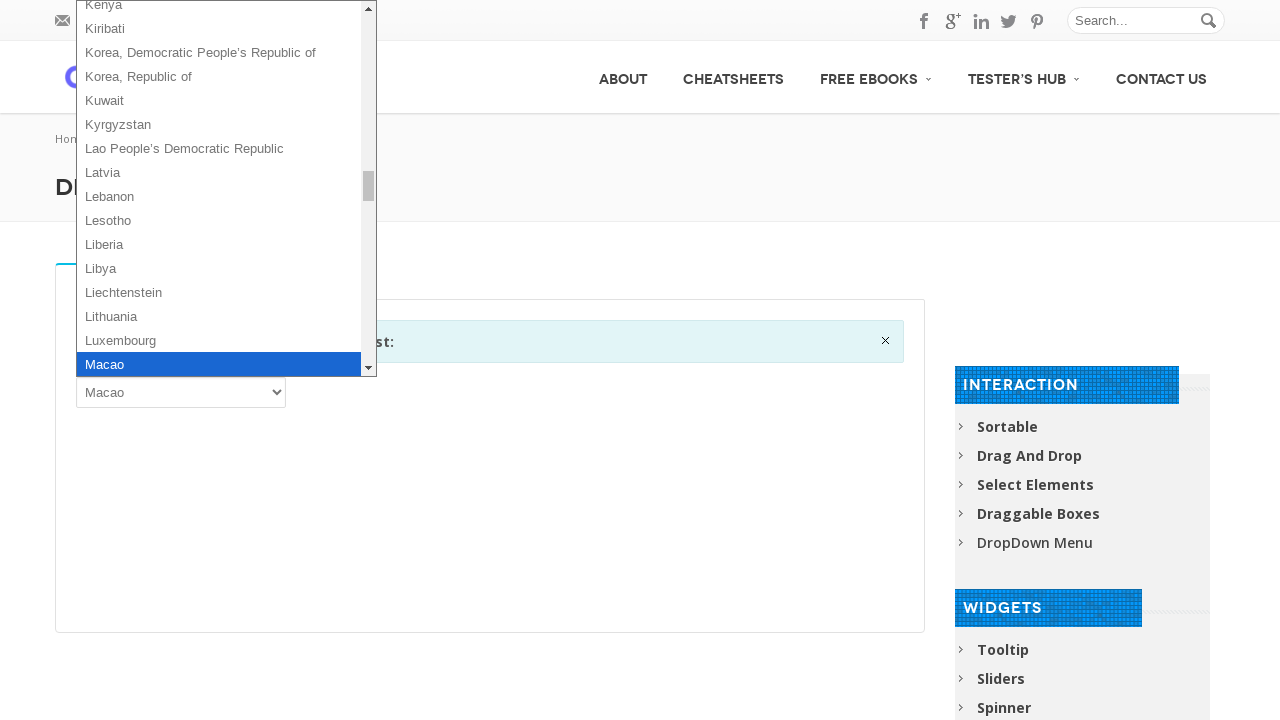

Pressed ArrowUp to navigate to previous option (iteration 119/146) on xpath=//select[1]
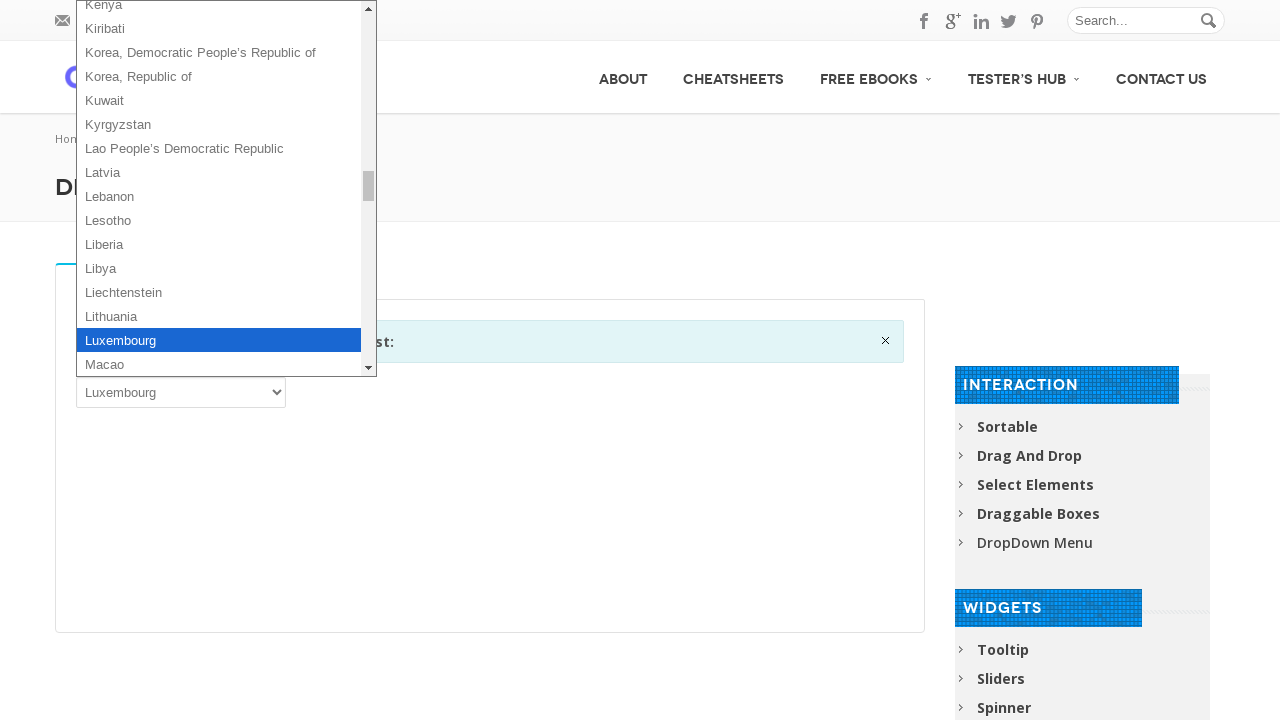

Clicked on current dropdown option (iteration 119/146) at (181, 392) on xpath=//select[1]
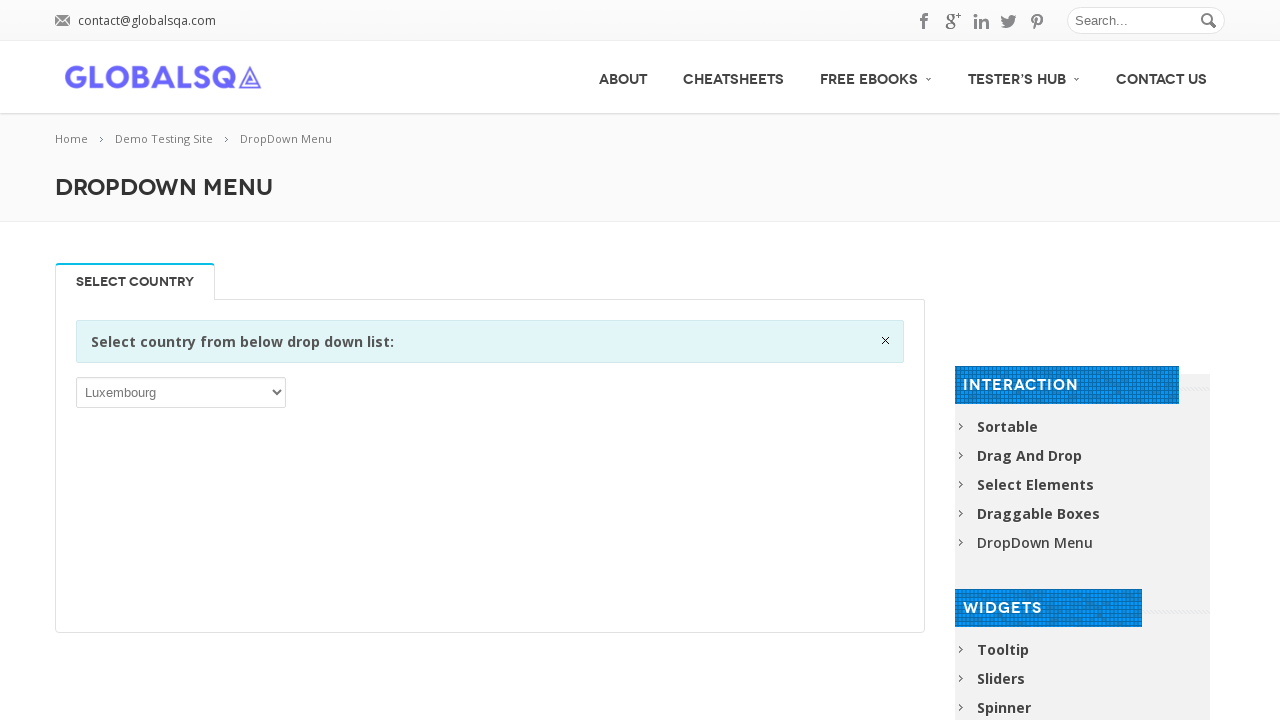

Pressed ArrowUp to navigate to previous option (iteration 120/146) on xpath=//select[1]
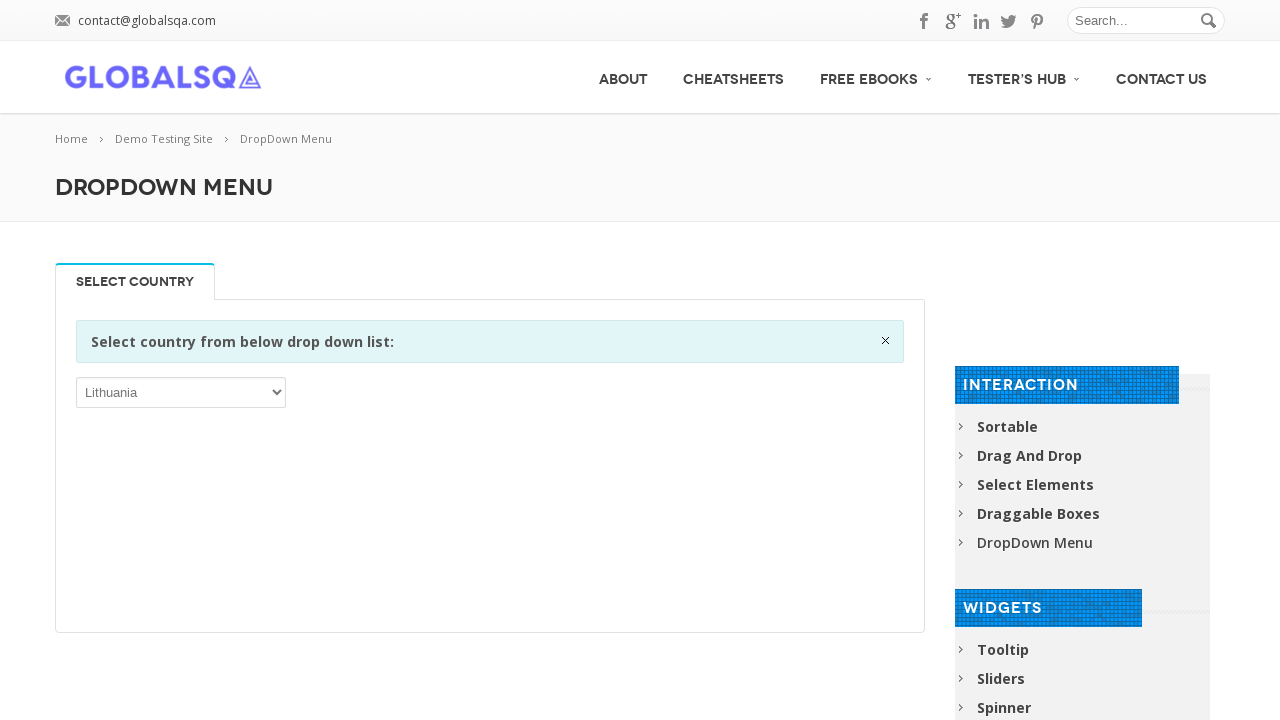

Clicked on current dropdown option (iteration 120/146) at (181, 392) on xpath=//select[1]
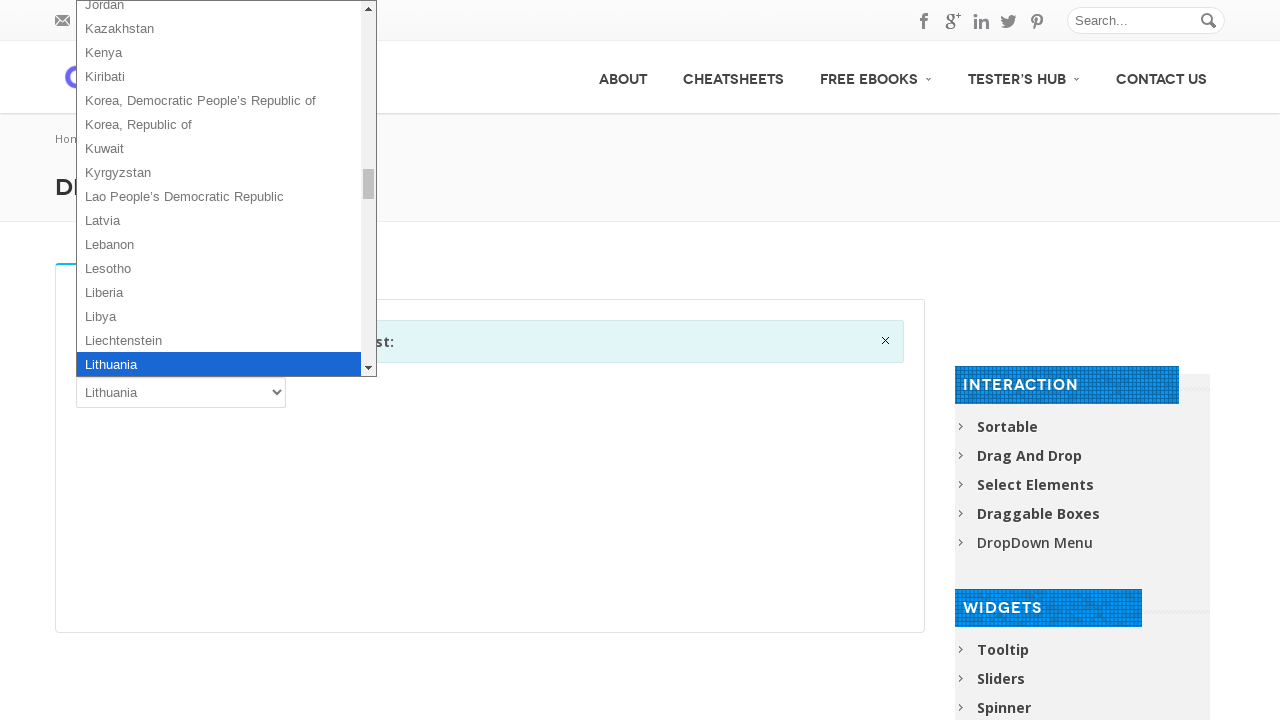

Pressed ArrowUp to navigate to previous option (iteration 121/146) on xpath=//select[1]
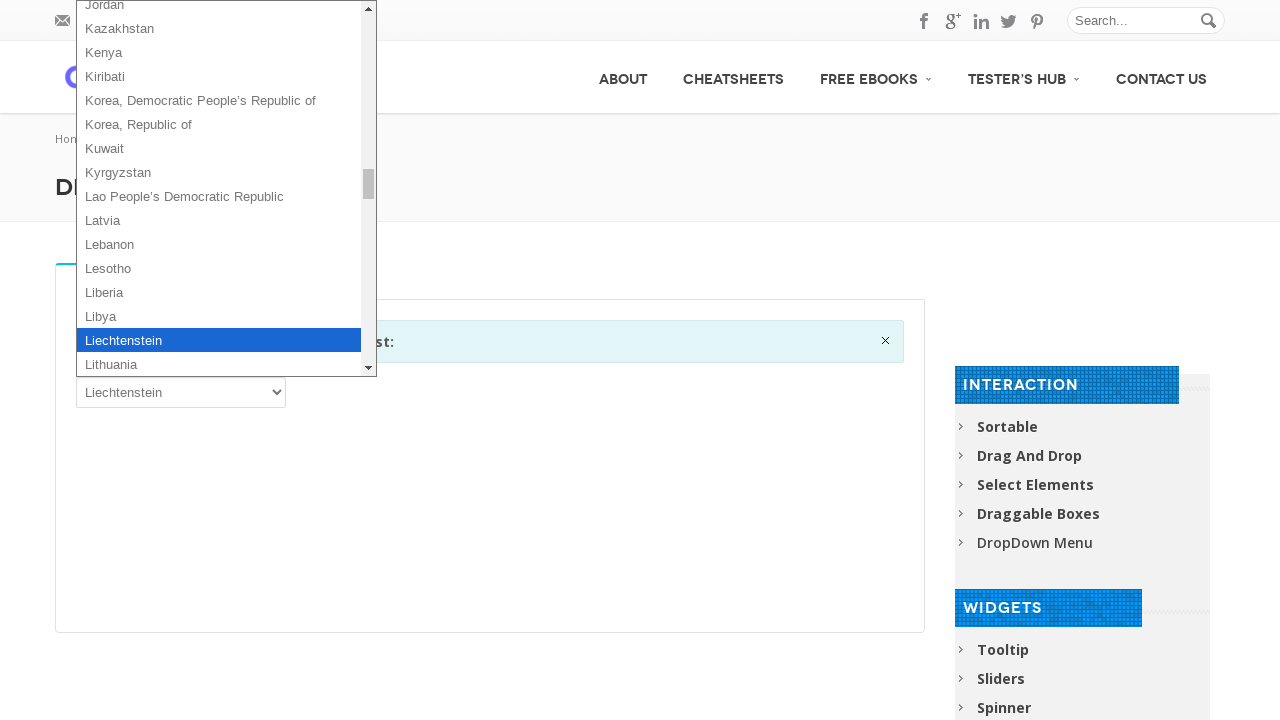

Clicked on current dropdown option (iteration 121/146) at (181, 392) on xpath=//select[1]
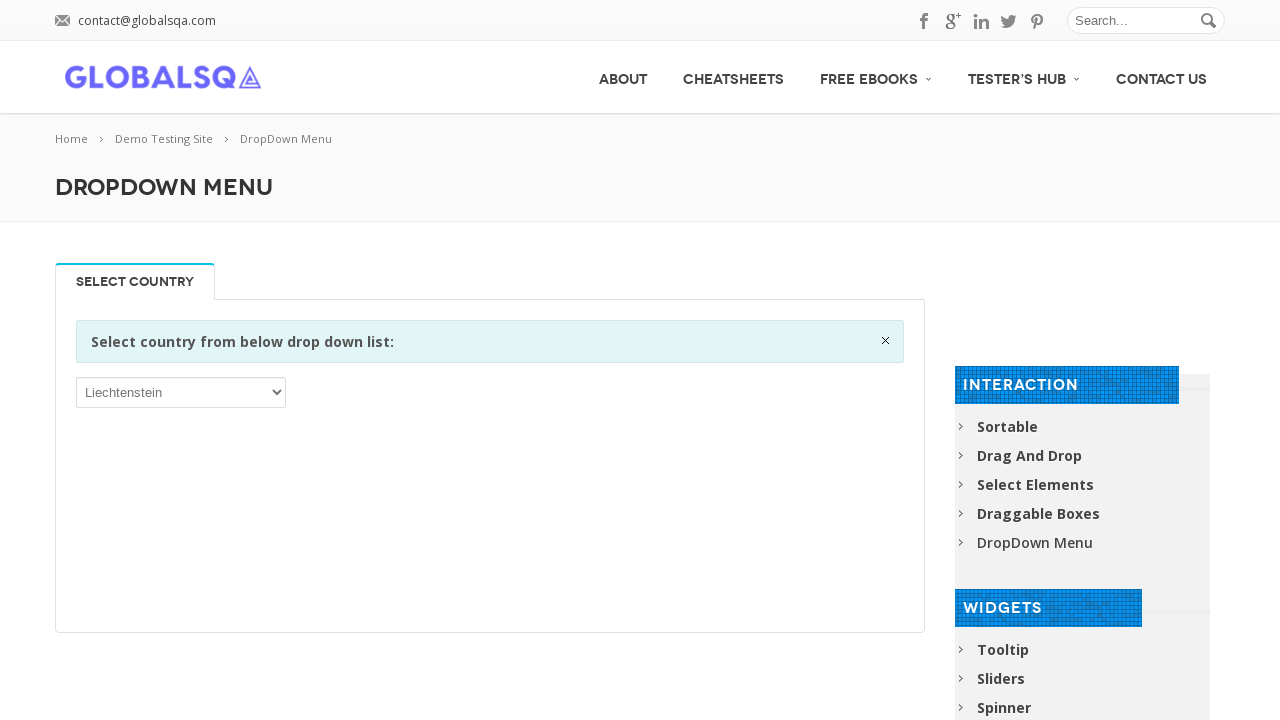

Pressed ArrowUp to navigate to previous option (iteration 122/146) on xpath=//select[1]
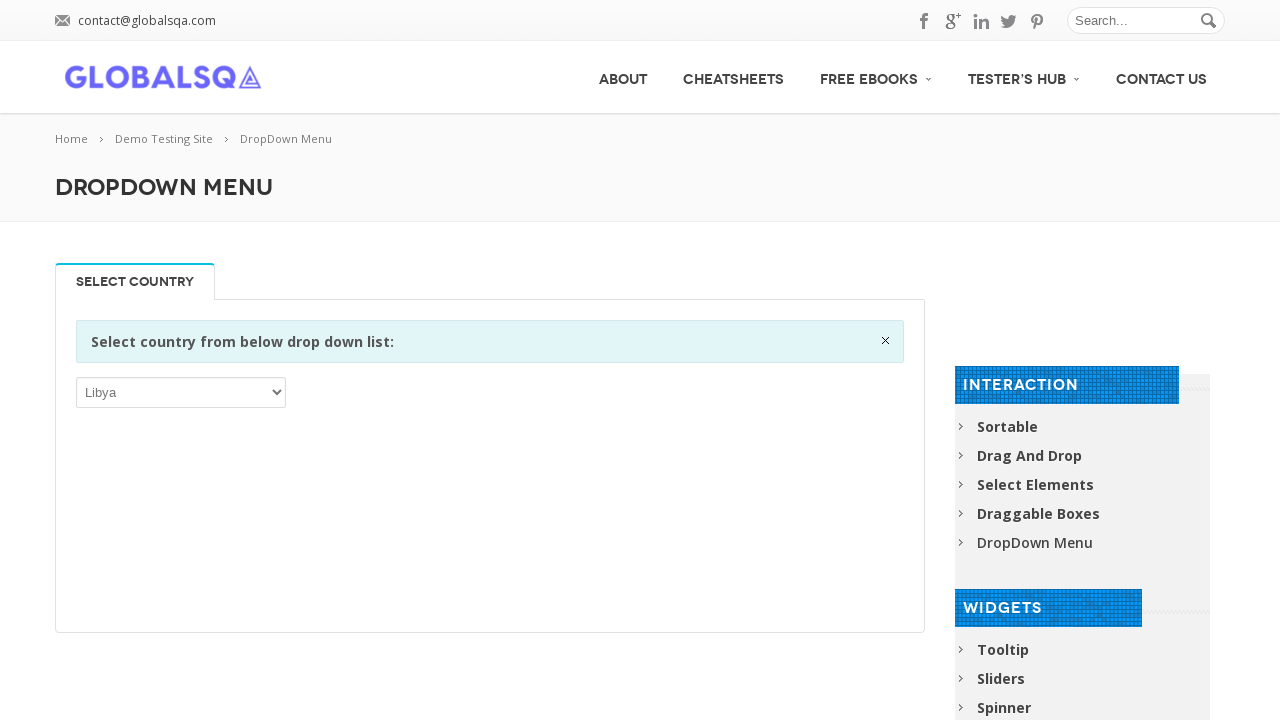

Clicked on current dropdown option (iteration 122/146) at (181, 392) on xpath=//select[1]
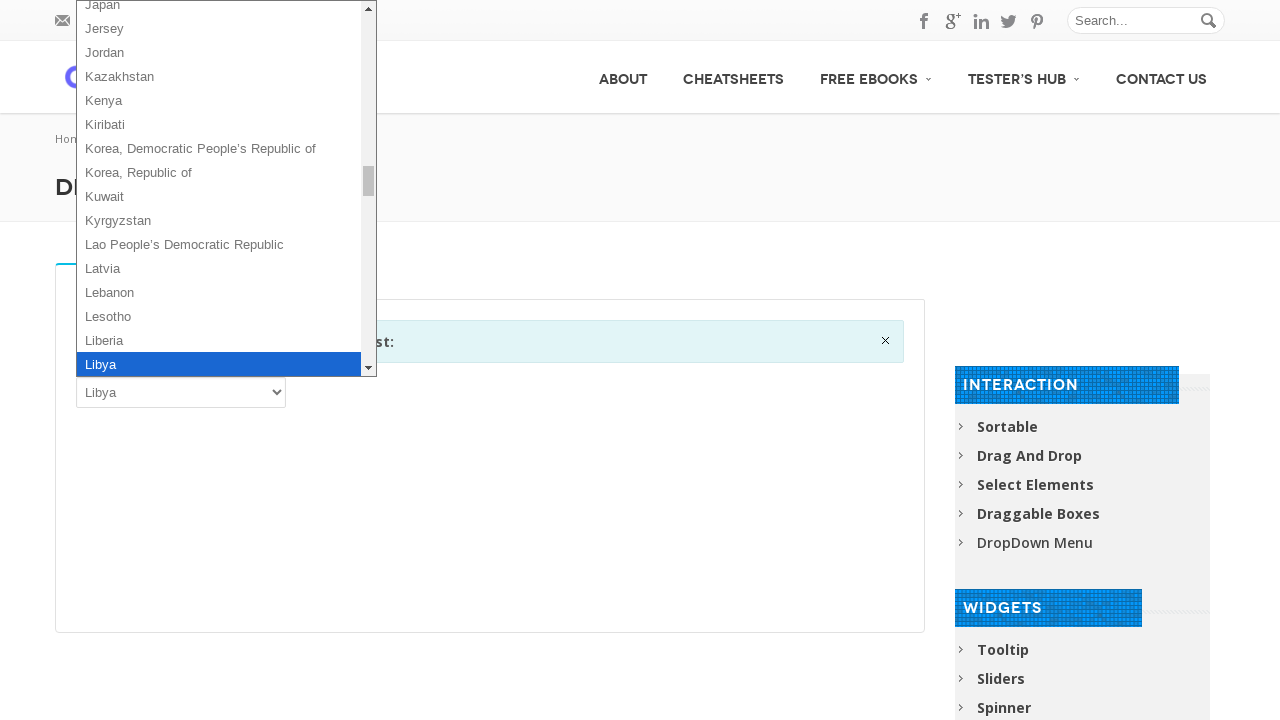

Pressed ArrowUp to navigate to previous option (iteration 123/146) on xpath=//select[1]
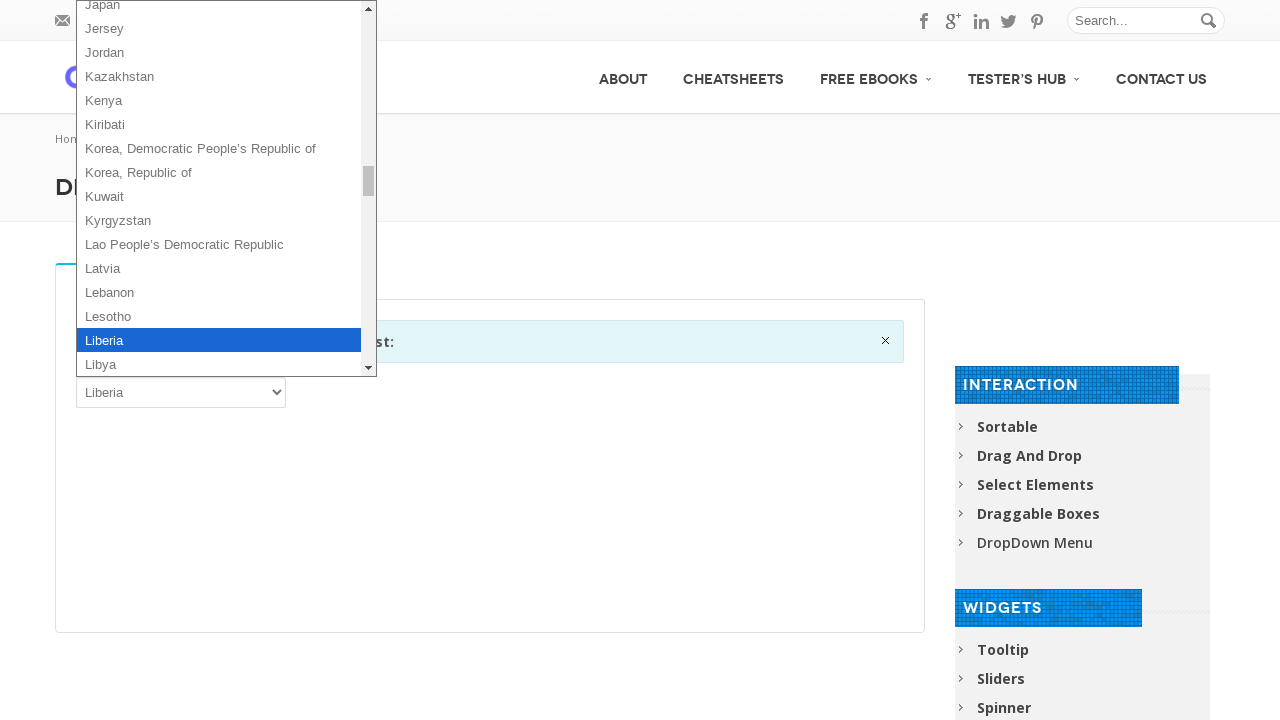

Clicked on current dropdown option (iteration 123/146) at (181, 392) on xpath=//select[1]
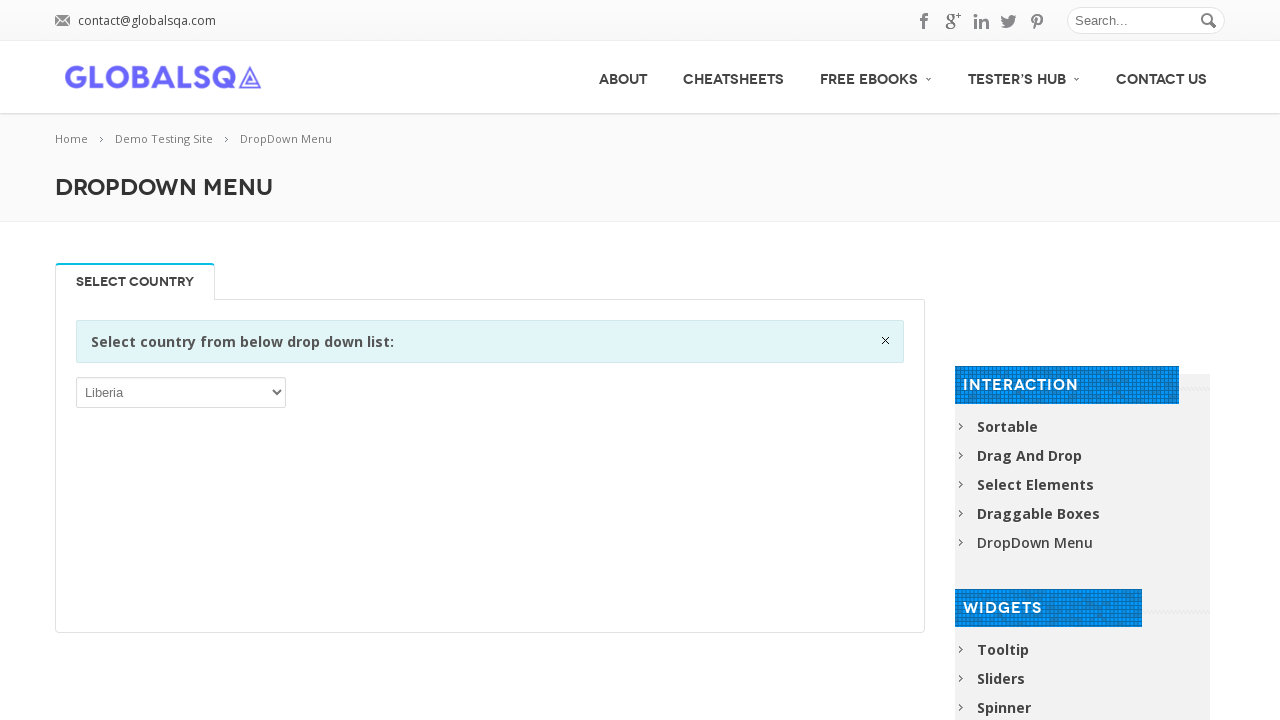

Pressed ArrowUp to navigate to previous option (iteration 124/146) on xpath=//select[1]
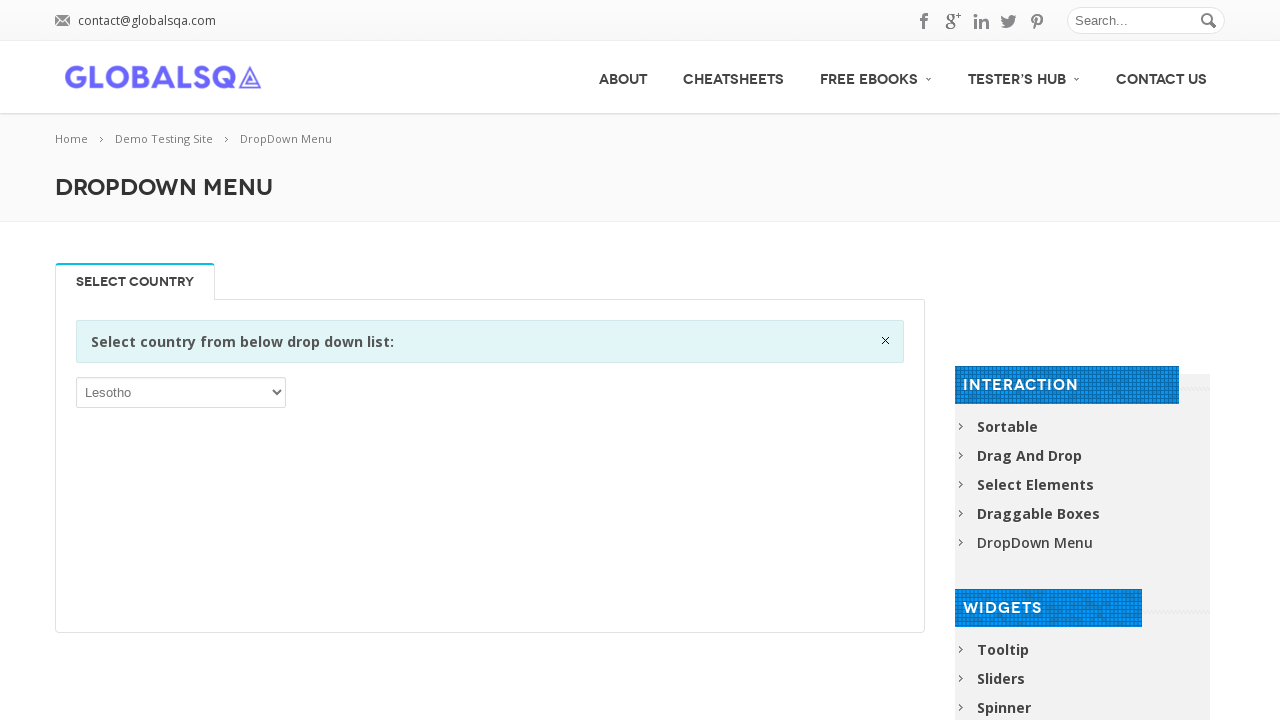

Clicked on current dropdown option (iteration 124/146) at (181, 392) on xpath=//select[1]
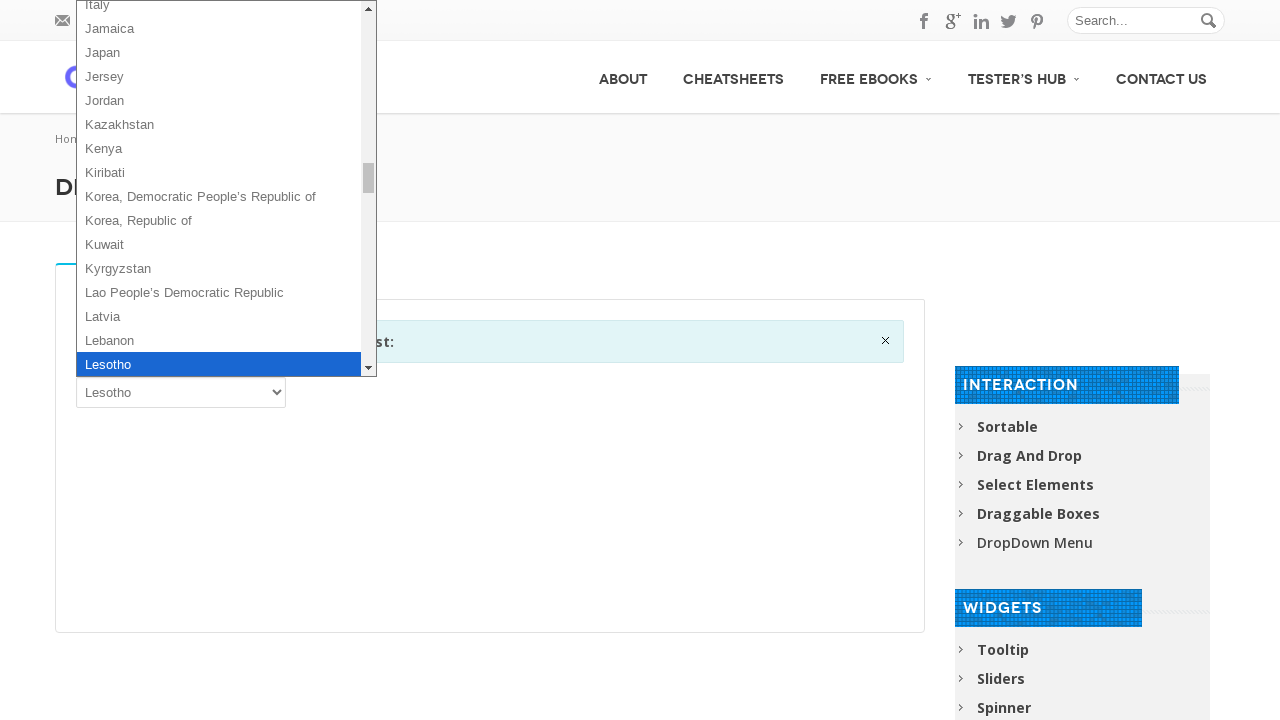

Pressed ArrowUp to navigate to previous option (iteration 125/146) on xpath=//select[1]
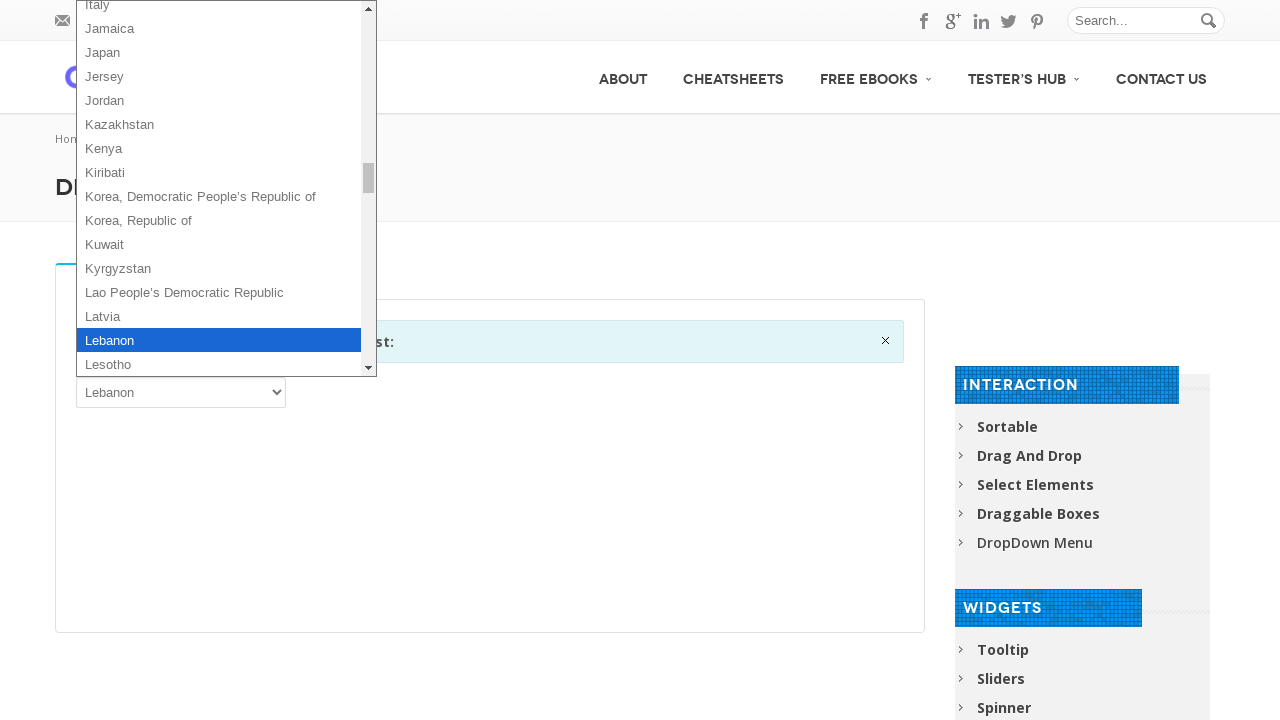

Clicked on current dropdown option (iteration 125/146) at (181, 392) on xpath=//select[1]
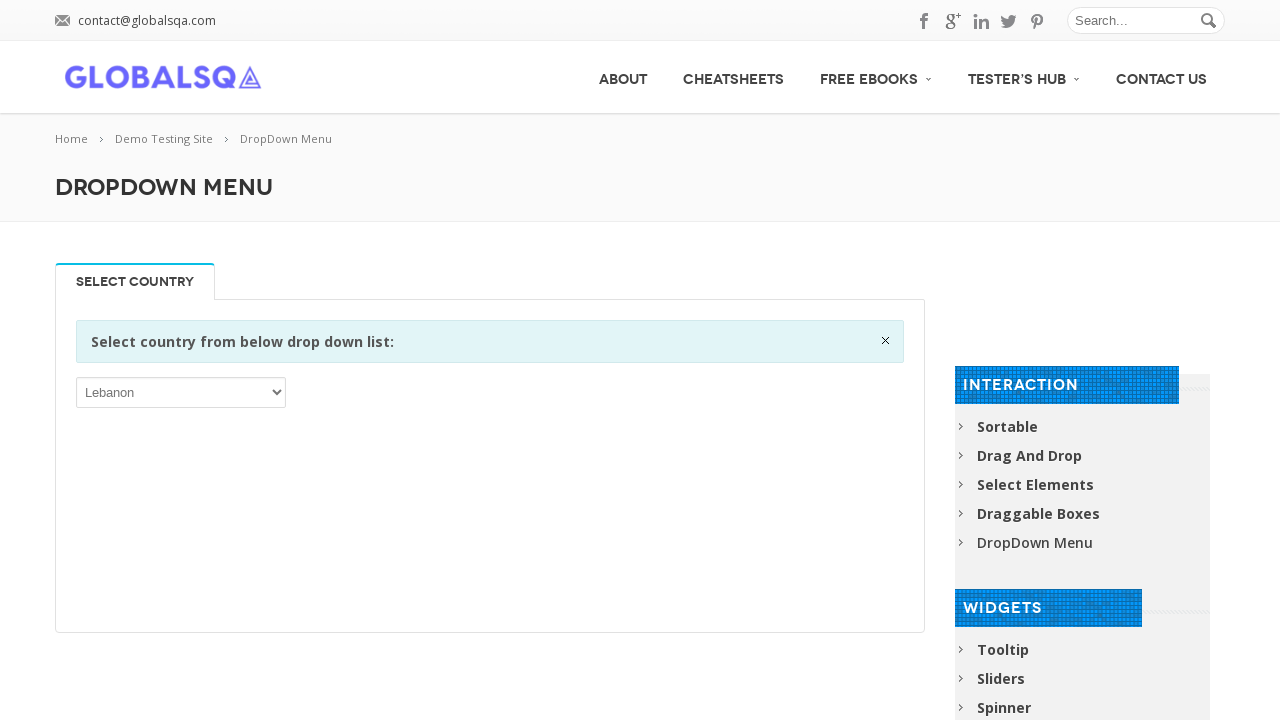

Pressed ArrowUp to navigate to previous option (iteration 126/146) on xpath=//select[1]
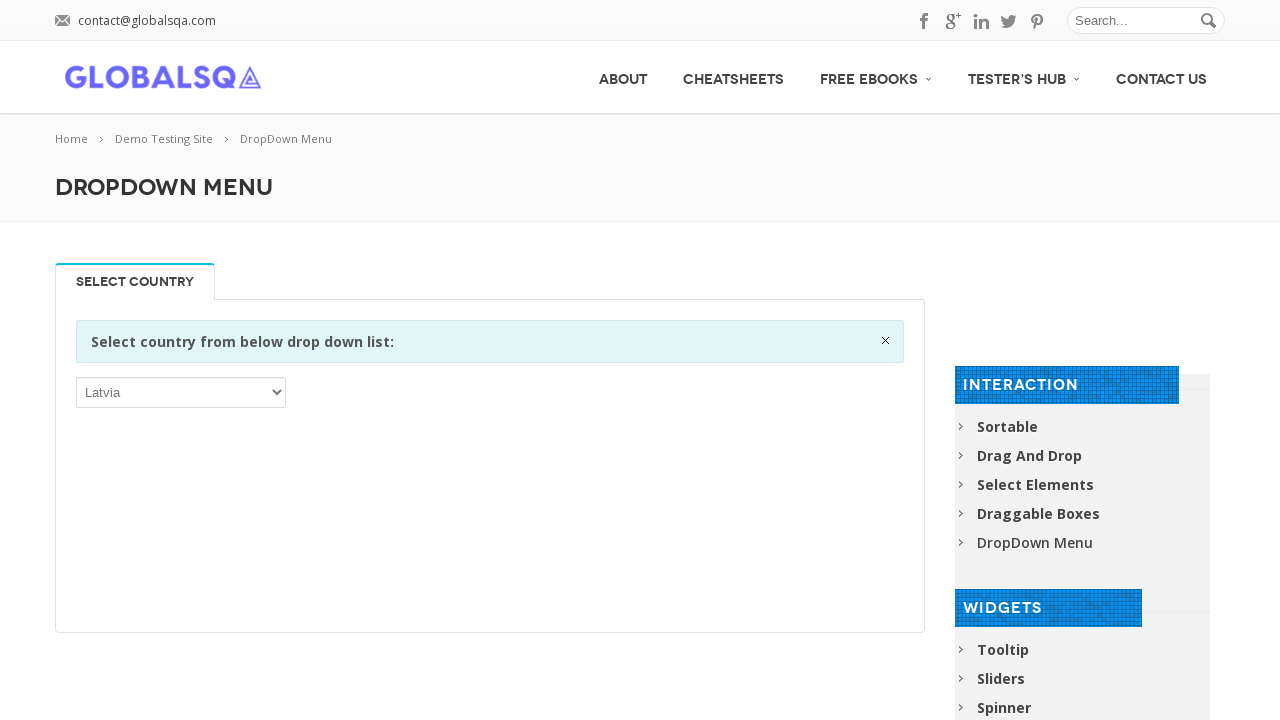

Clicked on current dropdown option (iteration 126/146) at (181, 392) on xpath=//select[1]
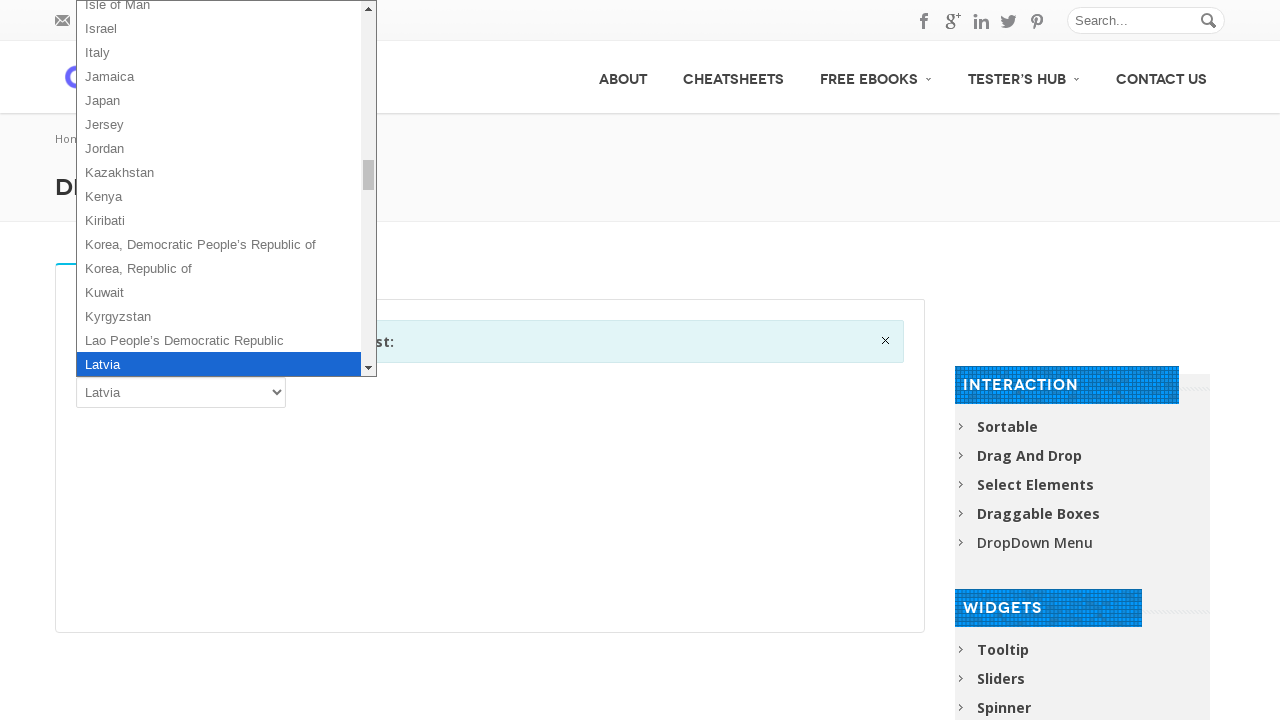

Pressed ArrowUp to navigate to previous option (iteration 127/146) on xpath=//select[1]
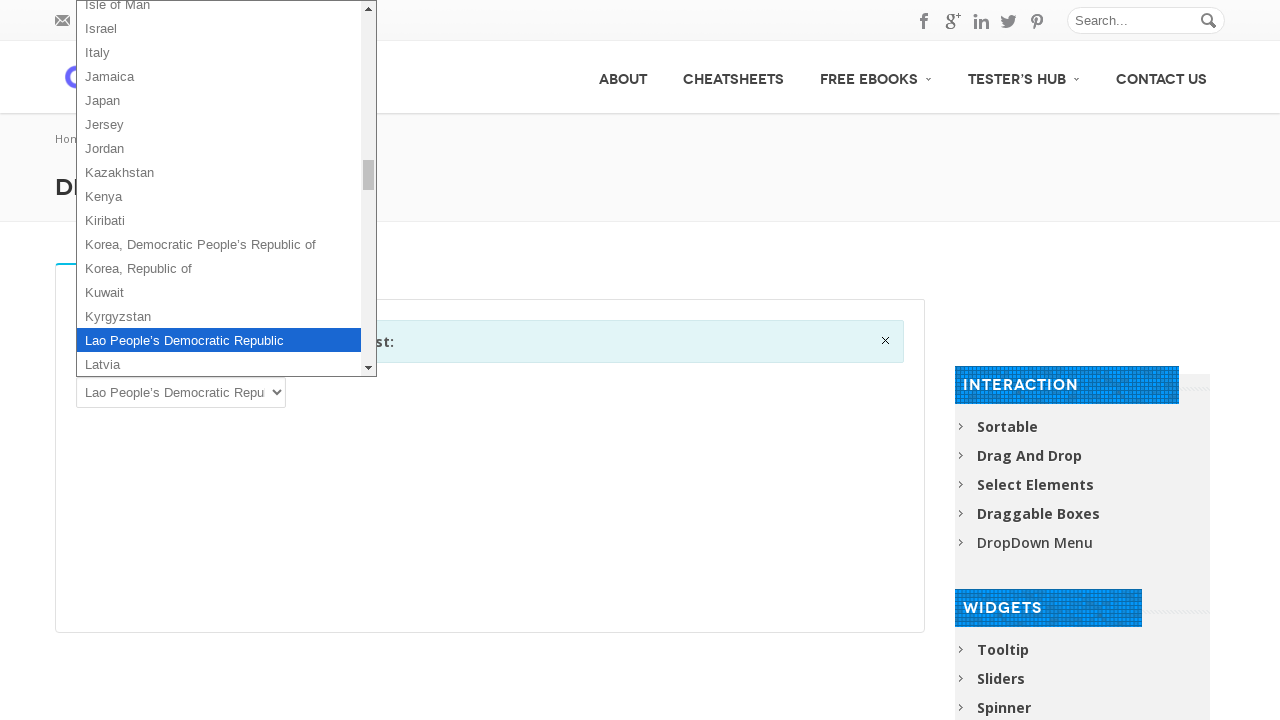

Clicked on current dropdown option (iteration 127/146) at (181, 392) on xpath=//select[1]
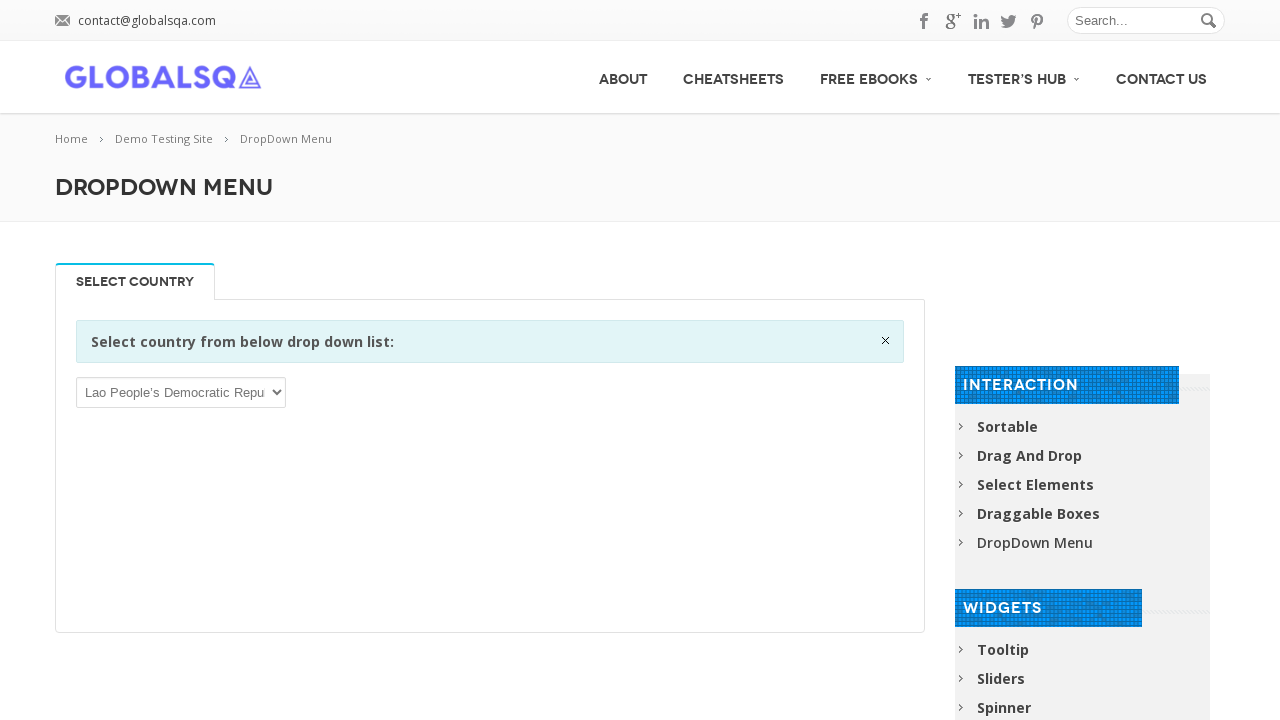

Pressed ArrowUp to navigate to previous option (iteration 128/146) on xpath=//select[1]
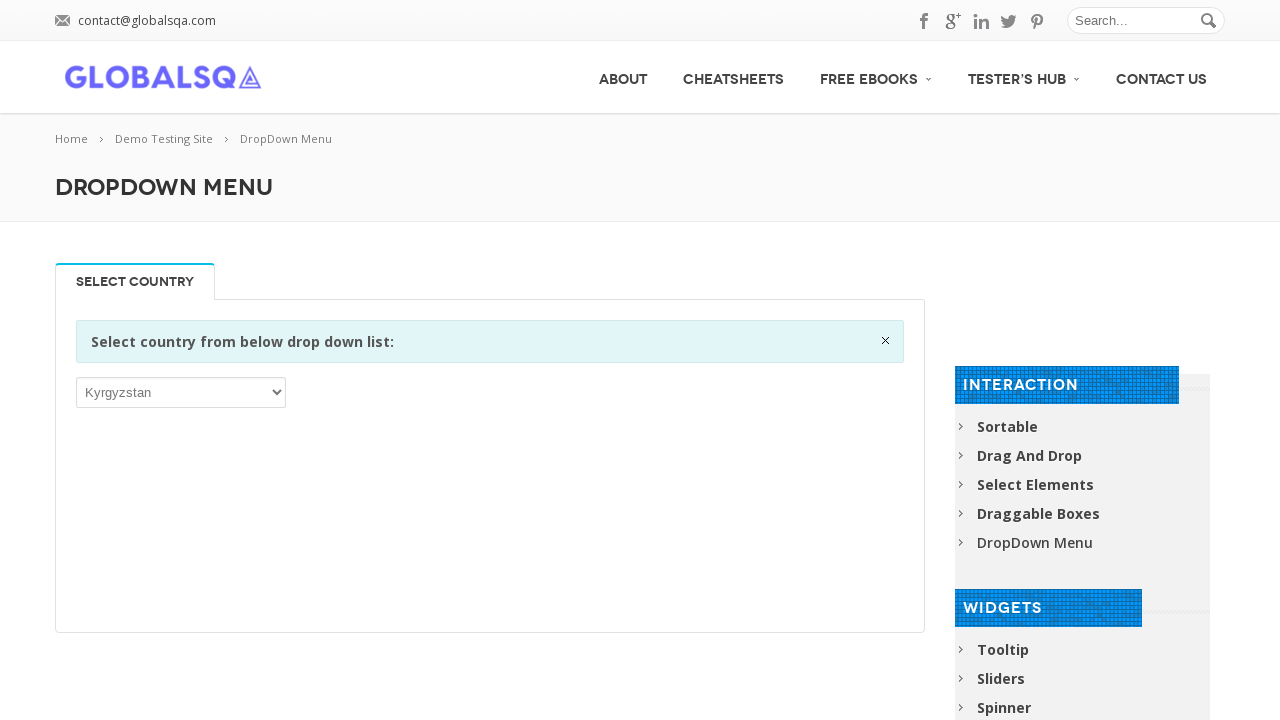

Clicked on current dropdown option (iteration 128/146) at (181, 392) on xpath=//select[1]
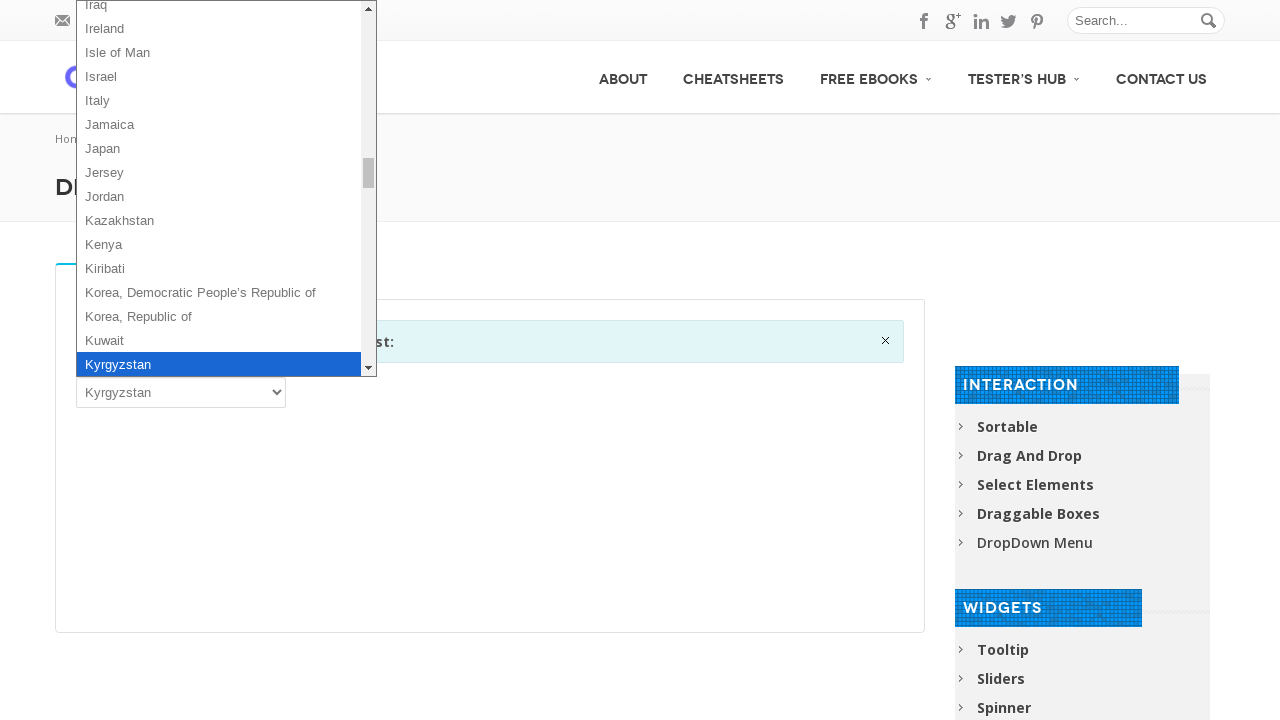

Pressed ArrowUp to navigate to previous option (iteration 129/146) on xpath=//select[1]
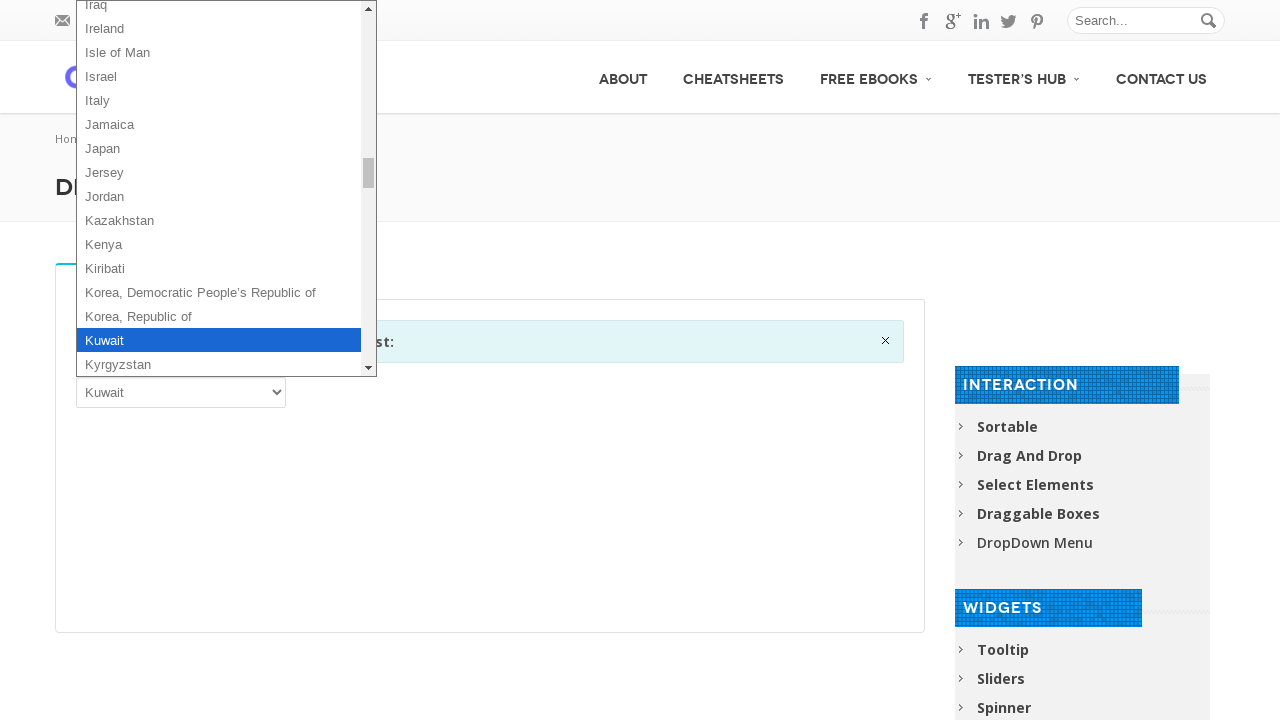

Clicked on current dropdown option (iteration 129/146) at (181, 392) on xpath=//select[1]
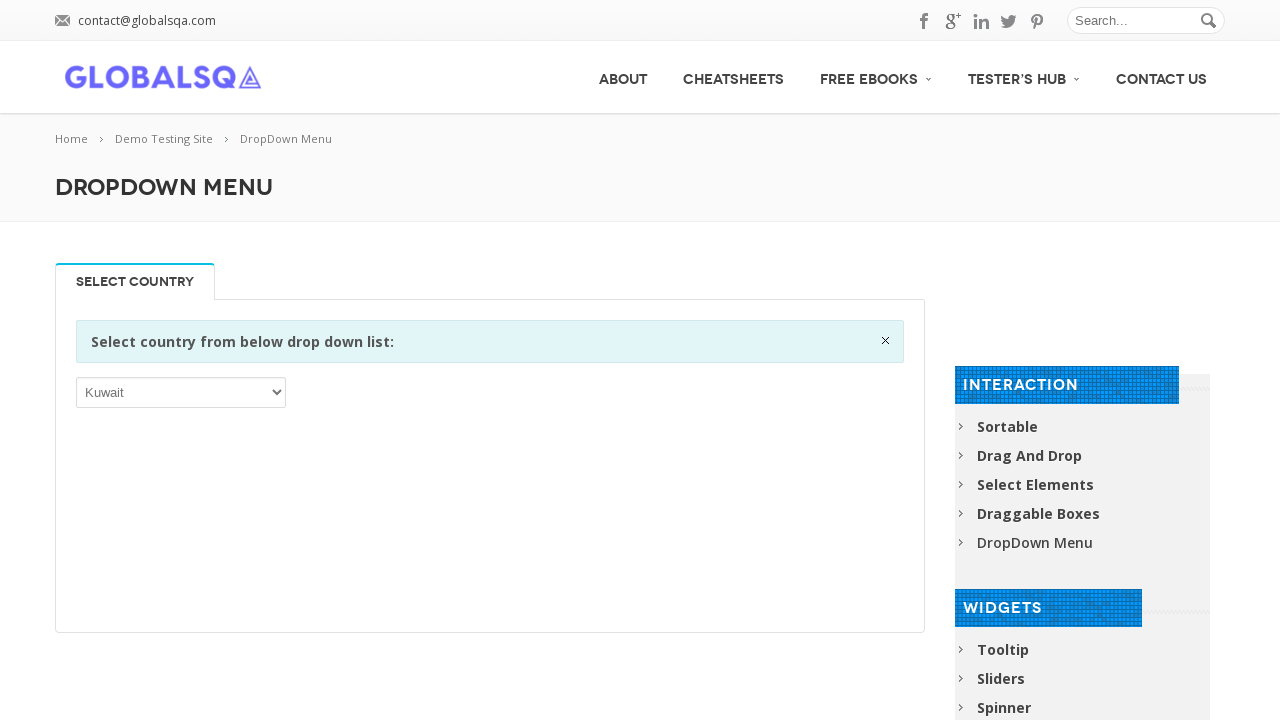

Pressed ArrowUp to navigate to previous option (iteration 130/146) on xpath=//select[1]
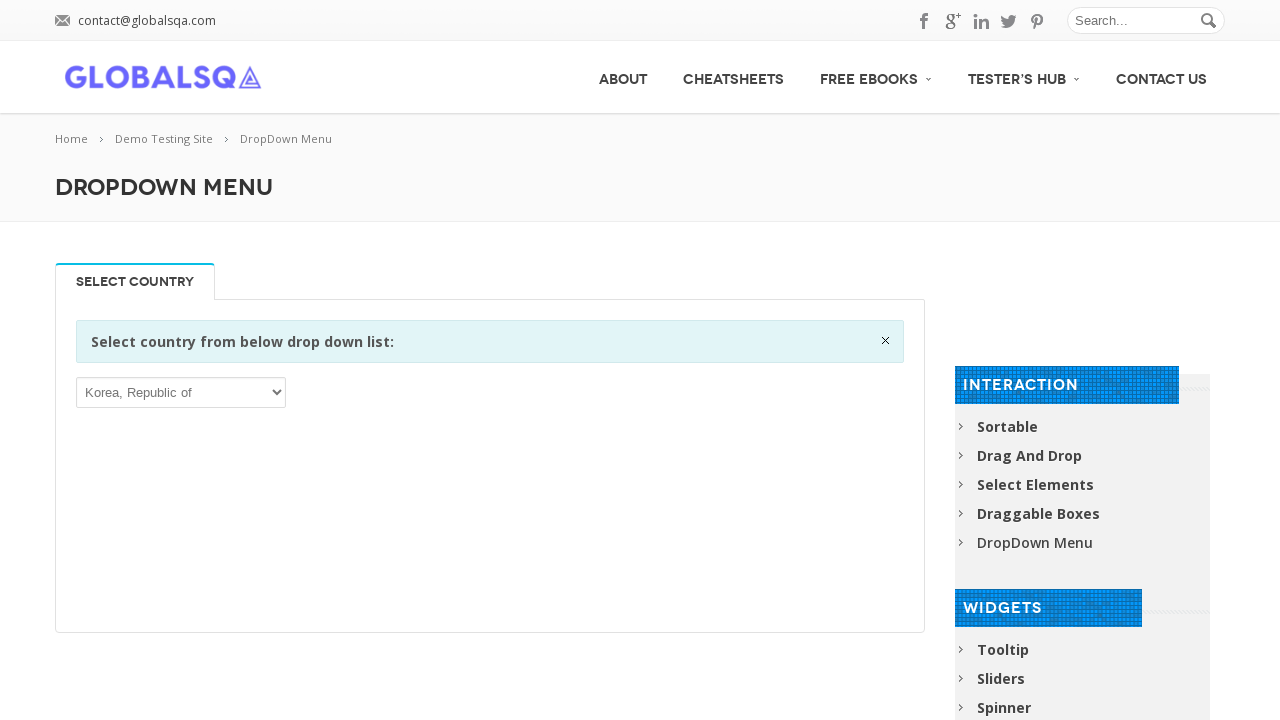

Clicked on current dropdown option (iteration 130/146) at (181, 392) on xpath=//select[1]
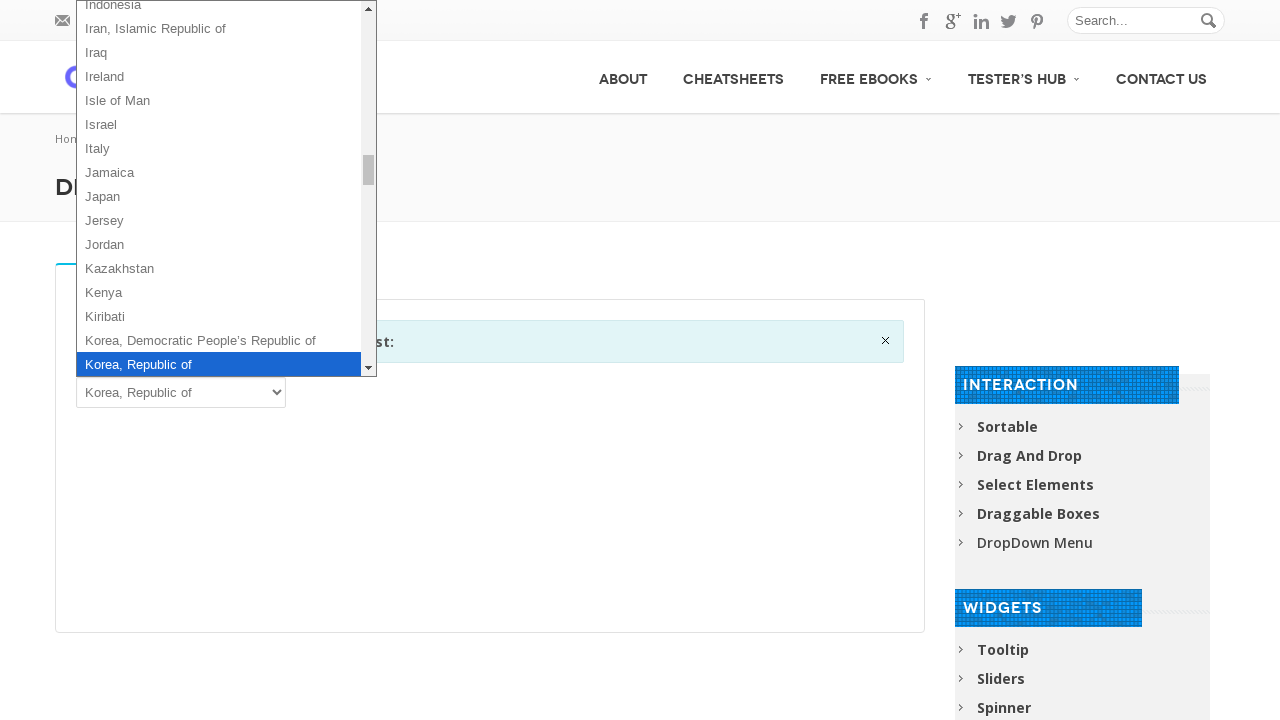

Pressed ArrowUp to navigate to previous option (iteration 131/146) on xpath=//select[1]
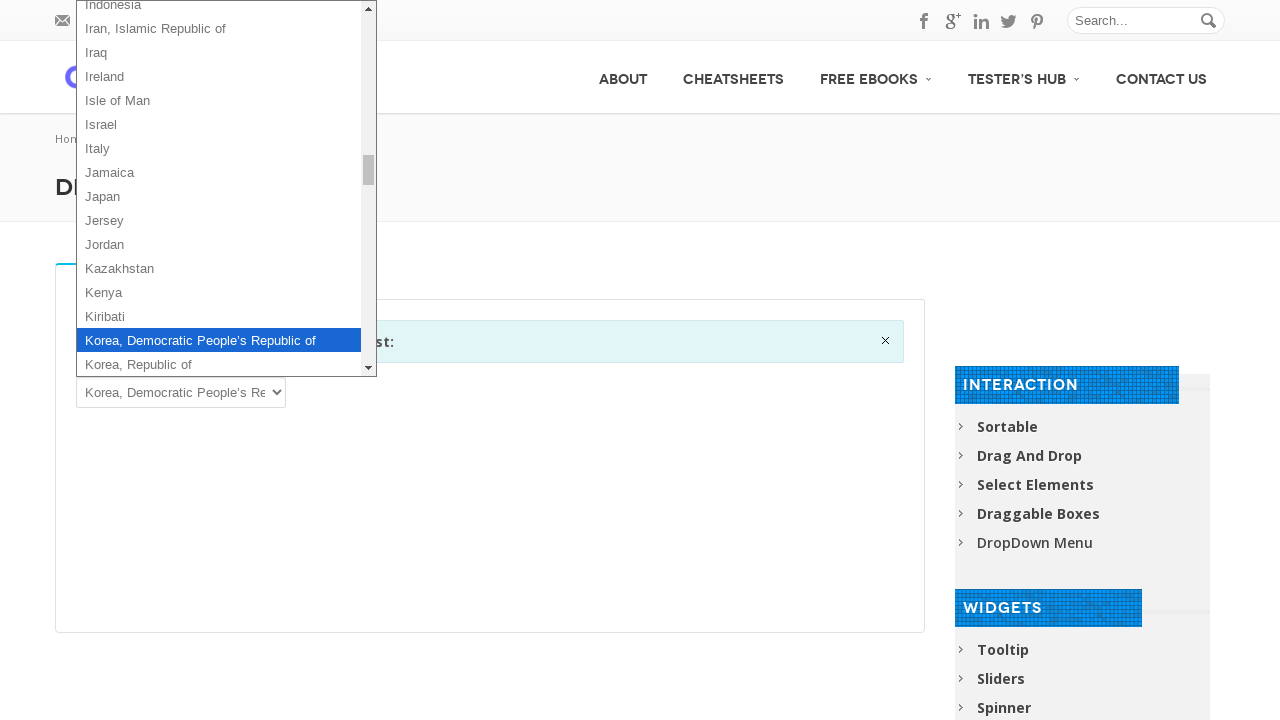

Clicked on current dropdown option (iteration 131/146) at (181, 392) on xpath=//select[1]
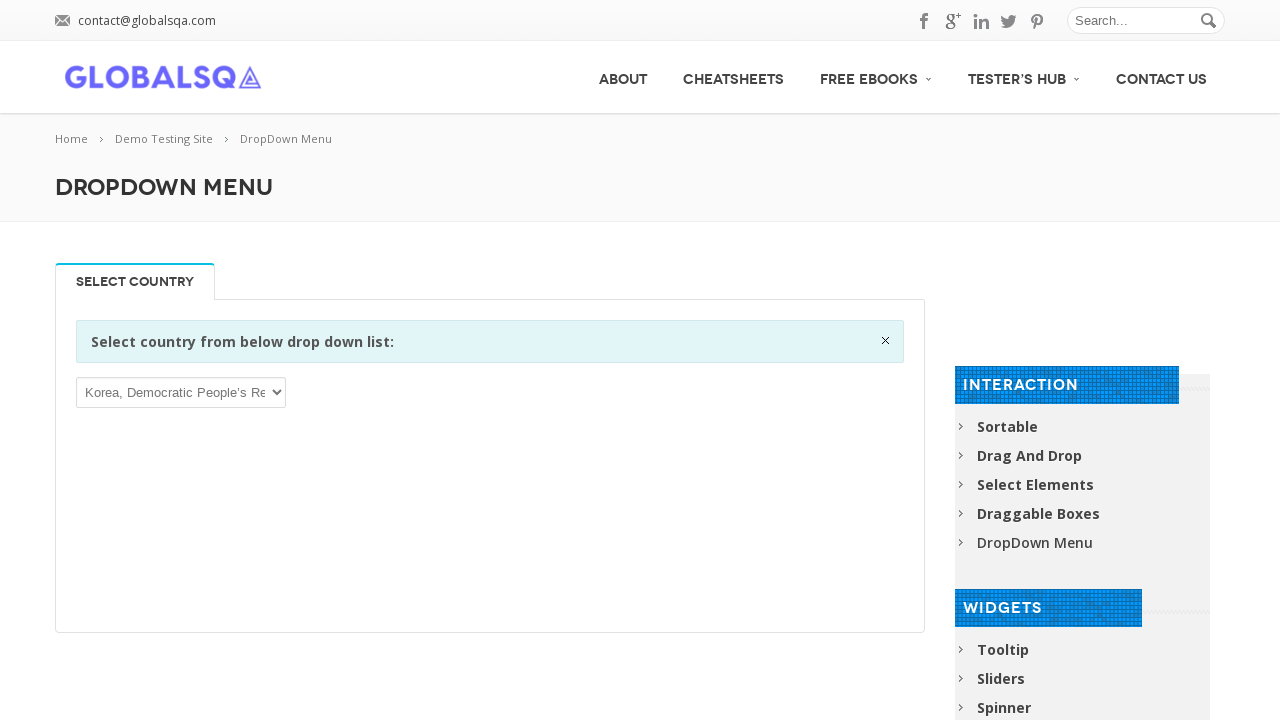

Pressed ArrowUp to navigate to previous option (iteration 132/146) on xpath=//select[1]
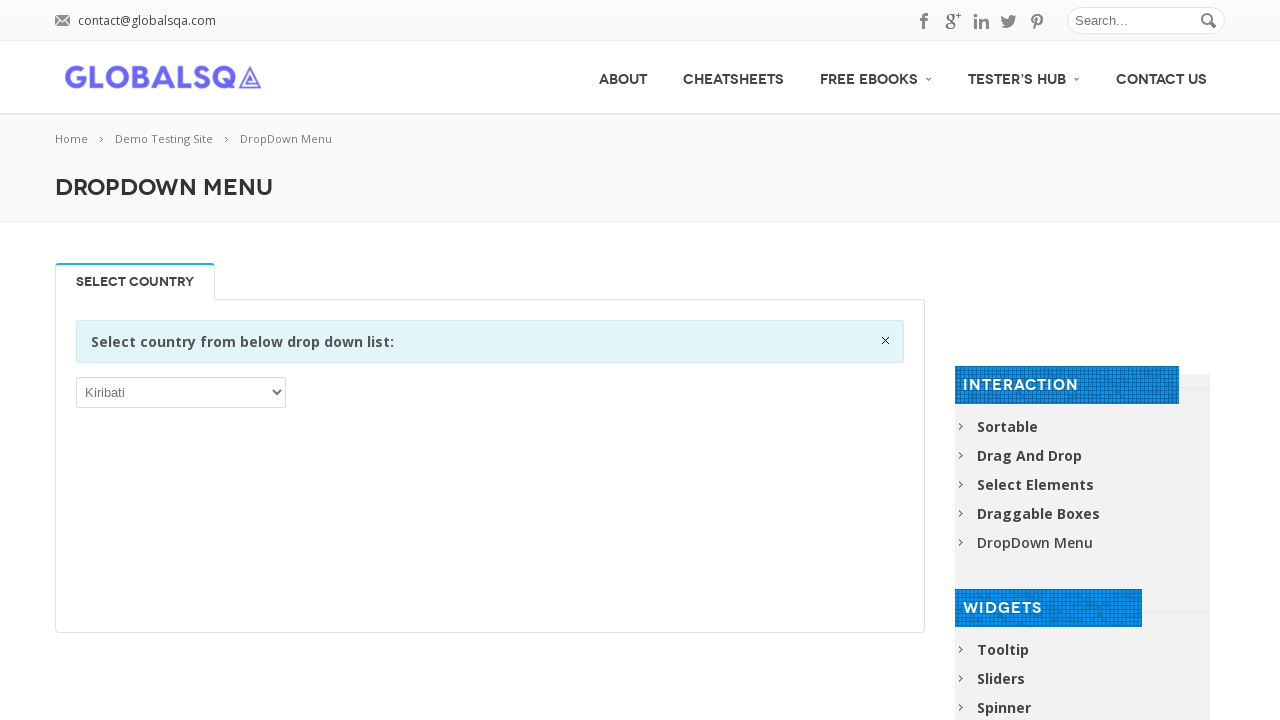

Clicked on current dropdown option (iteration 132/146) at (181, 392) on xpath=//select[1]
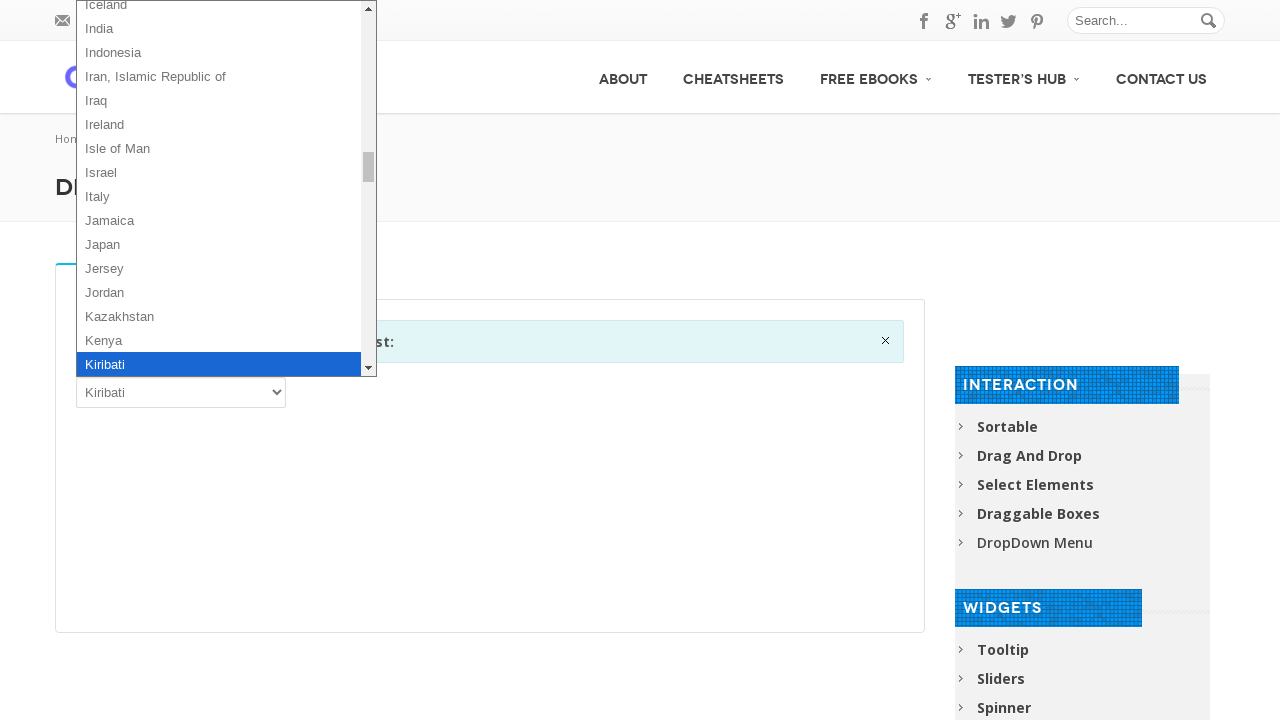

Pressed ArrowUp to navigate to previous option (iteration 133/146) on xpath=//select[1]
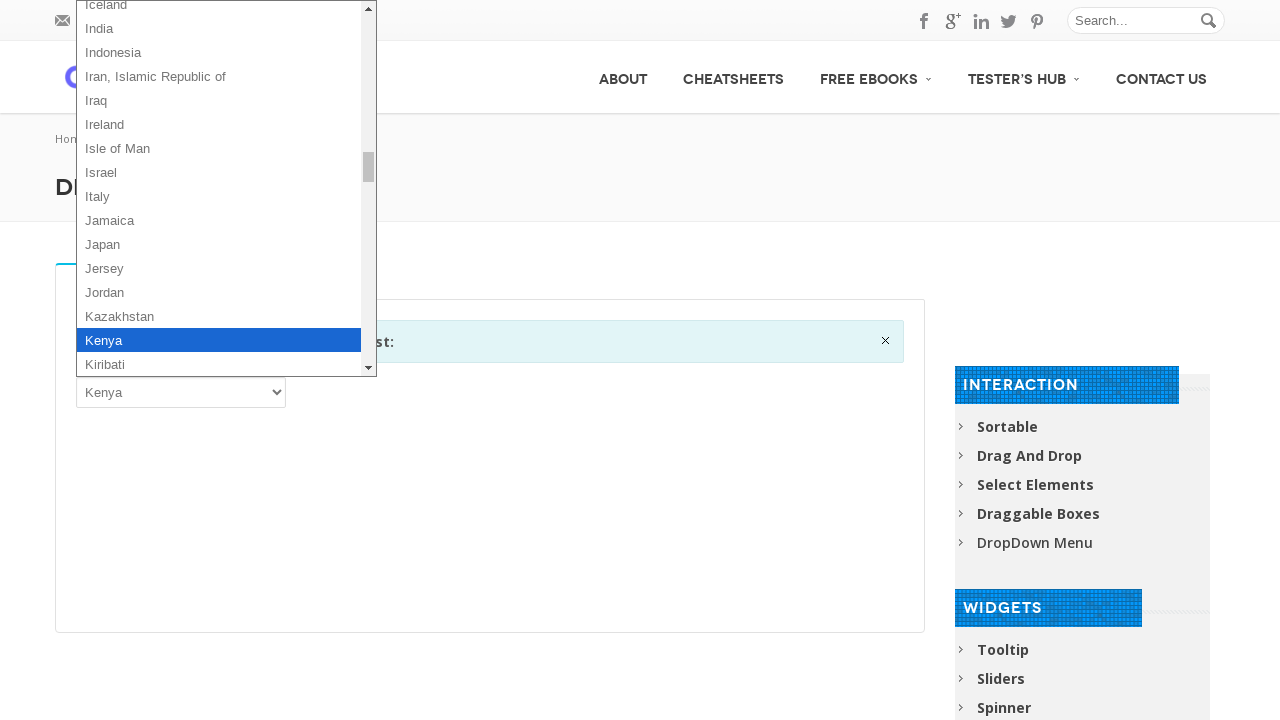

Clicked on current dropdown option (iteration 133/146) at (181, 392) on xpath=//select[1]
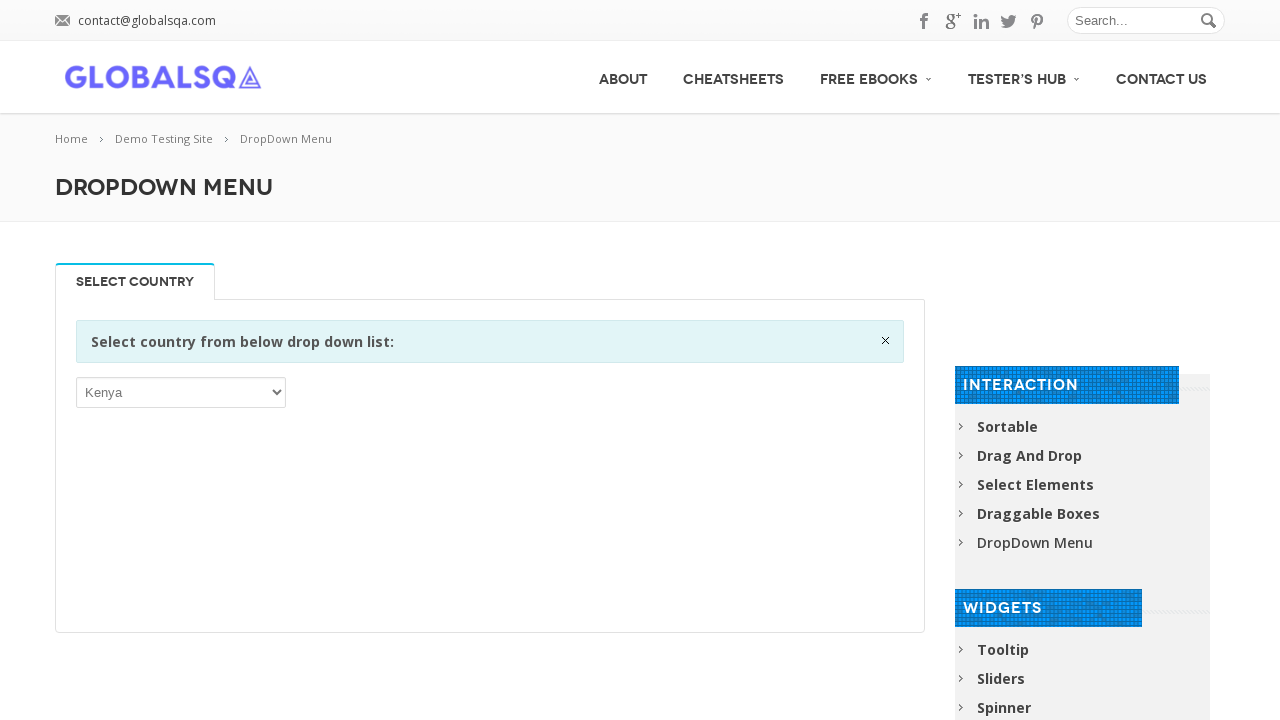

Pressed ArrowUp to navigate to previous option (iteration 134/146) on xpath=//select[1]
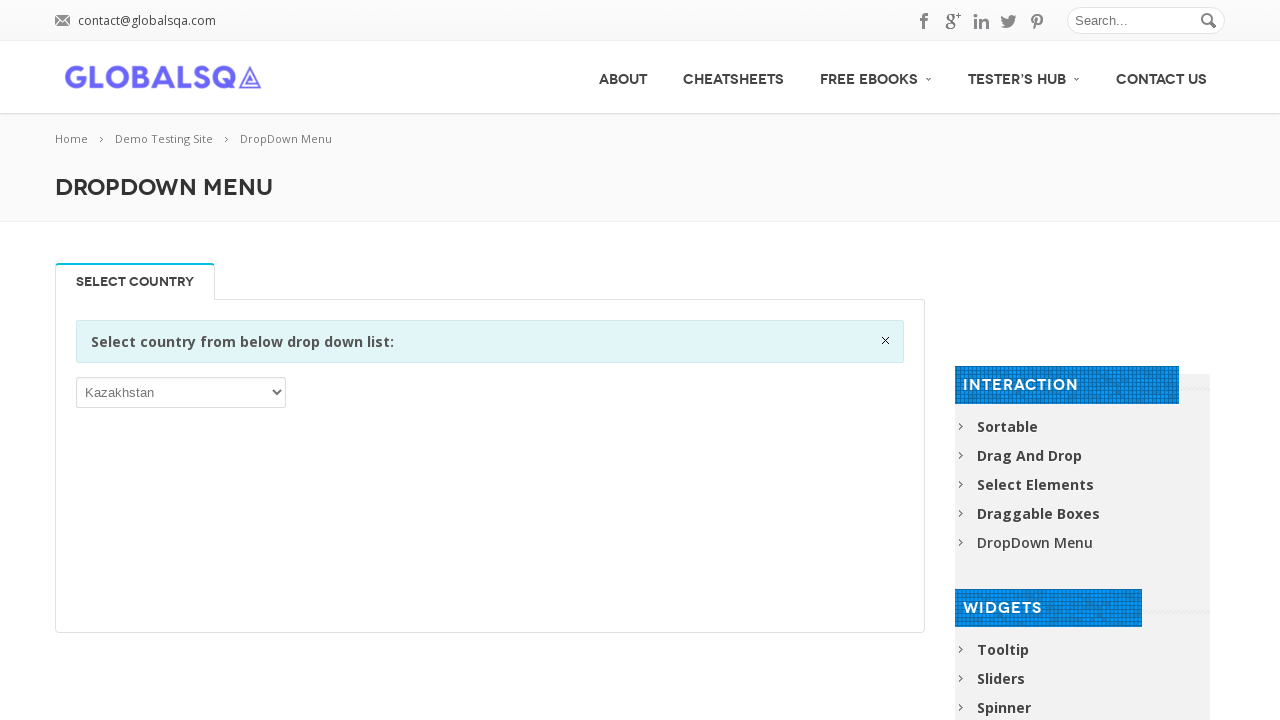

Clicked on current dropdown option (iteration 134/146) at (181, 392) on xpath=//select[1]
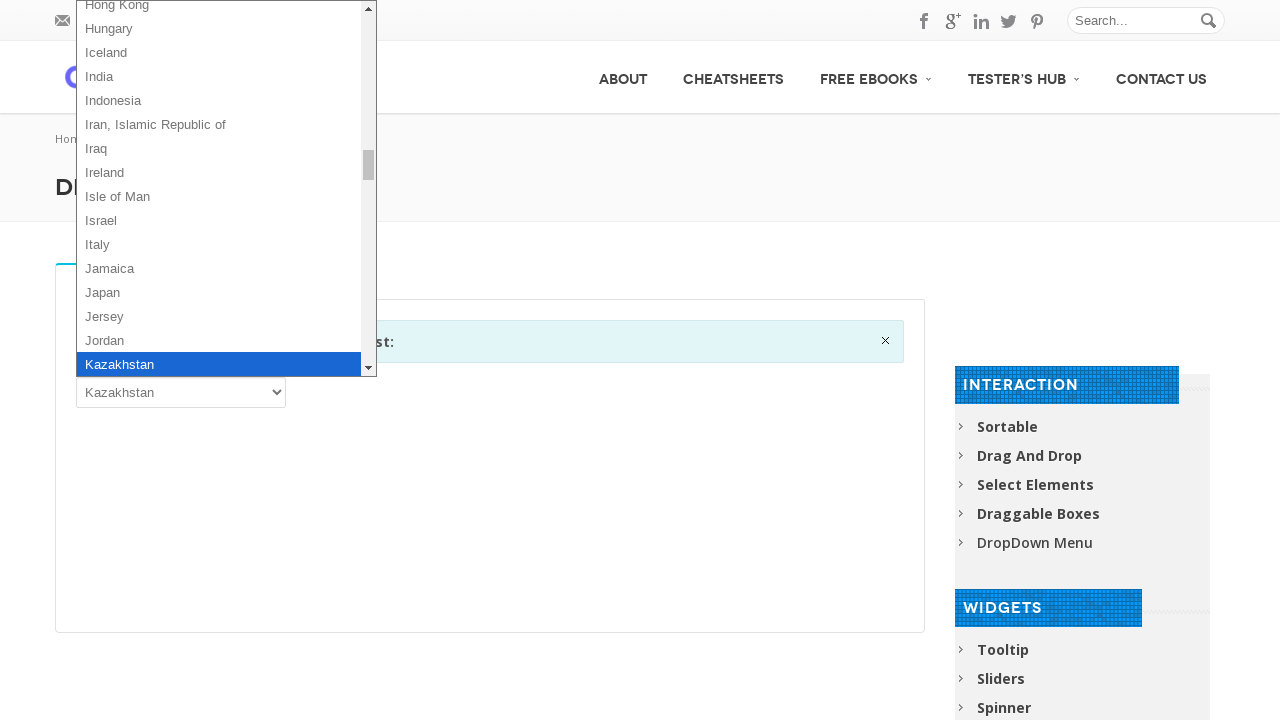

Pressed ArrowUp to navigate to previous option (iteration 135/146) on xpath=//select[1]
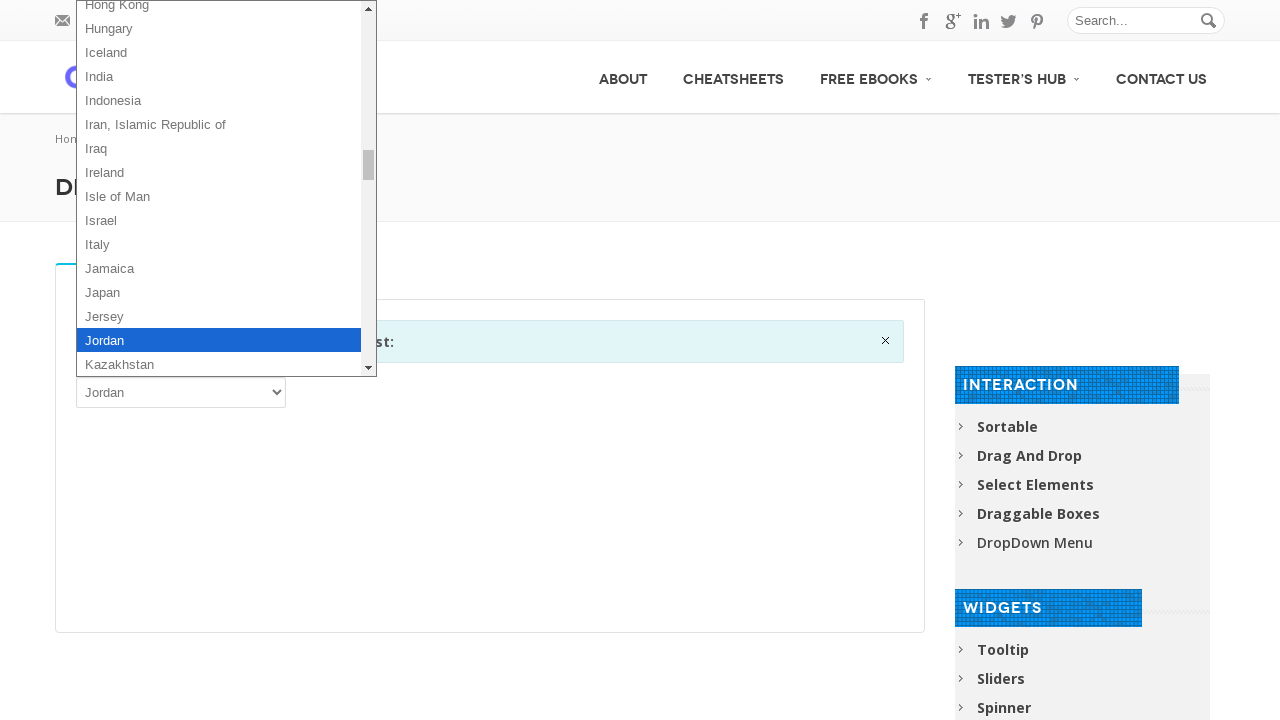

Clicked on current dropdown option (iteration 135/146) at (181, 392) on xpath=//select[1]
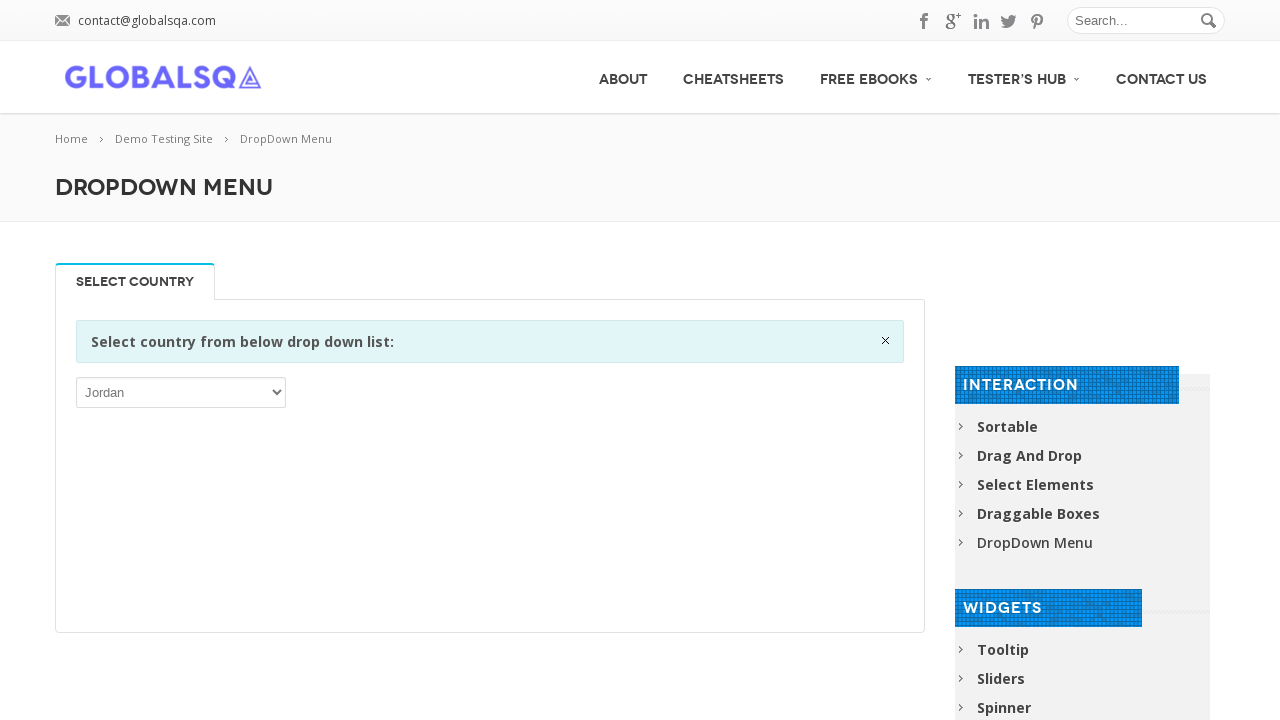

Pressed ArrowUp to navigate to previous option (iteration 136/146) on xpath=//select[1]
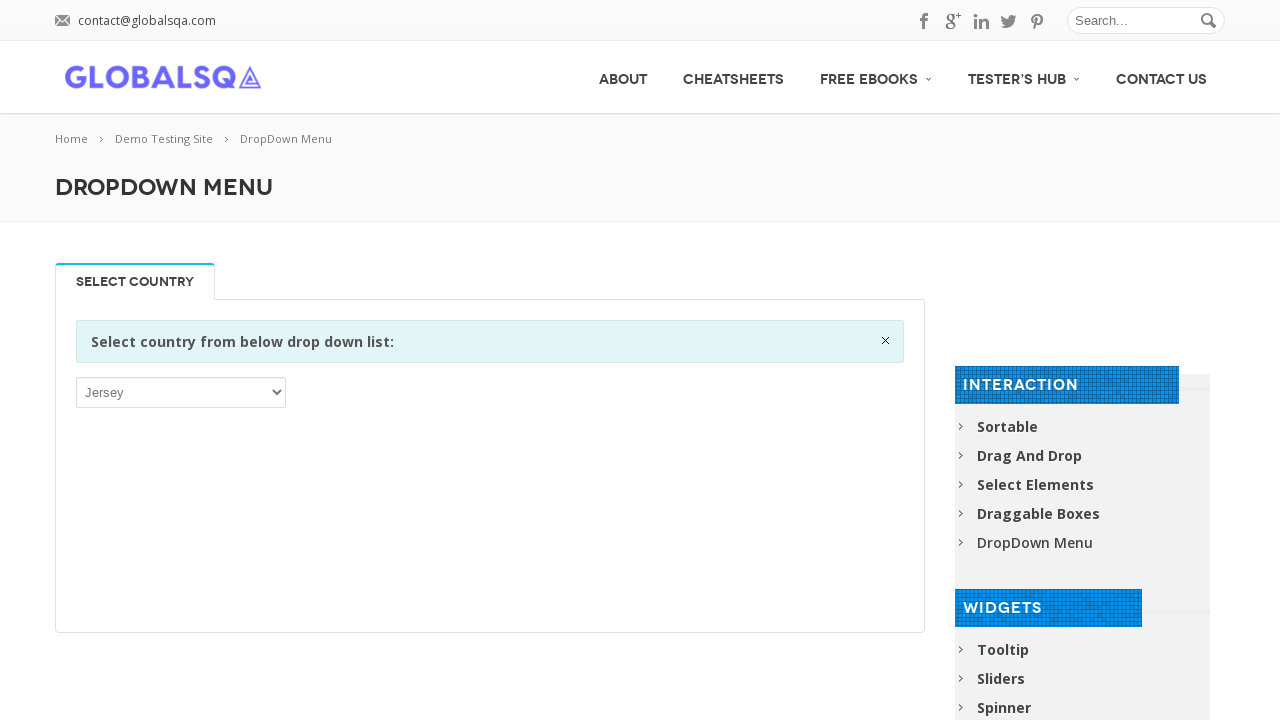

Clicked on current dropdown option (iteration 136/146) at (181, 392) on xpath=//select[1]
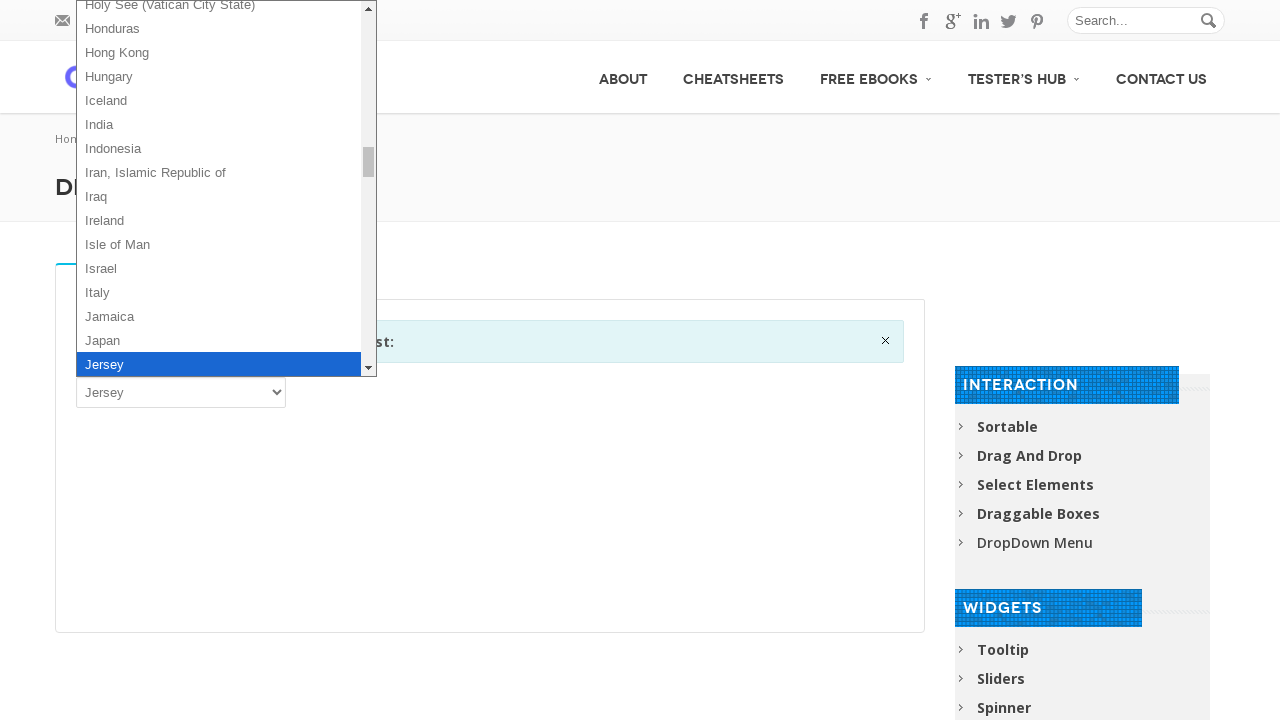

Pressed ArrowUp to navigate to previous option (iteration 137/146) on xpath=//select[1]
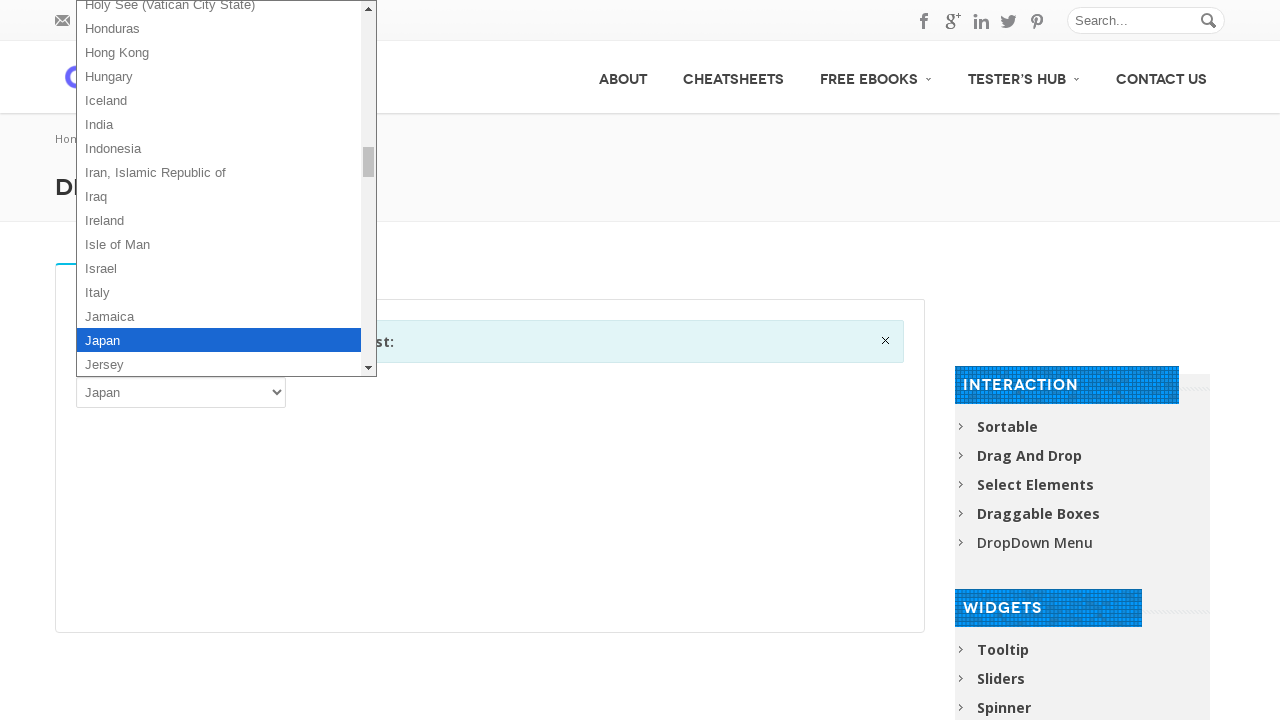

Clicked on current dropdown option (iteration 137/146) at (181, 392) on xpath=//select[1]
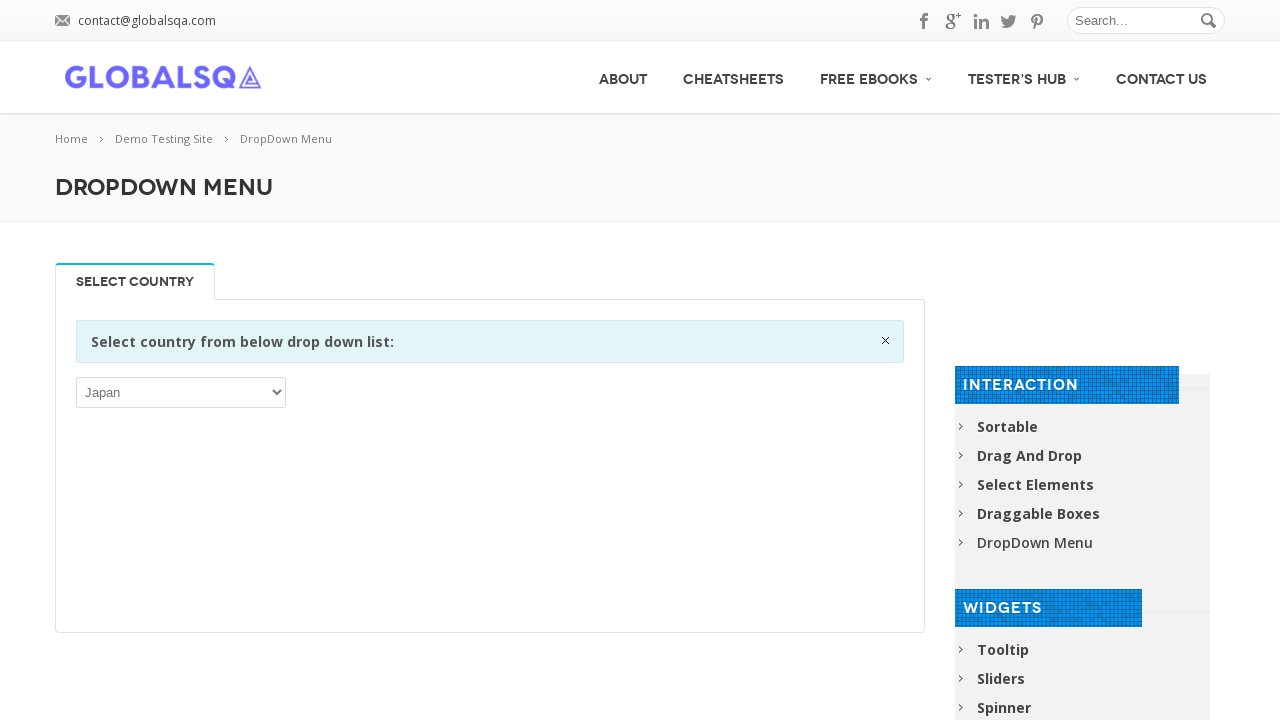

Pressed ArrowUp to navigate to previous option (iteration 138/146) on xpath=//select[1]
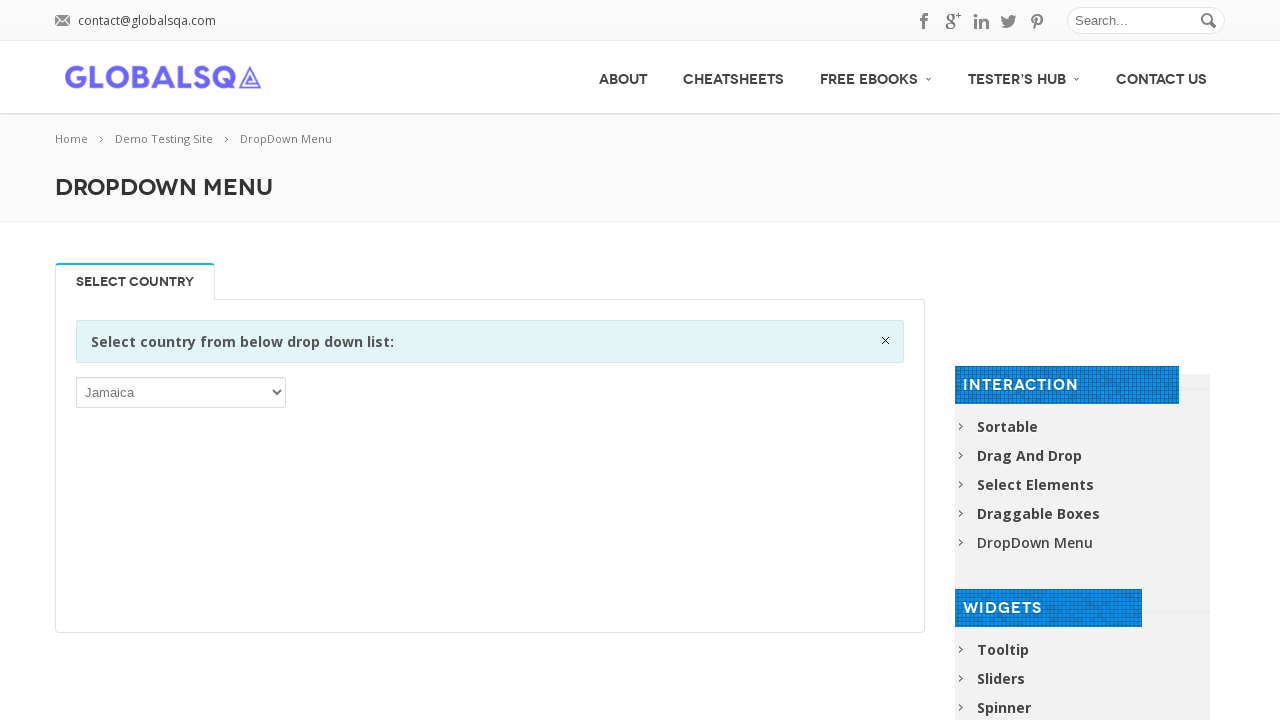

Clicked on current dropdown option (iteration 138/146) at (181, 392) on xpath=//select[1]
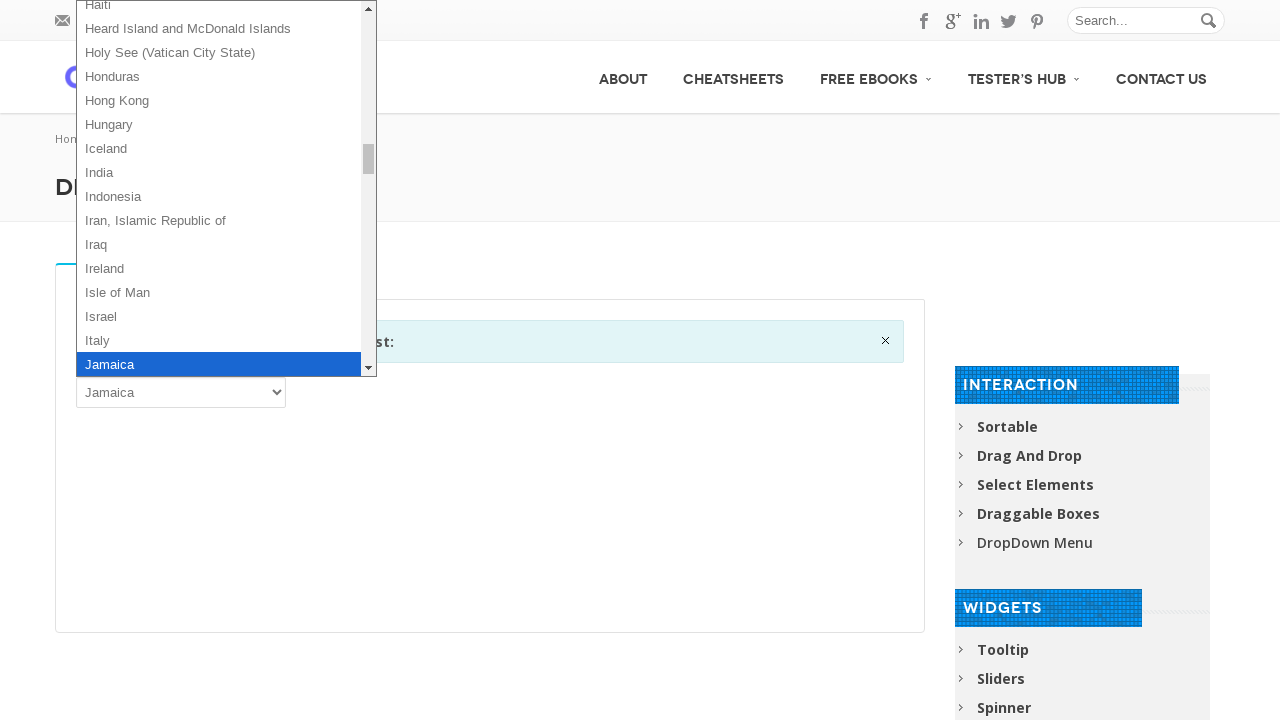

Pressed ArrowUp to navigate to previous option (iteration 139/146) on xpath=//select[1]
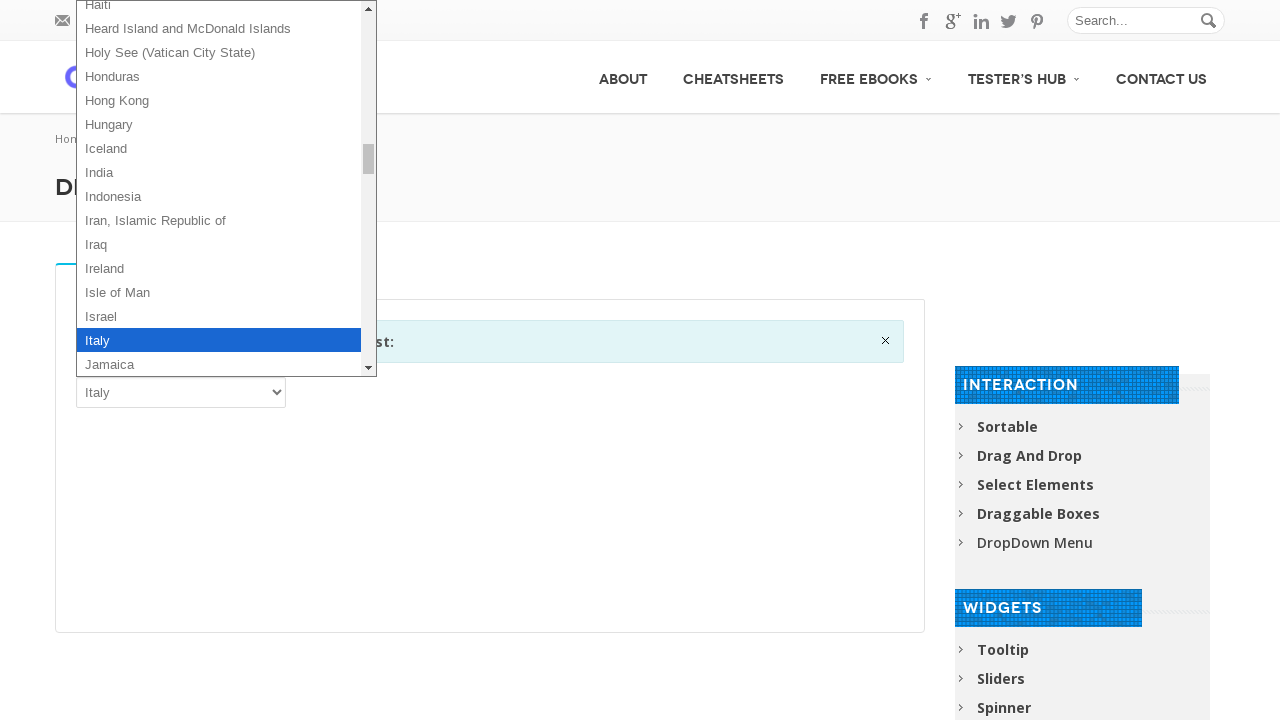

Clicked on current dropdown option (iteration 139/146) at (181, 392) on xpath=//select[1]
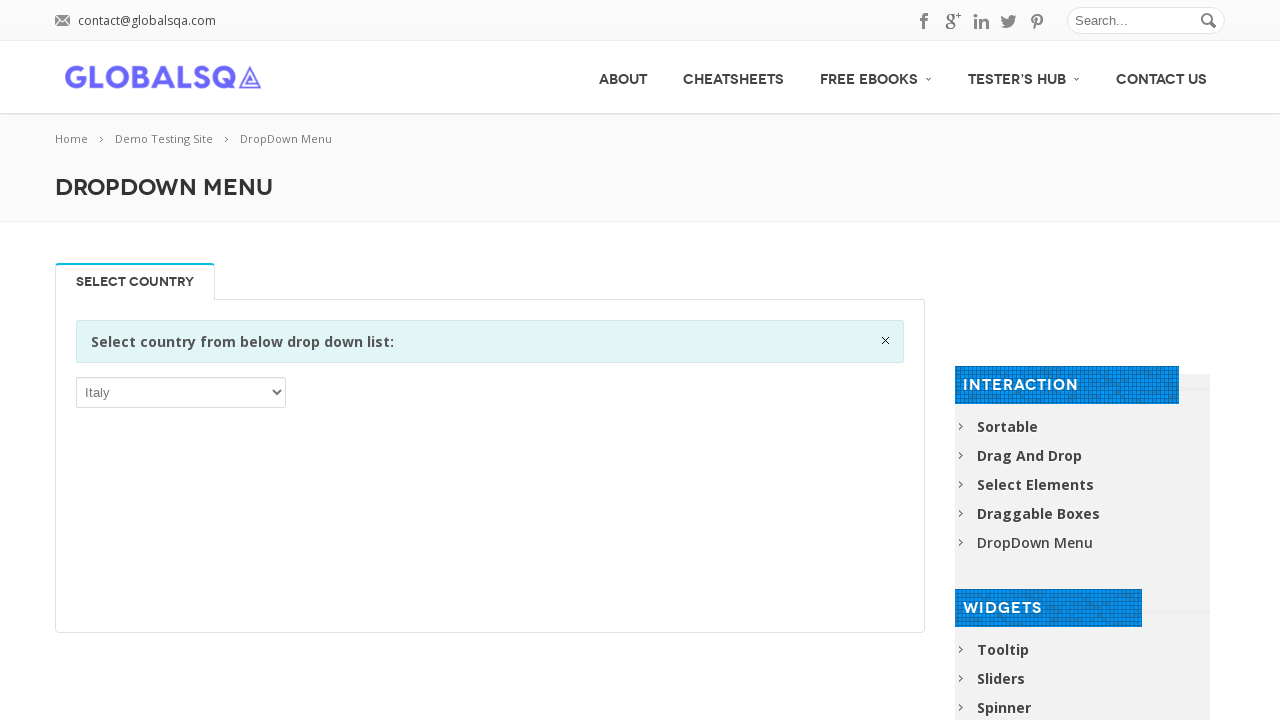

Pressed ArrowUp to navigate to previous option (iteration 140/146) on xpath=//select[1]
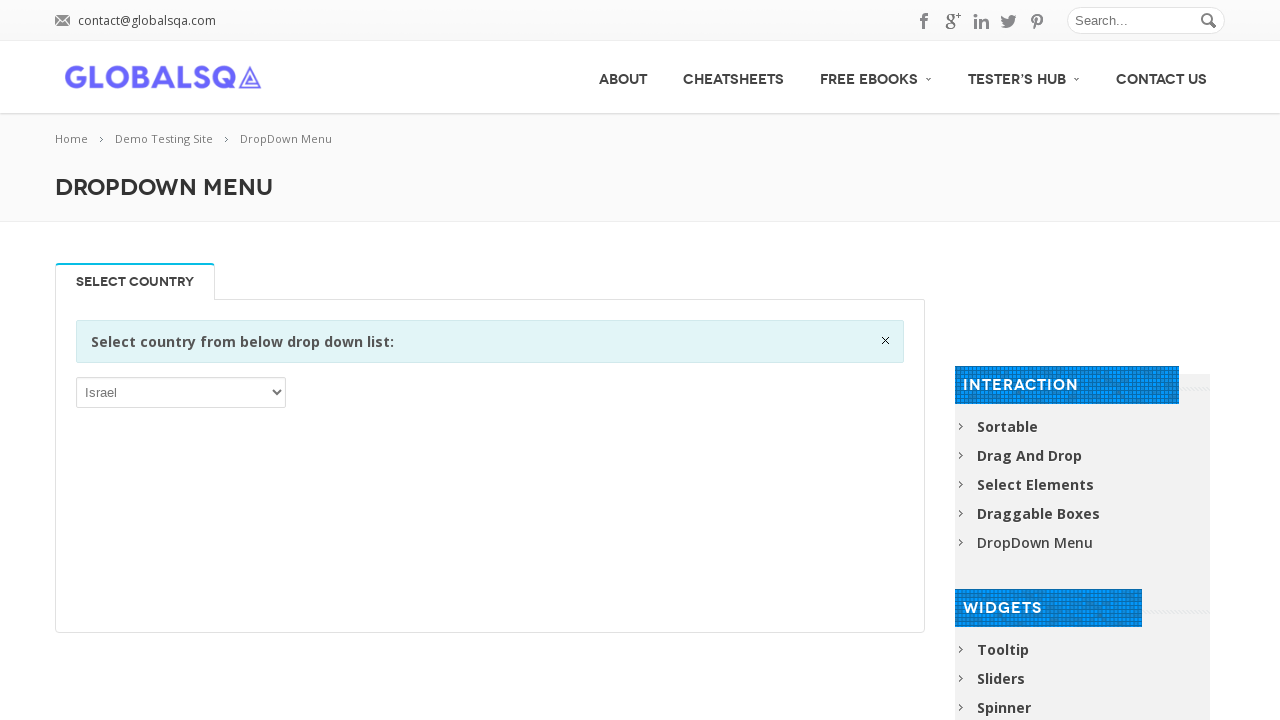

Clicked on current dropdown option (iteration 140/146) at (181, 392) on xpath=//select[1]
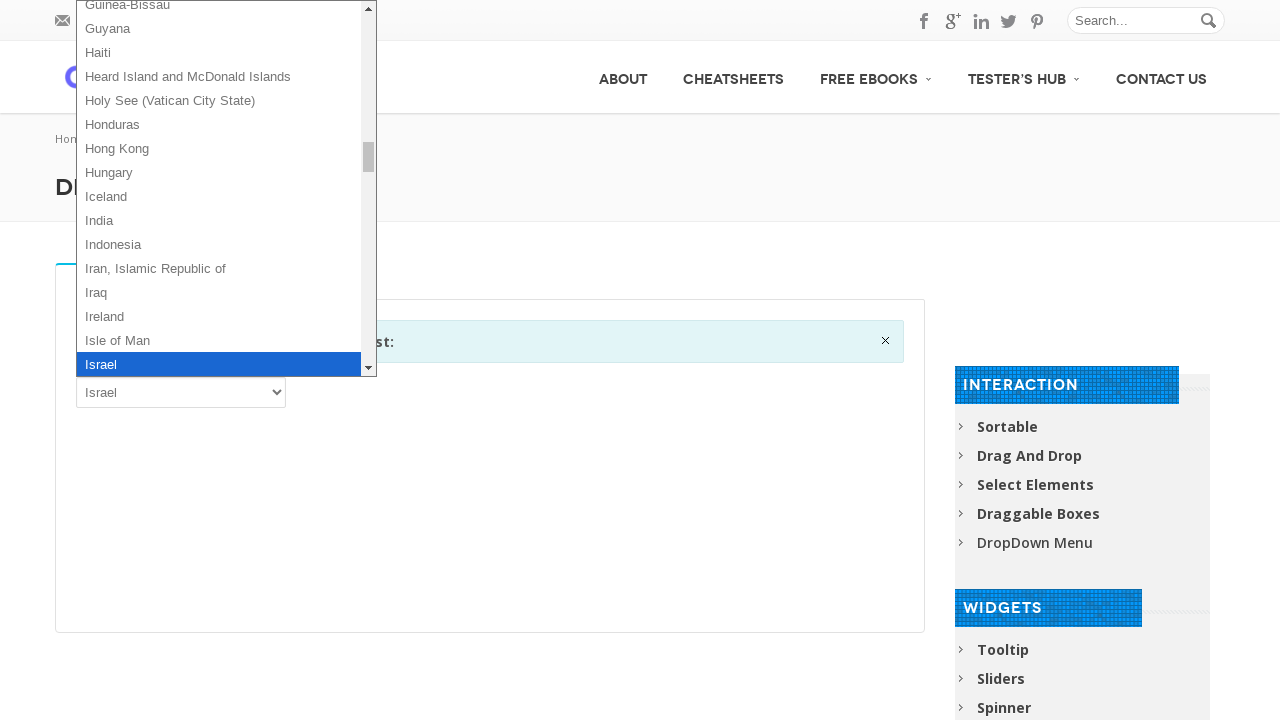

Pressed ArrowUp to navigate to previous option (iteration 141/146) on xpath=//select[1]
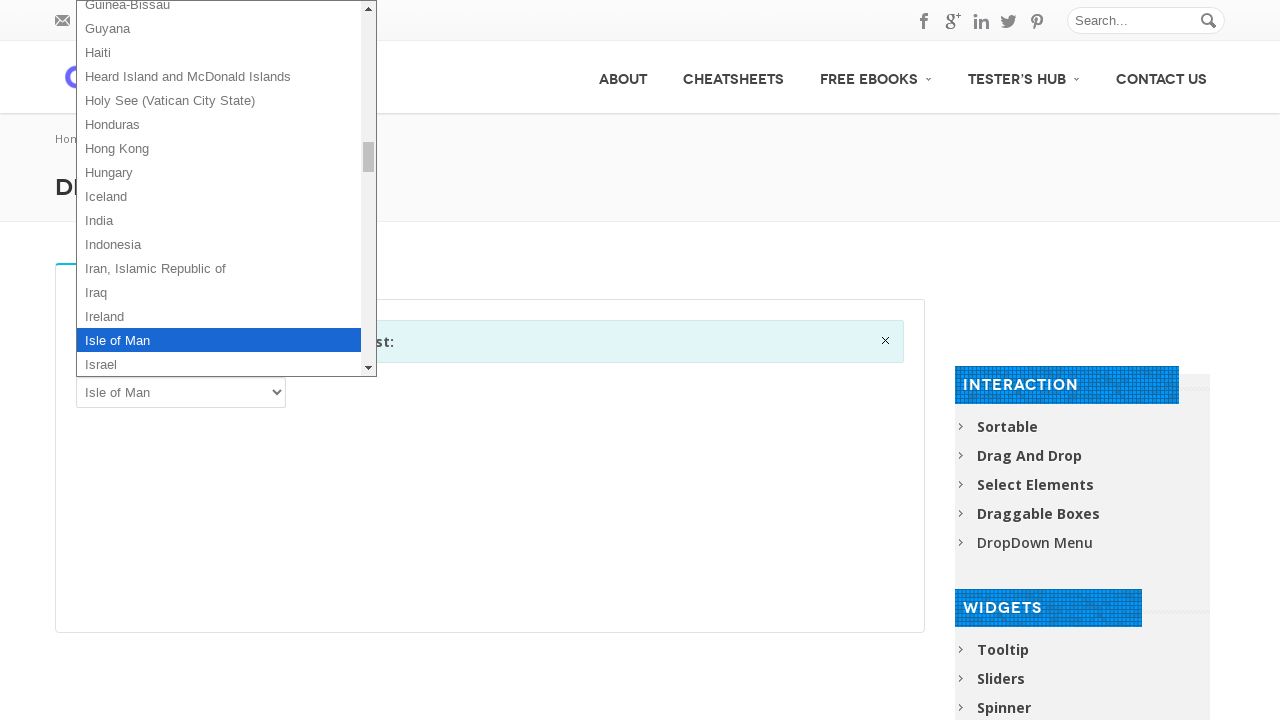

Clicked on current dropdown option (iteration 141/146) at (181, 392) on xpath=//select[1]
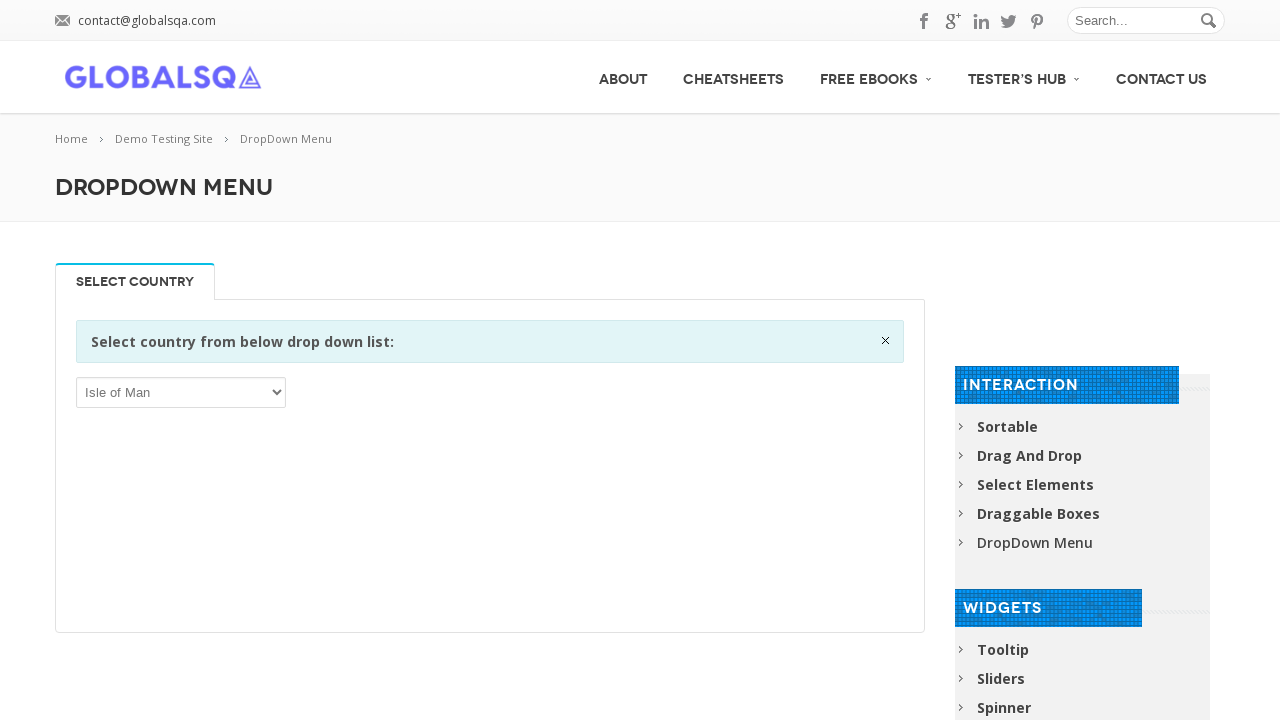

Pressed ArrowUp to navigate to previous option (iteration 142/146) on xpath=//select[1]
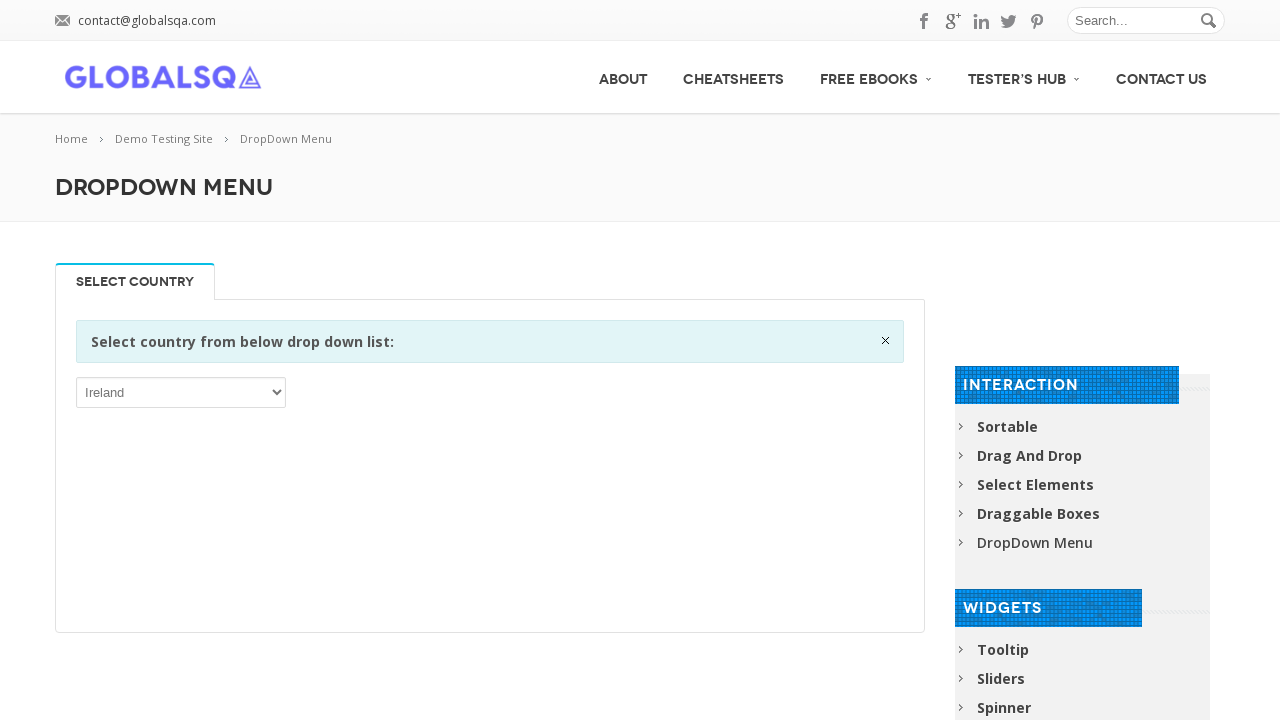

Clicked on current dropdown option (iteration 142/146) at (181, 392) on xpath=//select[1]
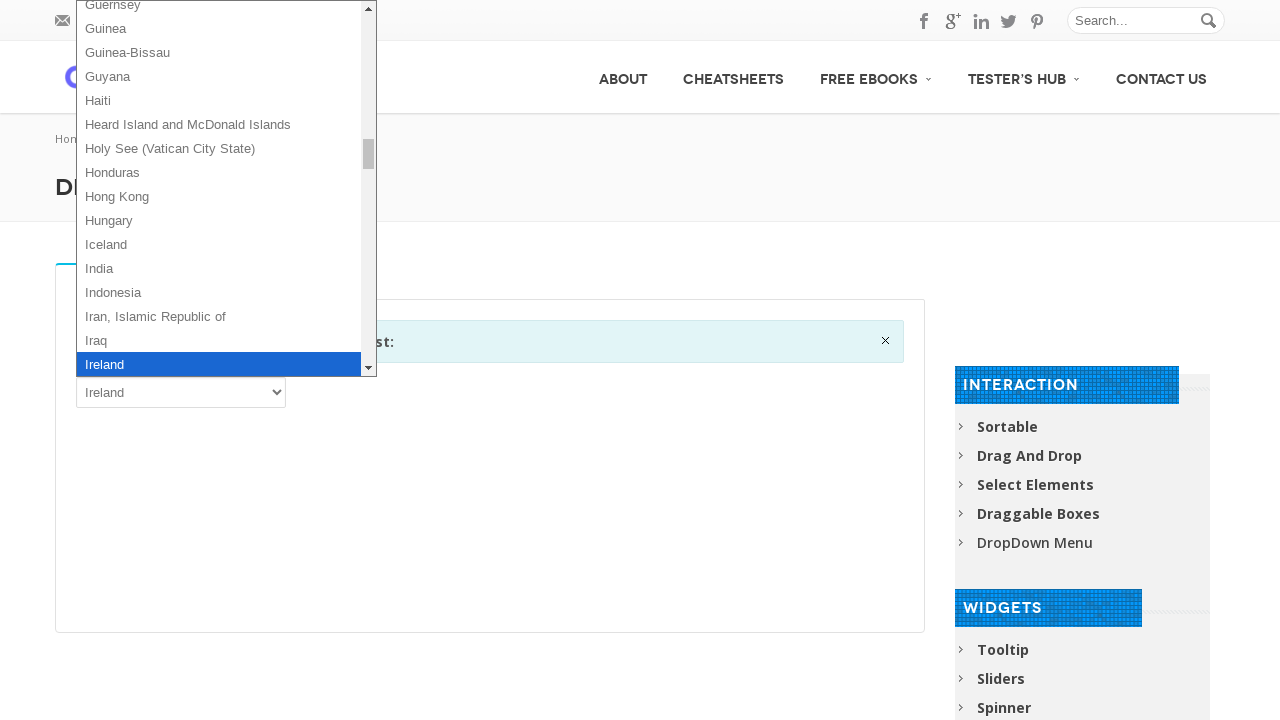

Pressed ArrowUp to navigate to previous option (iteration 143/146) on xpath=//select[1]
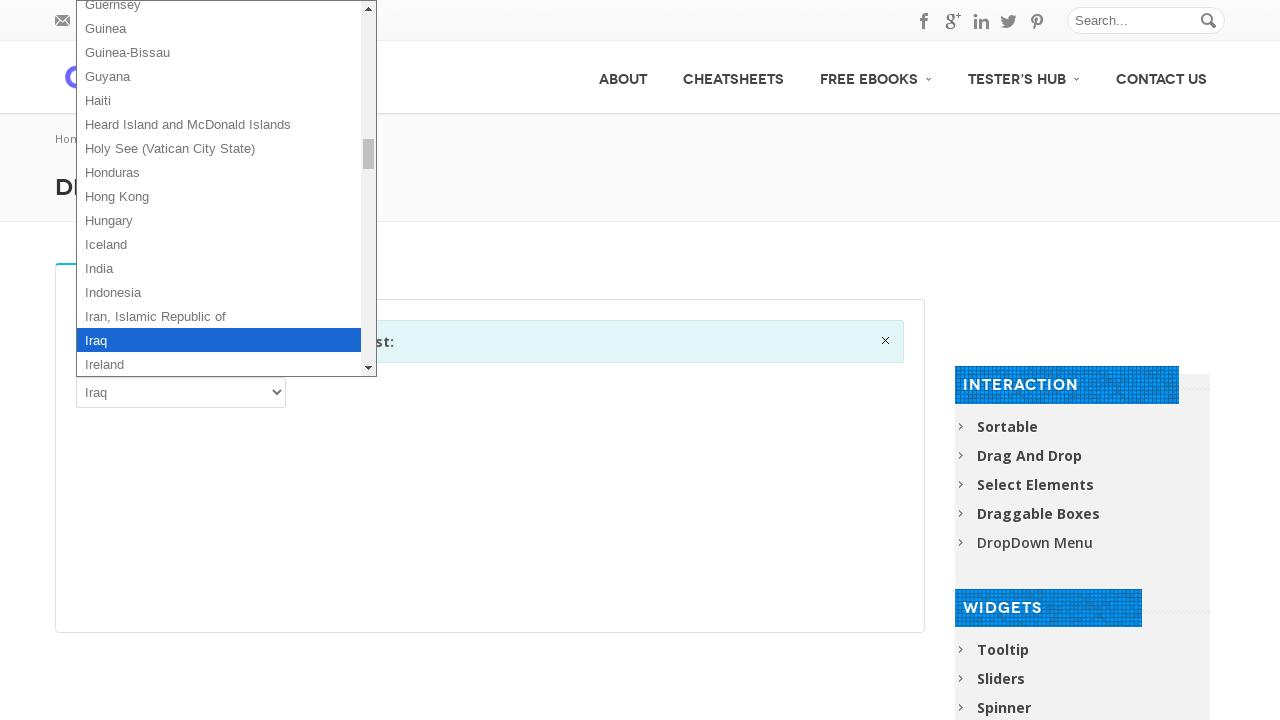

Clicked on current dropdown option (iteration 143/146) at (181, 392) on xpath=//select[1]
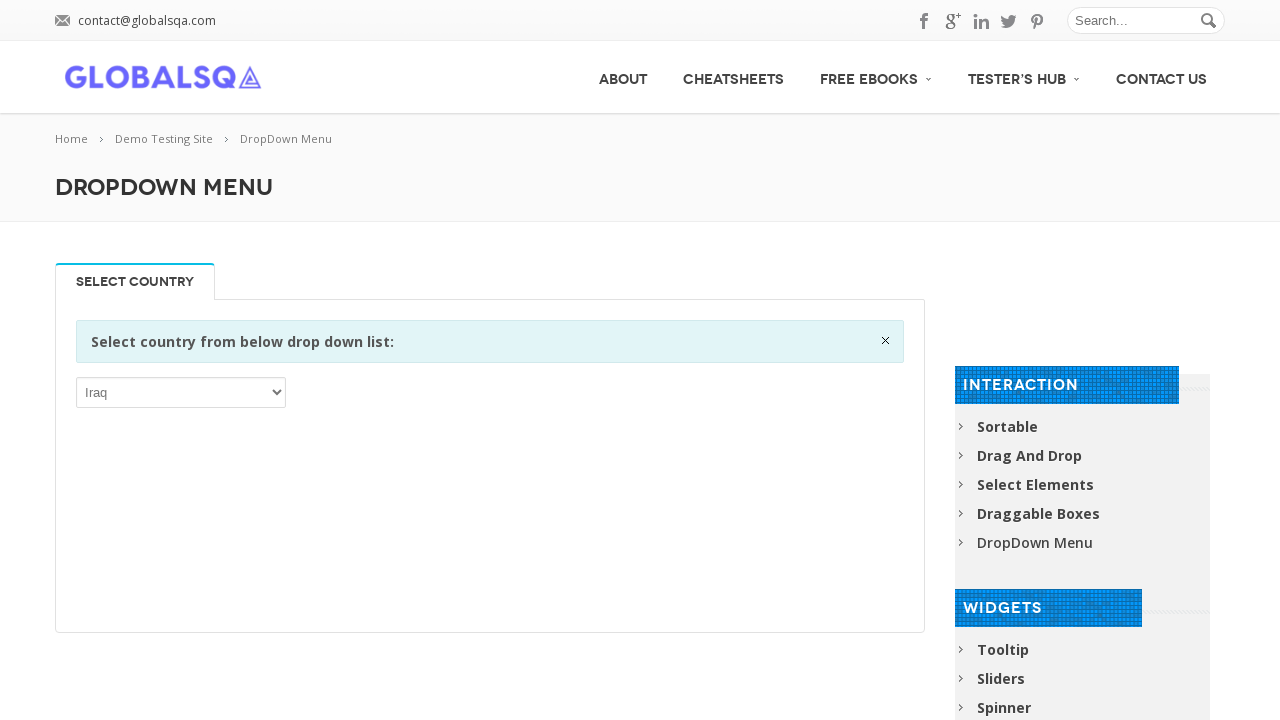

Pressed ArrowUp to navigate to previous option (iteration 144/146) on xpath=//select[1]
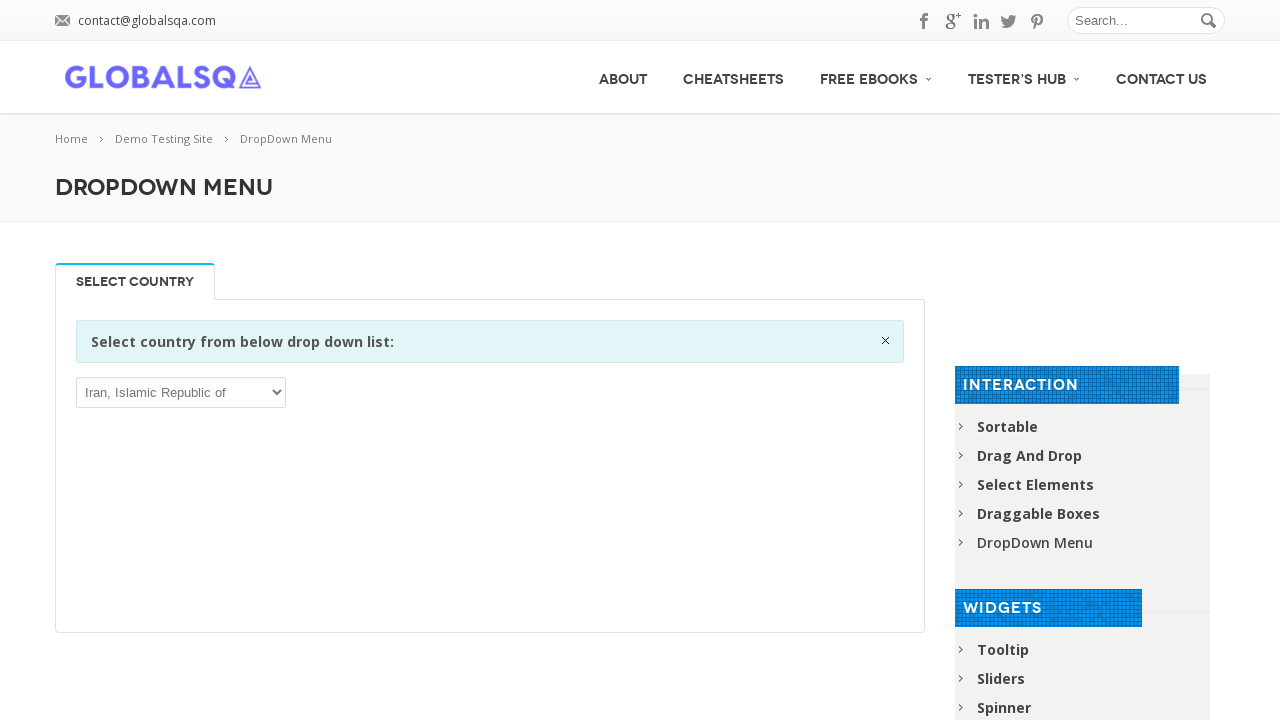

Clicked on current dropdown option (iteration 144/146) at (181, 392) on xpath=//select[1]
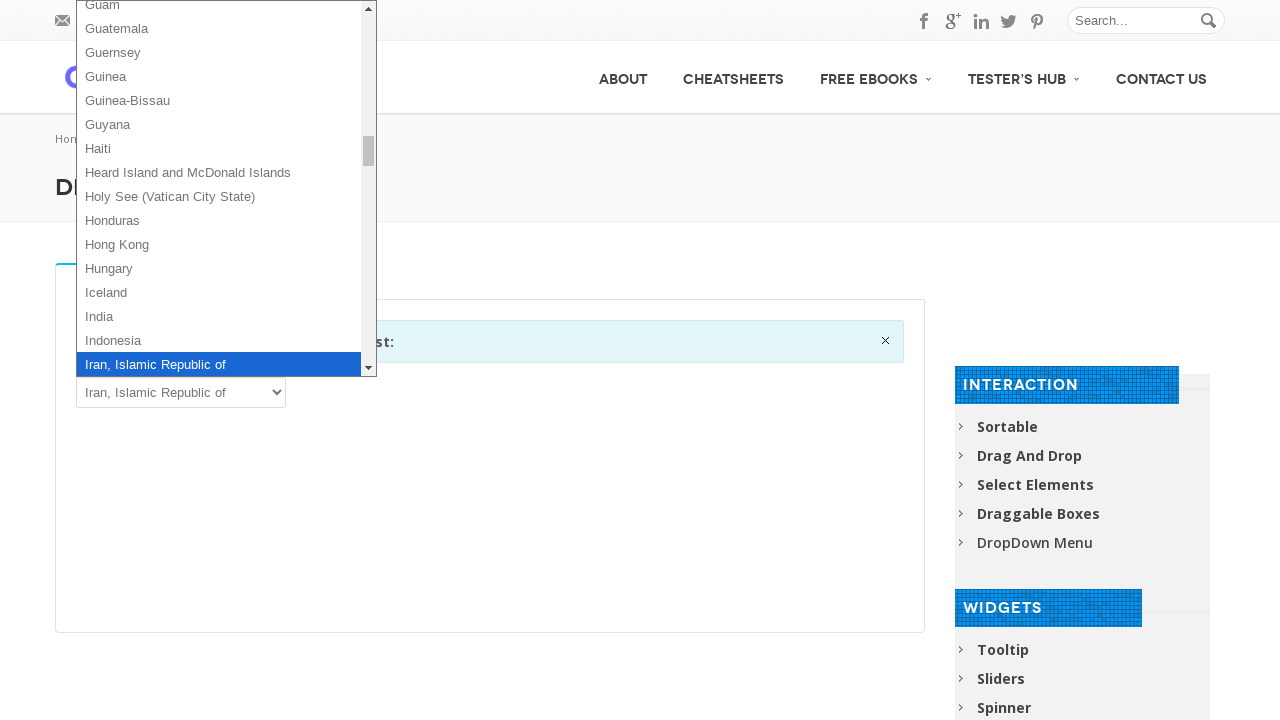

Pressed ArrowUp to navigate to previous option (iteration 145/146) on xpath=//select[1]
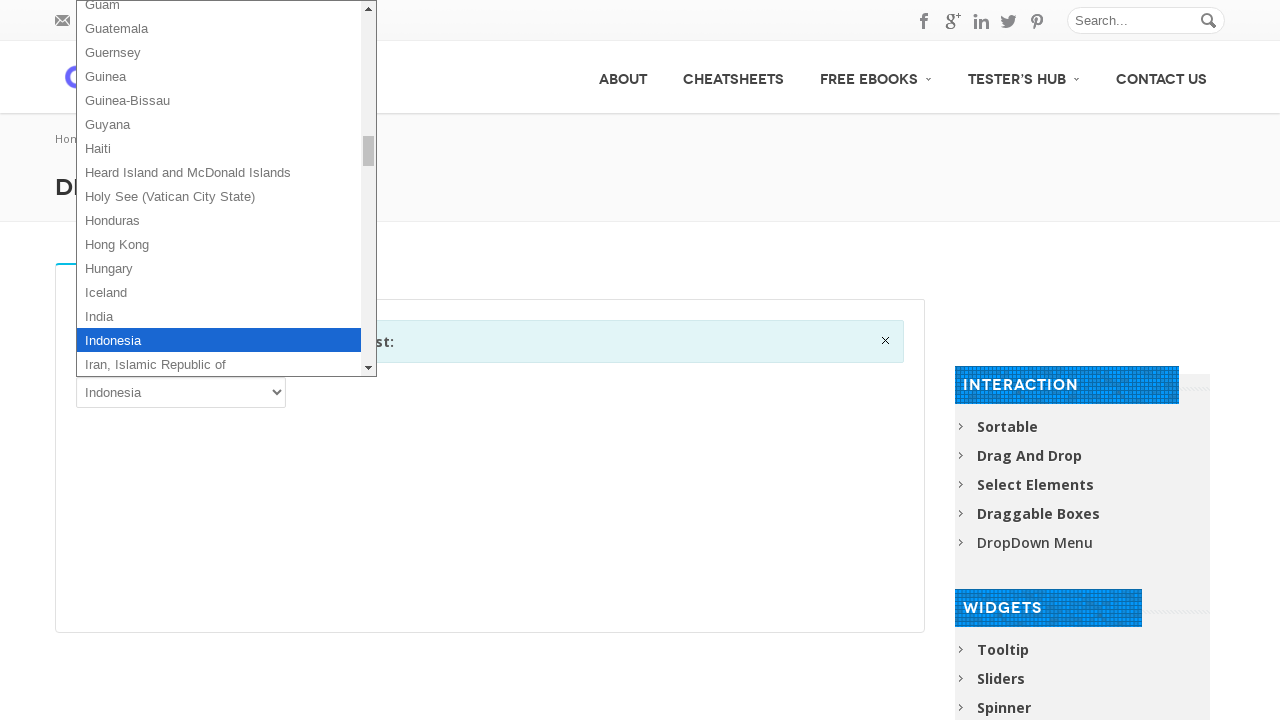

Clicked on current dropdown option (iteration 145/146) at (181, 392) on xpath=//select[1]
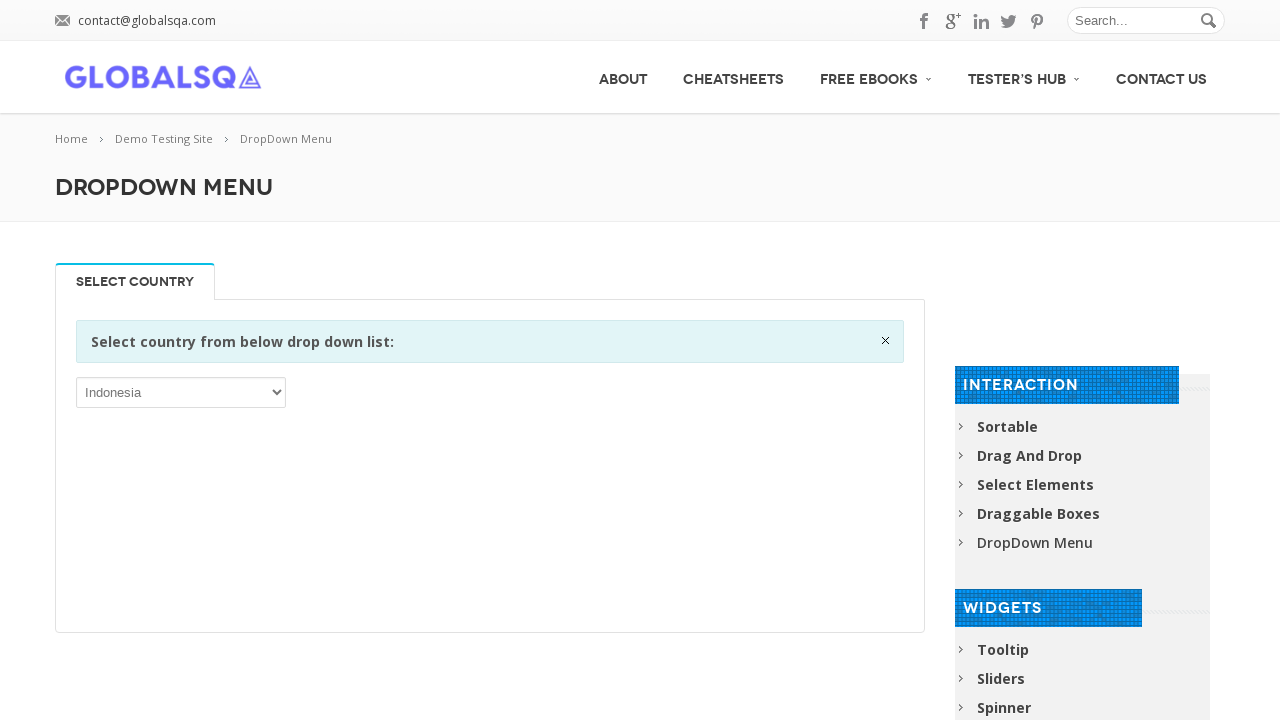

Pressed ArrowUp to navigate to previous option (iteration 146/146) on xpath=//select[1]
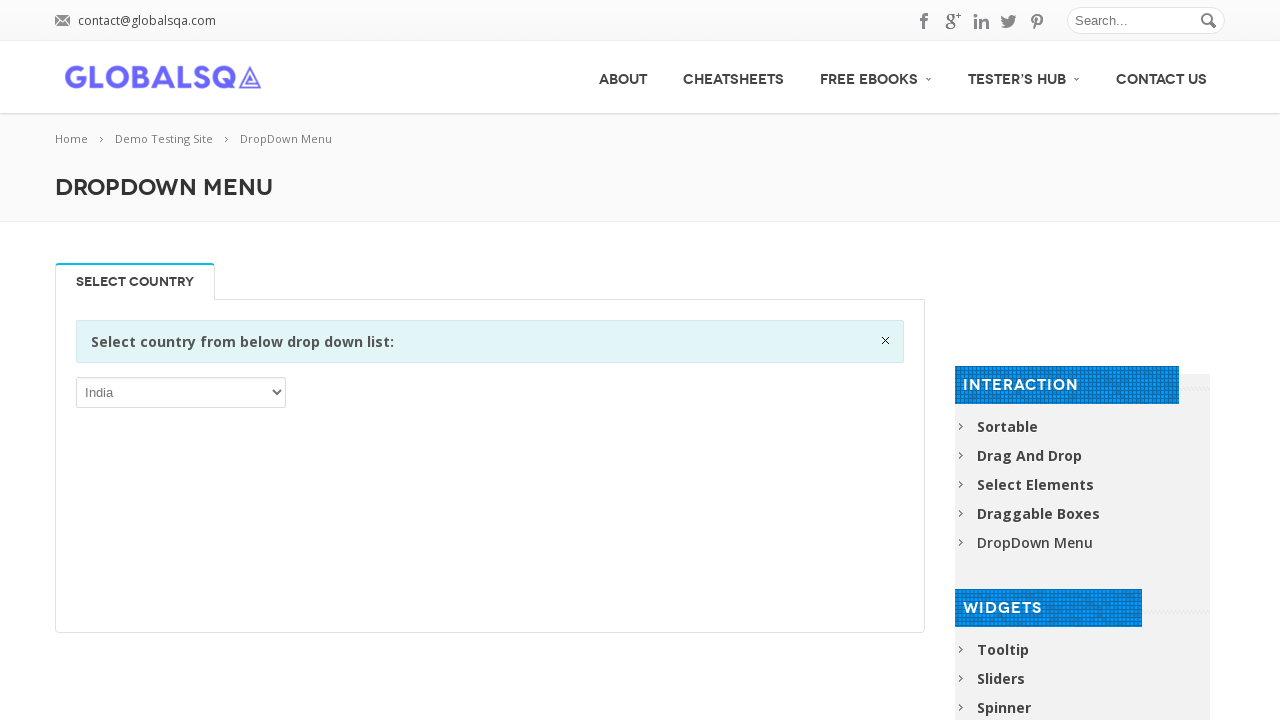

Clicked on current dropdown option (iteration 146/146) at (181, 392) on xpath=//select[1]
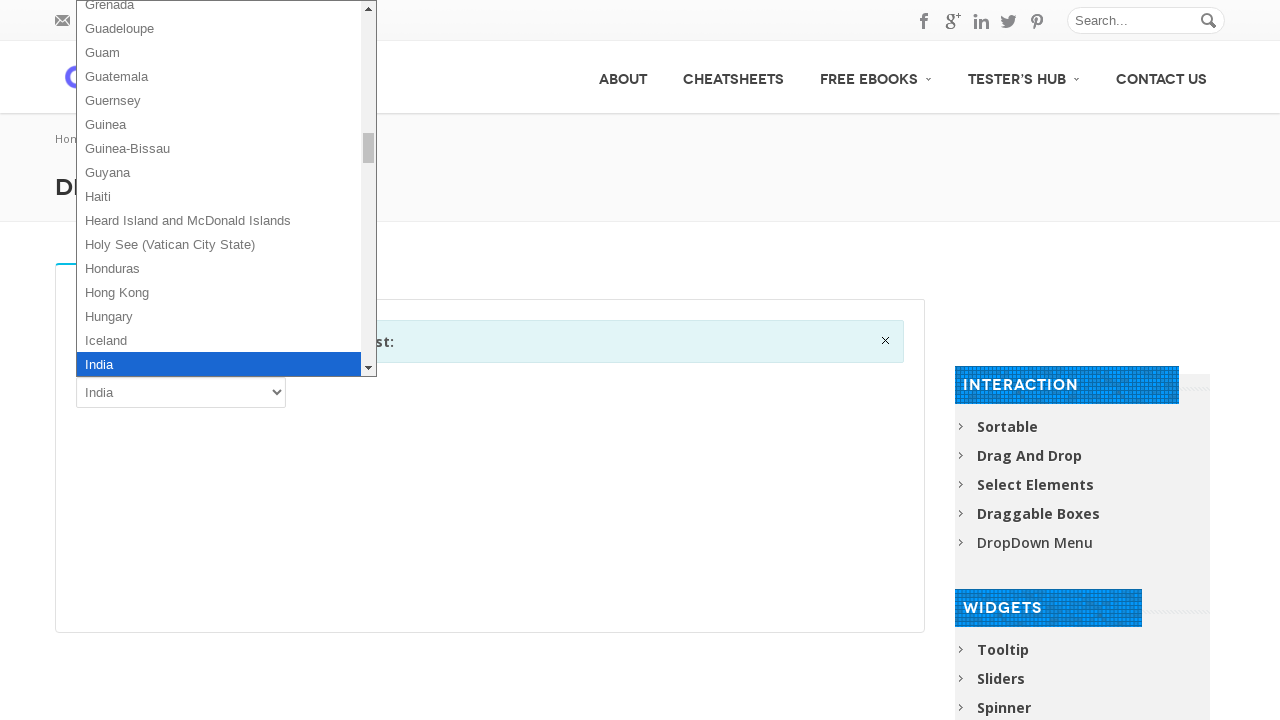

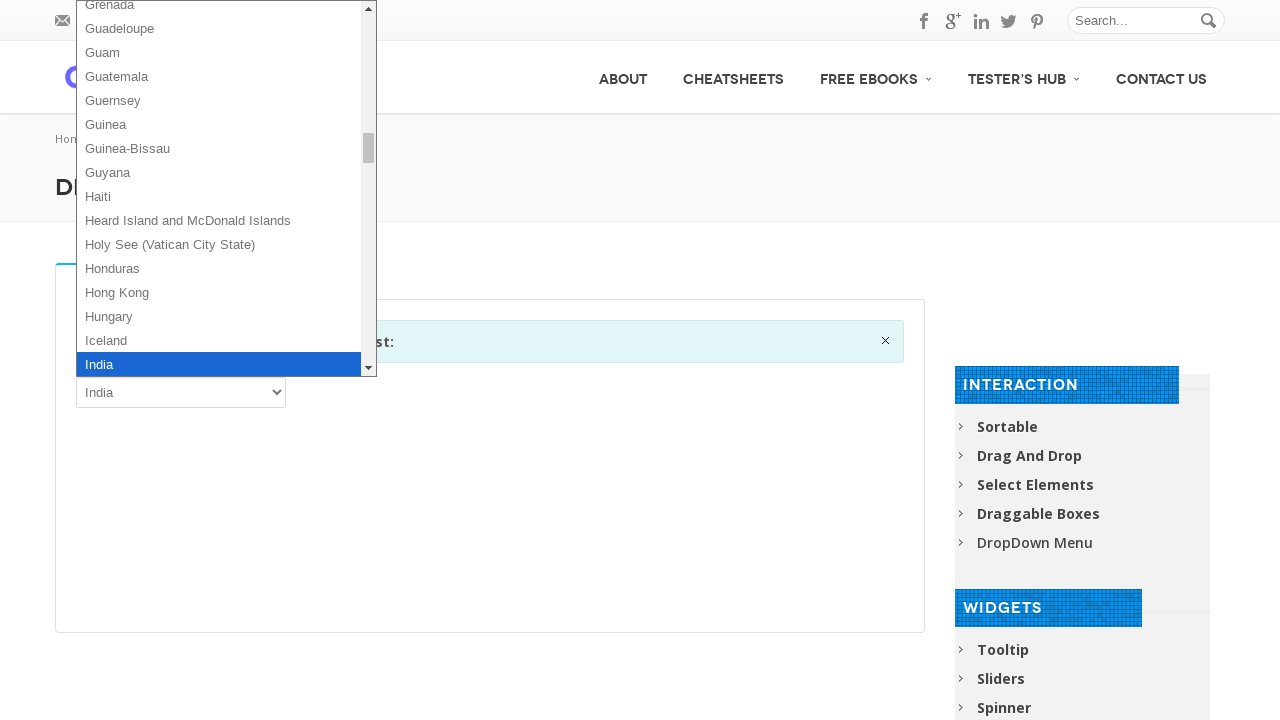